Tests jQuery UI datepicker functionality by navigating to a specific month/year and selecting a date

Starting URL: https://jqueryui.com/datepicker/

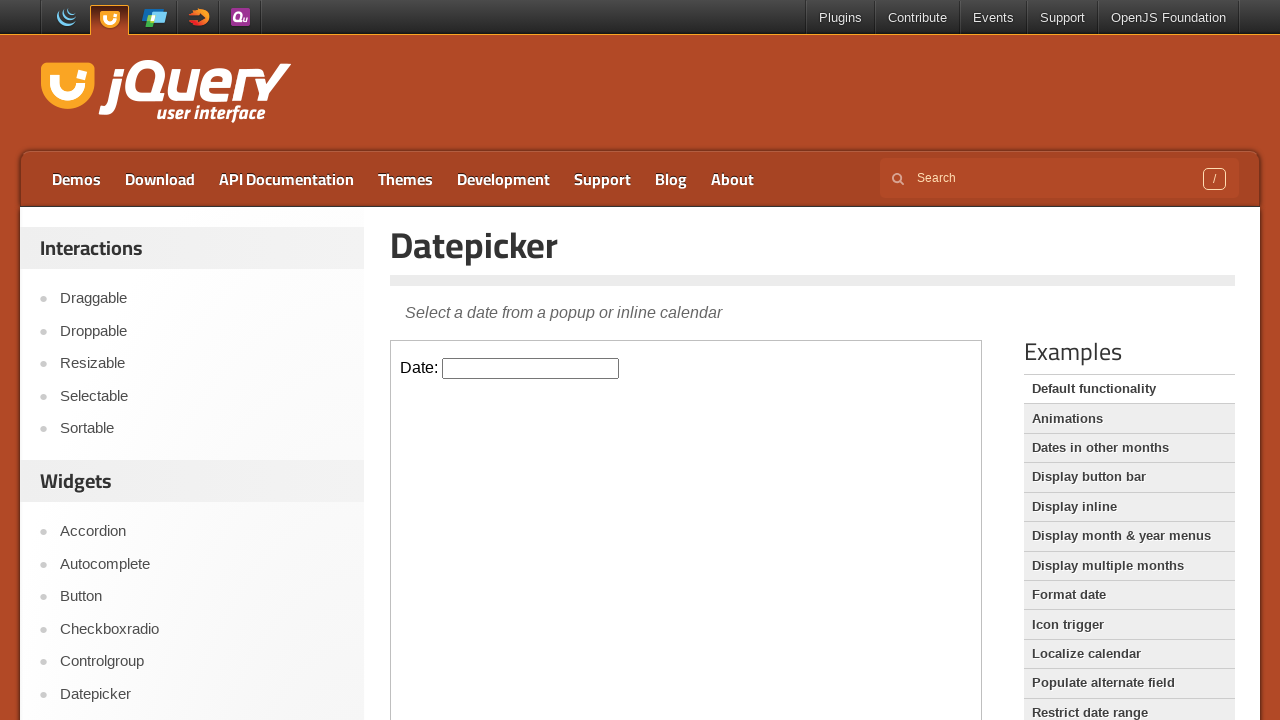

Clicked on datepicker input field in iframe at (531, 368) on iframe >> nth=0 >> internal:control=enter-frame >> #datepicker
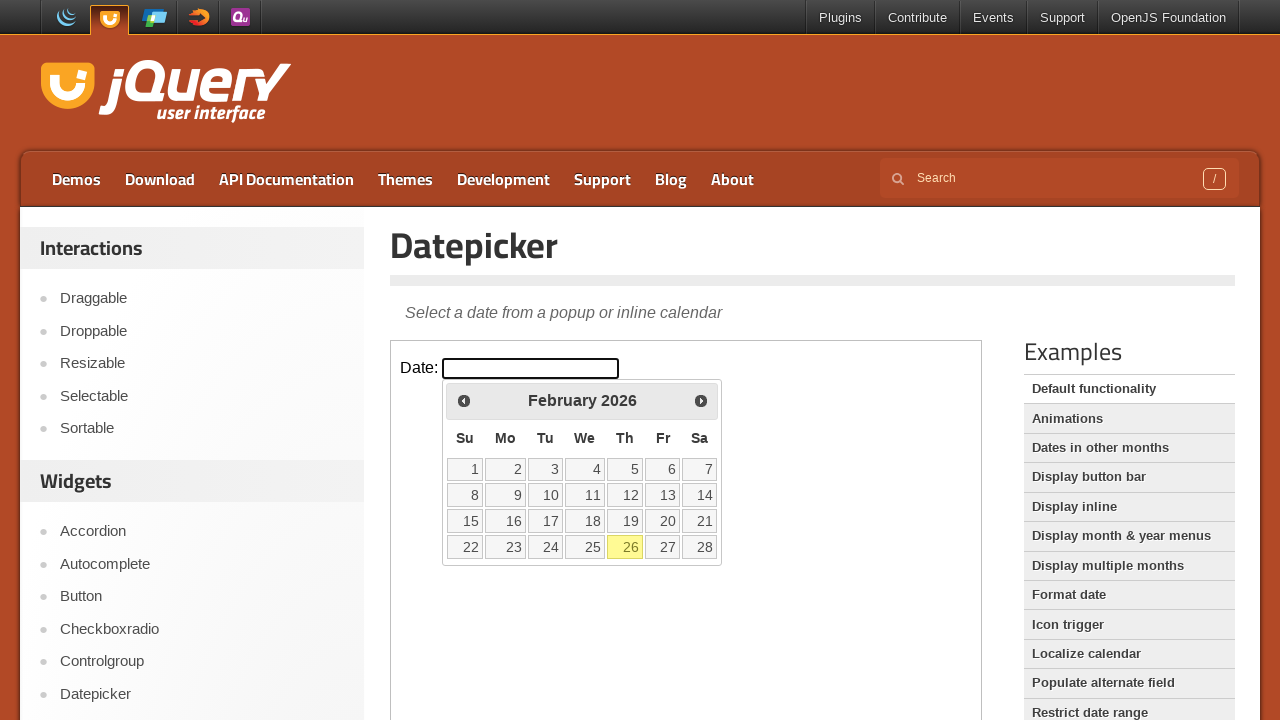

Retrieved current month from datepicker
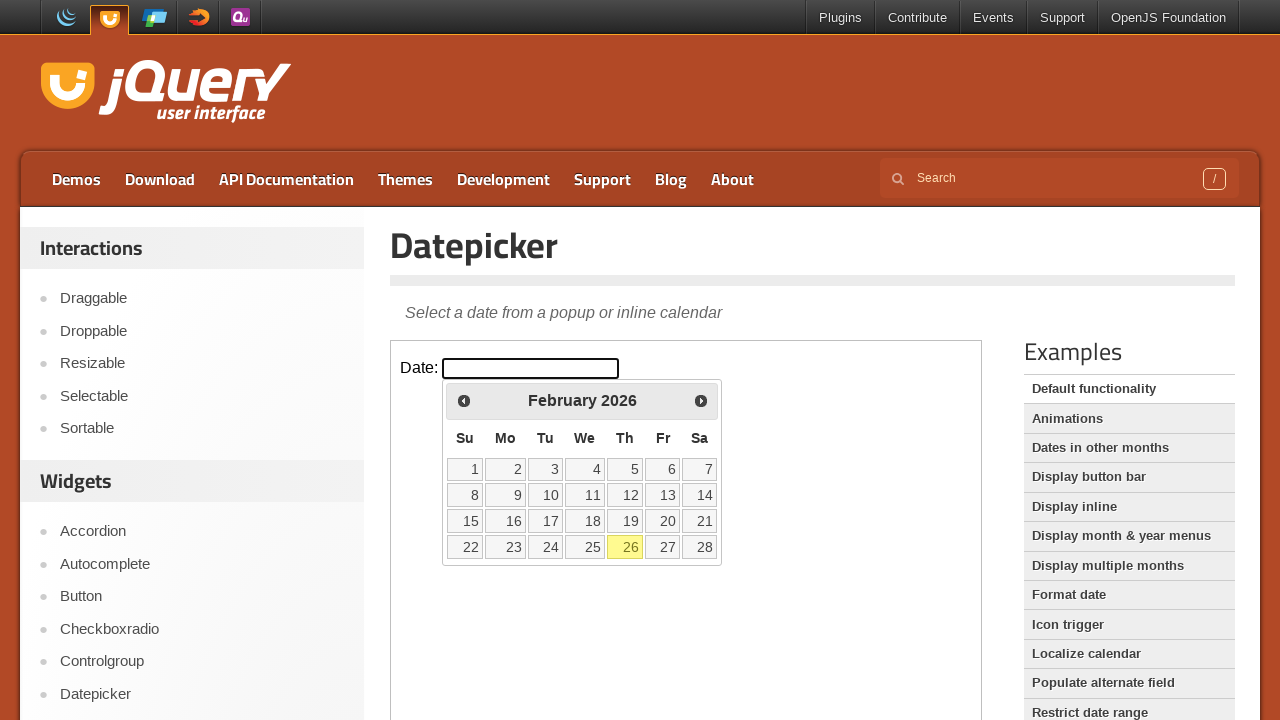

Retrieved current year from datepicker
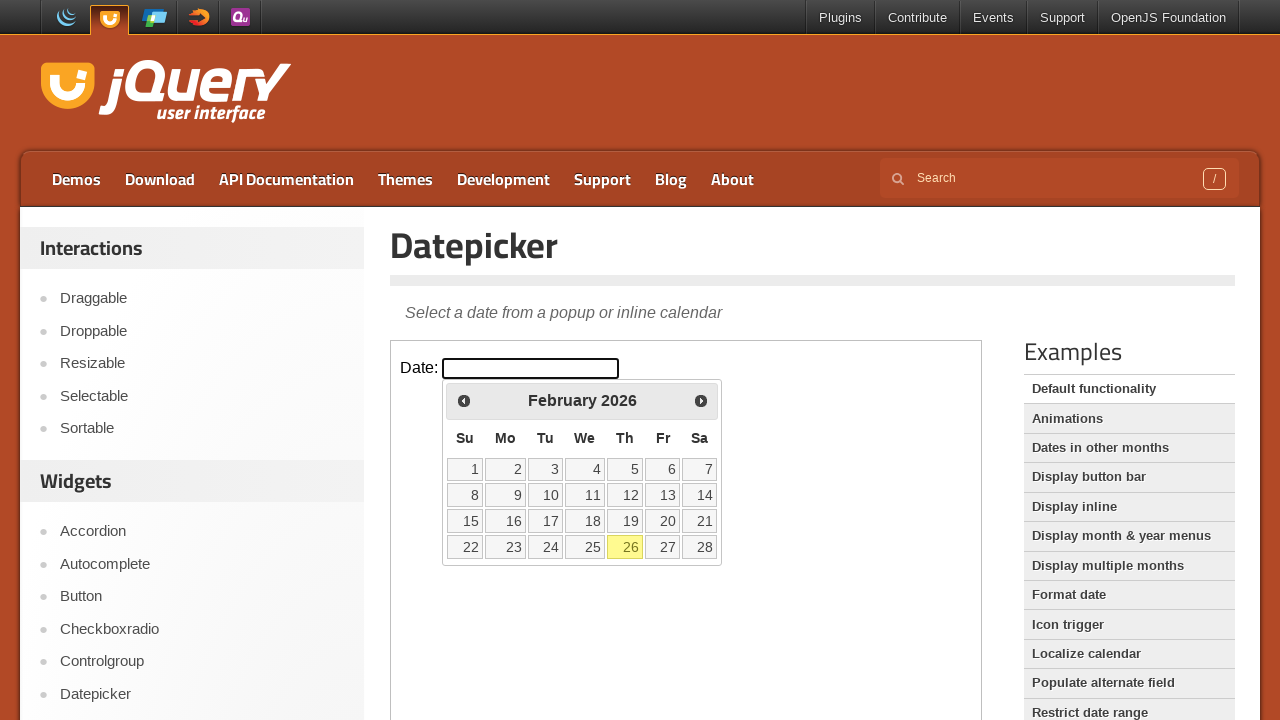

Clicked previous month navigation arrow at (464, 400) on iframe >> nth=0 >> internal:control=enter-frame >> xpath=//*[@id='ui-datepicker-
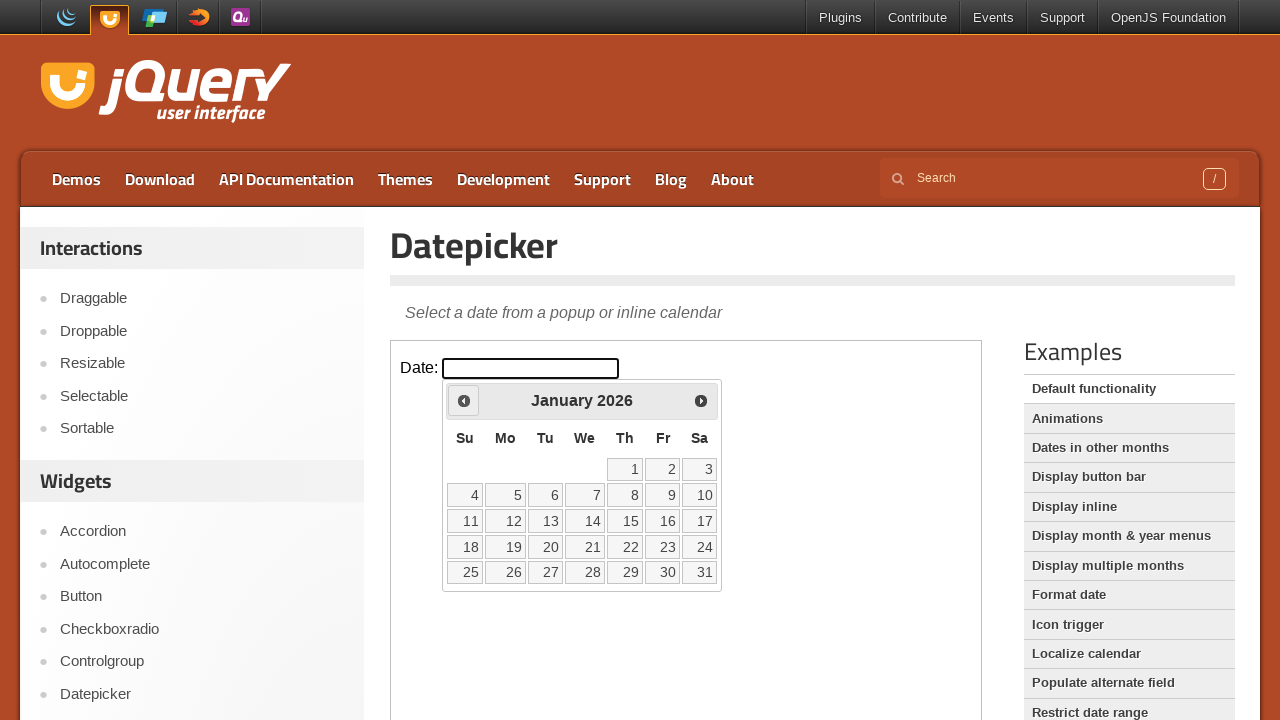

Waited 500ms for datepicker DOM update
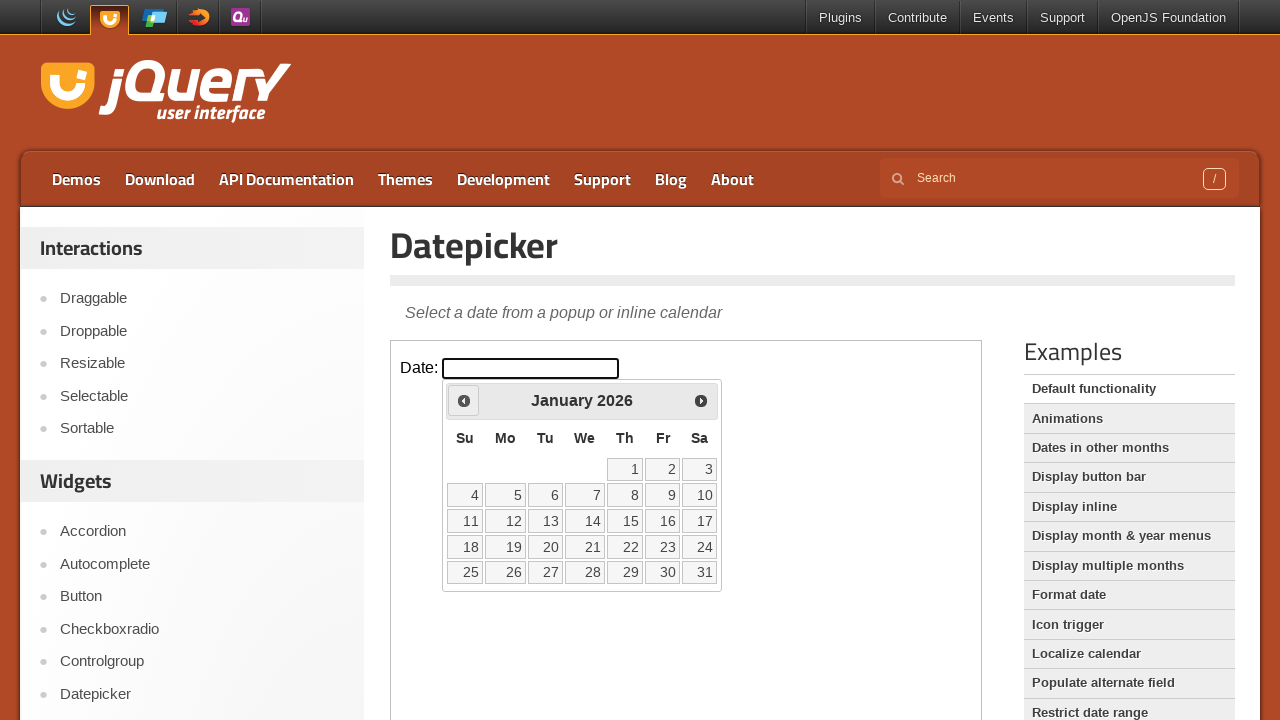

Retrieved current month from datepicker
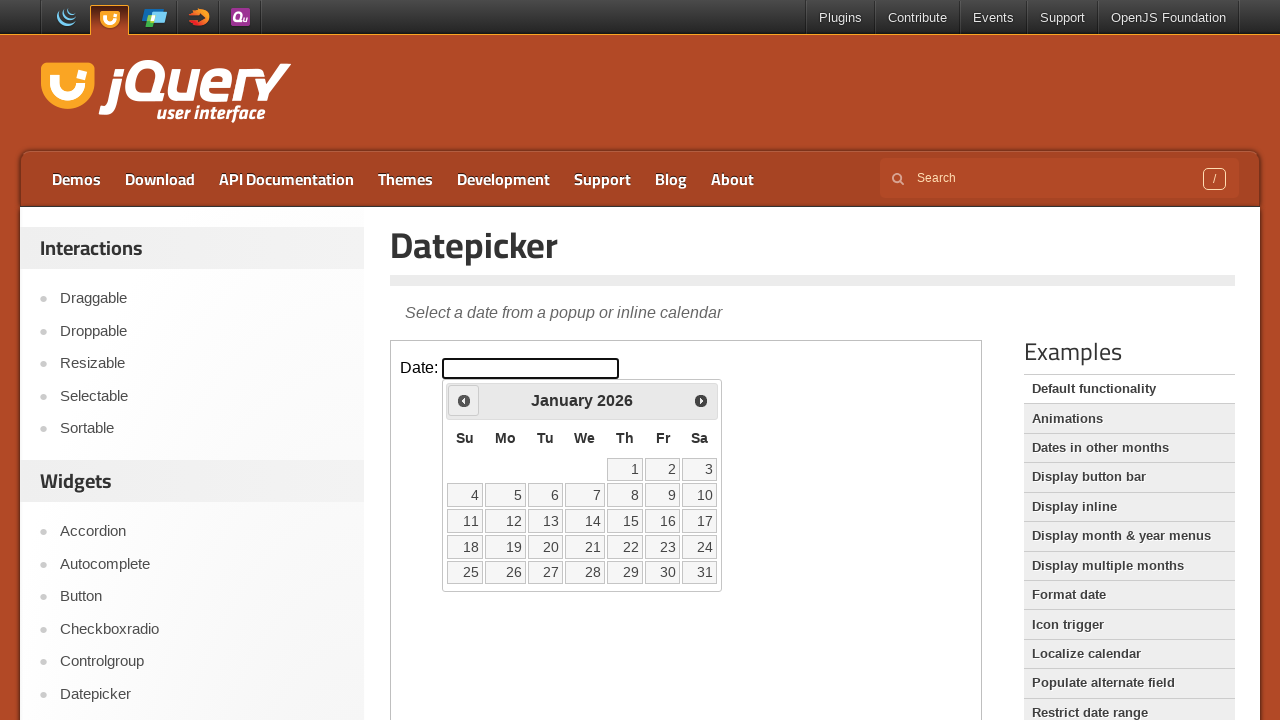

Retrieved current year from datepicker
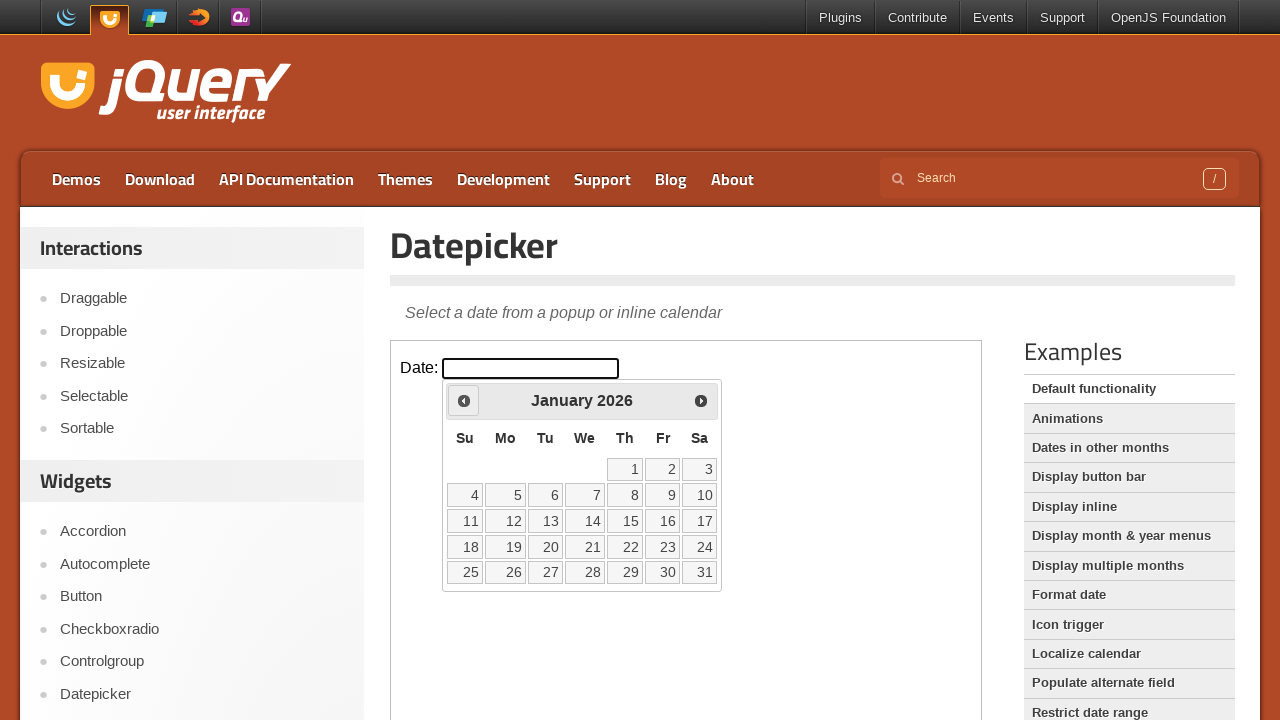

Clicked previous month navigation arrow at (464, 400) on iframe >> nth=0 >> internal:control=enter-frame >> xpath=//*[@id='ui-datepicker-
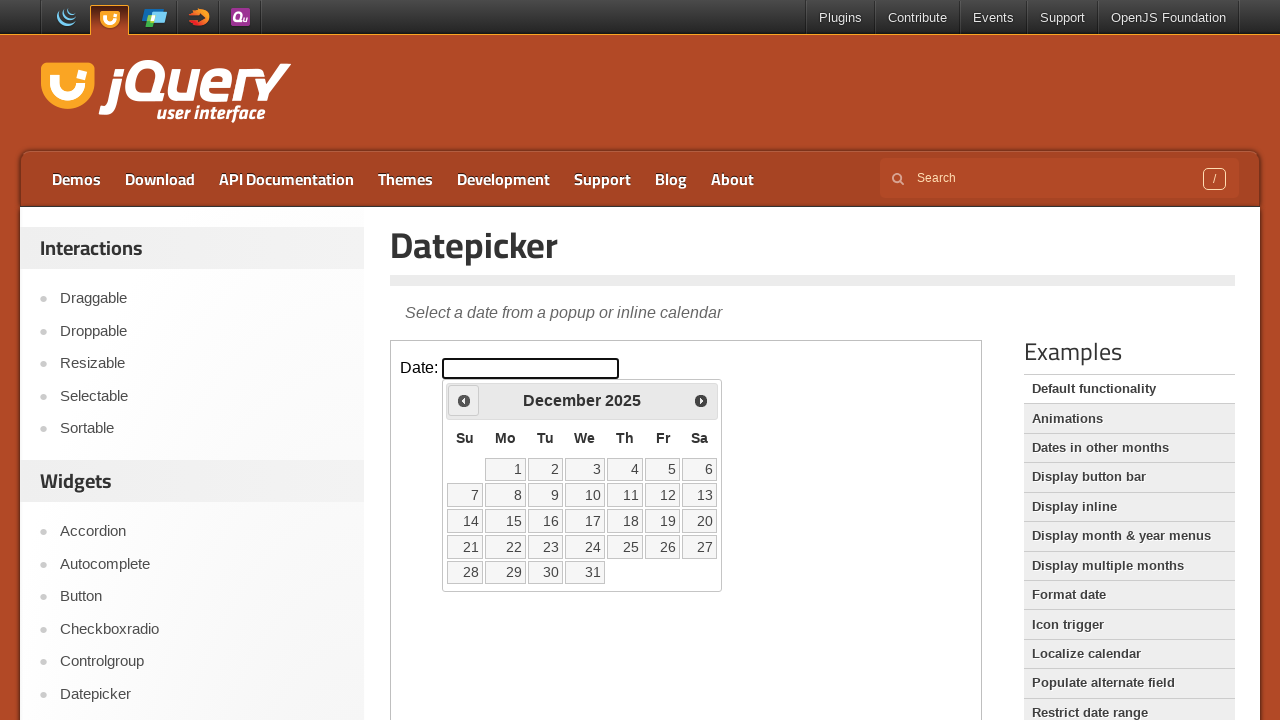

Waited 500ms for datepicker DOM update
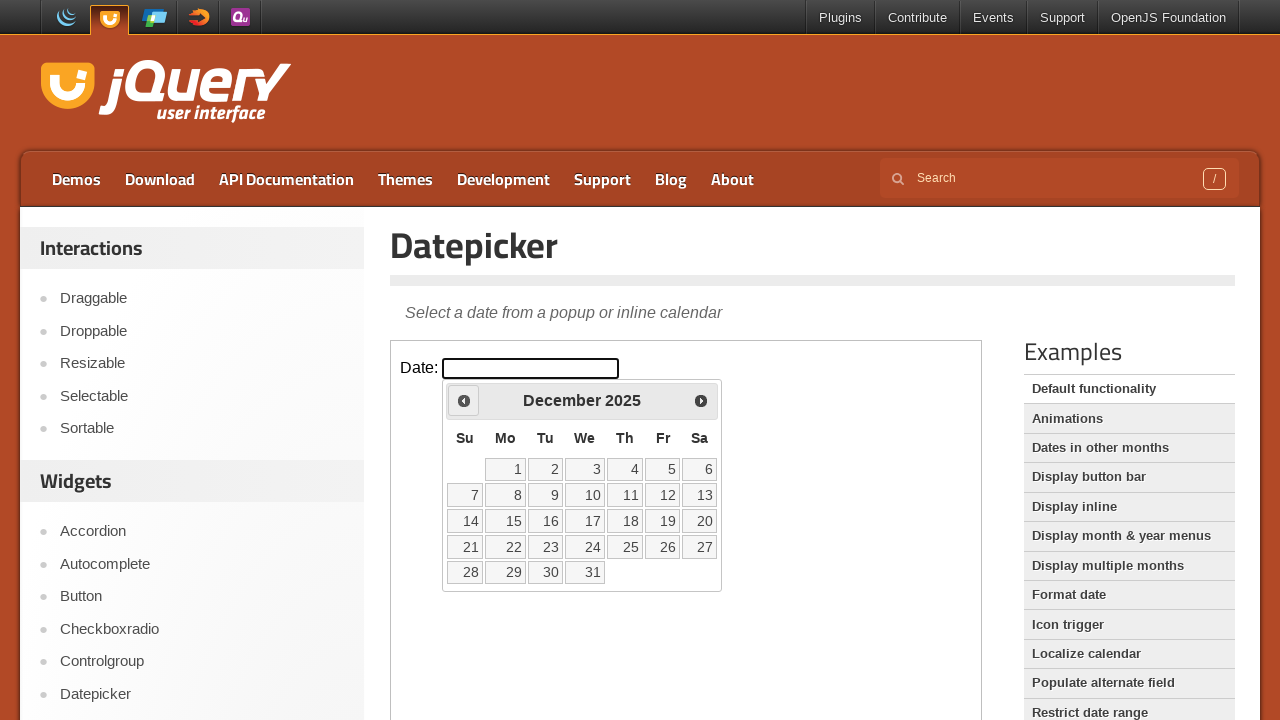

Retrieved current month from datepicker
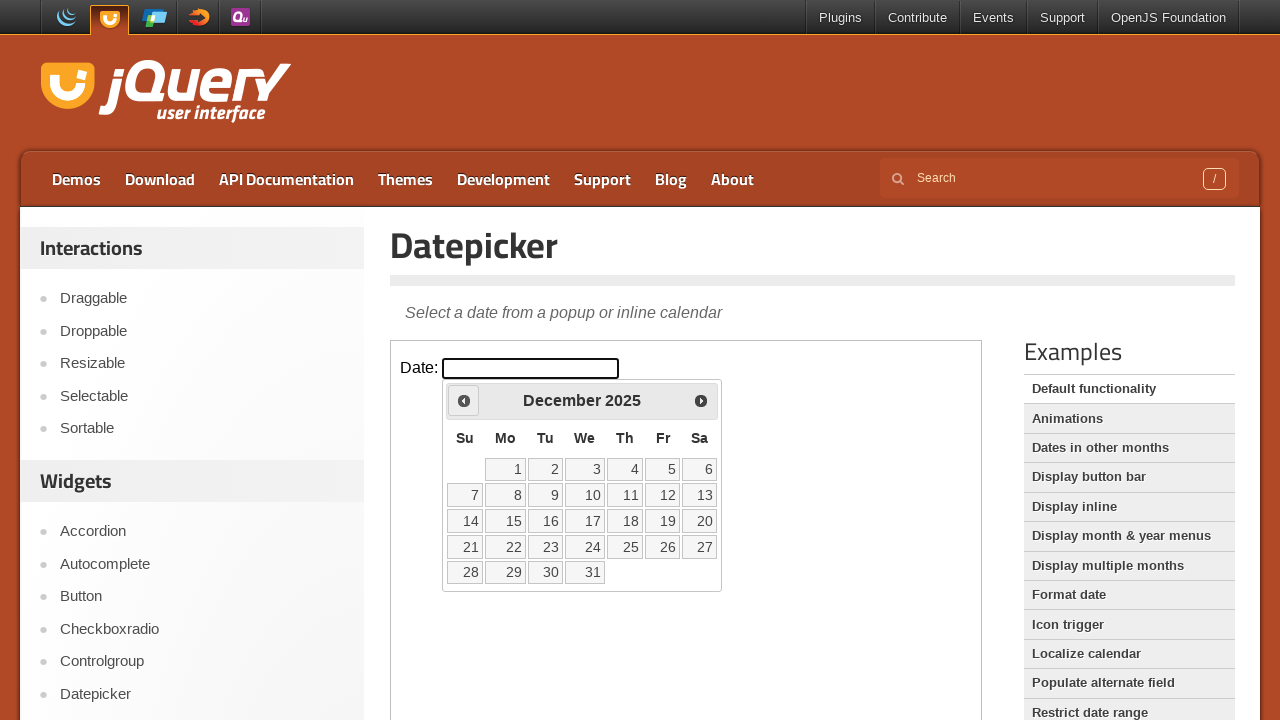

Retrieved current year from datepicker
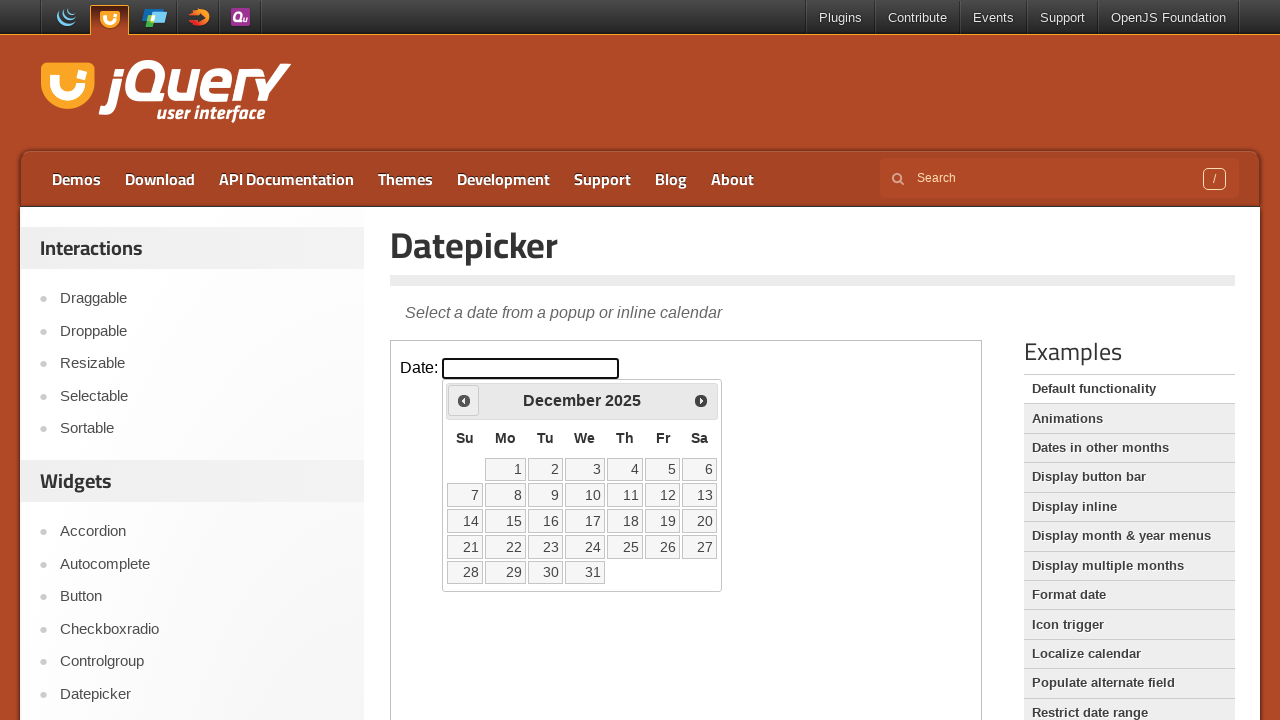

Clicked previous month navigation arrow at (464, 400) on iframe >> nth=0 >> internal:control=enter-frame >> xpath=//*[@id='ui-datepicker-
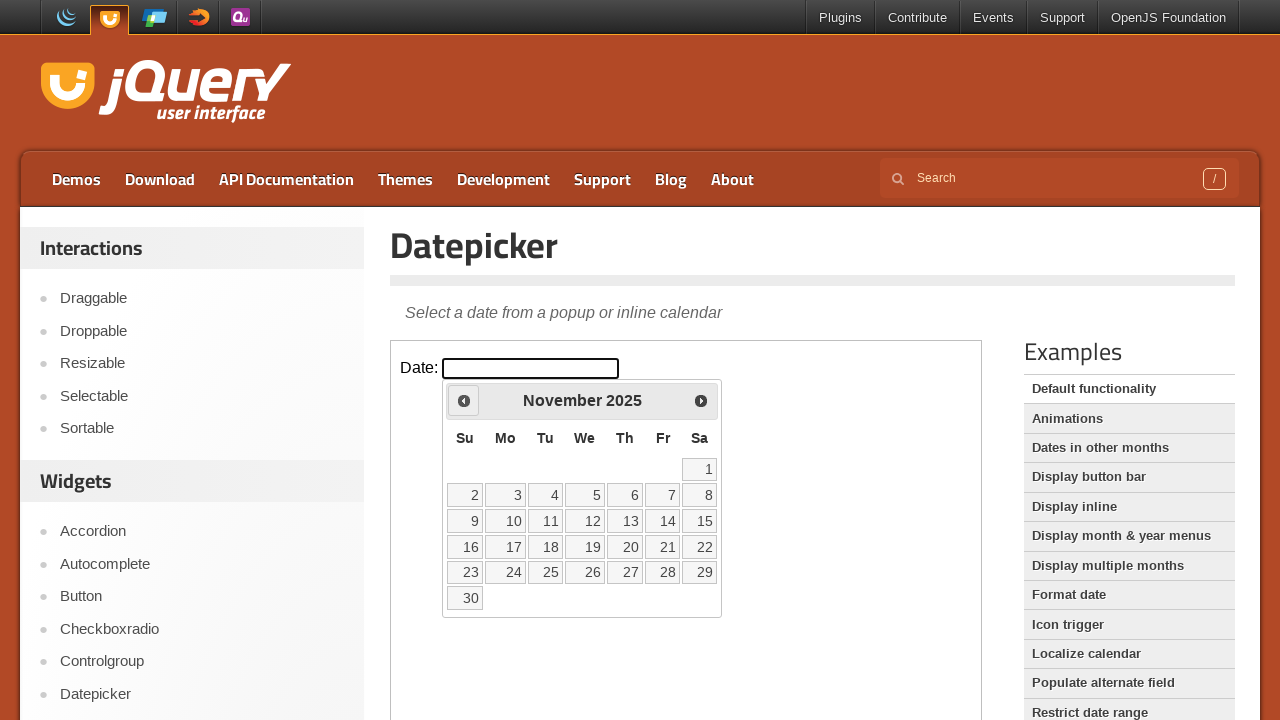

Waited 500ms for datepicker DOM update
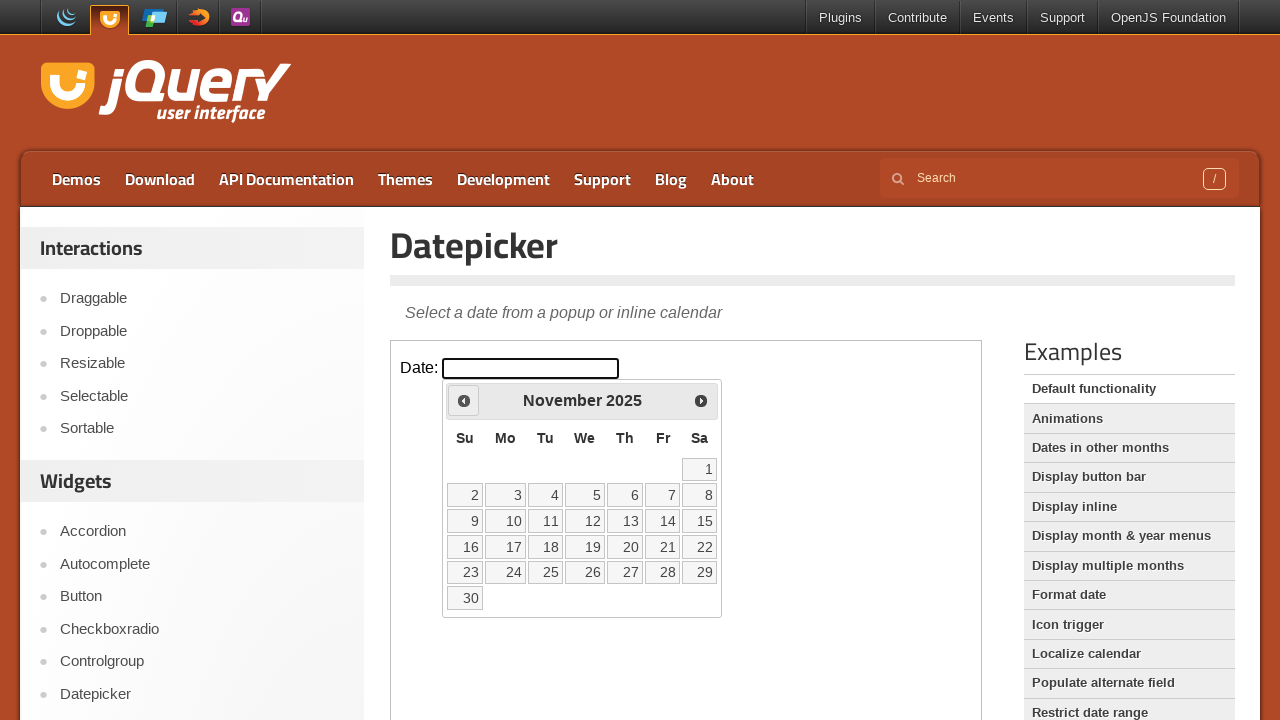

Retrieved current month from datepicker
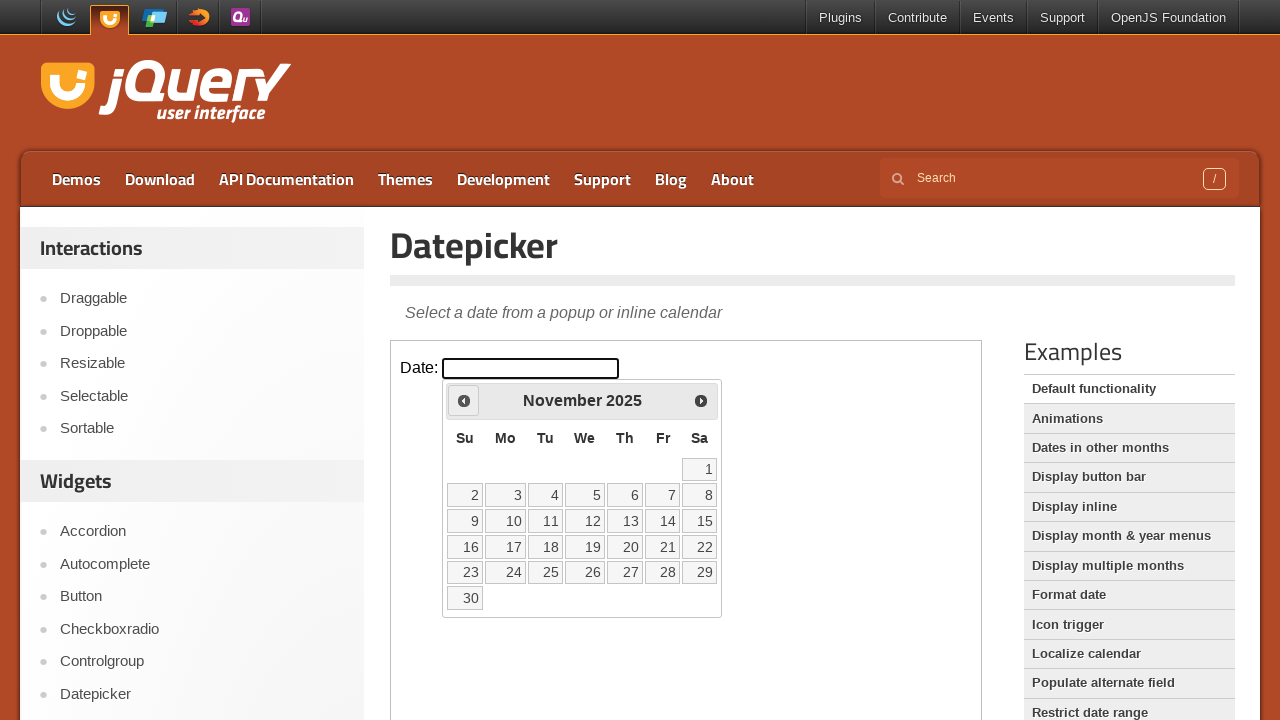

Retrieved current year from datepicker
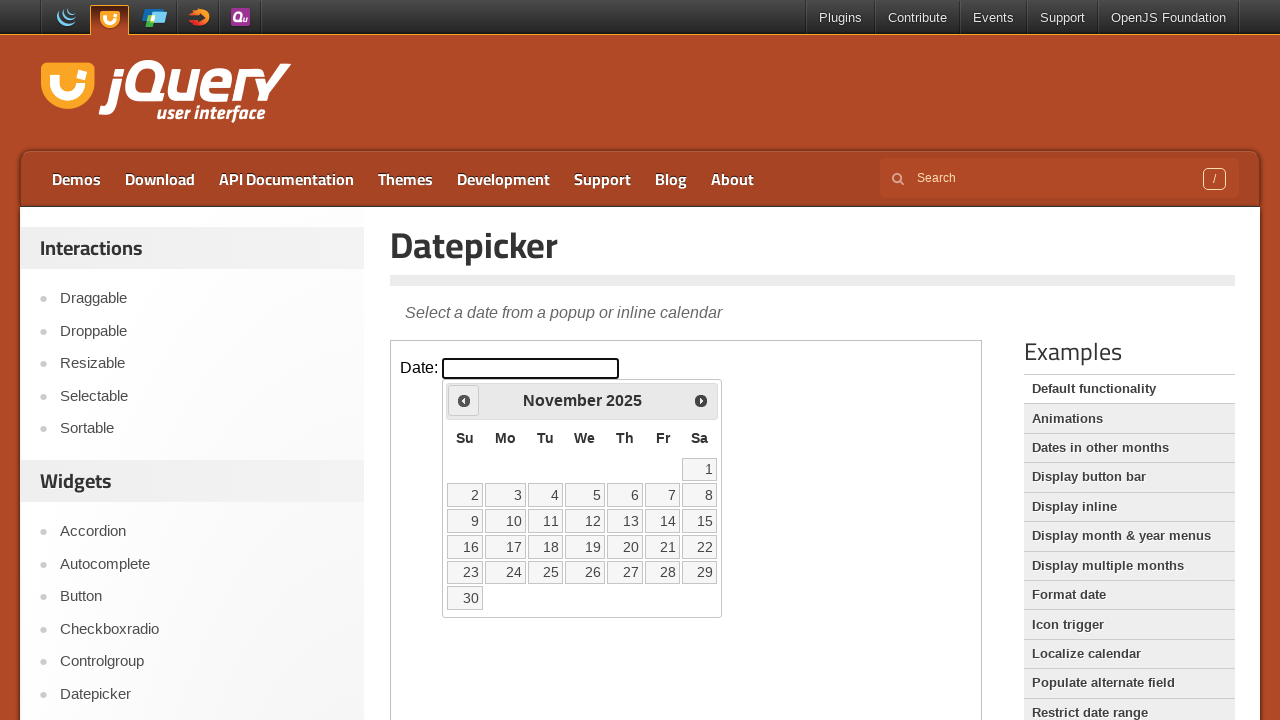

Clicked previous month navigation arrow at (464, 400) on iframe >> nth=0 >> internal:control=enter-frame >> xpath=//*[@id='ui-datepicker-
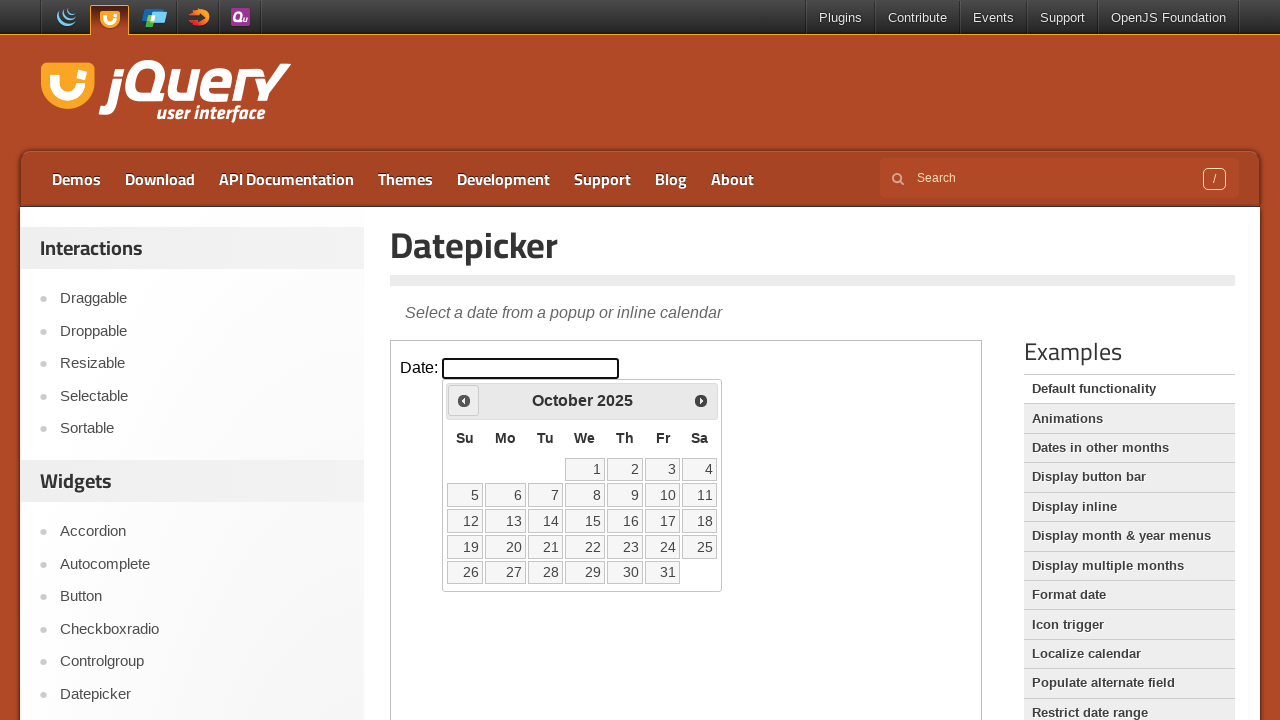

Waited 500ms for datepicker DOM update
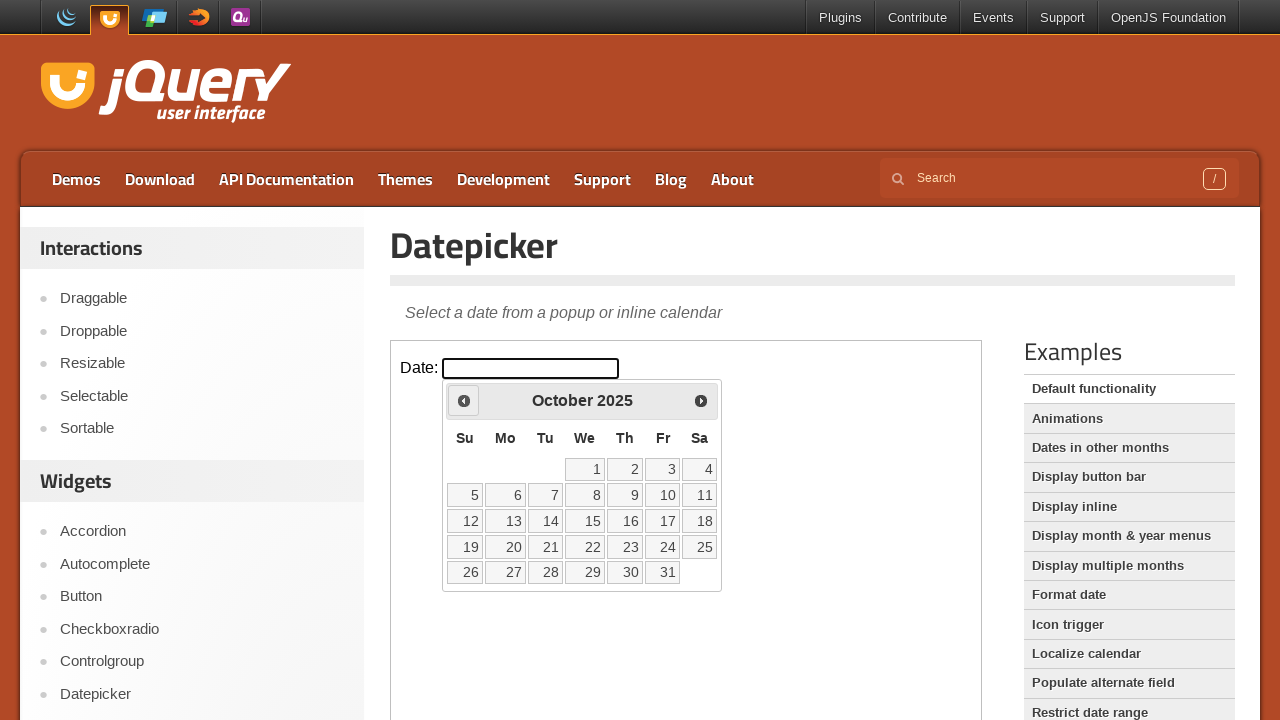

Retrieved current month from datepicker
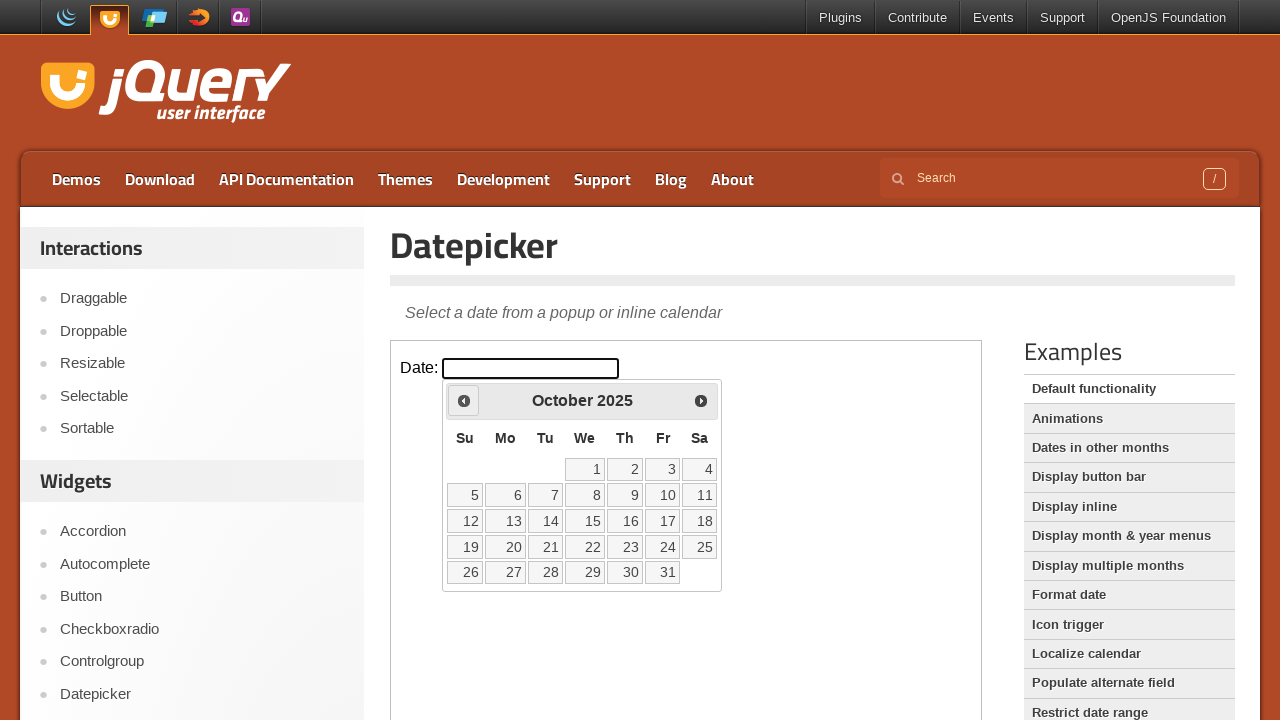

Retrieved current year from datepicker
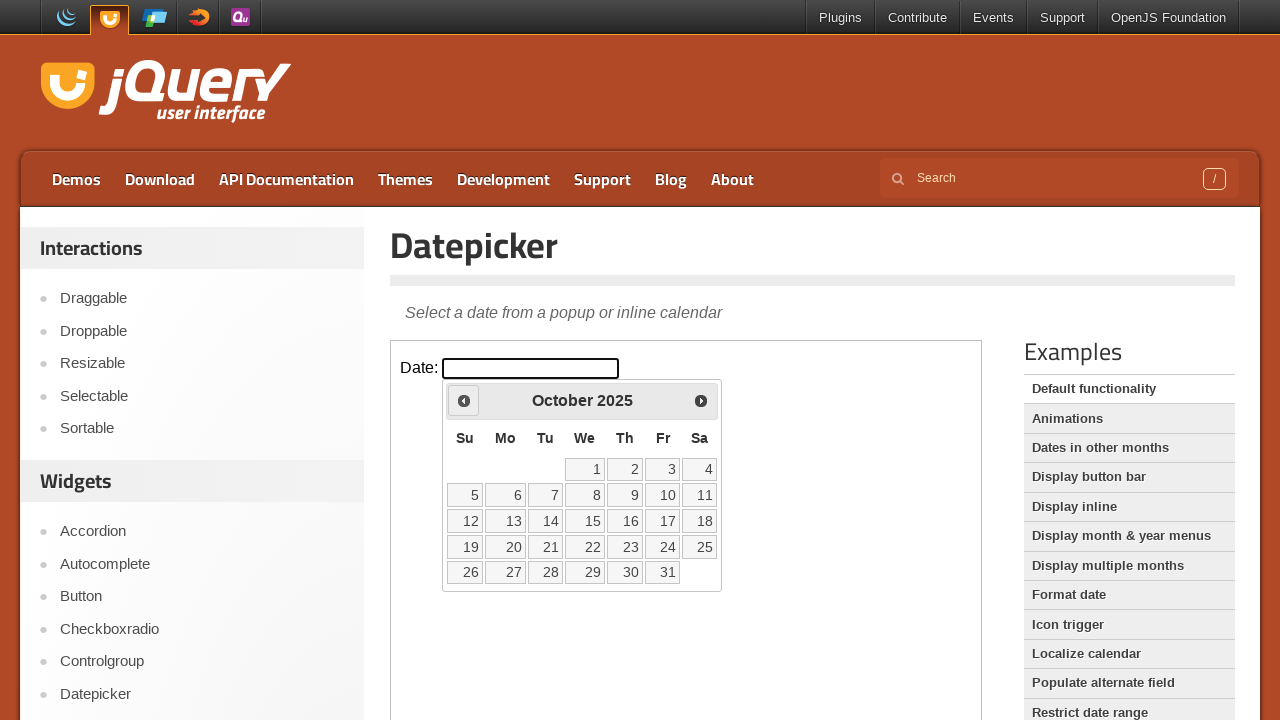

Clicked previous month navigation arrow at (464, 400) on iframe >> nth=0 >> internal:control=enter-frame >> xpath=//*[@id='ui-datepicker-
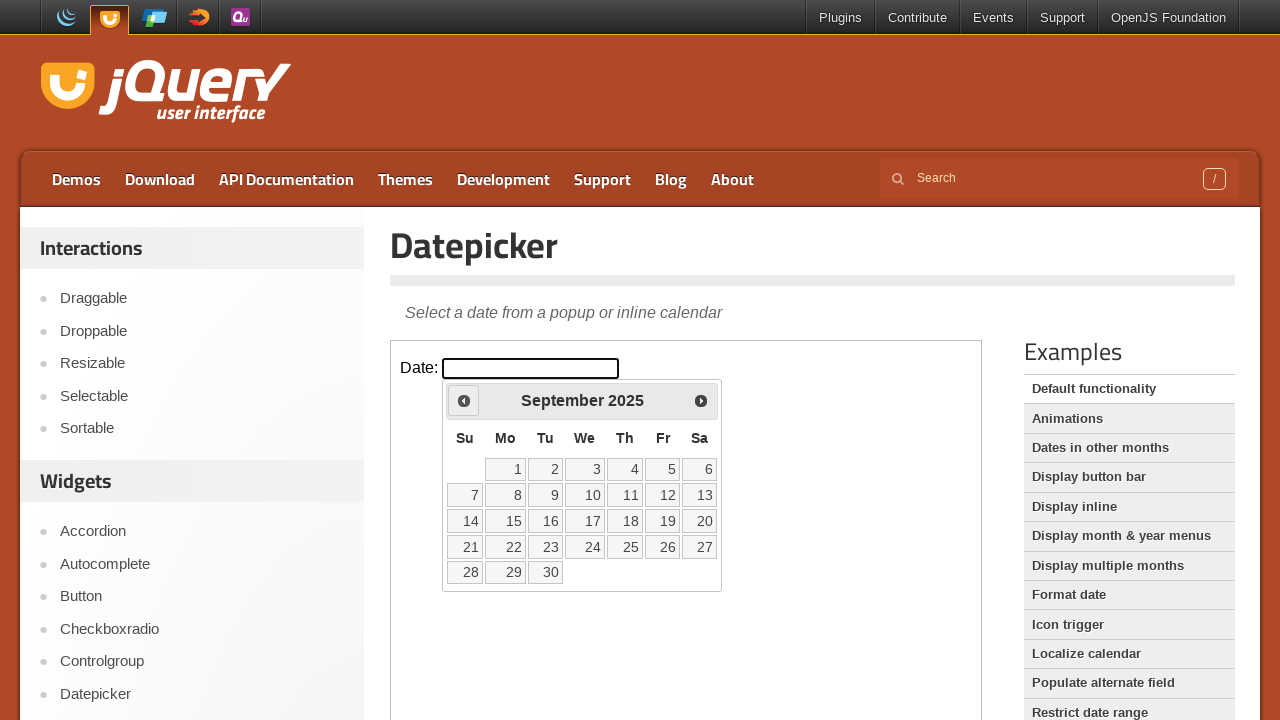

Waited 500ms for datepicker DOM update
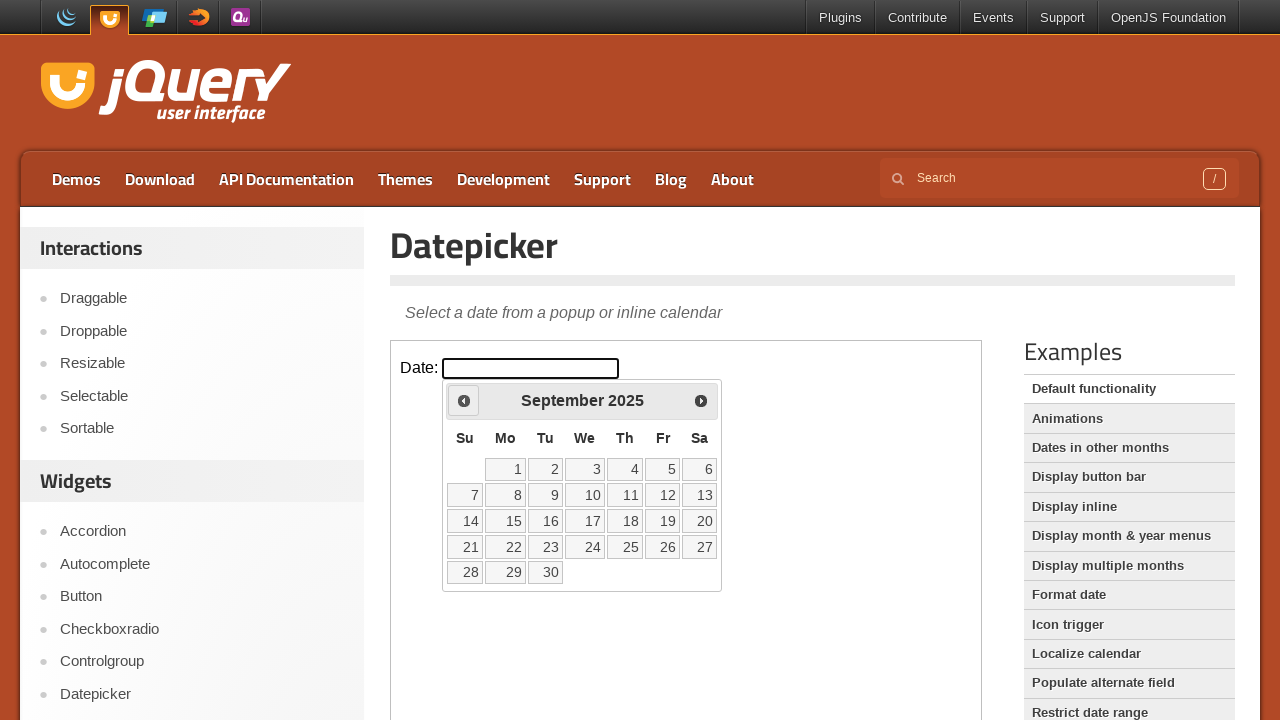

Retrieved current month from datepicker
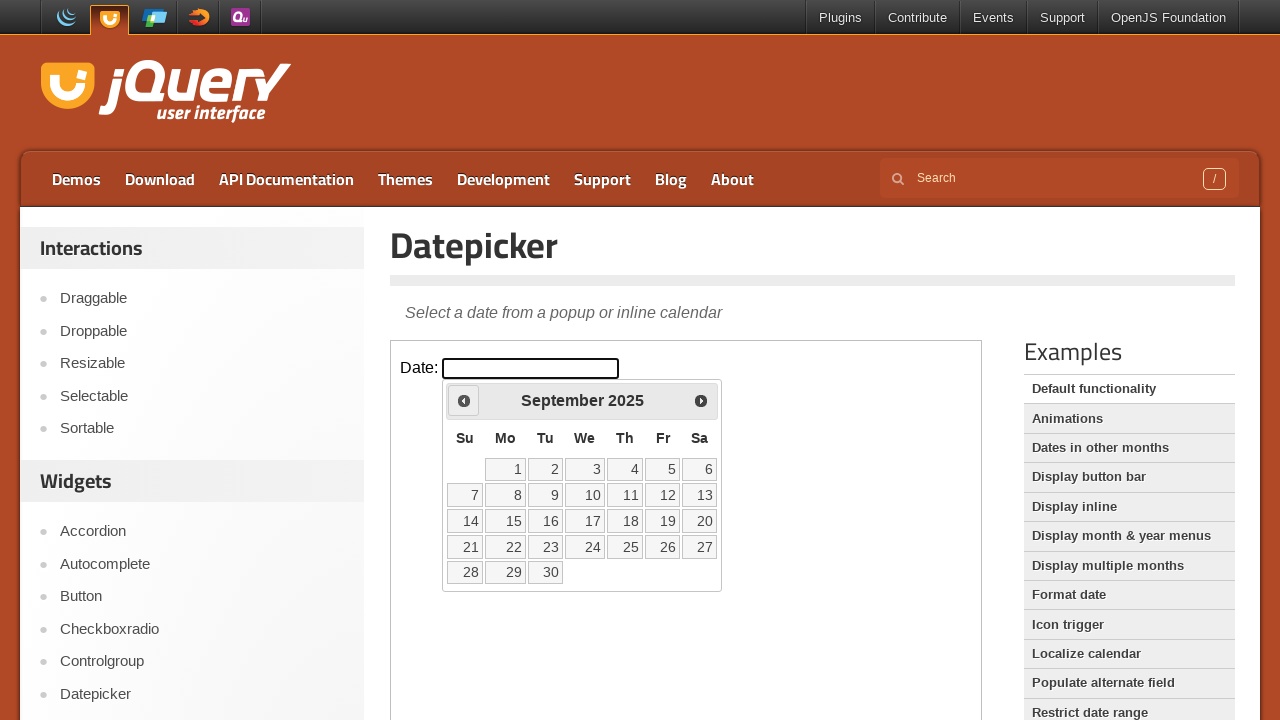

Retrieved current year from datepicker
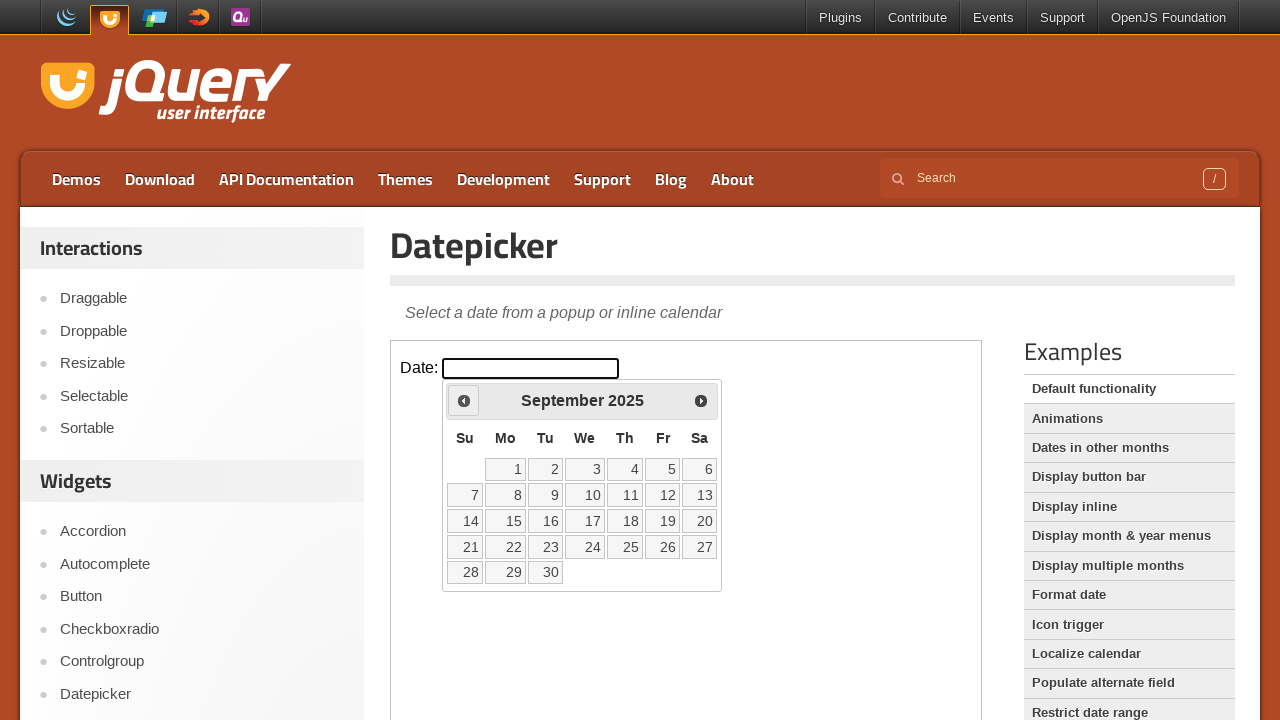

Clicked previous month navigation arrow at (464, 400) on iframe >> nth=0 >> internal:control=enter-frame >> xpath=//*[@id='ui-datepicker-
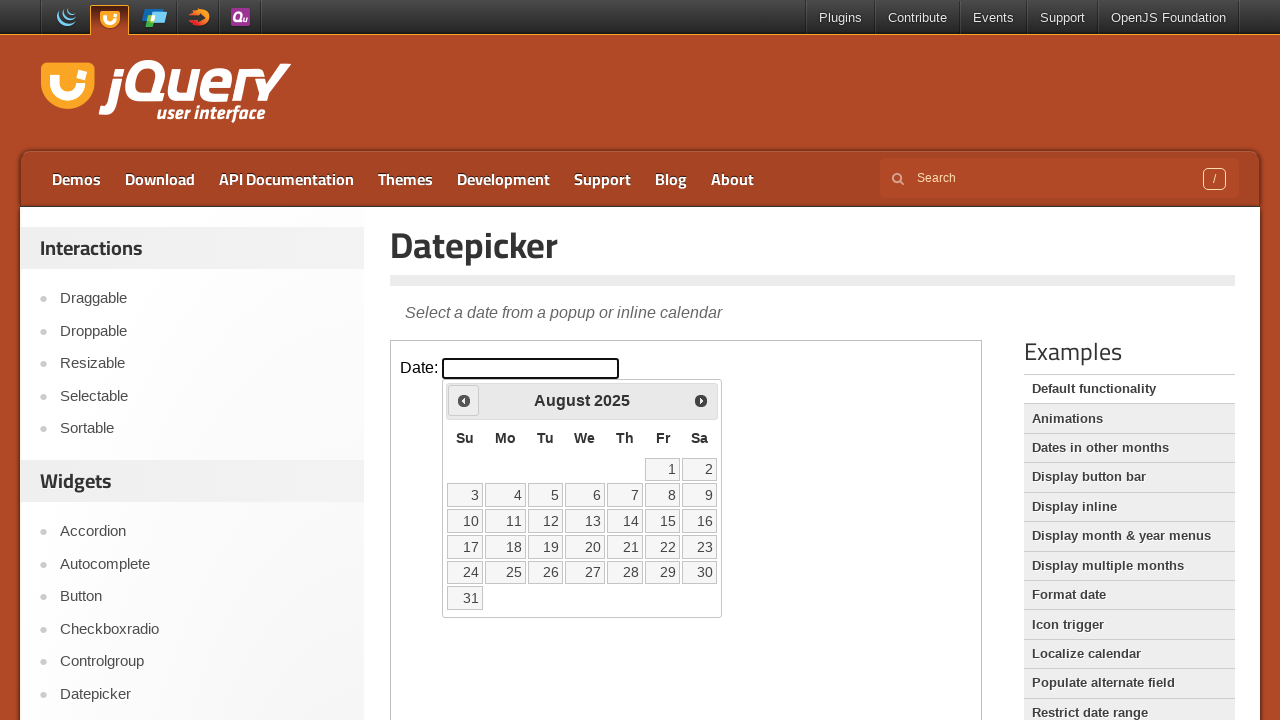

Waited 500ms for datepicker DOM update
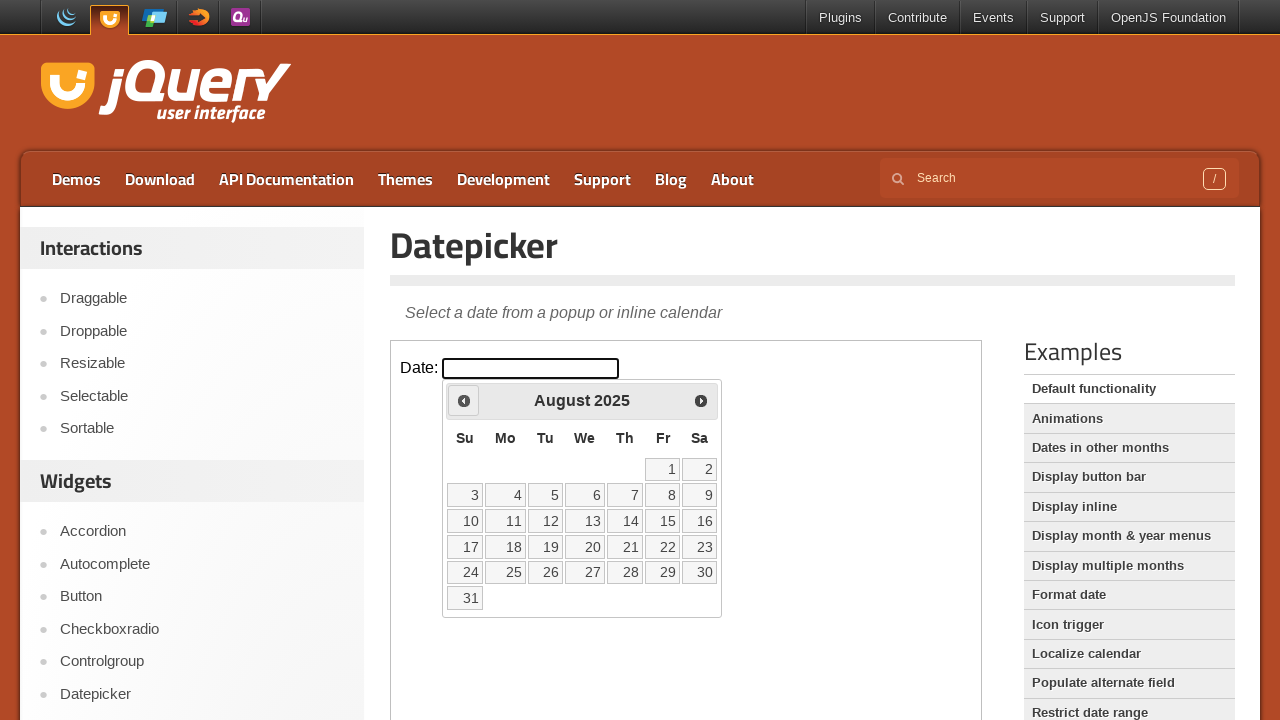

Retrieved current month from datepicker
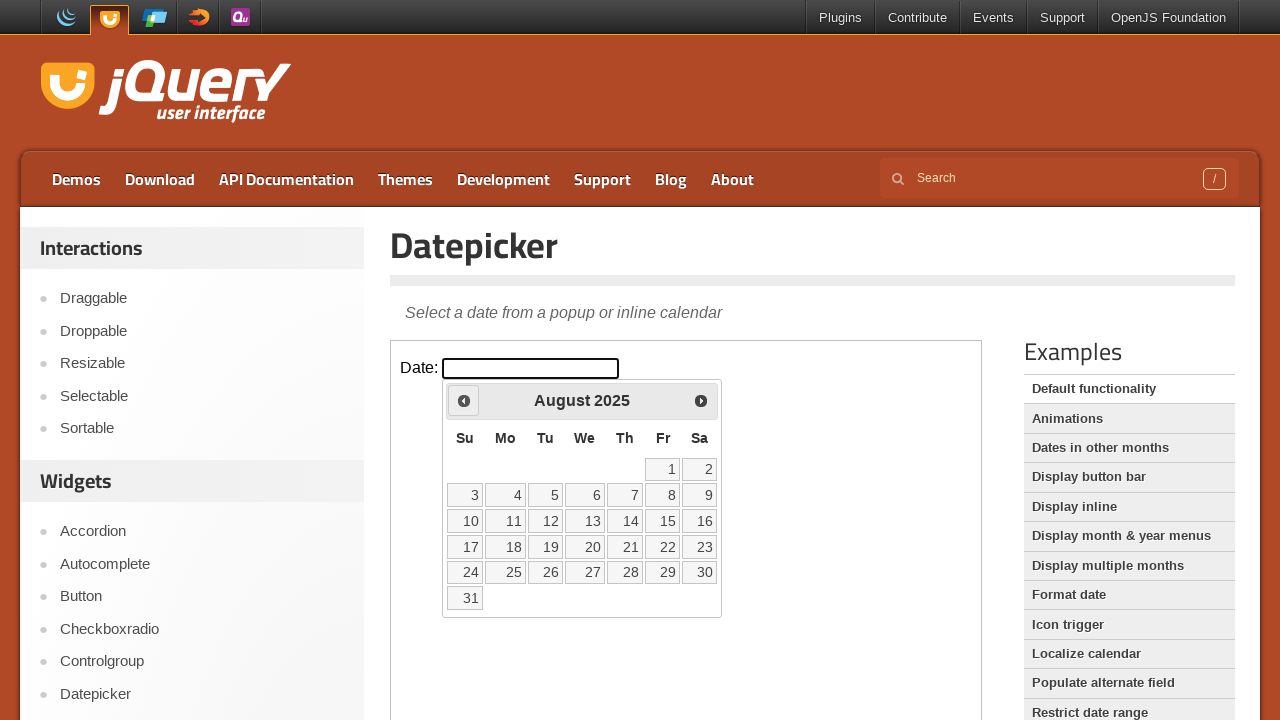

Retrieved current year from datepicker
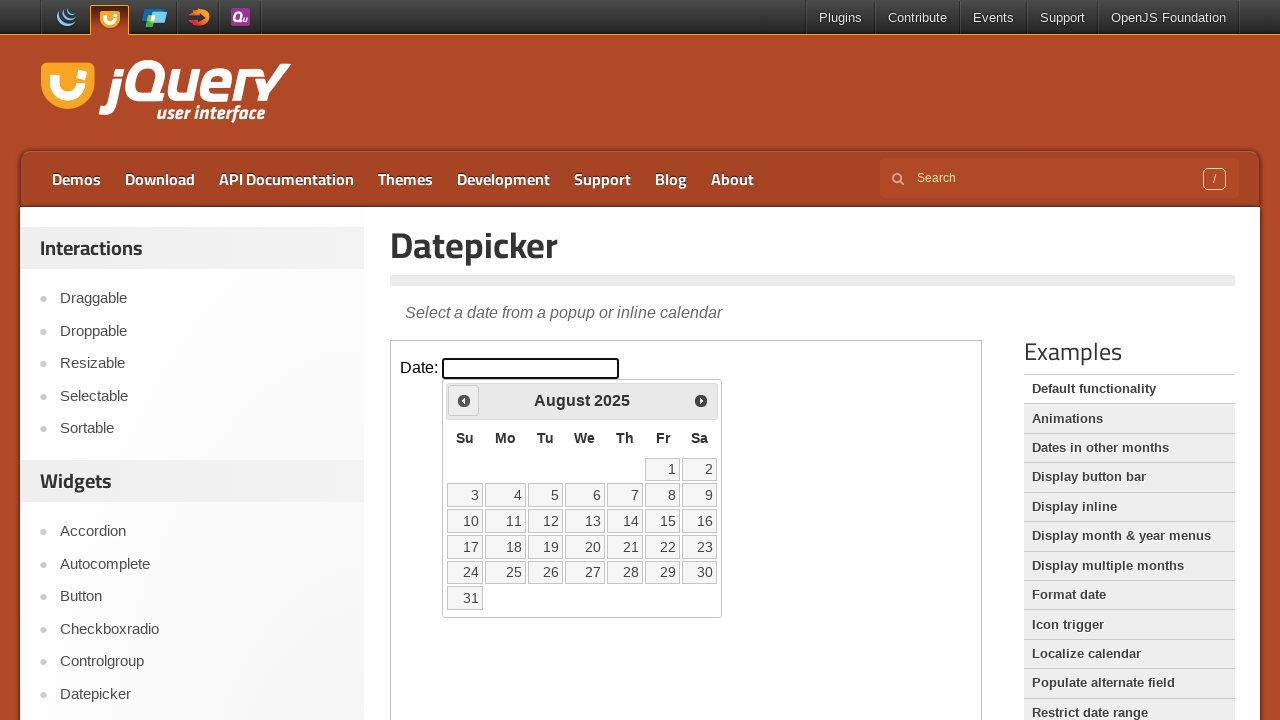

Clicked previous month navigation arrow at (464, 400) on iframe >> nth=0 >> internal:control=enter-frame >> xpath=//*[@id='ui-datepicker-
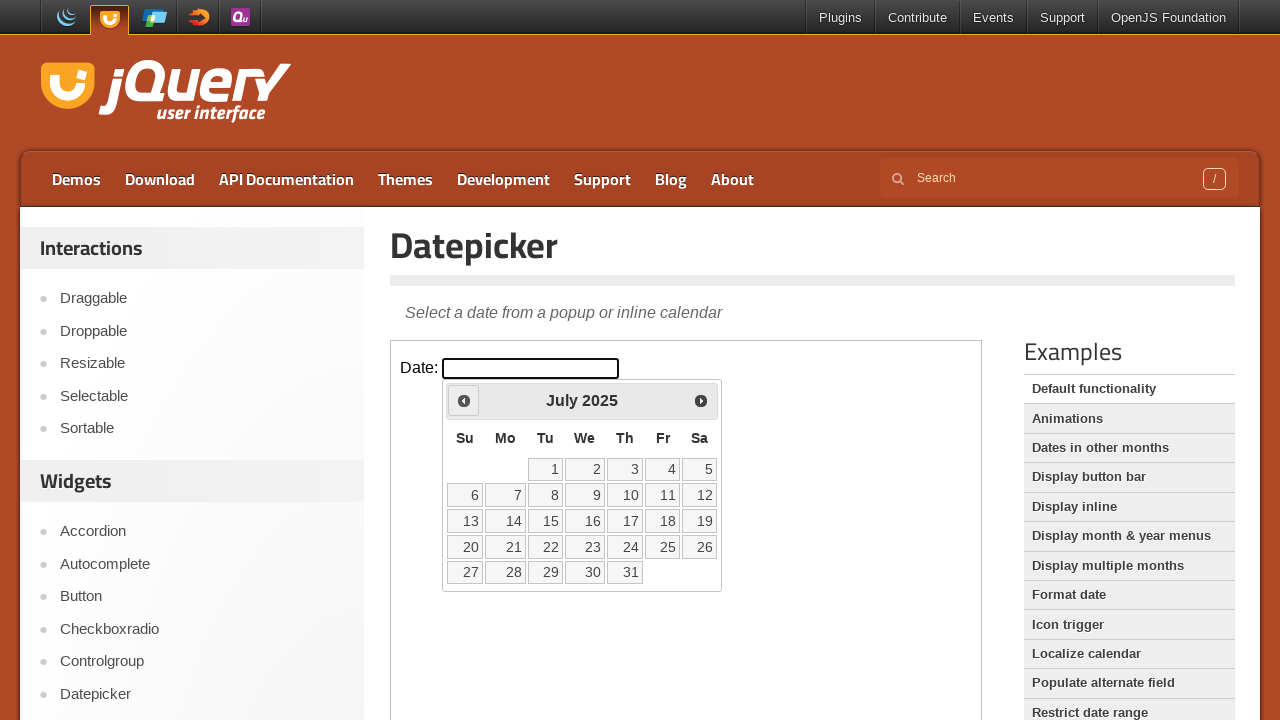

Waited 500ms for datepicker DOM update
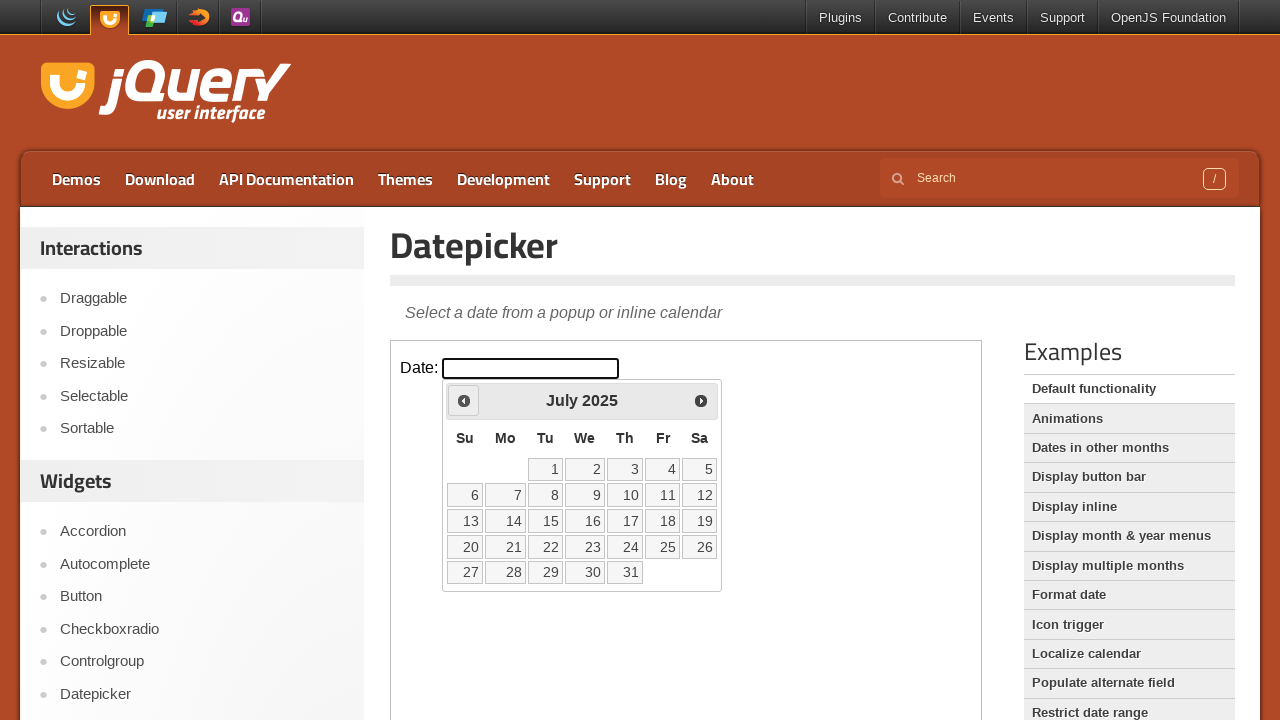

Retrieved current month from datepicker
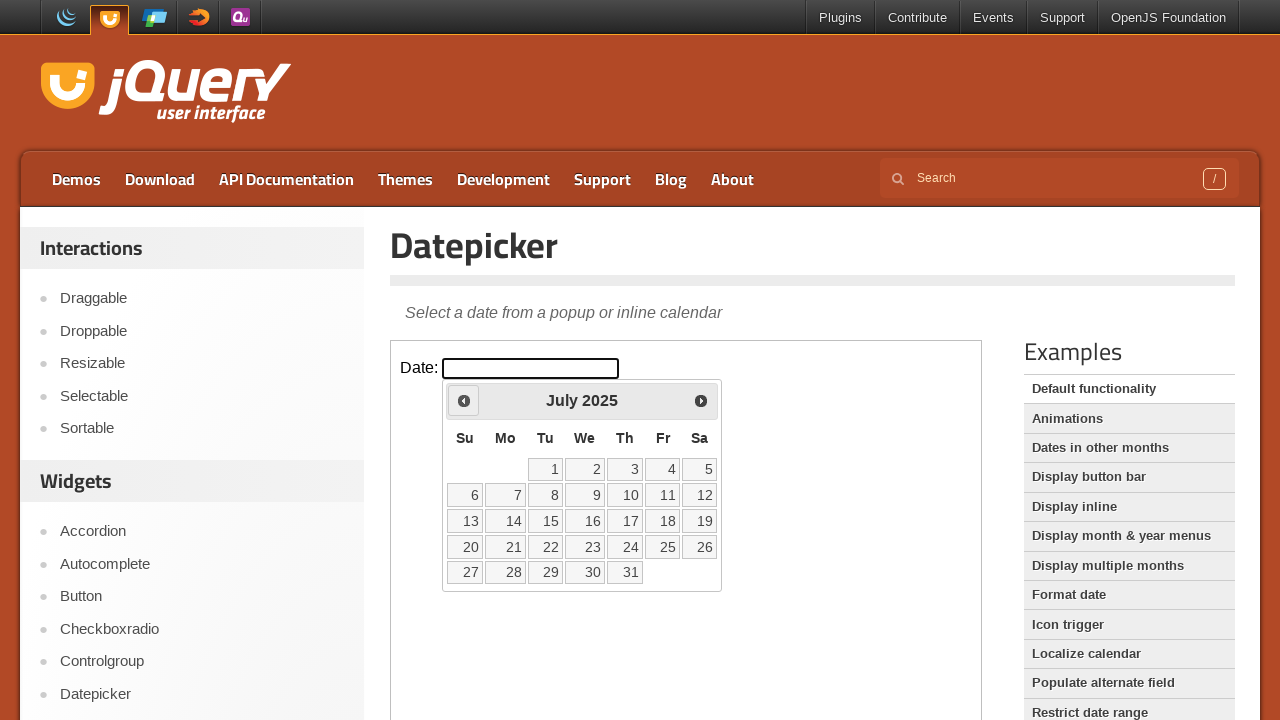

Retrieved current year from datepicker
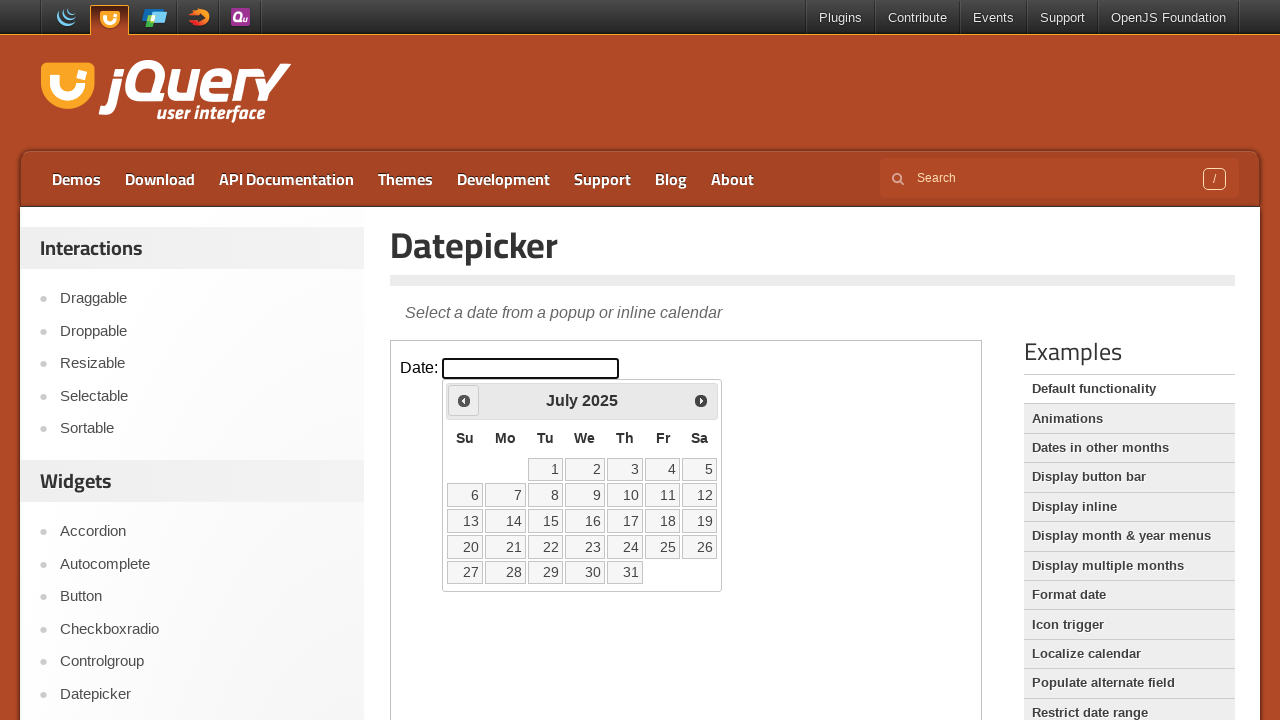

Clicked previous month navigation arrow at (464, 400) on iframe >> nth=0 >> internal:control=enter-frame >> xpath=//*[@id='ui-datepicker-
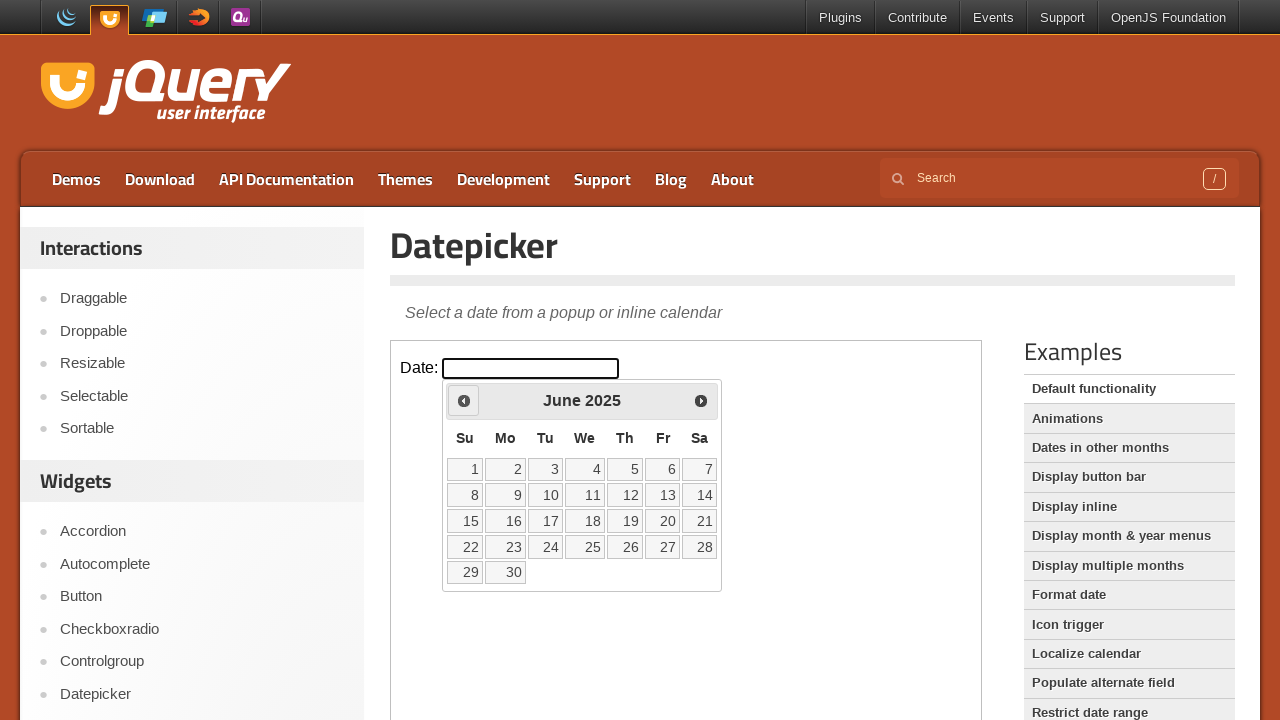

Waited 500ms for datepicker DOM update
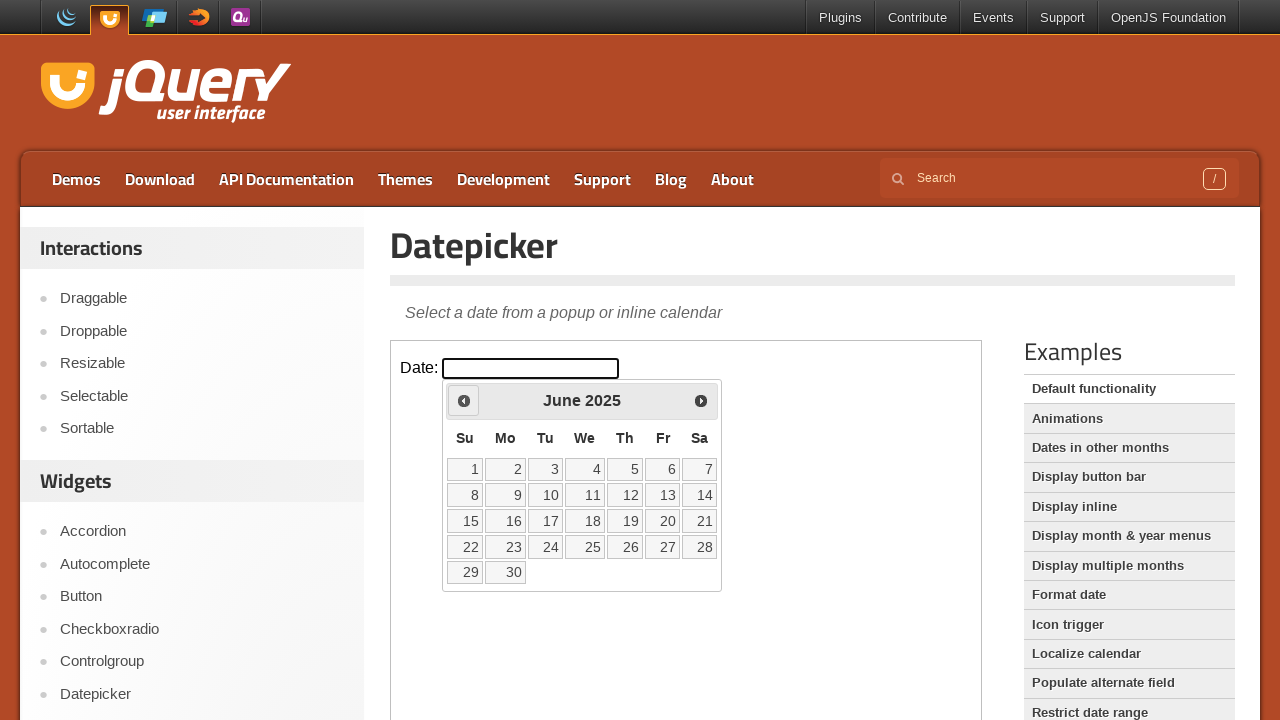

Retrieved current month from datepicker
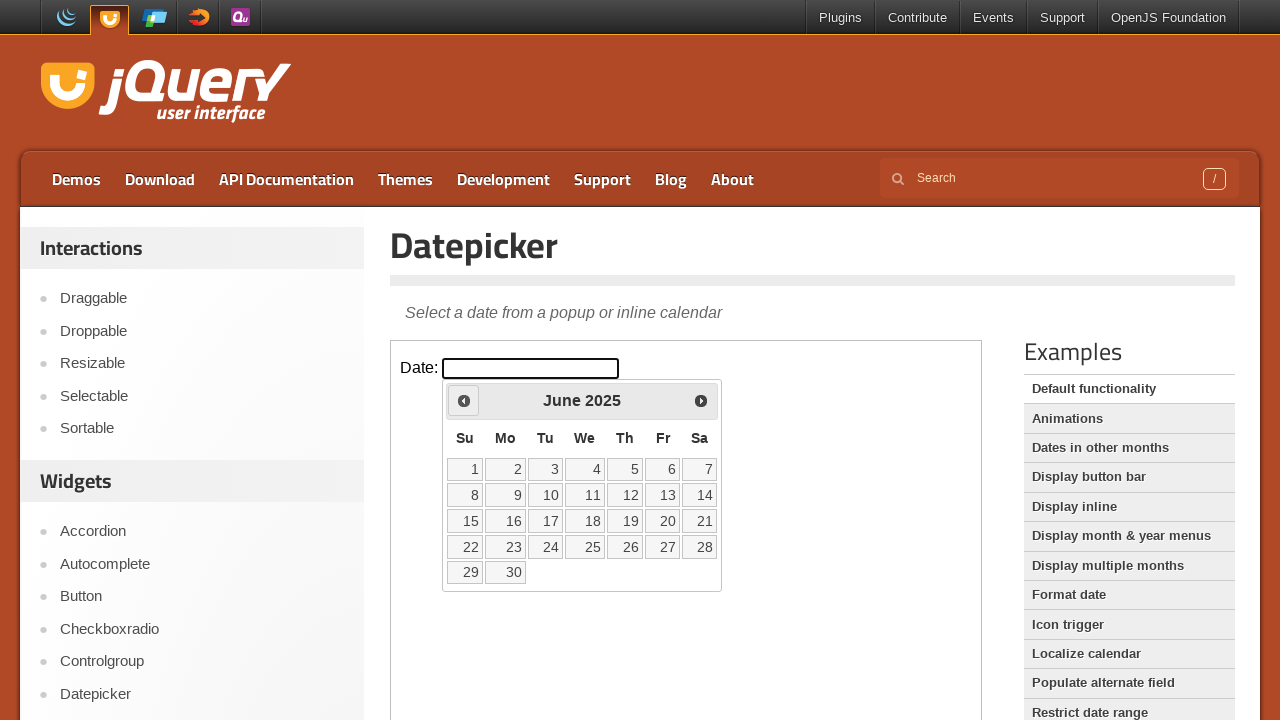

Retrieved current year from datepicker
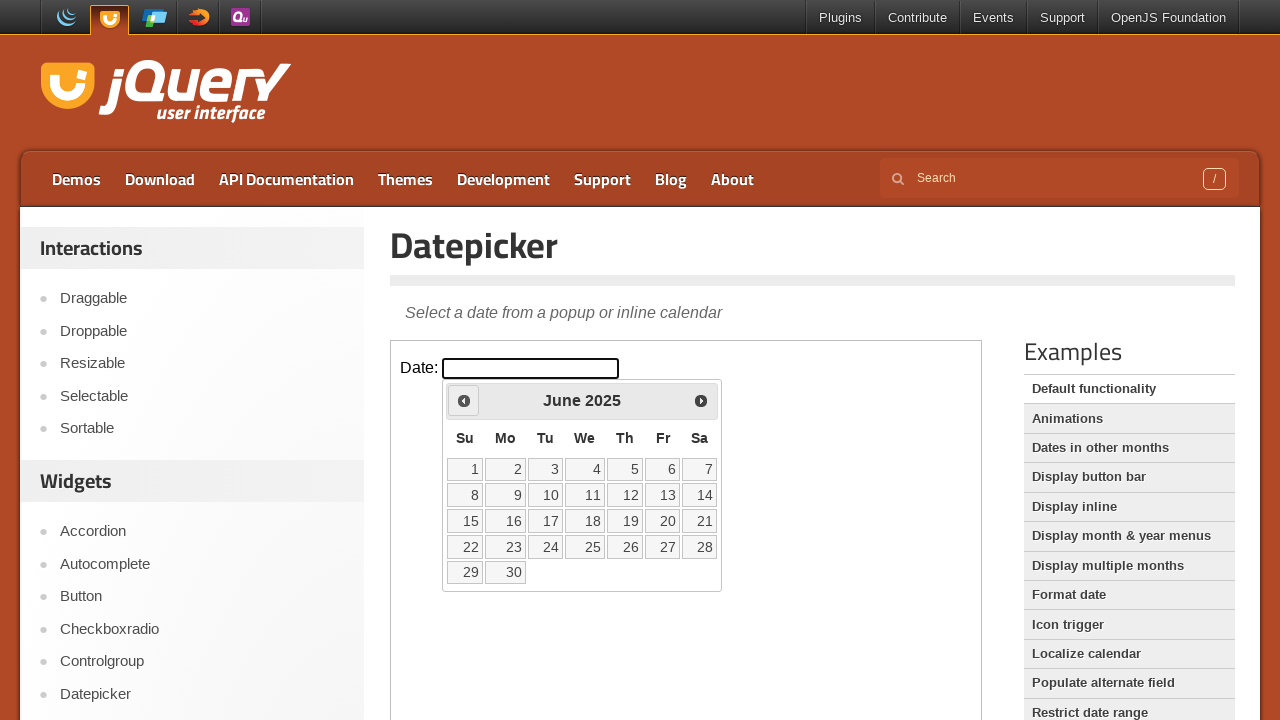

Clicked previous month navigation arrow at (464, 400) on iframe >> nth=0 >> internal:control=enter-frame >> xpath=//*[@id='ui-datepicker-
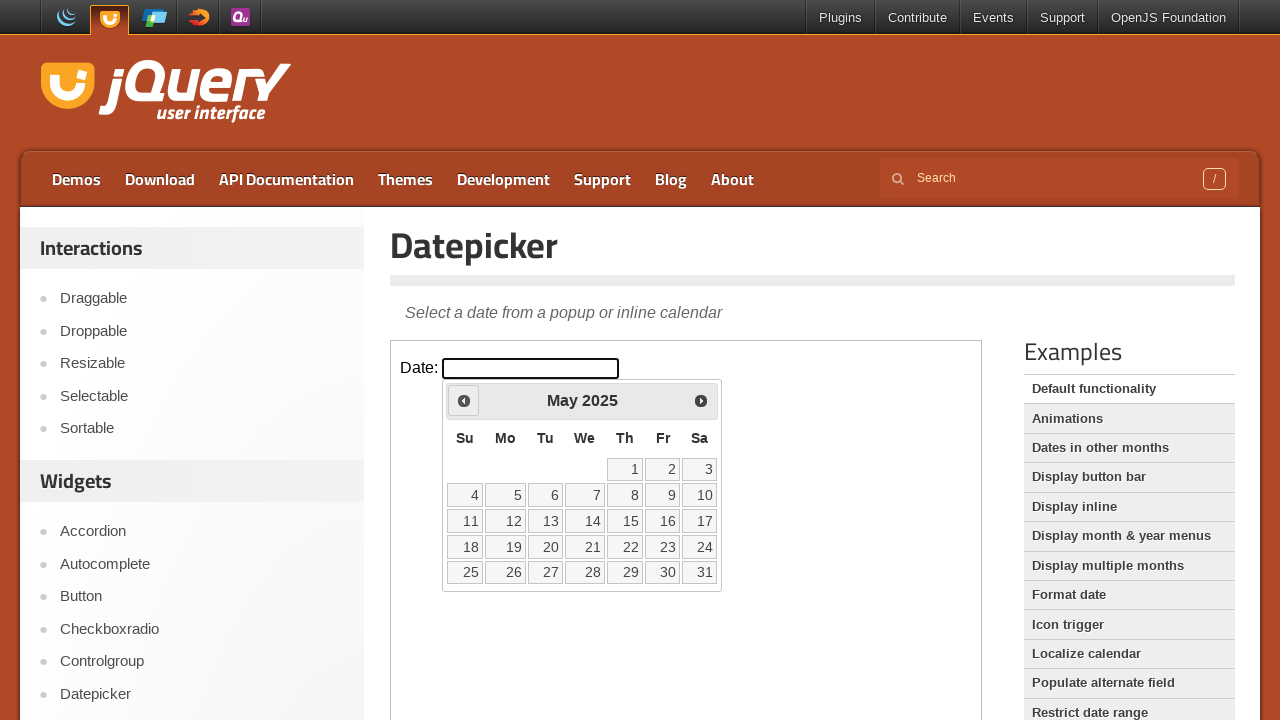

Waited 500ms for datepicker DOM update
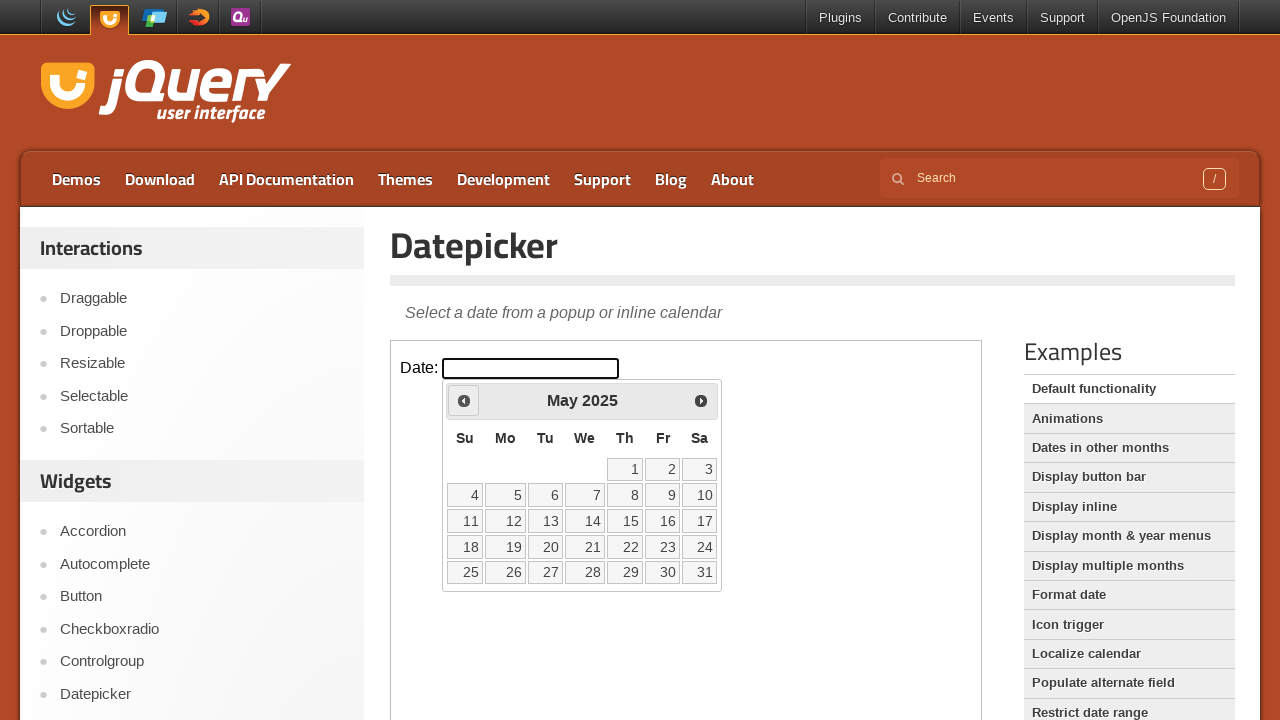

Retrieved current month from datepicker
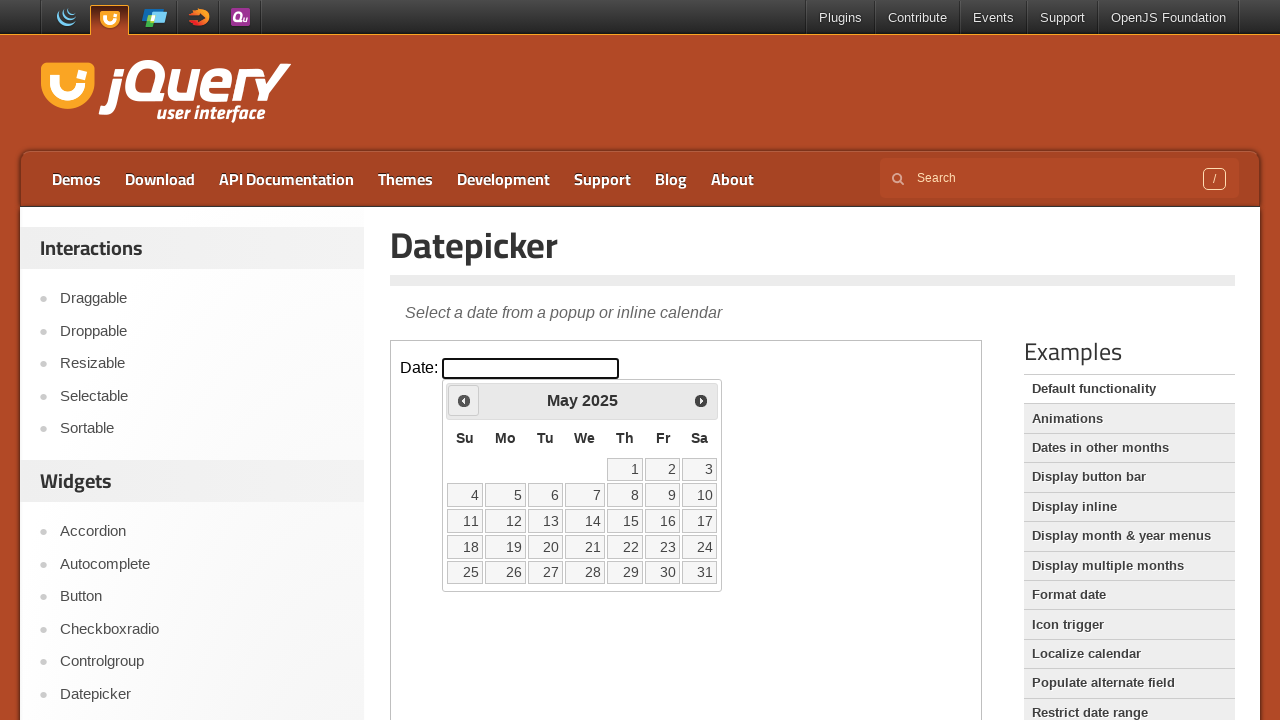

Retrieved current year from datepicker
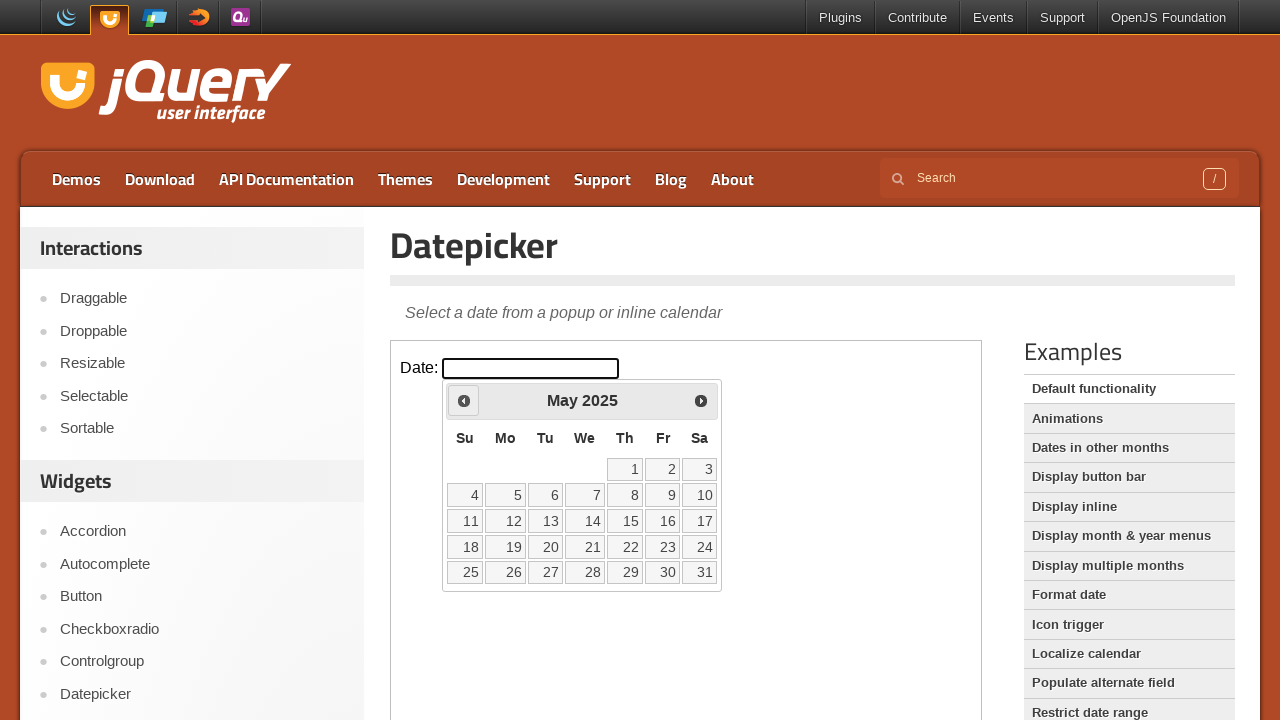

Clicked previous month navigation arrow at (464, 400) on iframe >> nth=0 >> internal:control=enter-frame >> xpath=//*[@id='ui-datepicker-
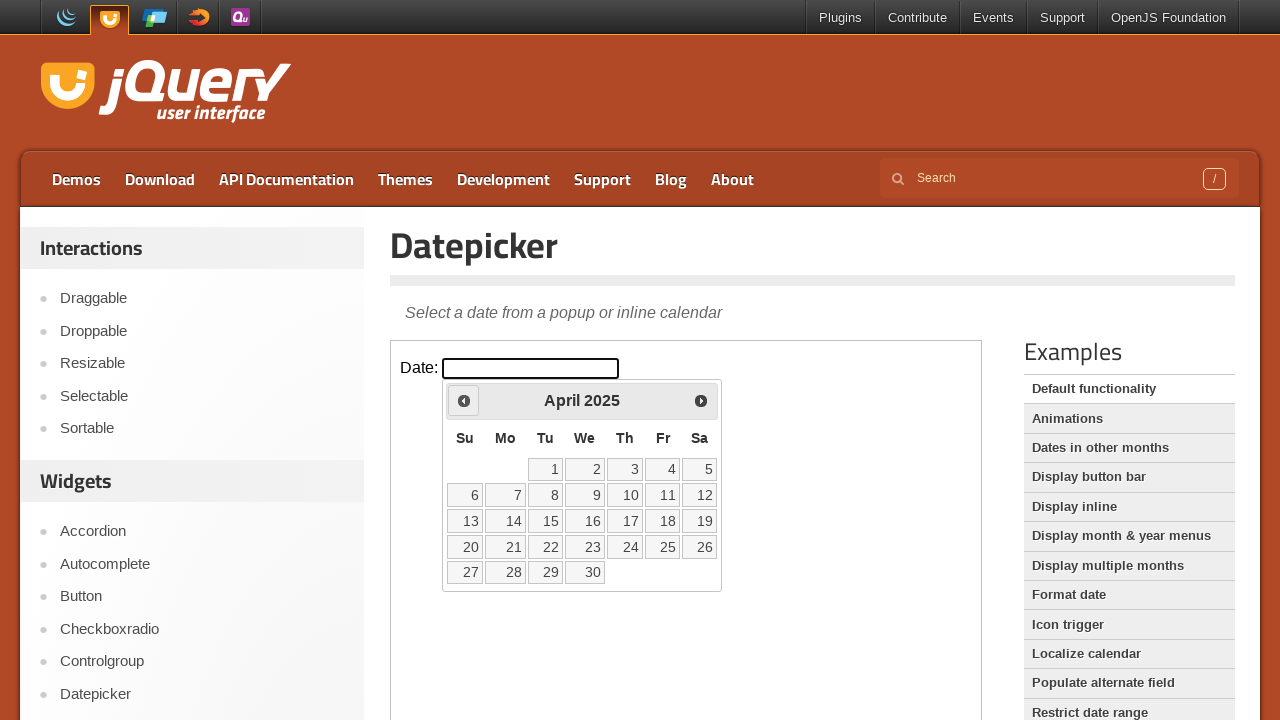

Waited 500ms for datepicker DOM update
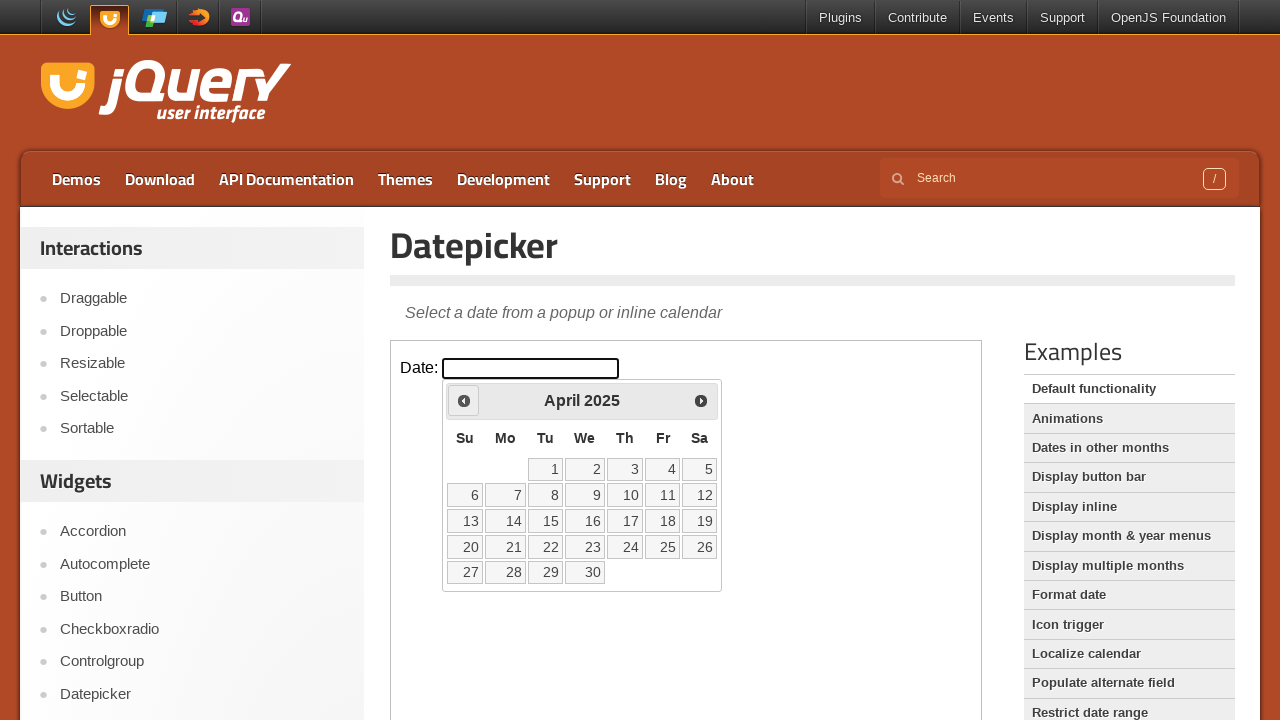

Retrieved current month from datepicker
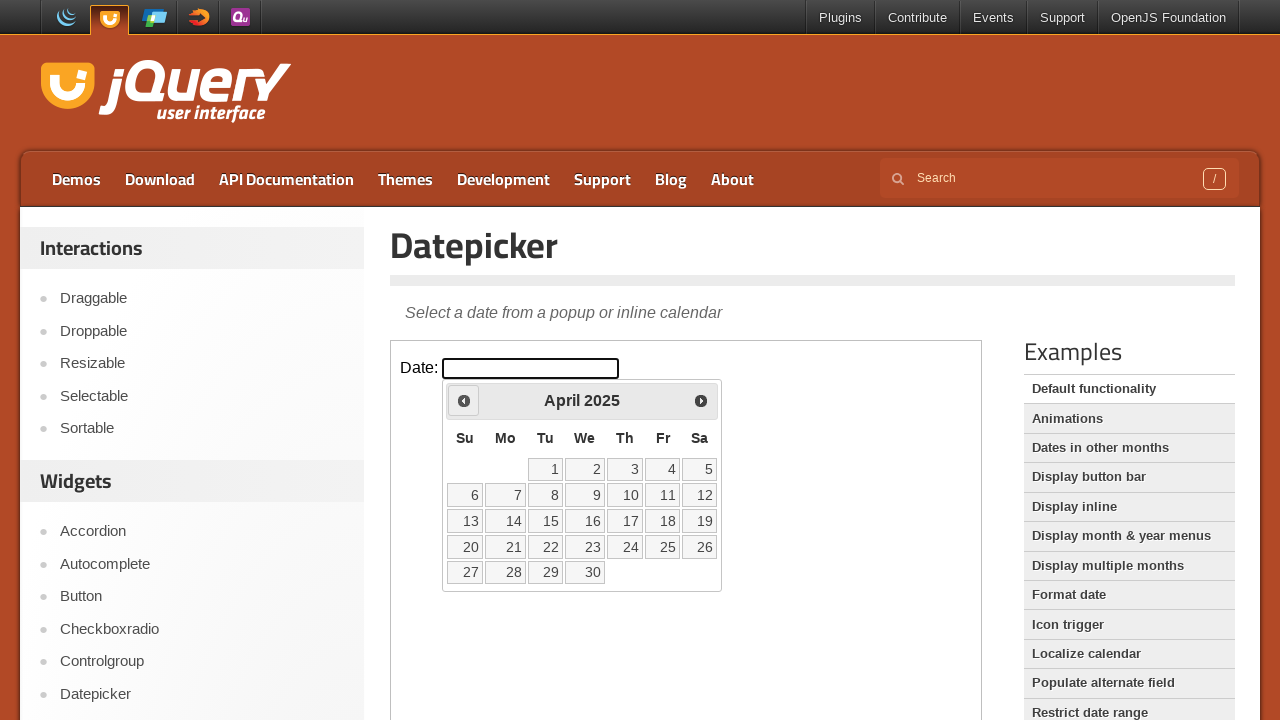

Retrieved current year from datepicker
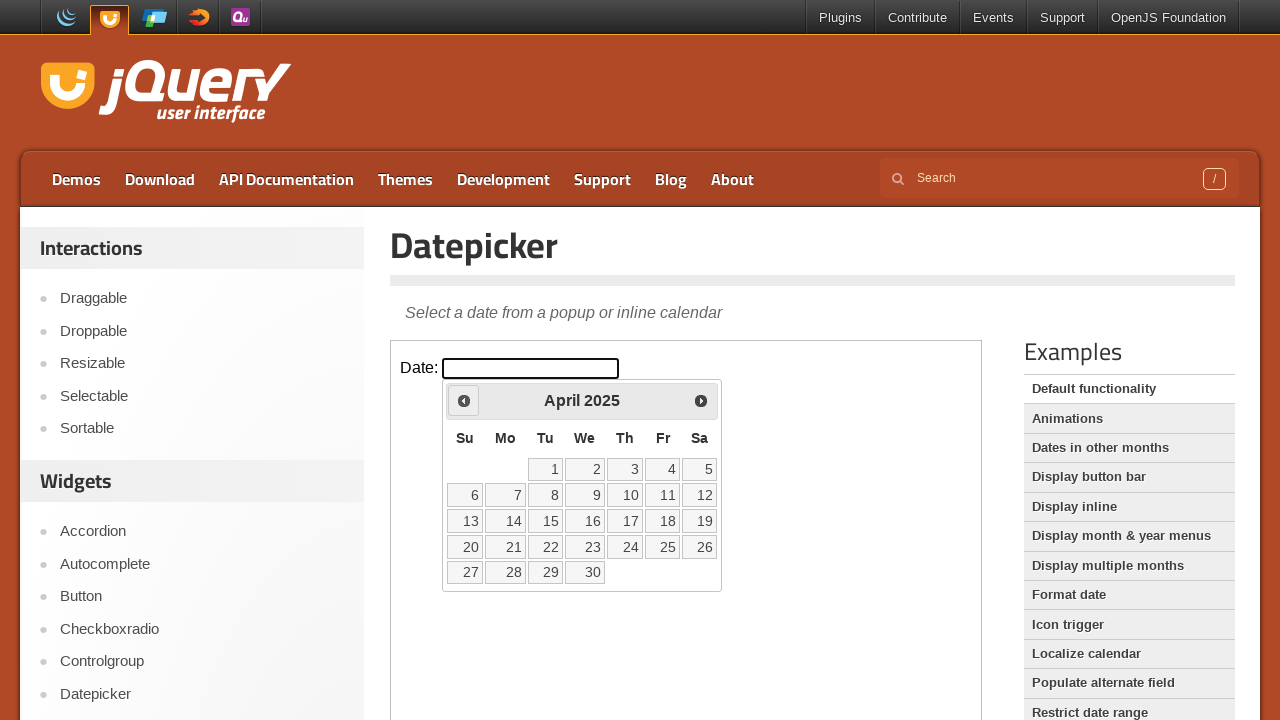

Clicked previous month navigation arrow at (464, 400) on iframe >> nth=0 >> internal:control=enter-frame >> xpath=//*[@id='ui-datepicker-
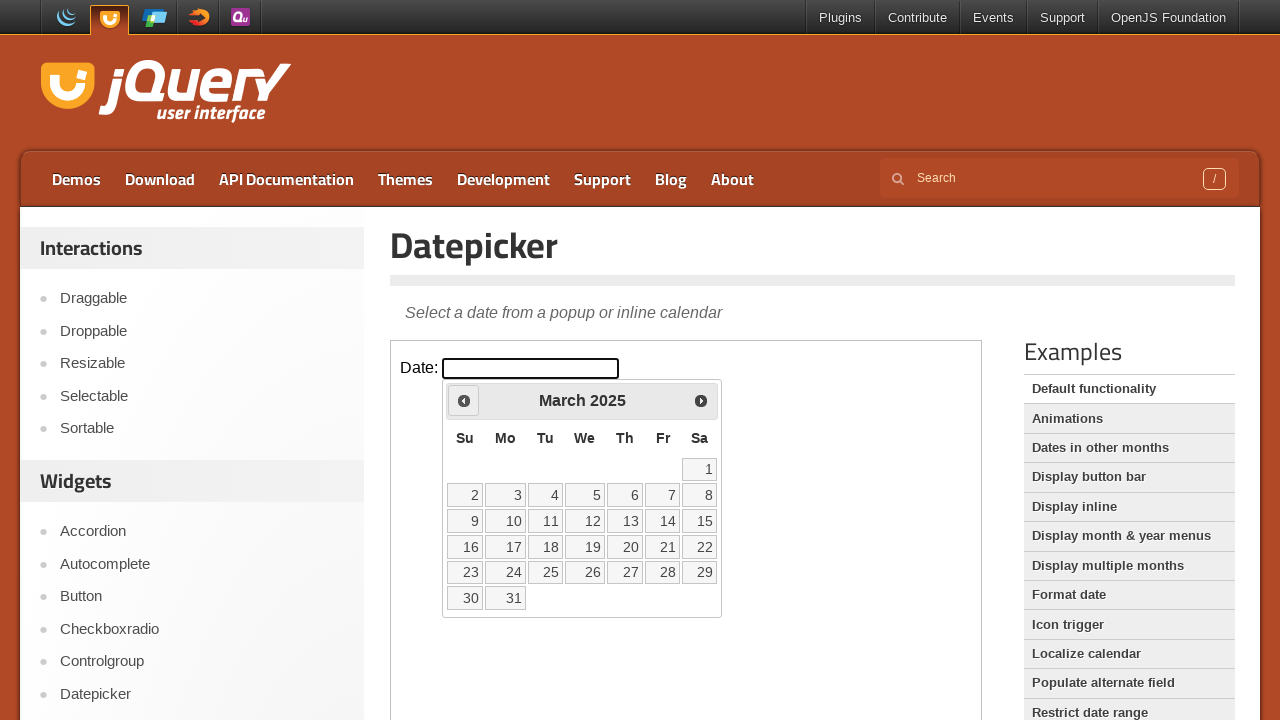

Waited 500ms for datepicker DOM update
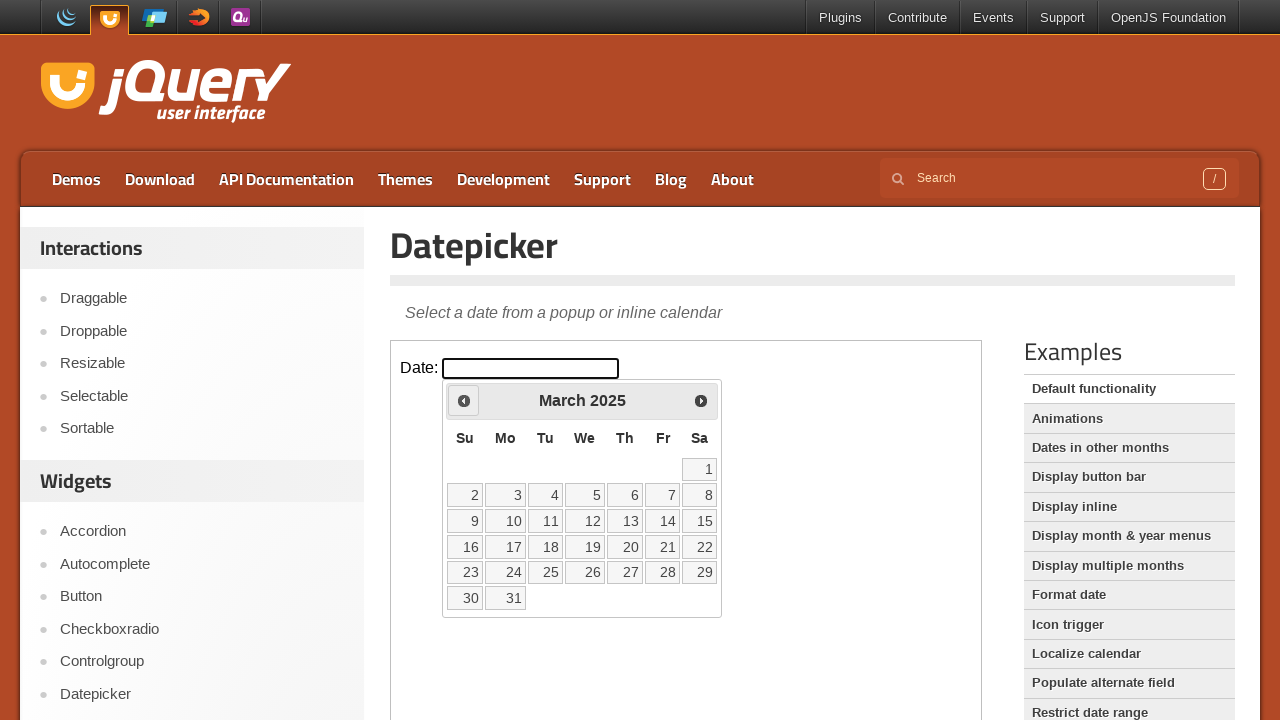

Retrieved current month from datepicker
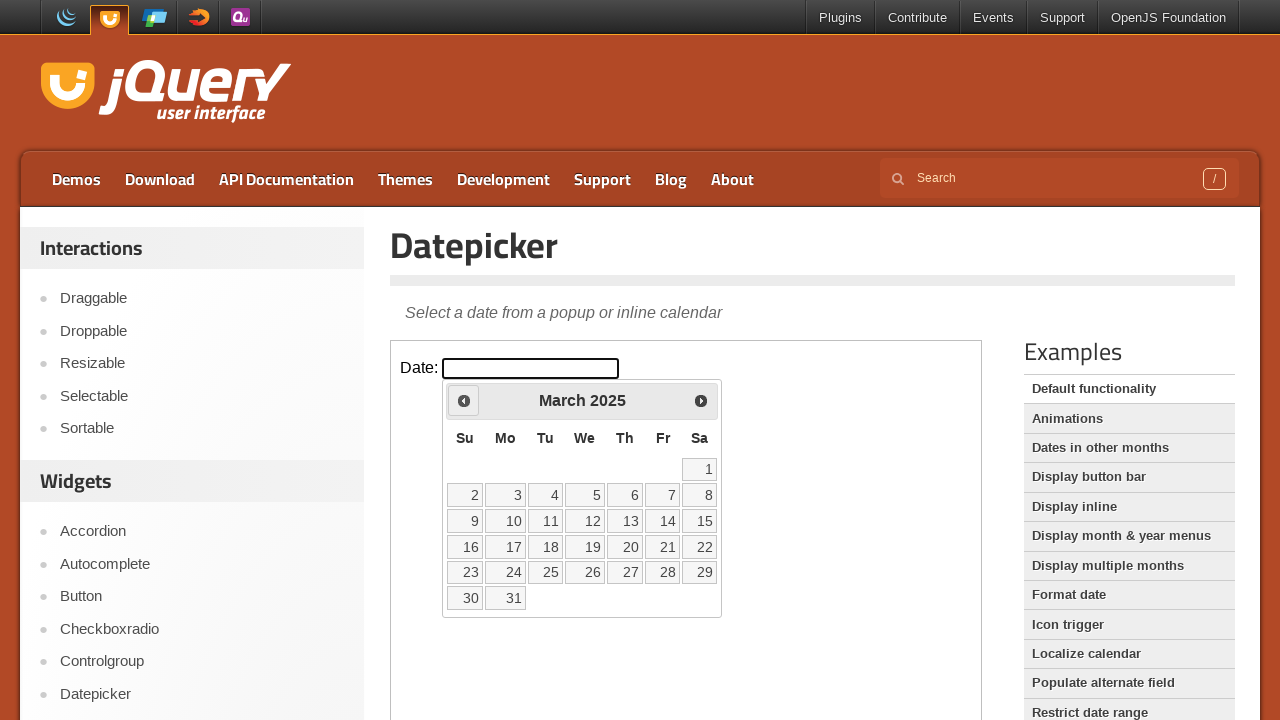

Retrieved current year from datepicker
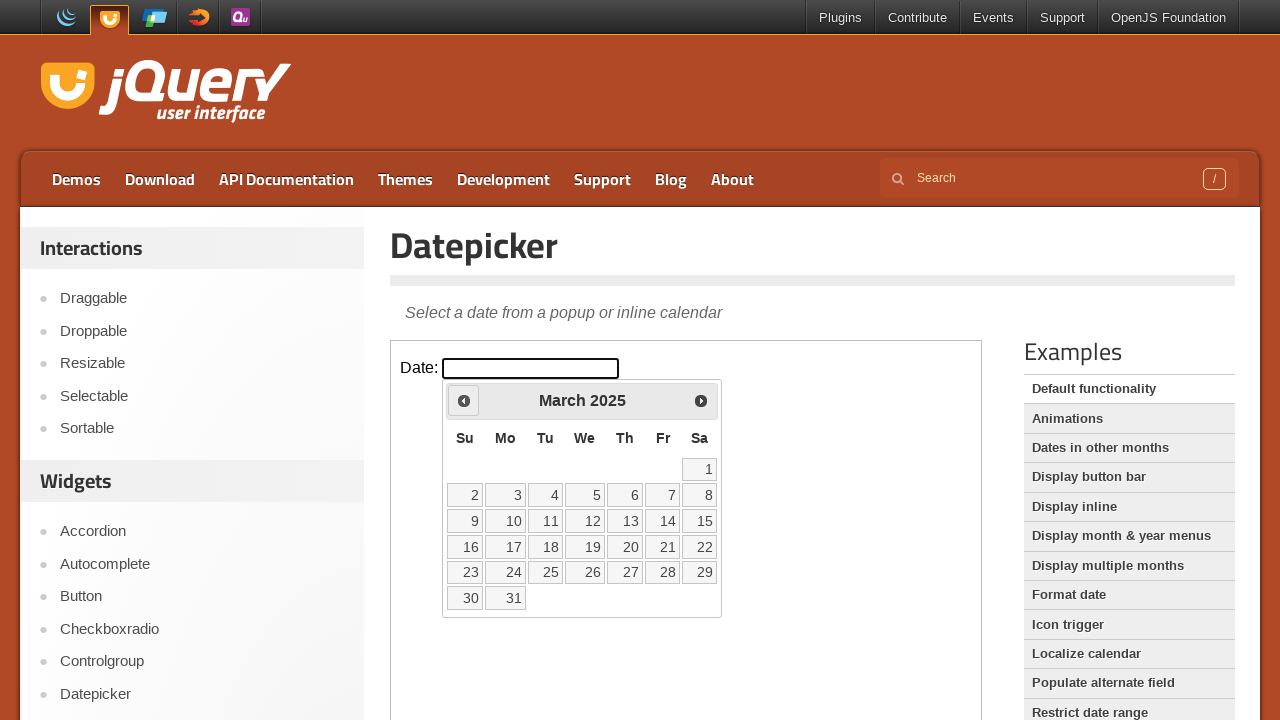

Clicked previous month navigation arrow at (464, 400) on iframe >> nth=0 >> internal:control=enter-frame >> xpath=//*[@id='ui-datepicker-
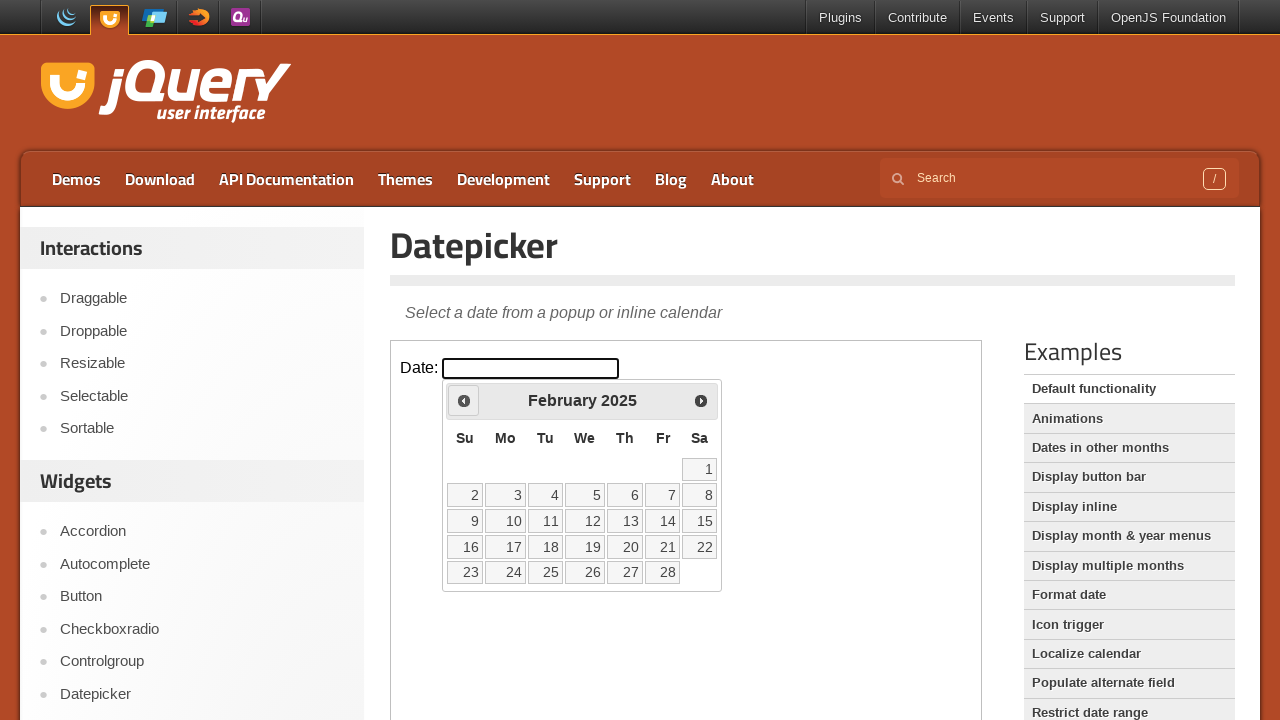

Waited 500ms for datepicker DOM update
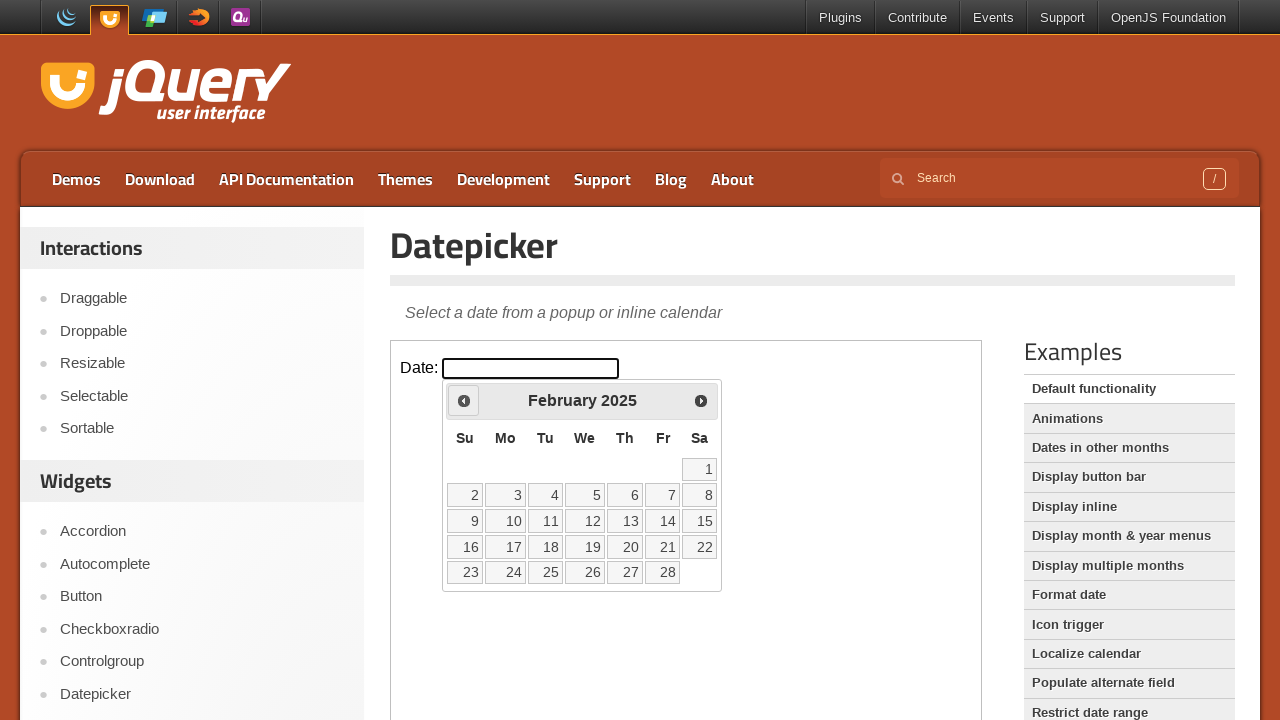

Retrieved current month from datepicker
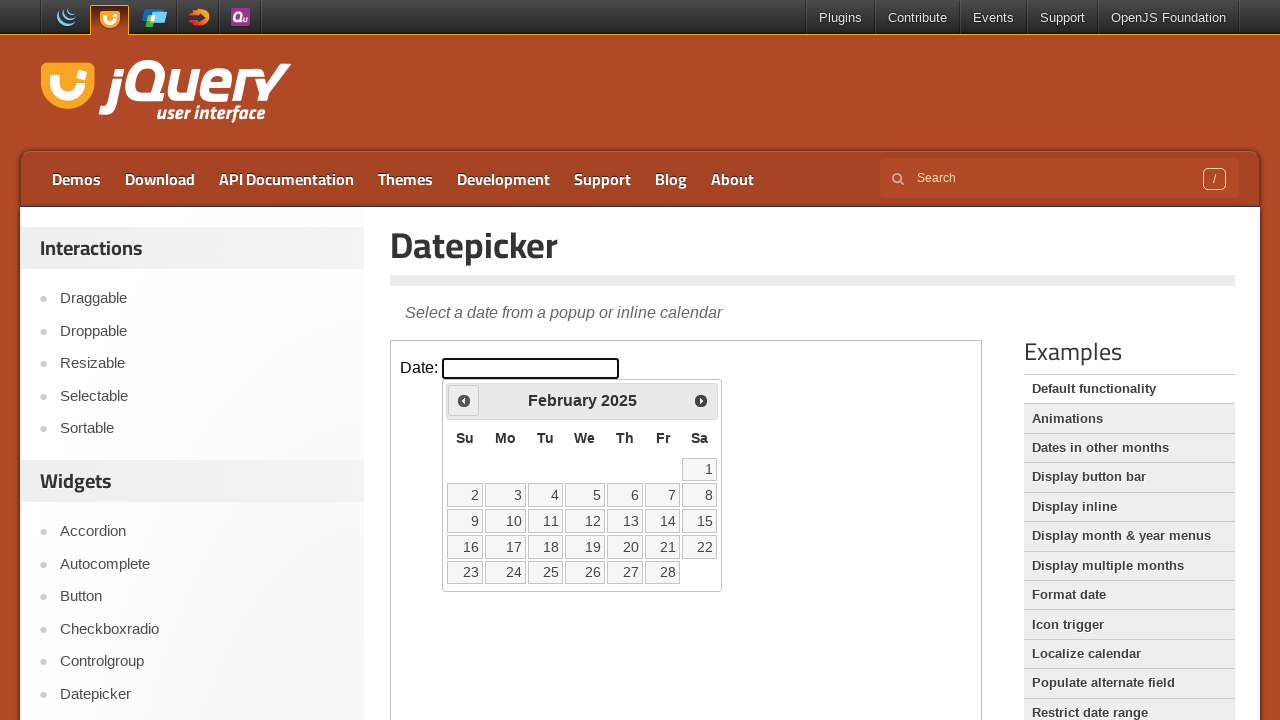

Retrieved current year from datepicker
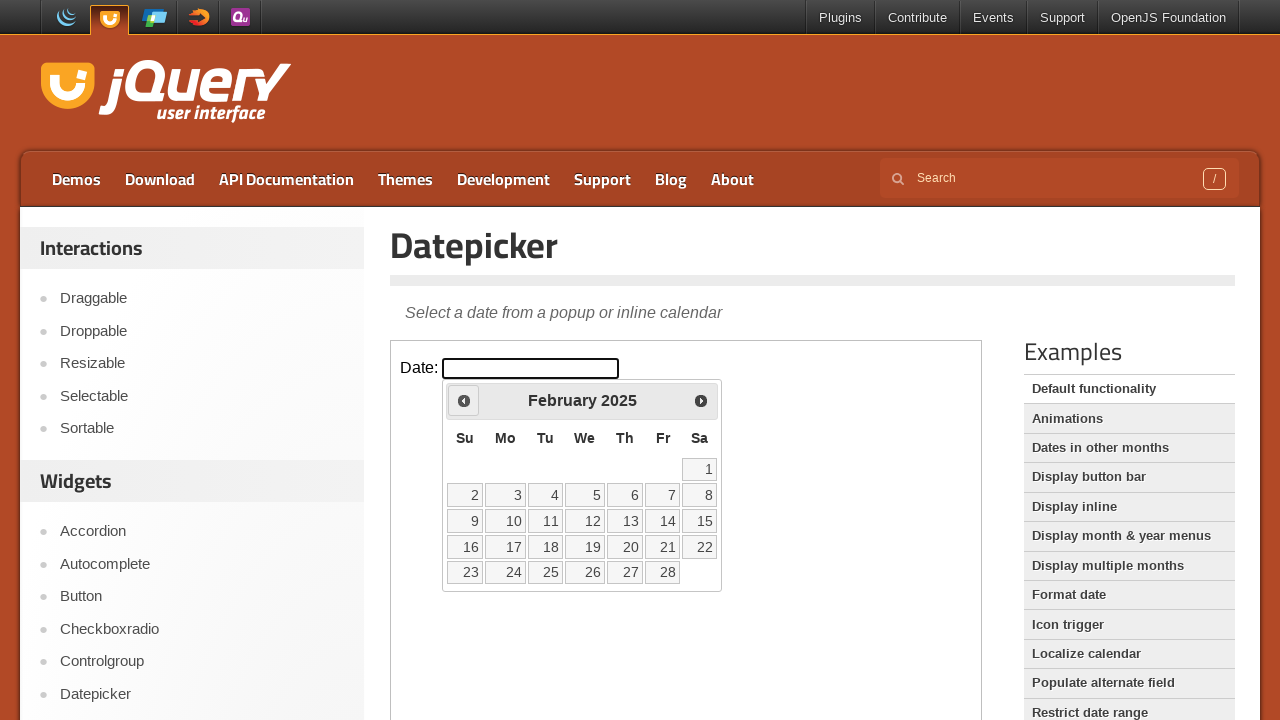

Clicked previous month navigation arrow at (464, 400) on iframe >> nth=0 >> internal:control=enter-frame >> xpath=//*[@id='ui-datepicker-
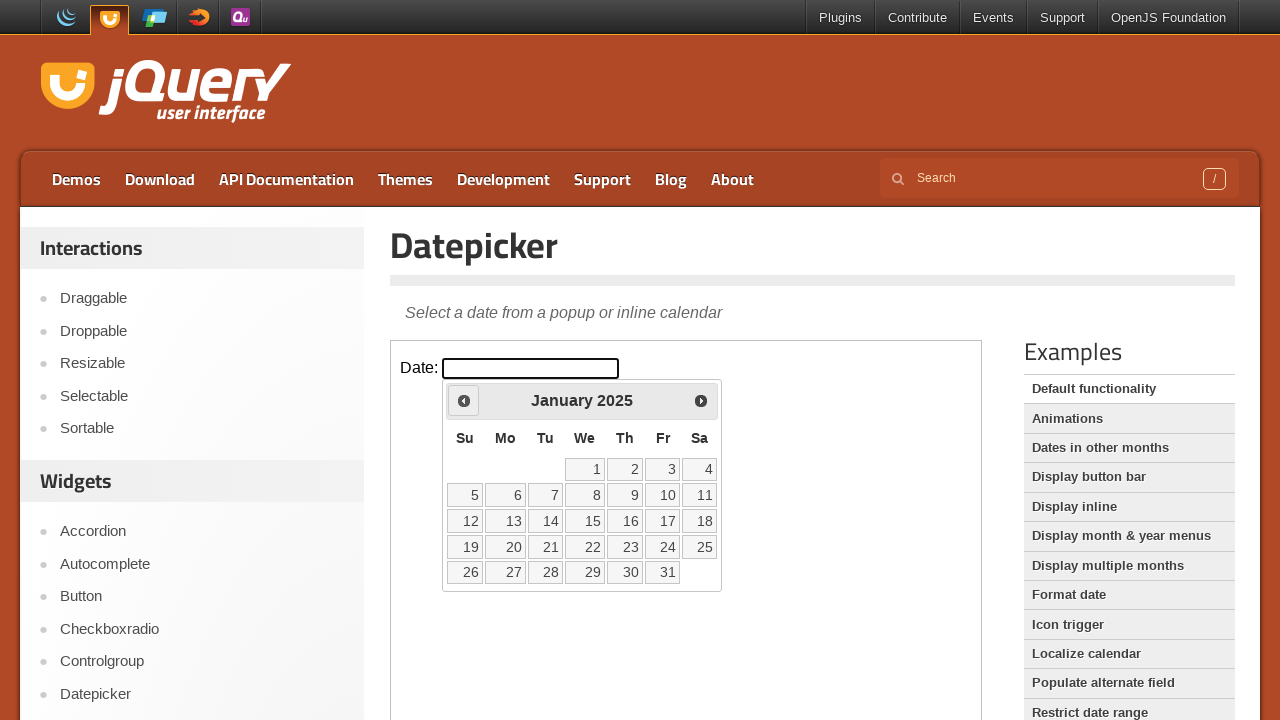

Waited 500ms for datepicker DOM update
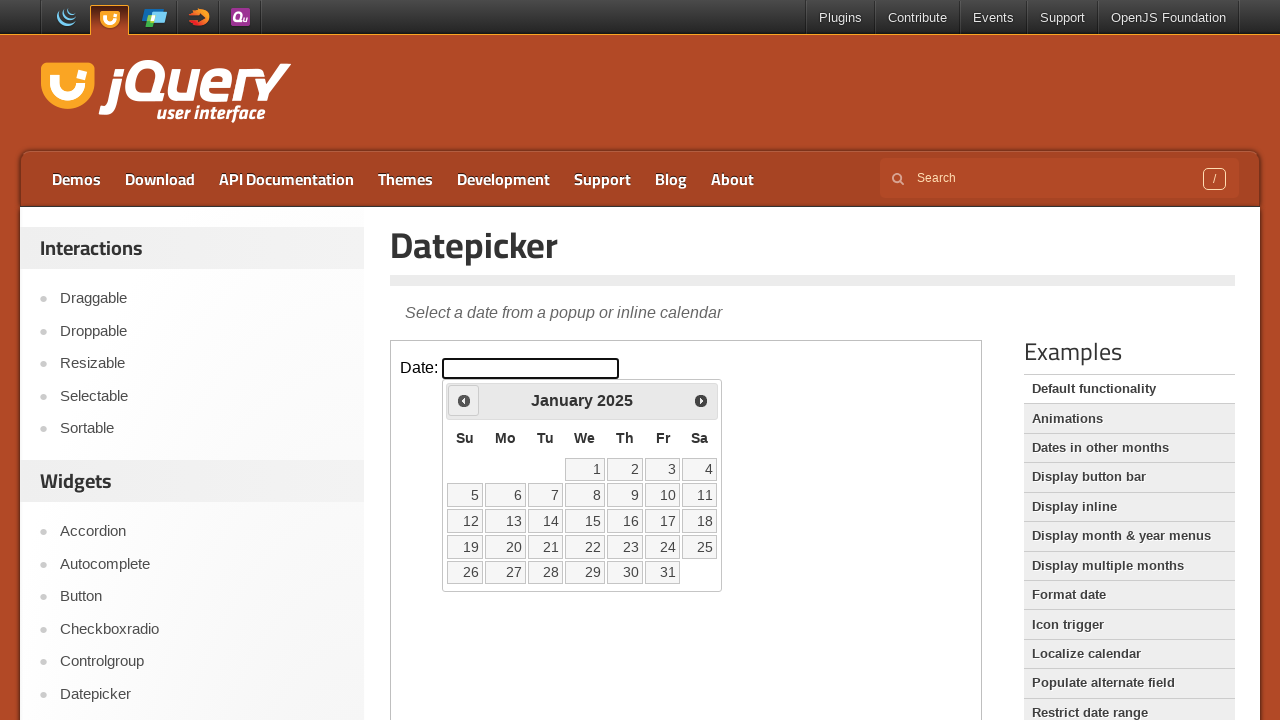

Retrieved current month from datepicker
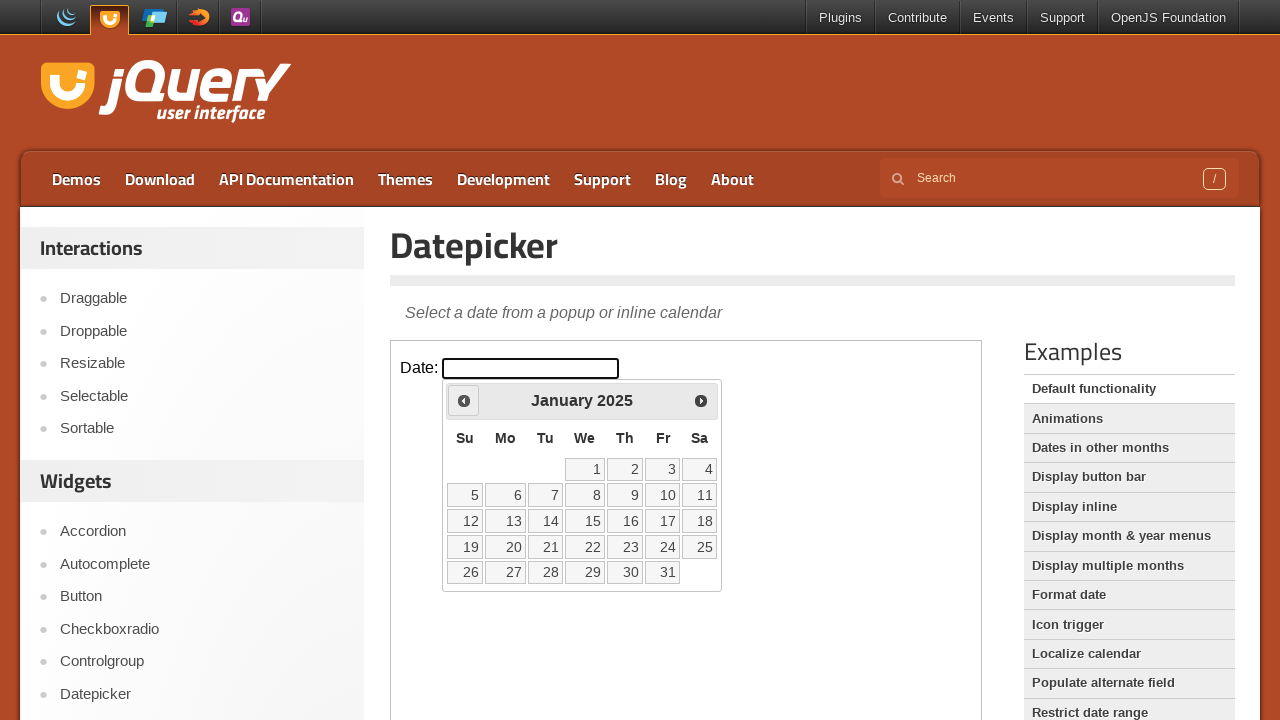

Retrieved current year from datepicker
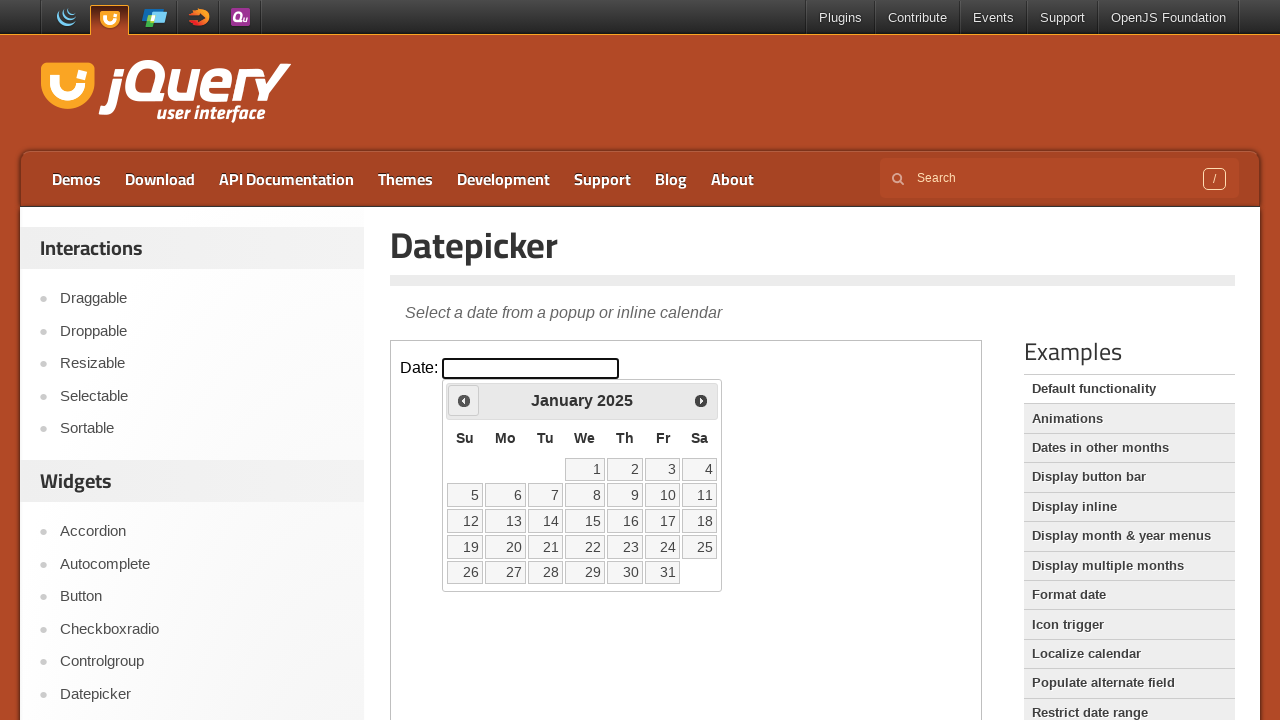

Clicked previous month navigation arrow at (464, 400) on iframe >> nth=0 >> internal:control=enter-frame >> xpath=//*[@id='ui-datepicker-
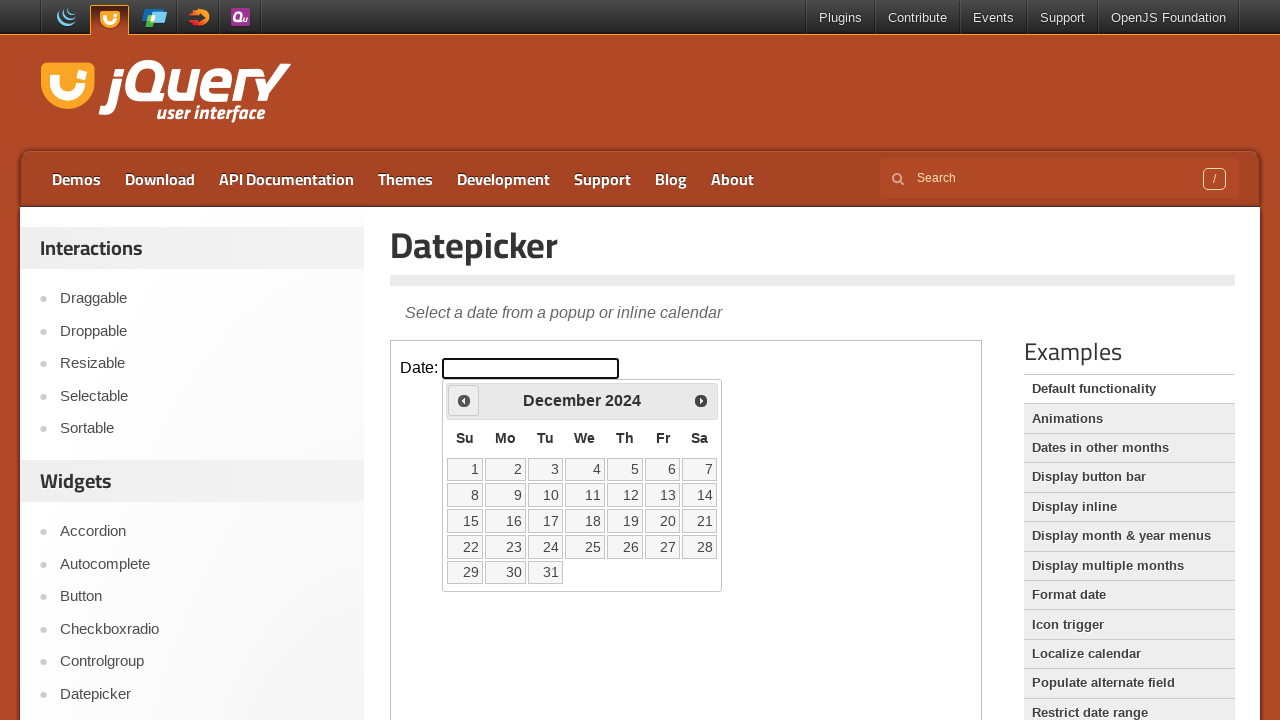

Waited 500ms for datepicker DOM update
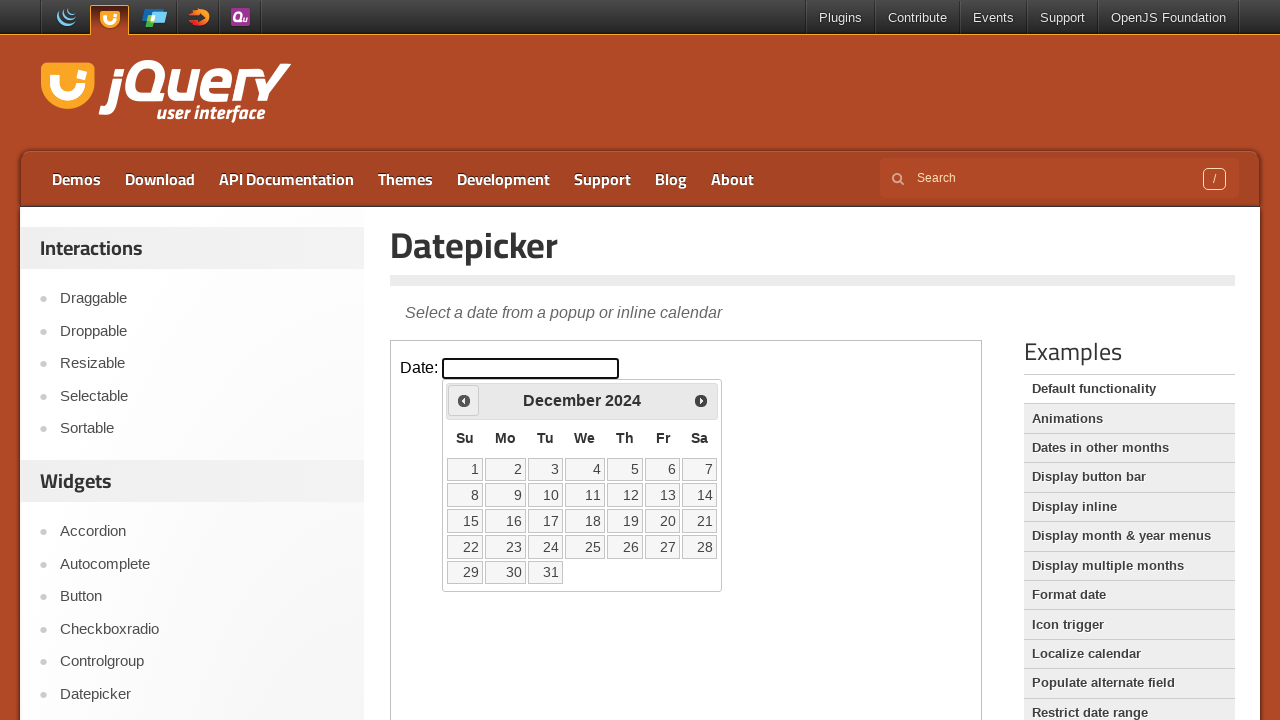

Retrieved current month from datepicker
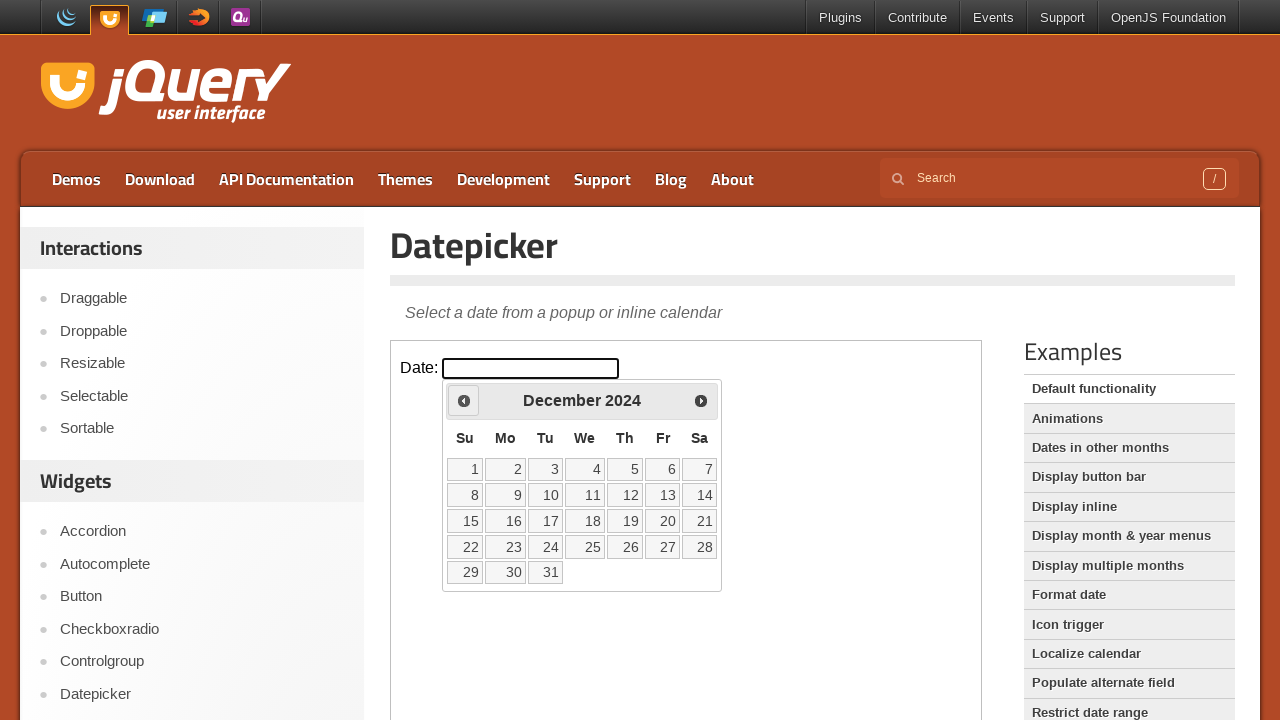

Retrieved current year from datepicker
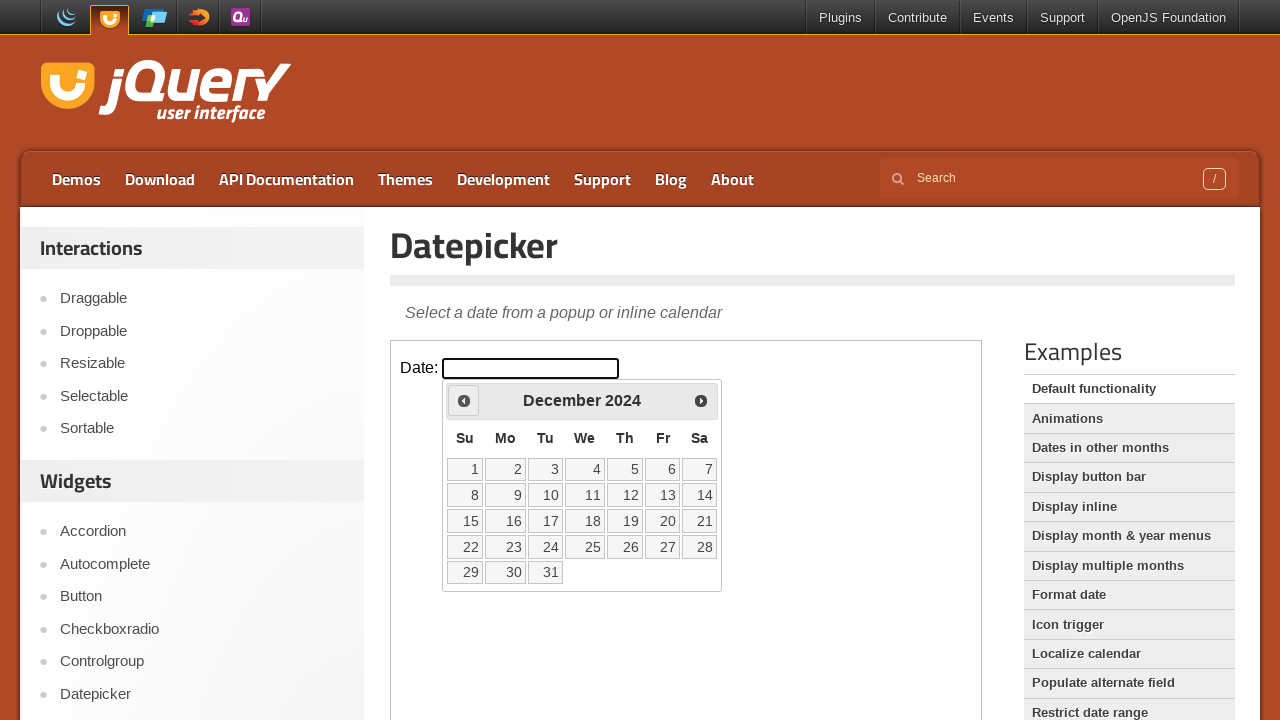

Clicked previous month navigation arrow at (464, 400) on iframe >> nth=0 >> internal:control=enter-frame >> xpath=//*[@id='ui-datepicker-
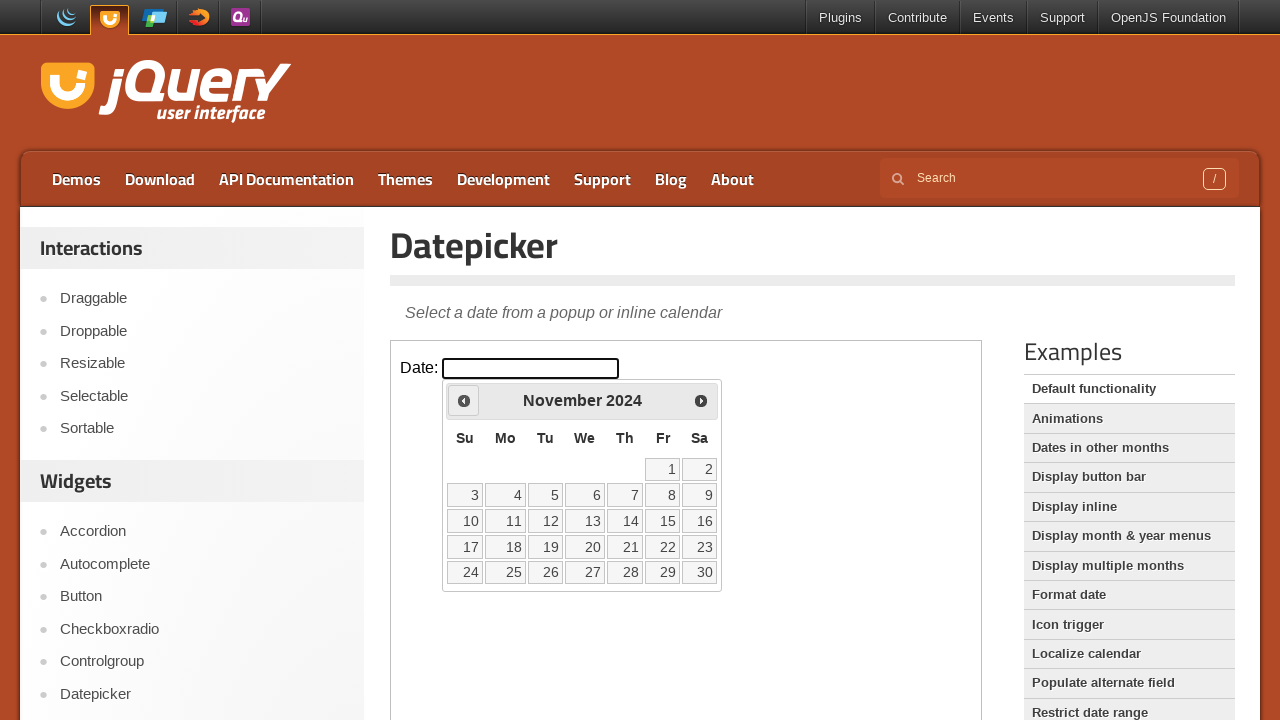

Waited 500ms for datepicker DOM update
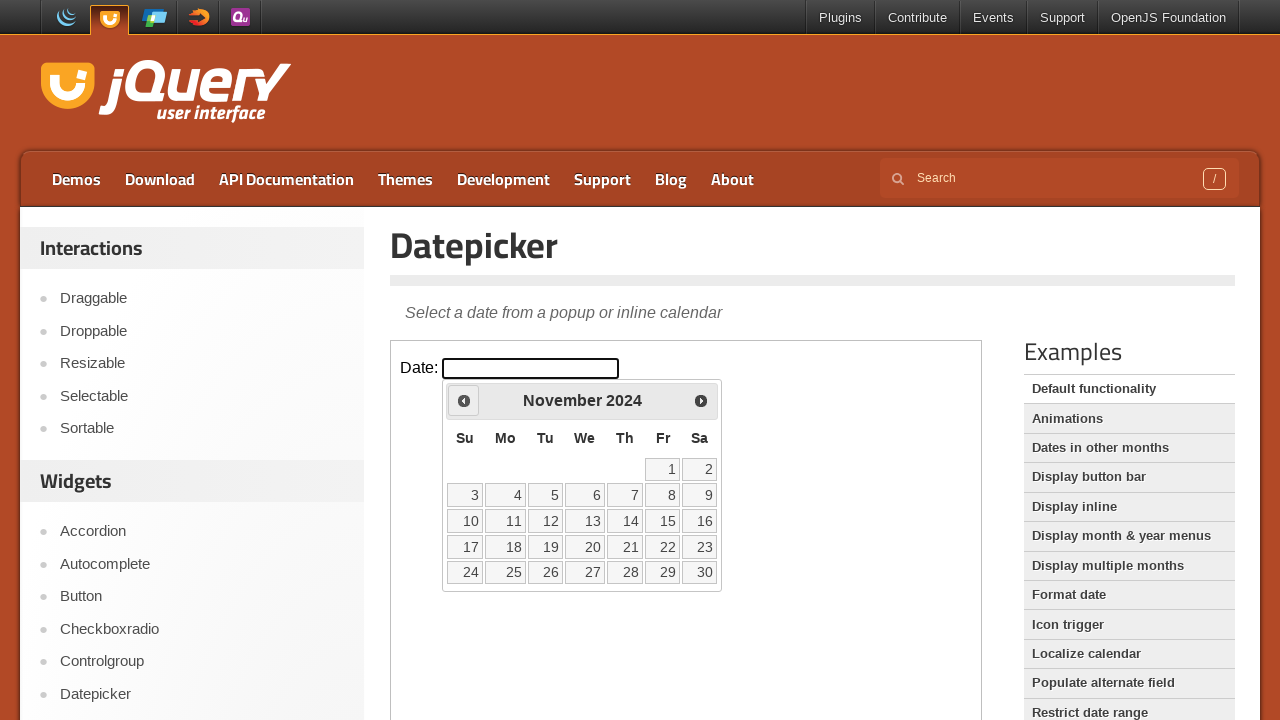

Retrieved current month from datepicker
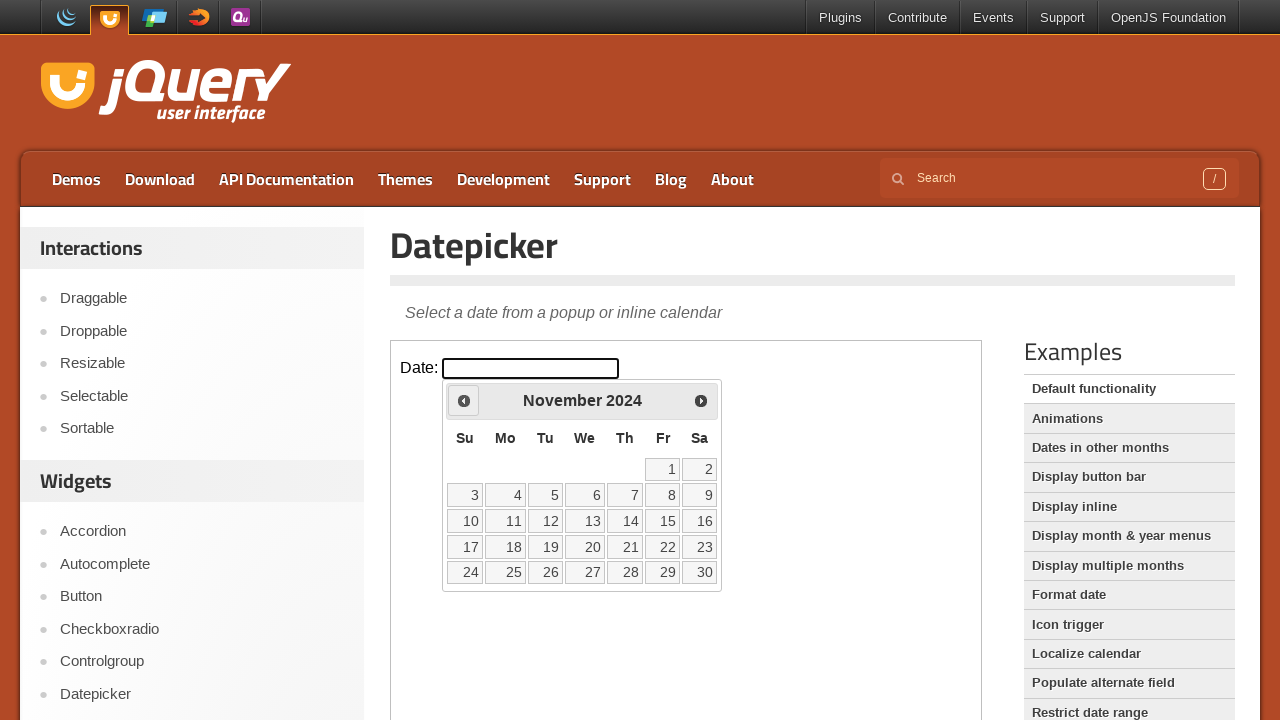

Retrieved current year from datepicker
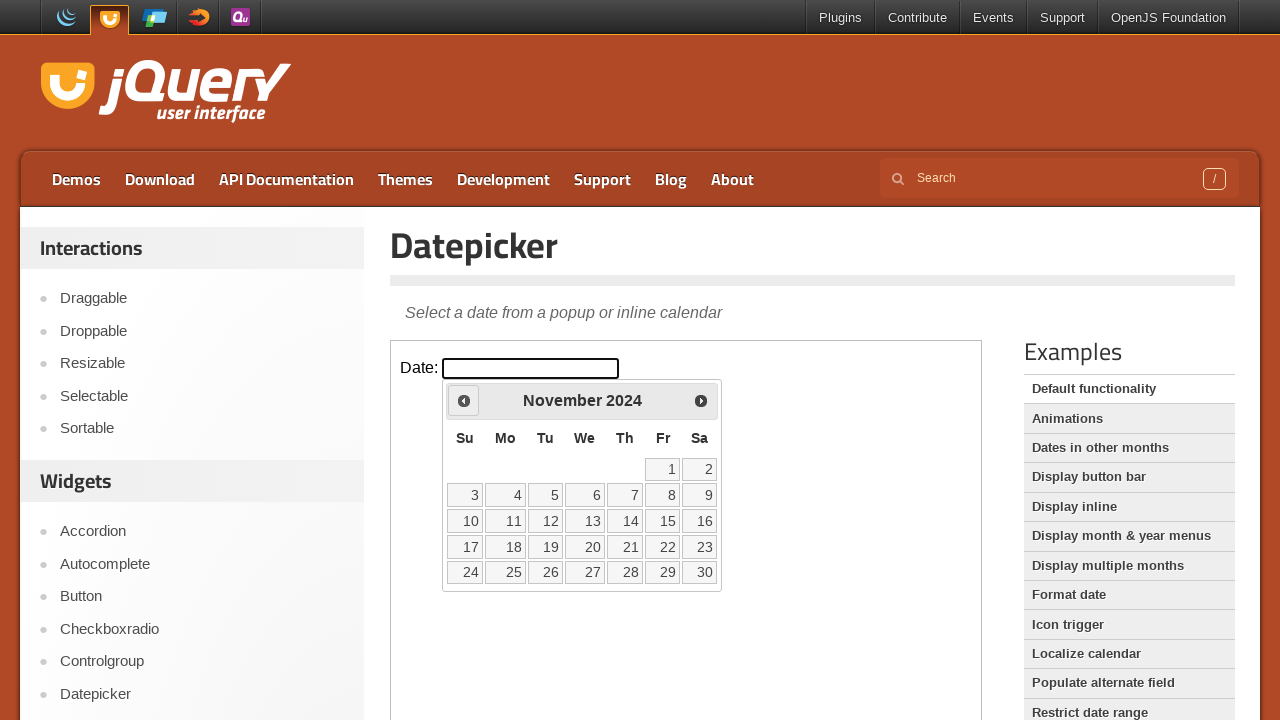

Clicked previous month navigation arrow at (464, 400) on iframe >> nth=0 >> internal:control=enter-frame >> xpath=//*[@id='ui-datepicker-
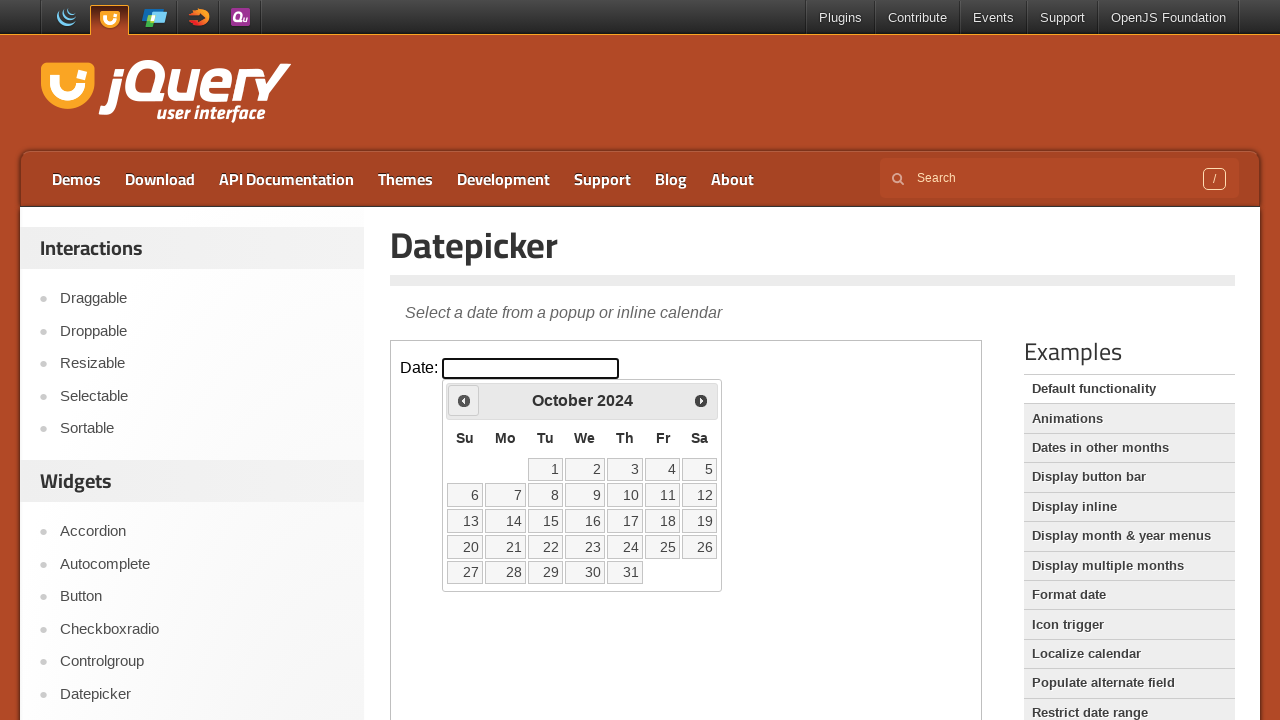

Waited 500ms for datepicker DOM update
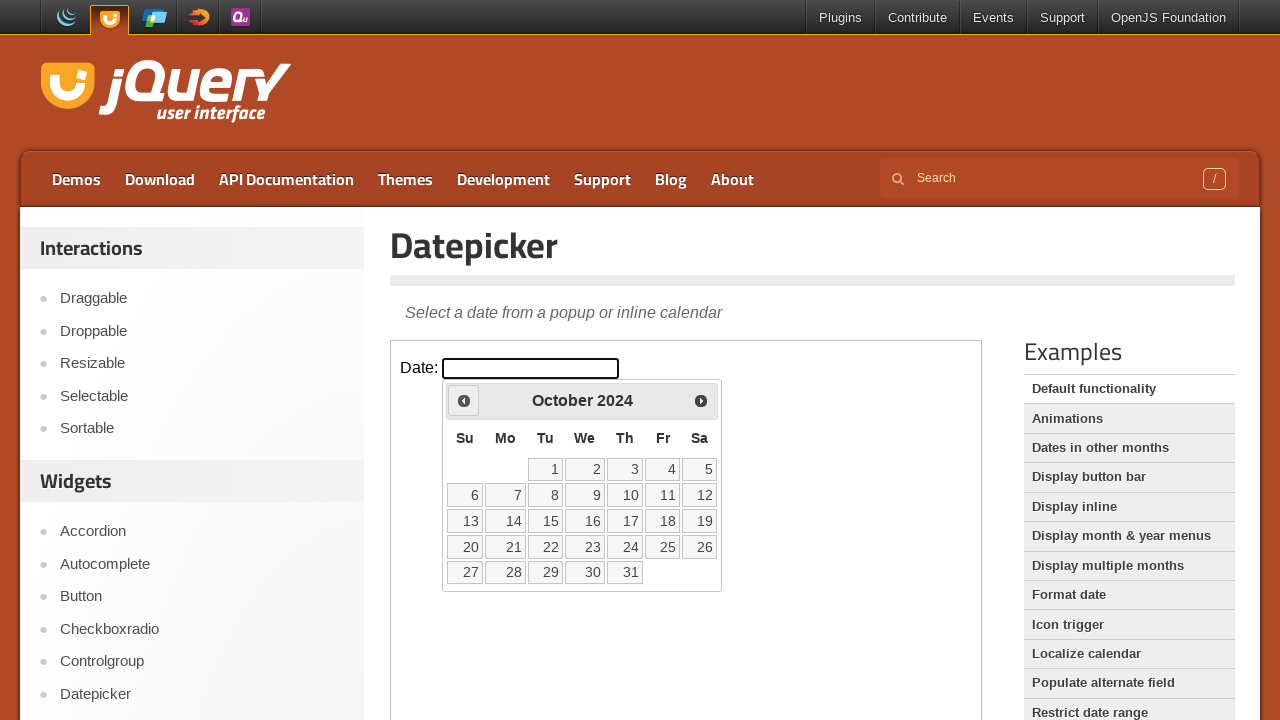

Retrieved current month from datepicker
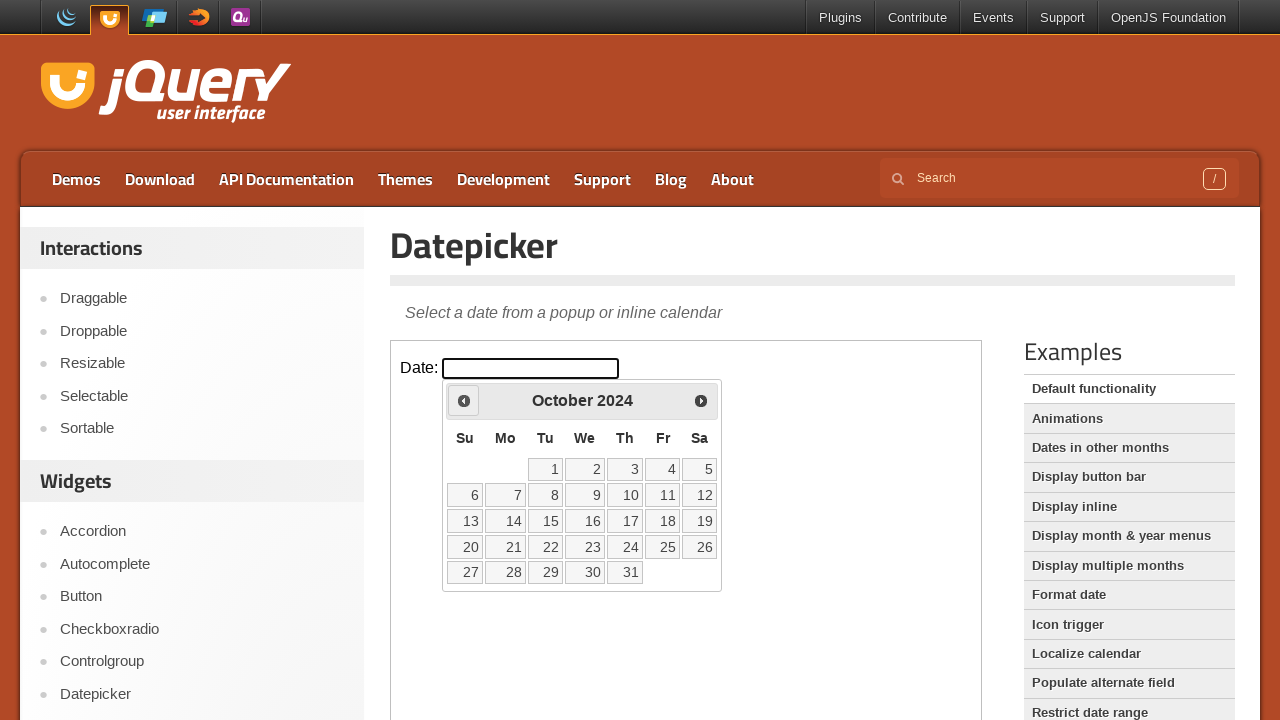

Retrieved current year from datepicker
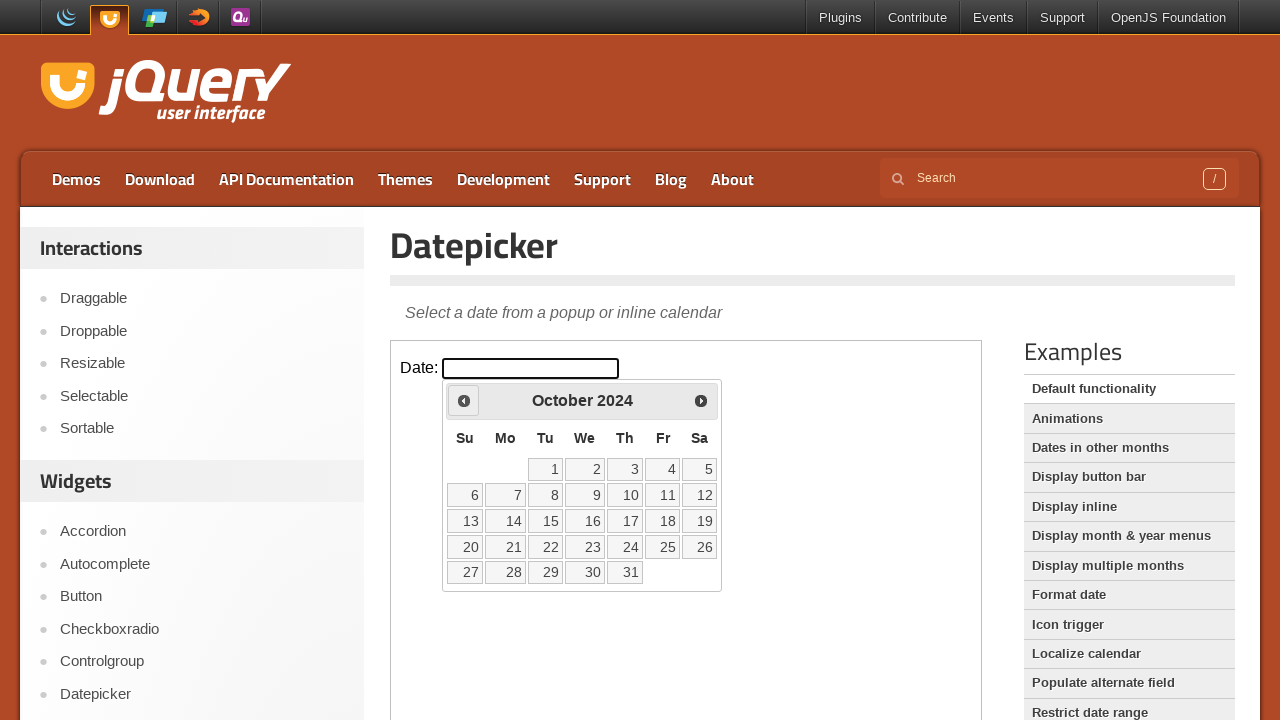

Clicked previous month navigation arrow at (464, 400) on iframe >> nth=0 >> internal:control=enter-frame >> xpath=//*[@id='ui-datepicker-
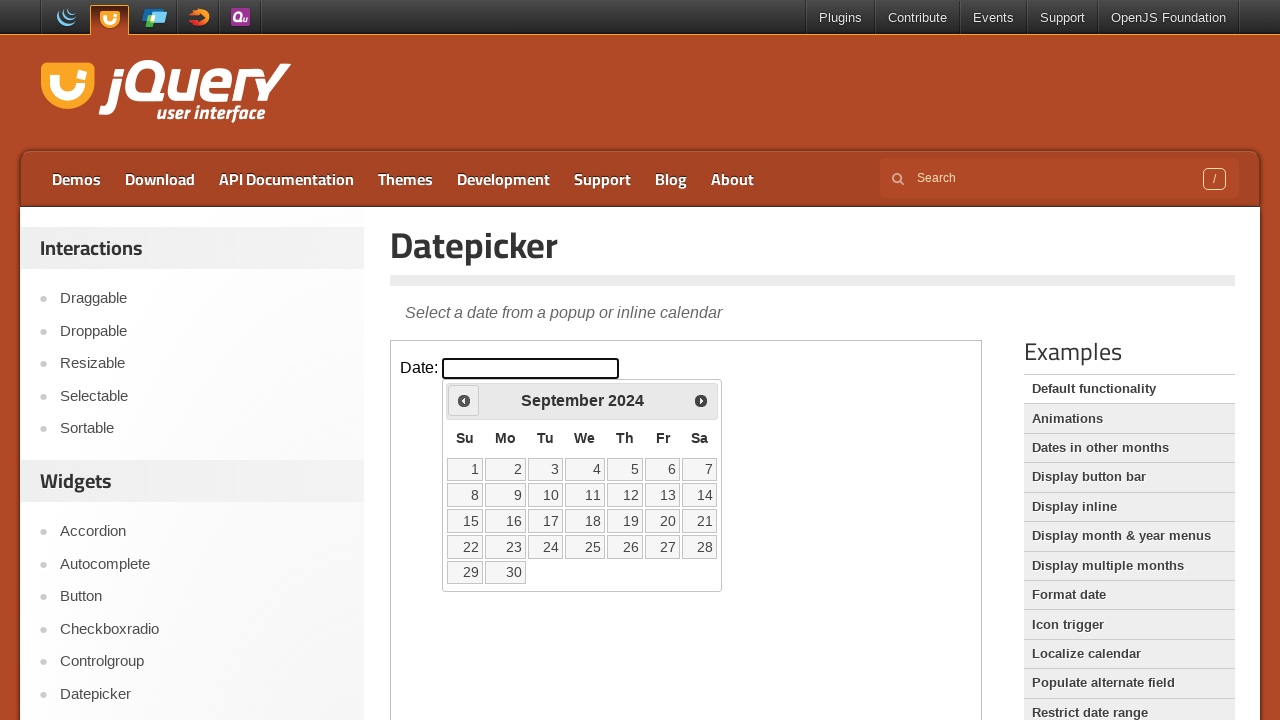

Waited 500ms for datepicker DOM update
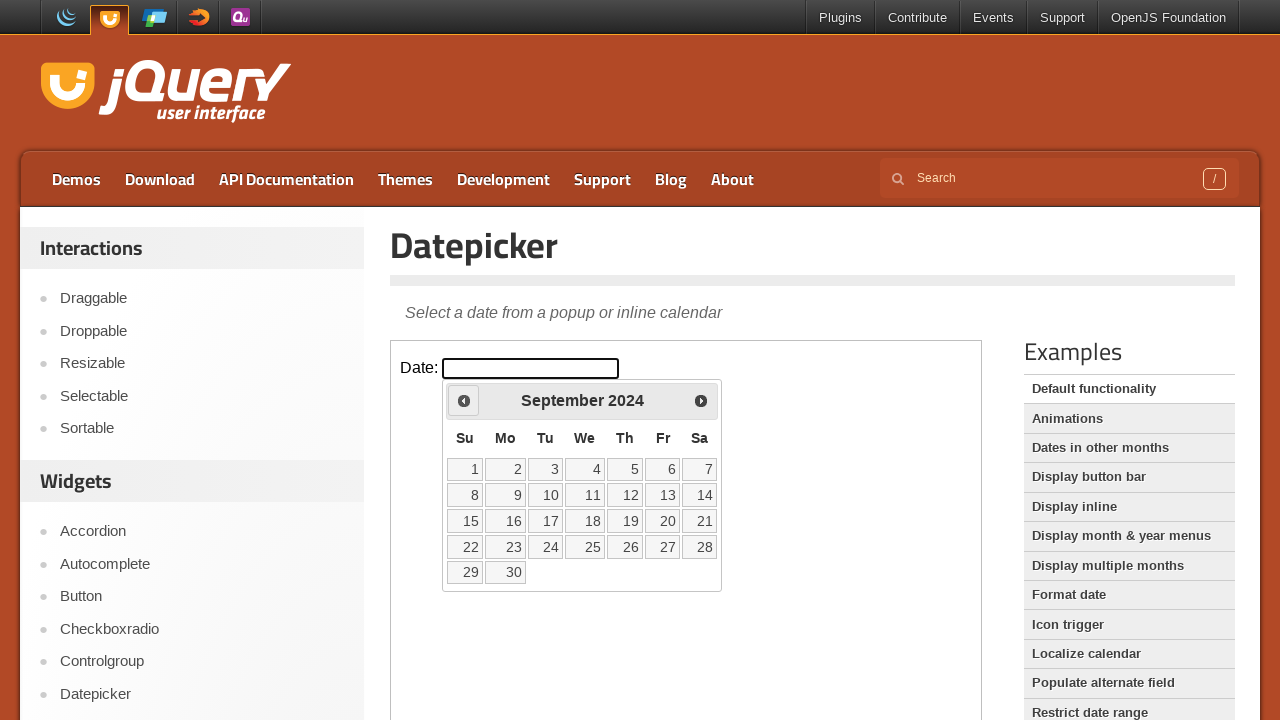

Retrieved current month from datepicker
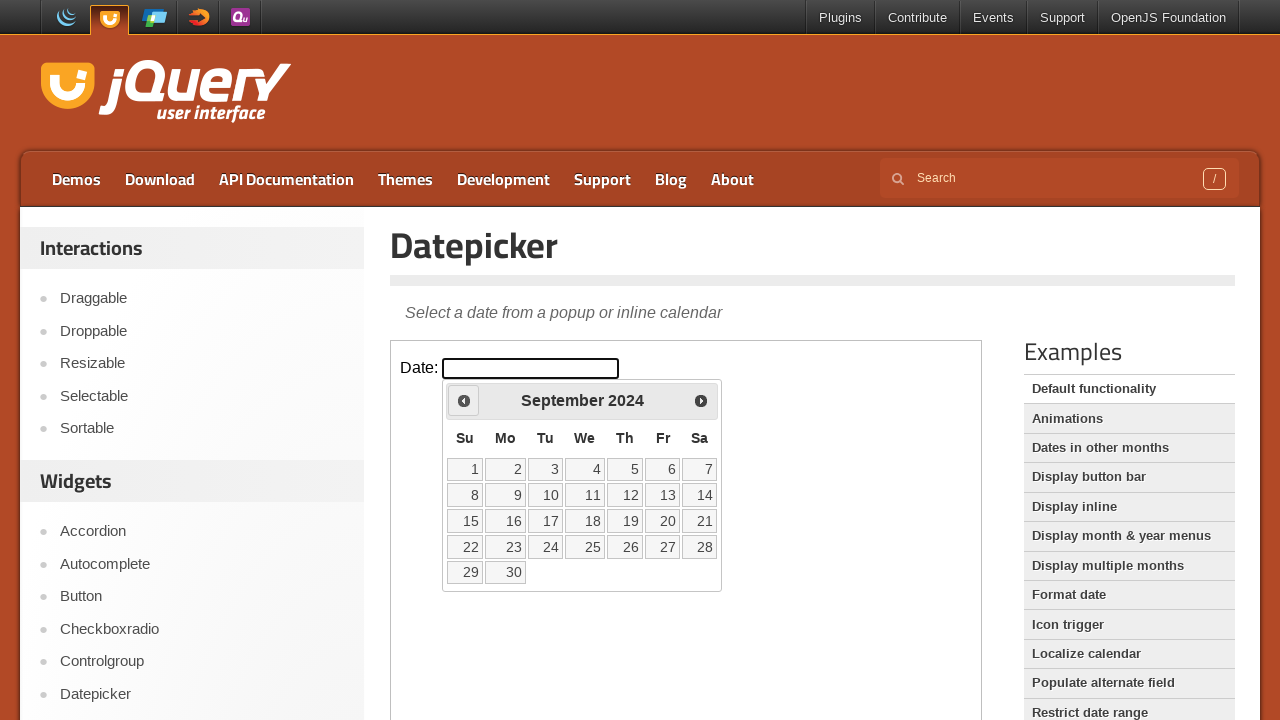

Retrieved current year from datepicker
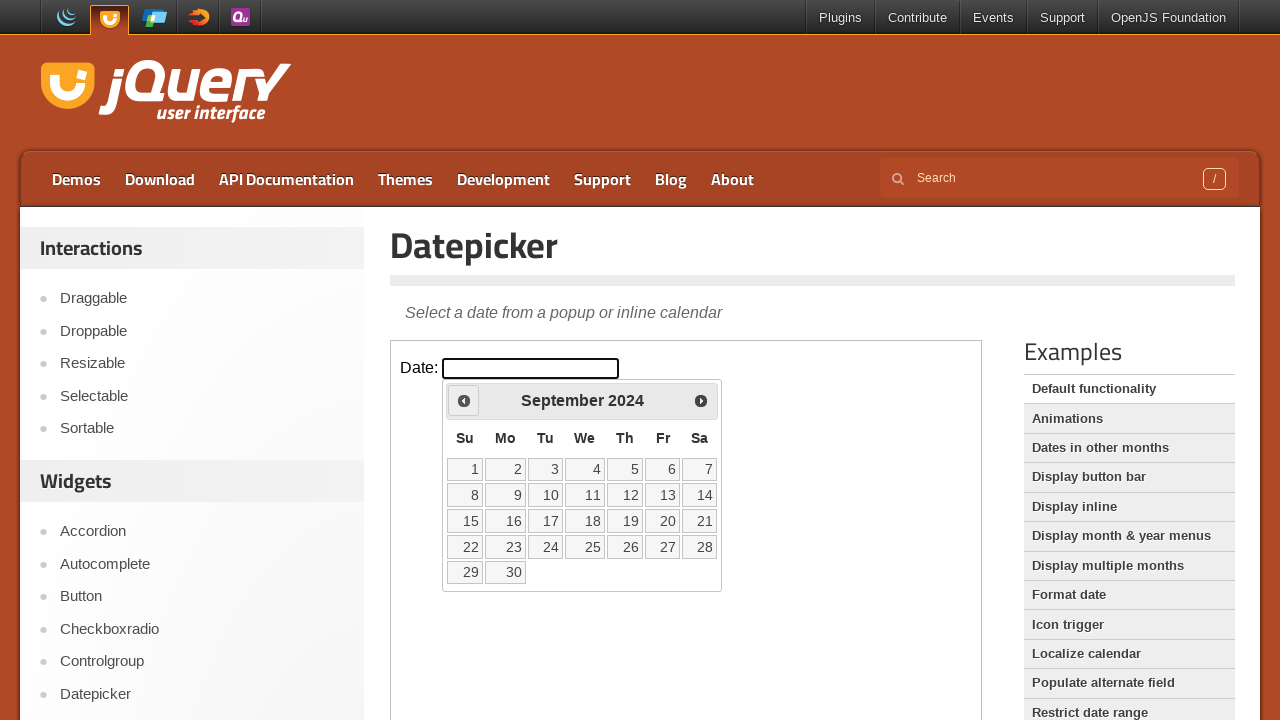

Clicked previous month navigation arrow at (464, 400) on iframe >> nth=0 >> internal:control=enter-frame >> xpath=//*[@id='ui-datepicker-
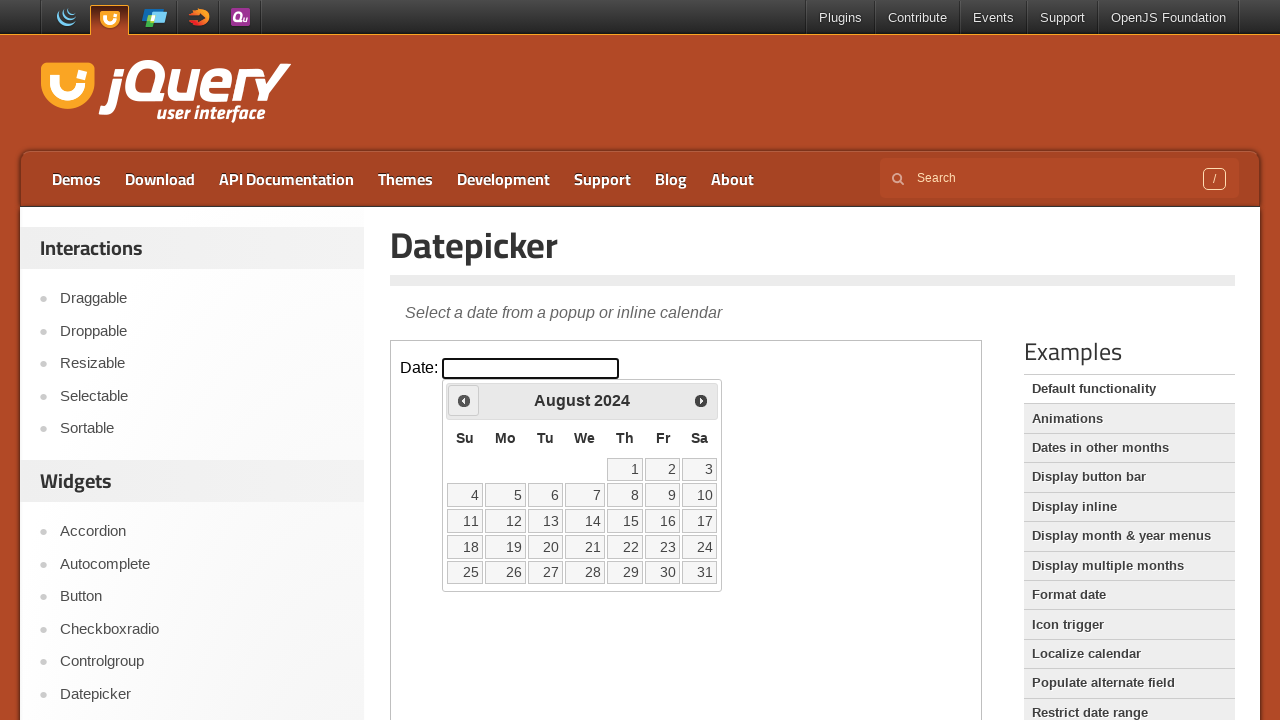

Waited 500ms for datepicker DOM update
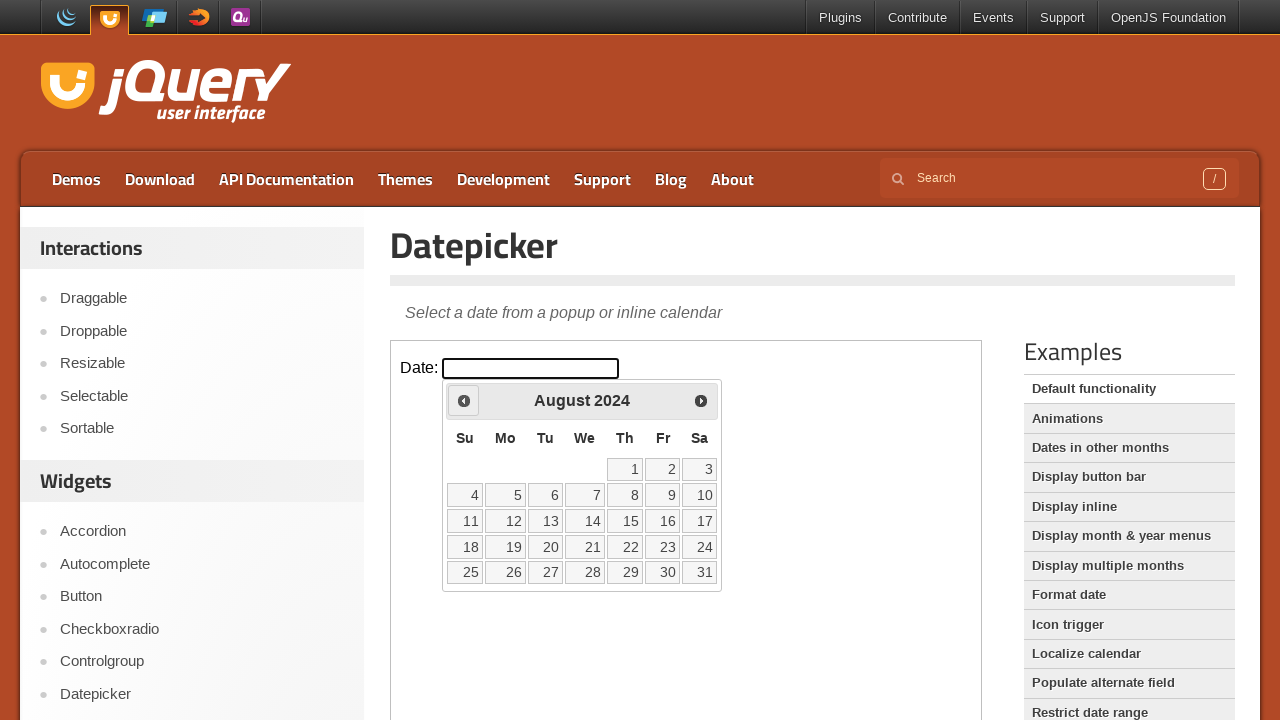

Retrieved current month from datepicker
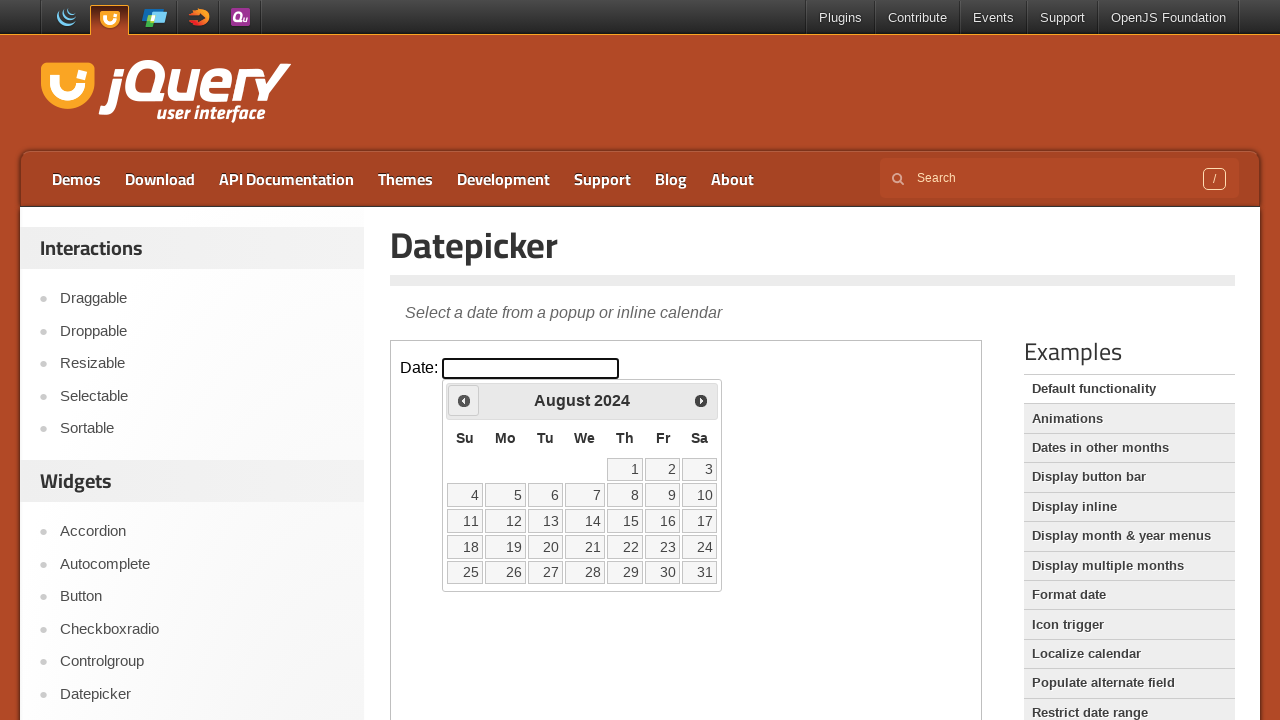

Retrieved current year from datepicker
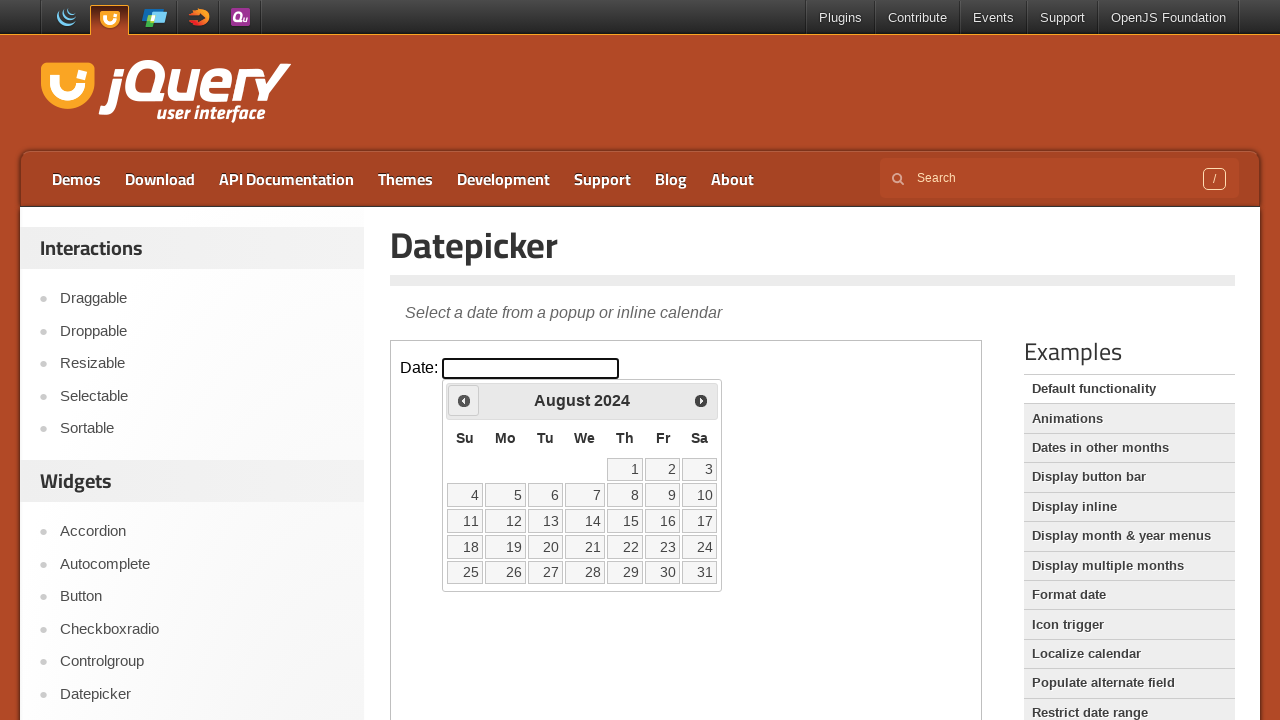

Clicked previous month navigation arrow at (464, 400) on iframe >> nth=0 >> internal:control=enter-frame >> xpath=//*[@id='ui-datepicker-
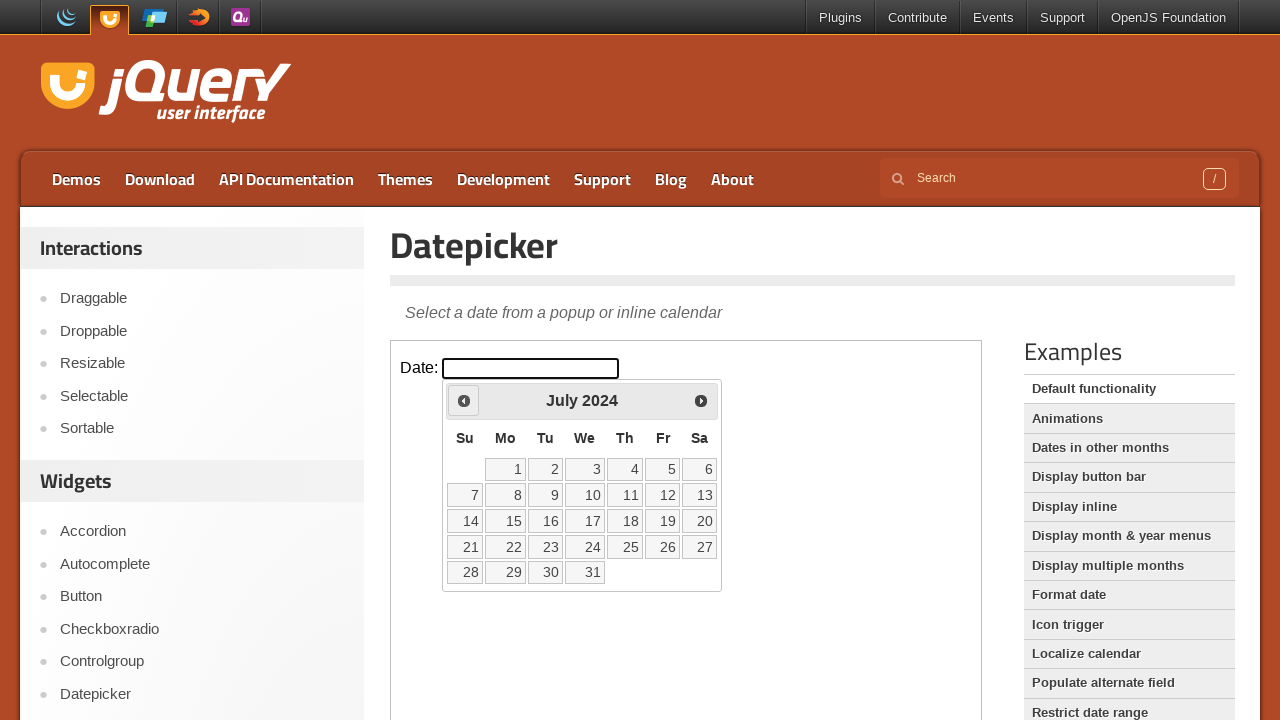

Waited 500ms for datepicker DOM update
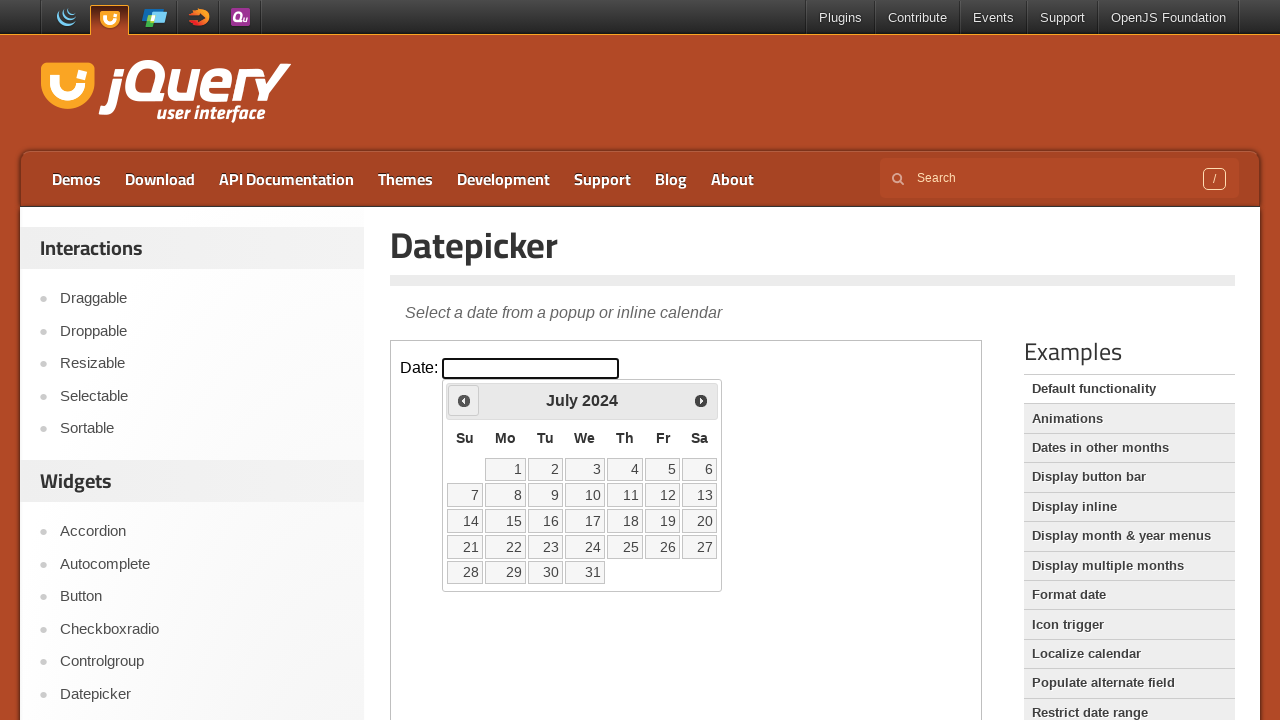

Retrieved current month from datepicker
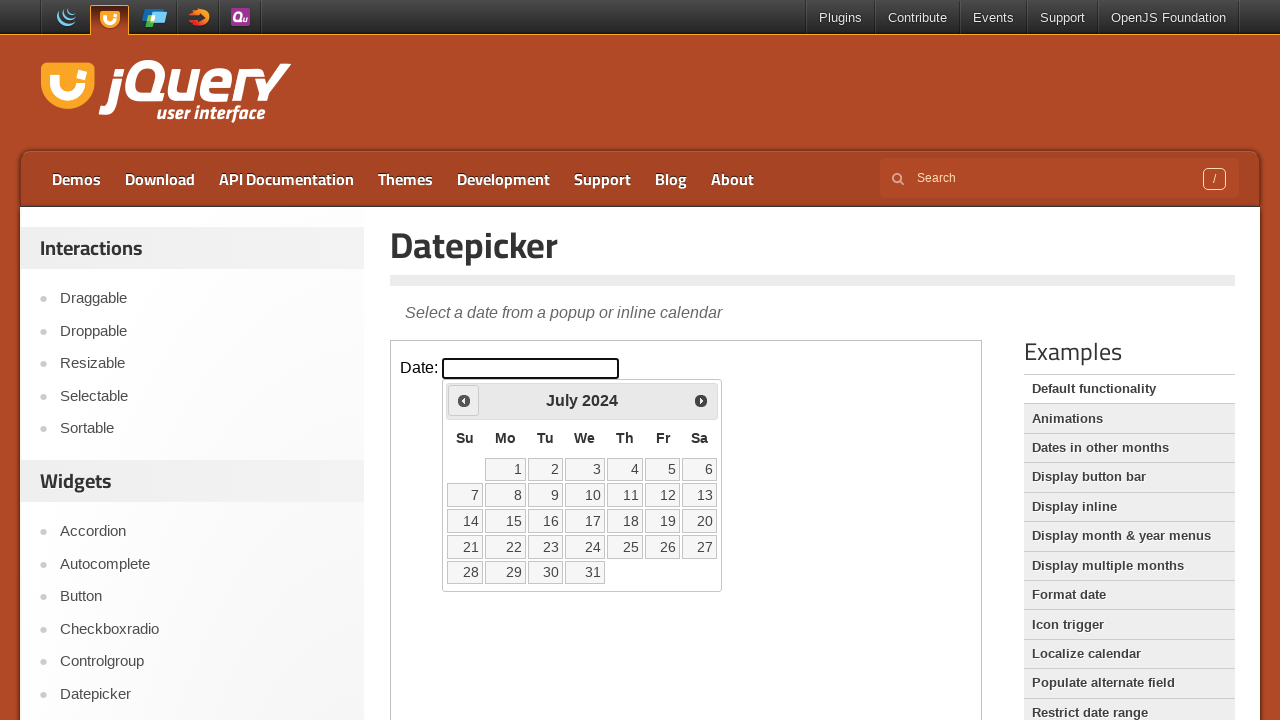

Retrieved current year from datepicker
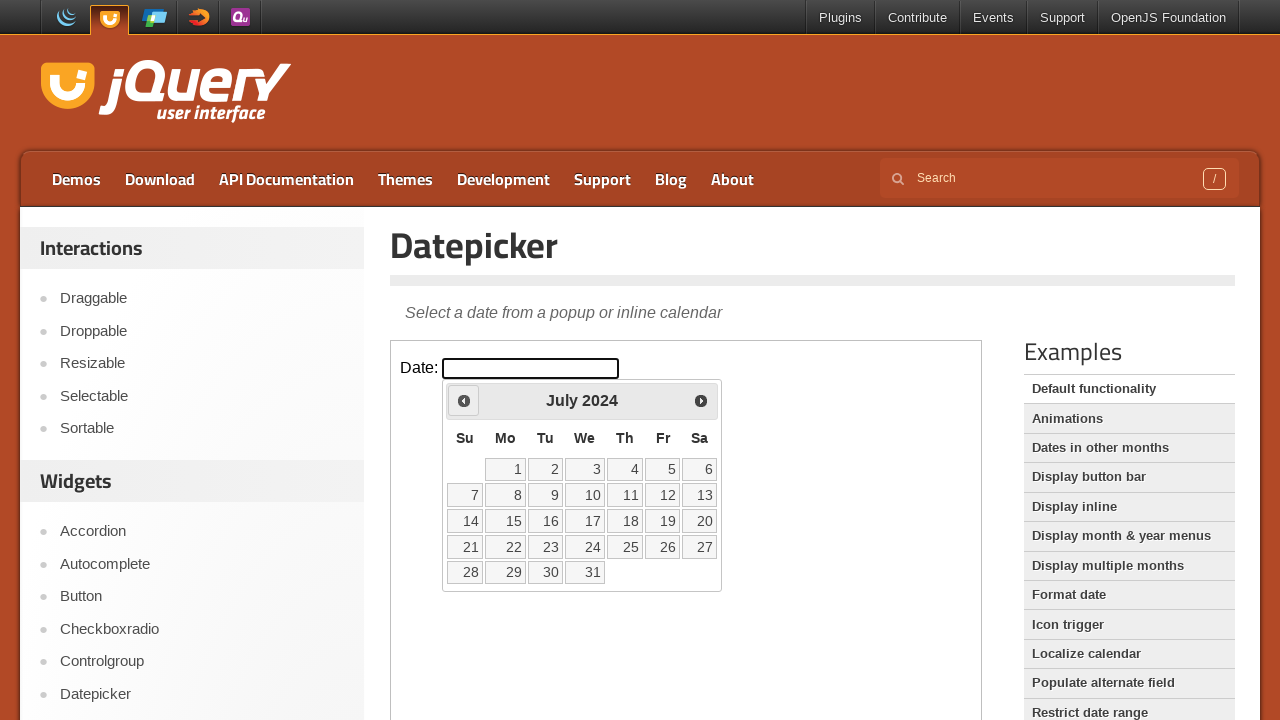

Clicked previous month navigation arrow at (464, 400) on iframe >> nth=0 >> internal:control=enter-frame >> xpath=//*[@id='ui-datepicker-
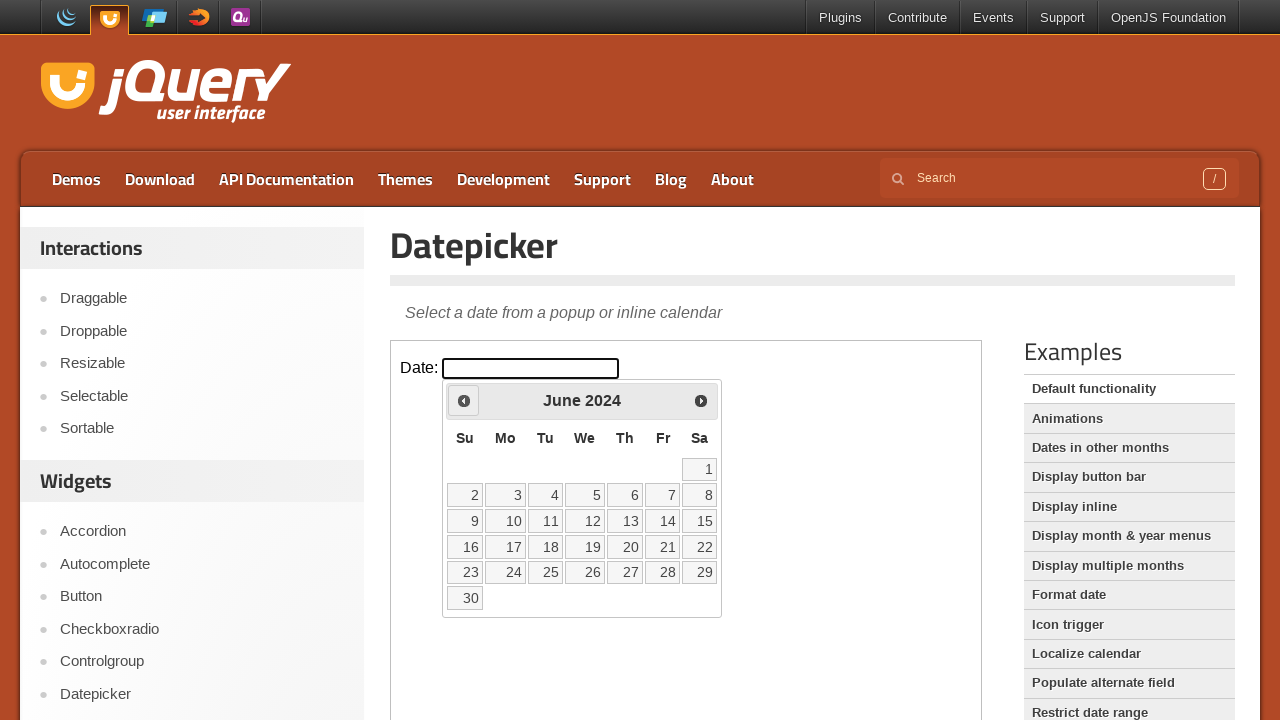

Waited 500ms for datepicker DOM update
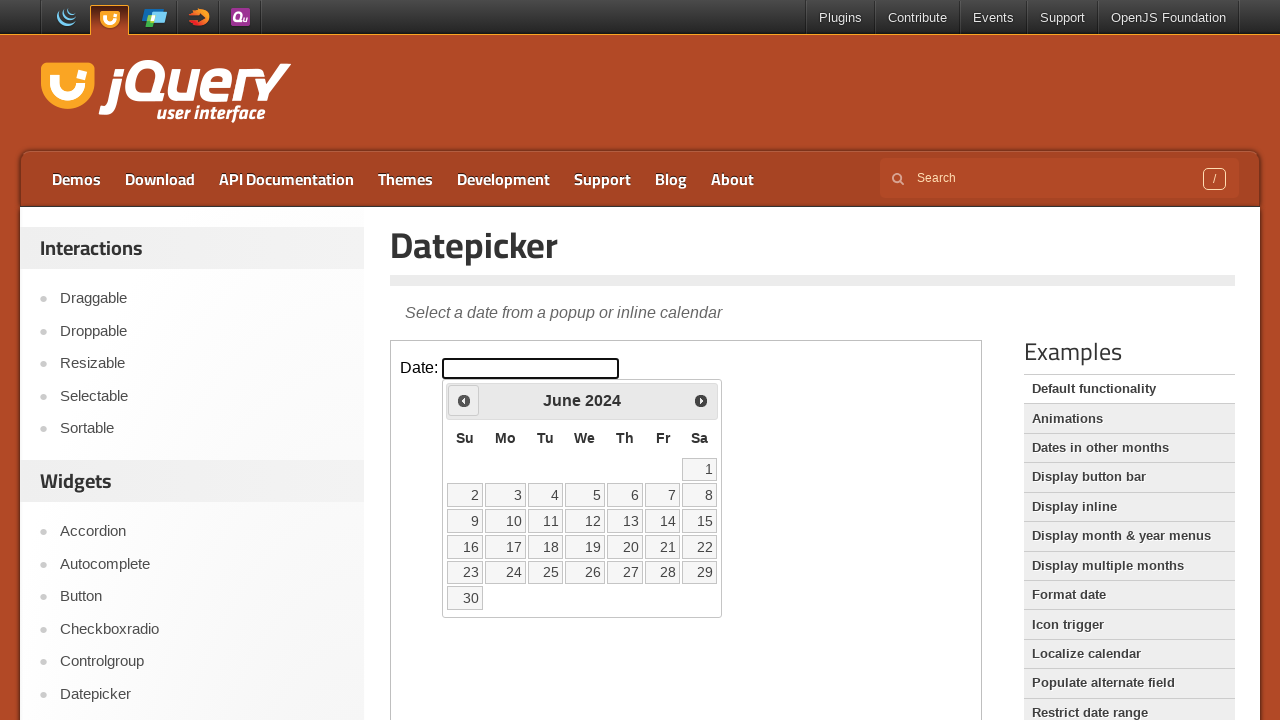

Retrieved current month from datepicker
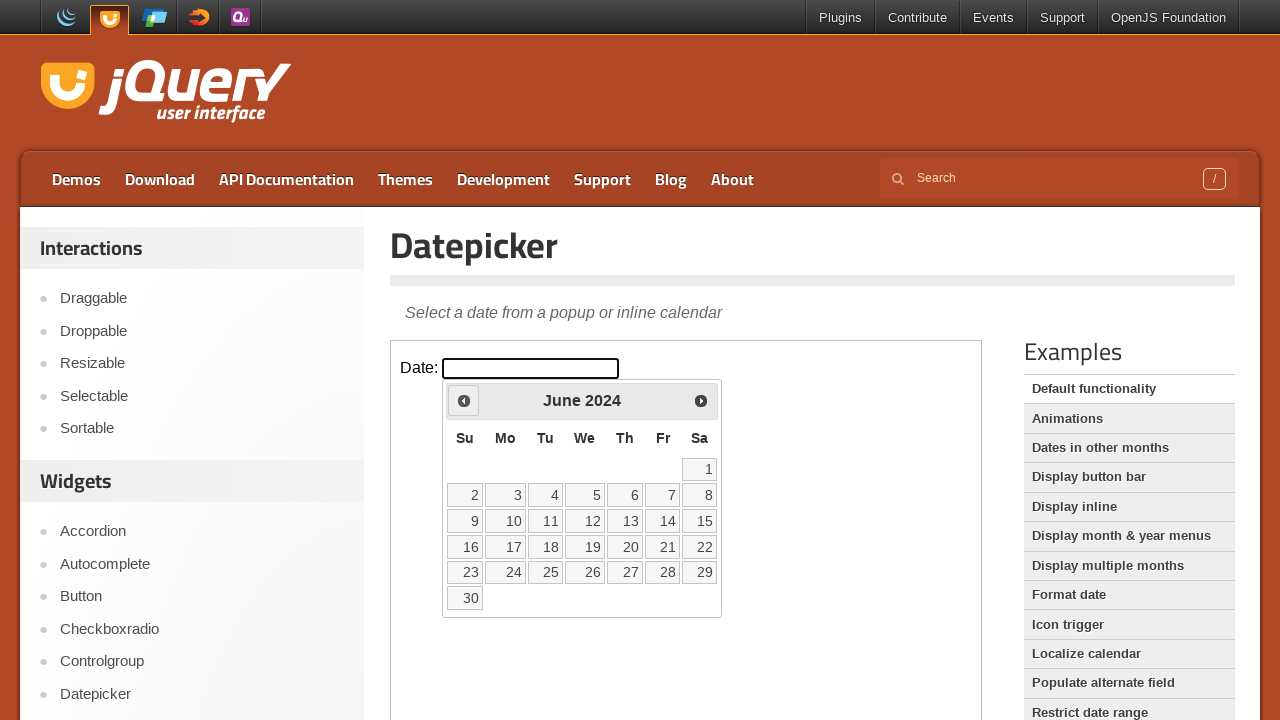

Retrieved current year from datepicker
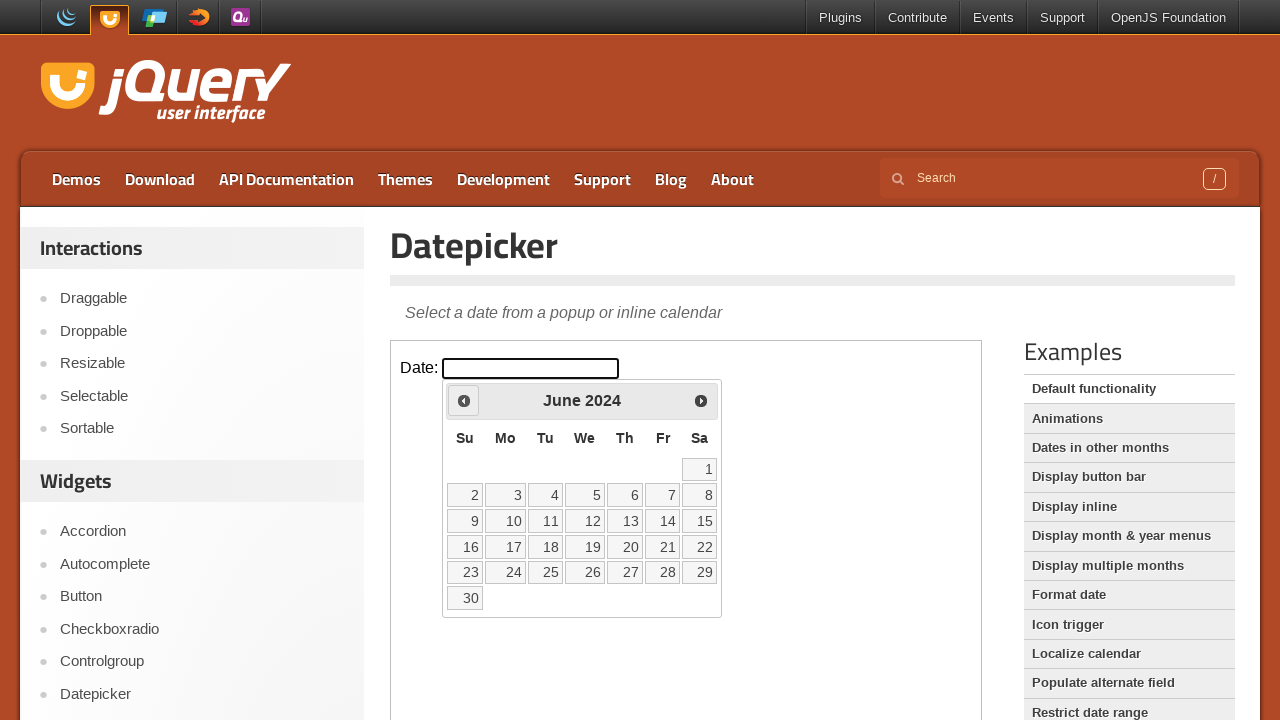

Clicked previous month navigation arrow at (464, 400) on iframe >> nth=0 >> internal:control=enter-frame >> xpath=//*[@id='ui-datepicker-
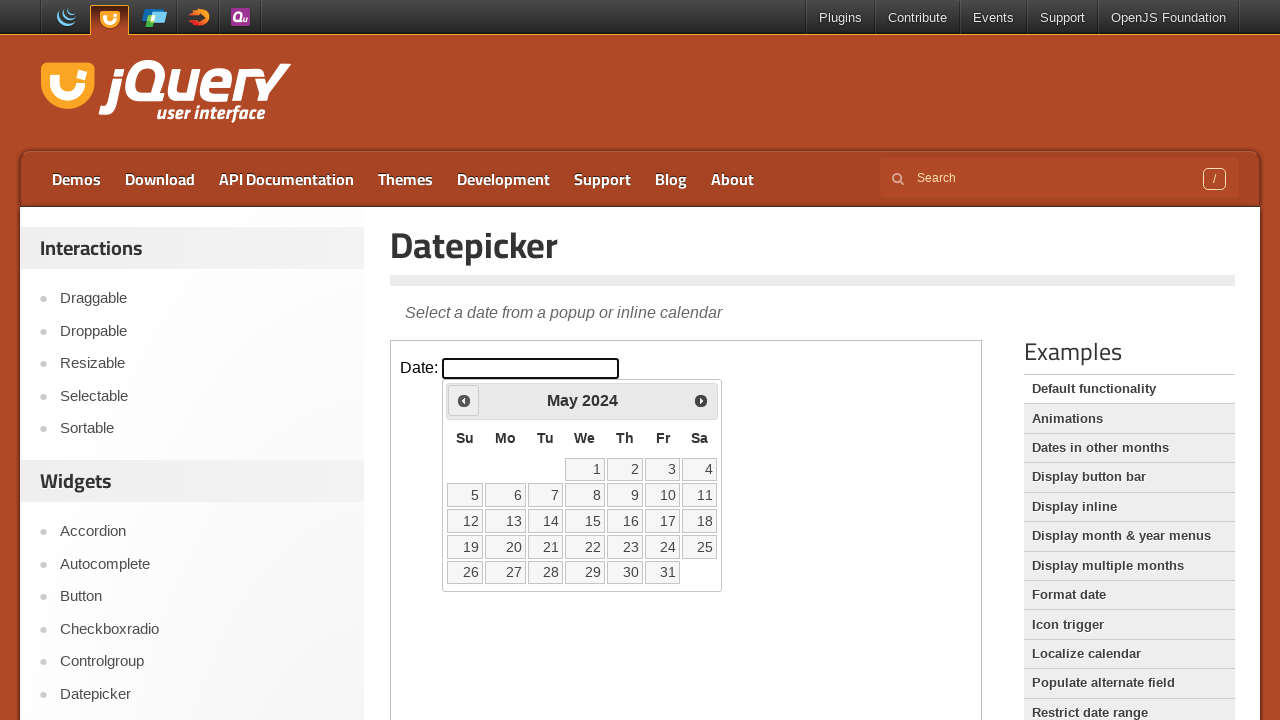

Waited 500ms for datepicker DOM update
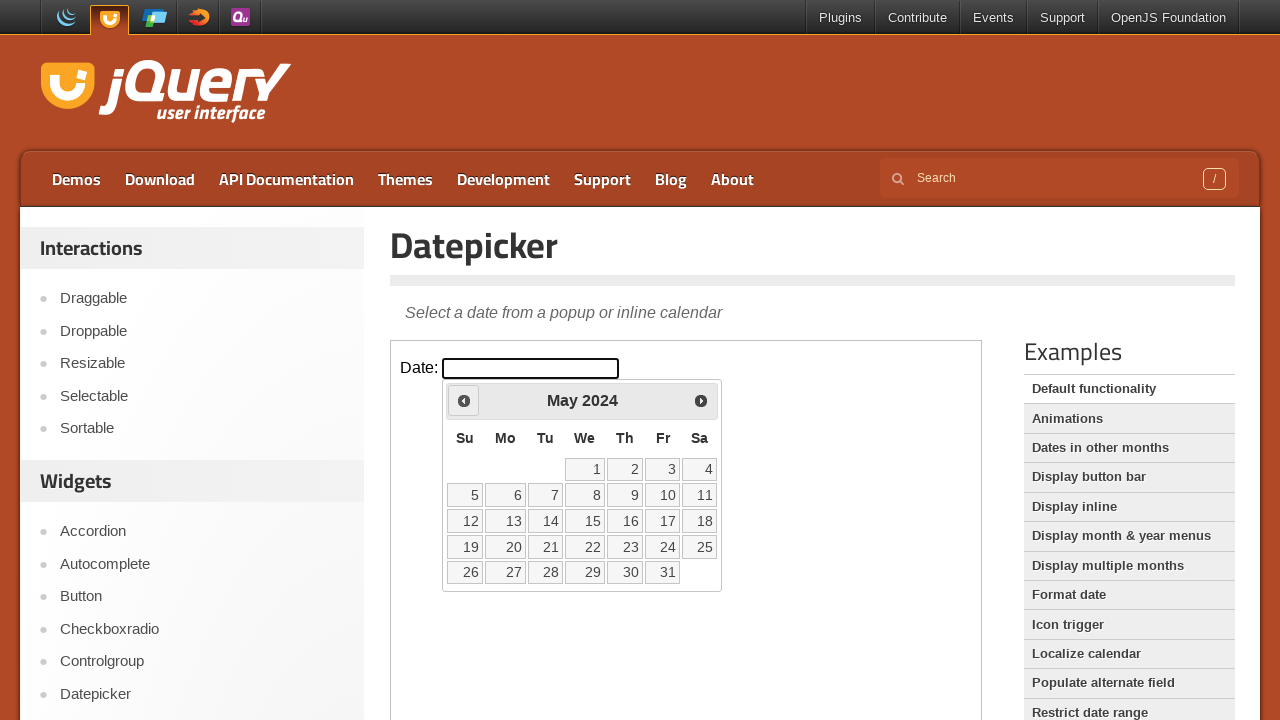

Retrieved current month from datepicker
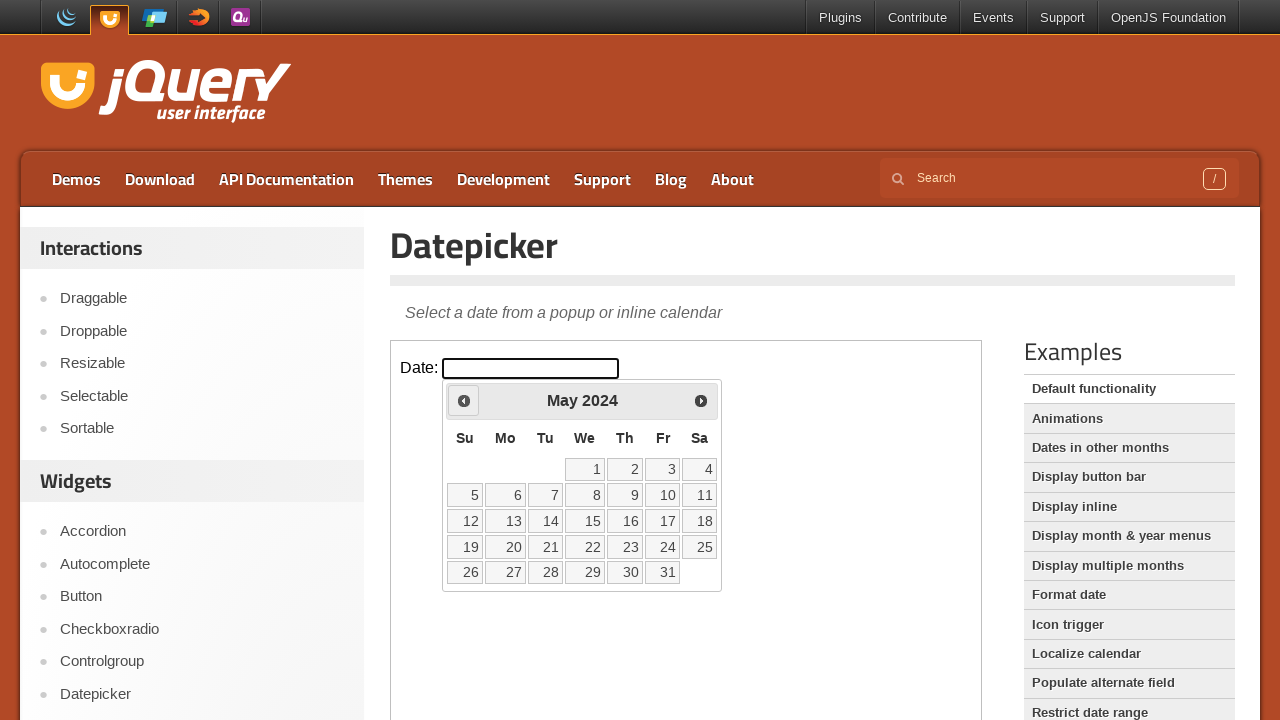

Retrieved current year from datepicker
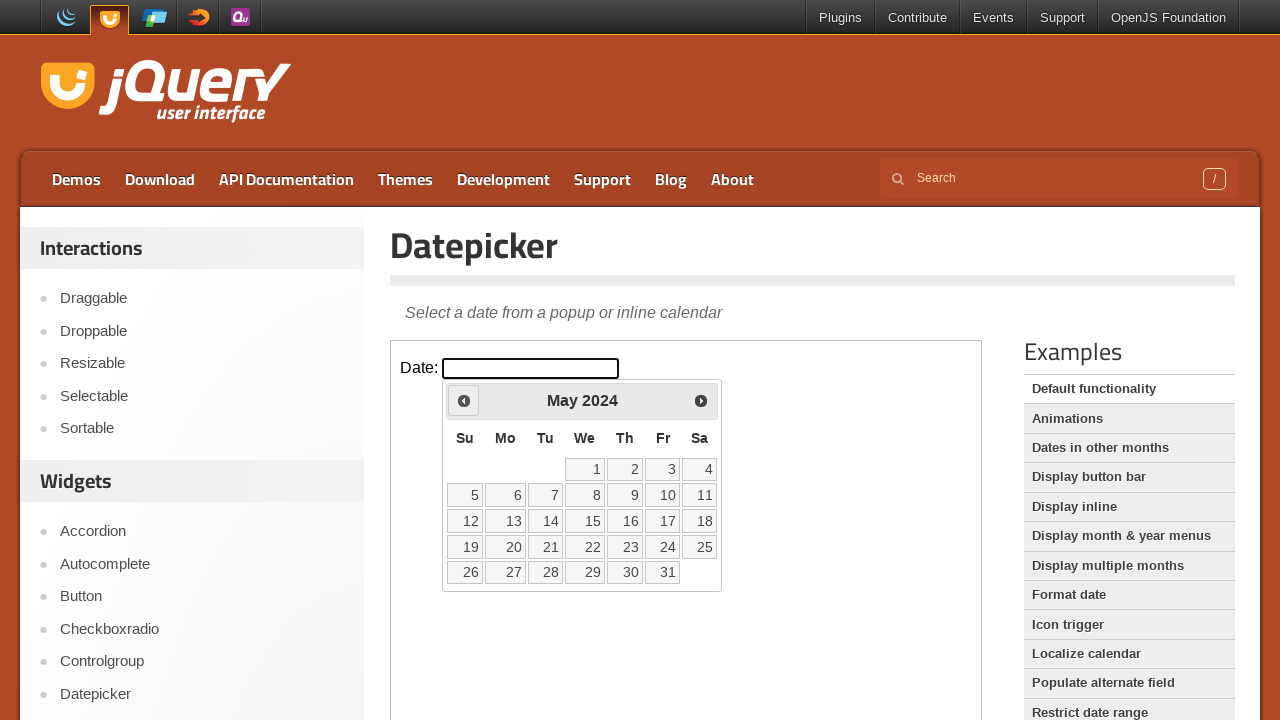

Clicked previous month navigation arrow at (464, 400) on iframe >> nth=0 >> internal:control=enter-frame >> xpath=//*[@id='ui-datepicker-
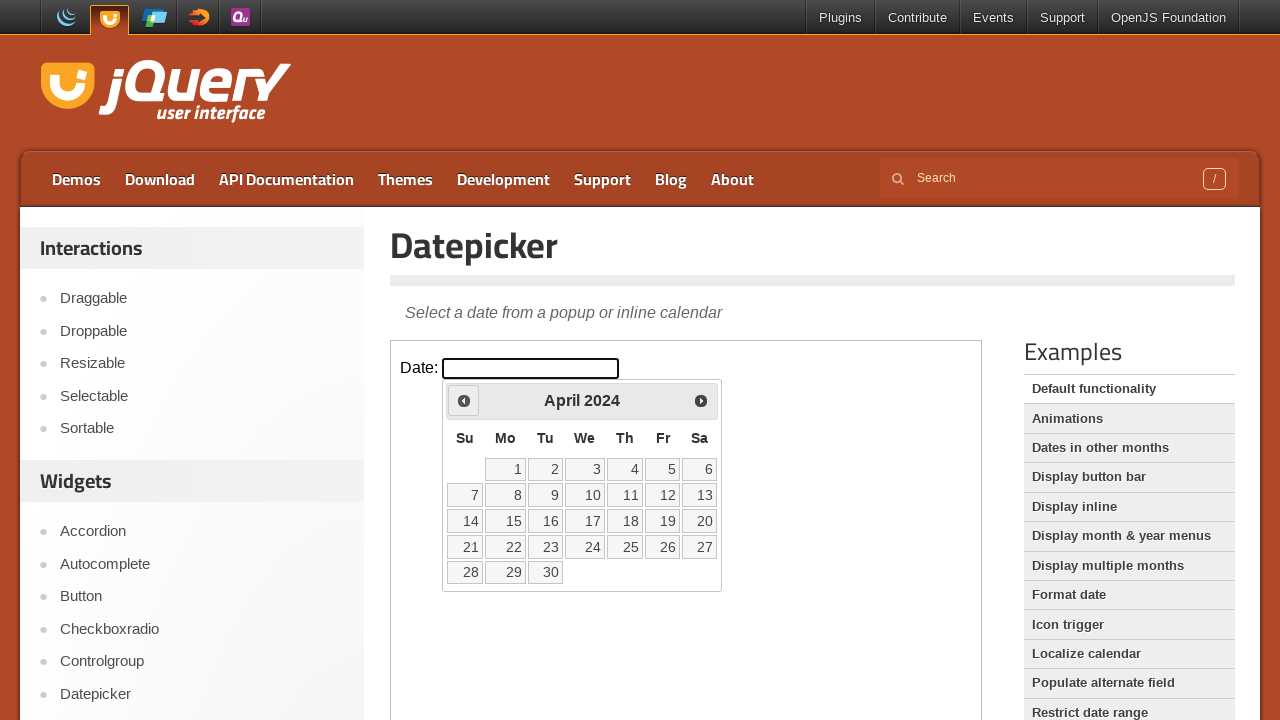

Waited 500ms for datepicker DOM update
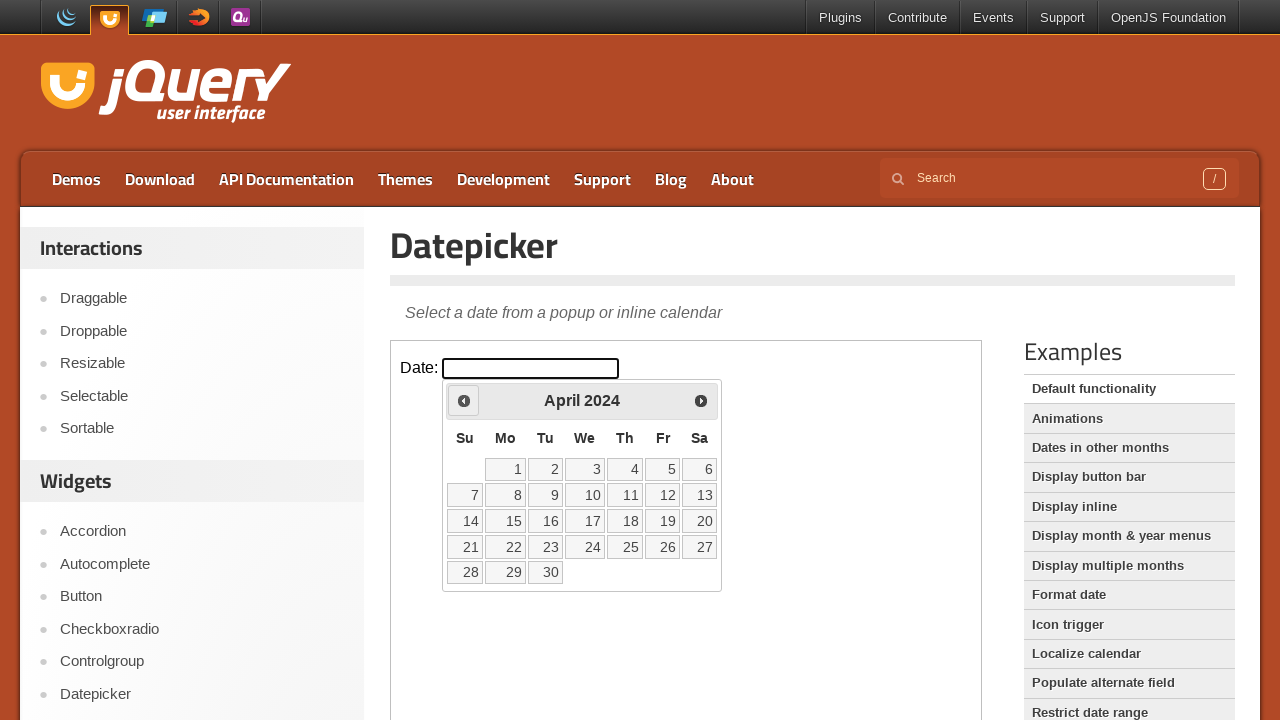

Retrieved current month from datepicker
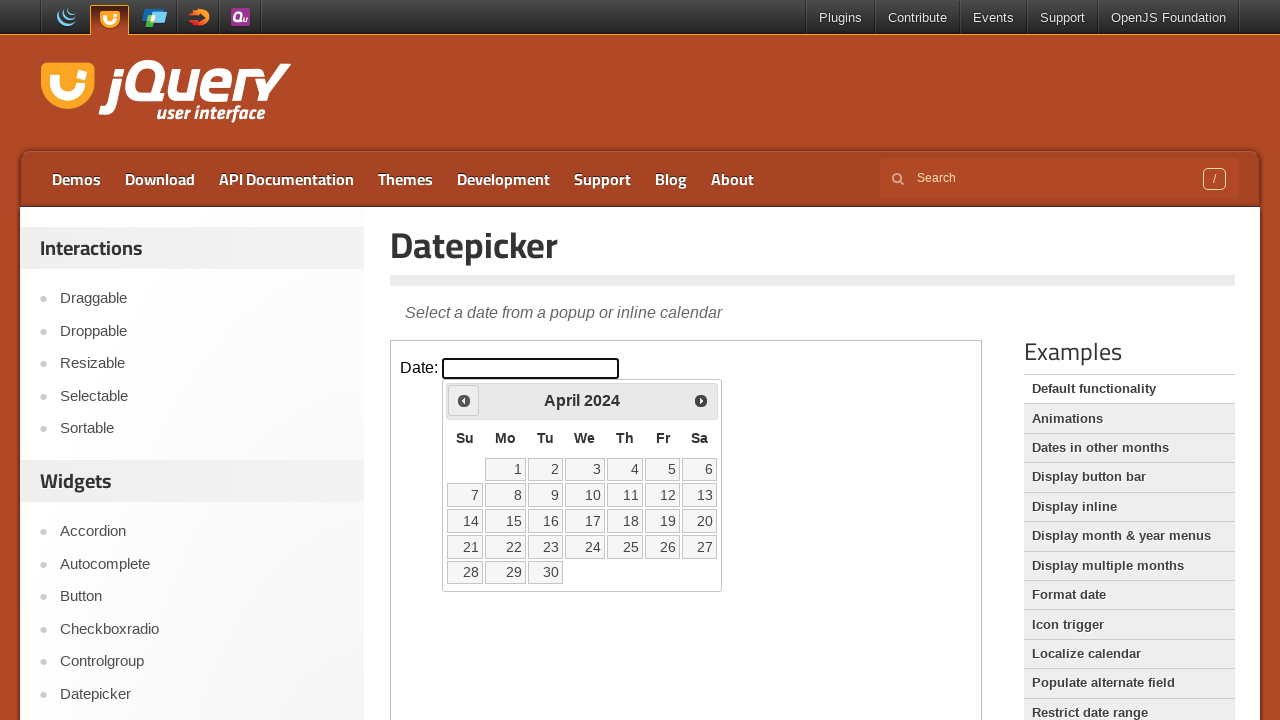

Retrieved current year from datepicker
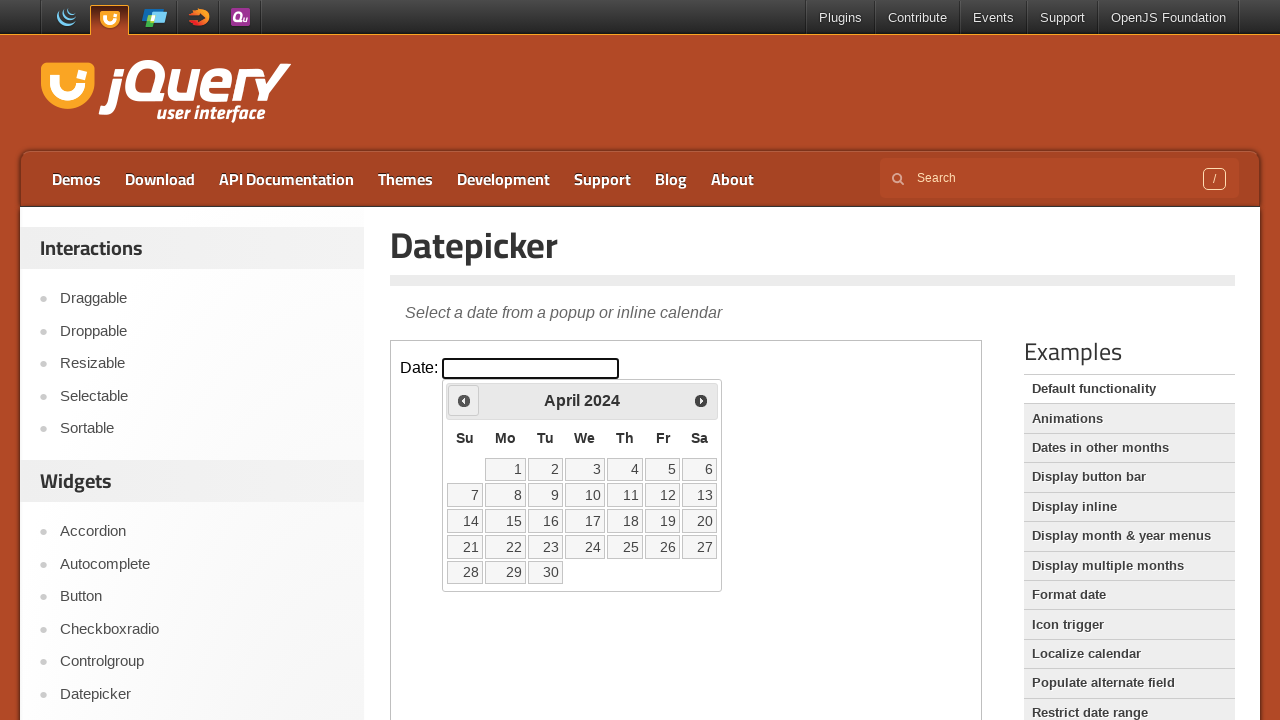

Clicked previous month navigation arrow at (464, 400) on iframe >> nth=0 >> internal:control=enter-frame >> xpath=//*[@id='ui-datepicker-
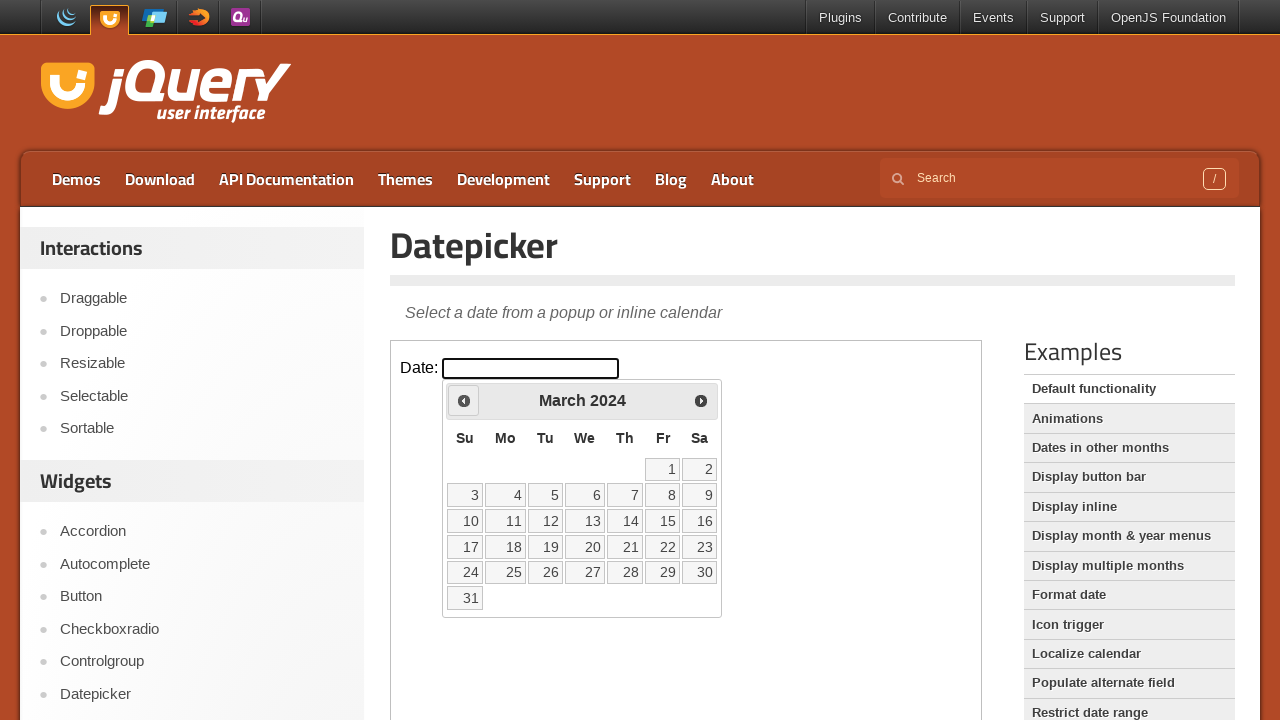

Waited 500ms for datepicker DOM update
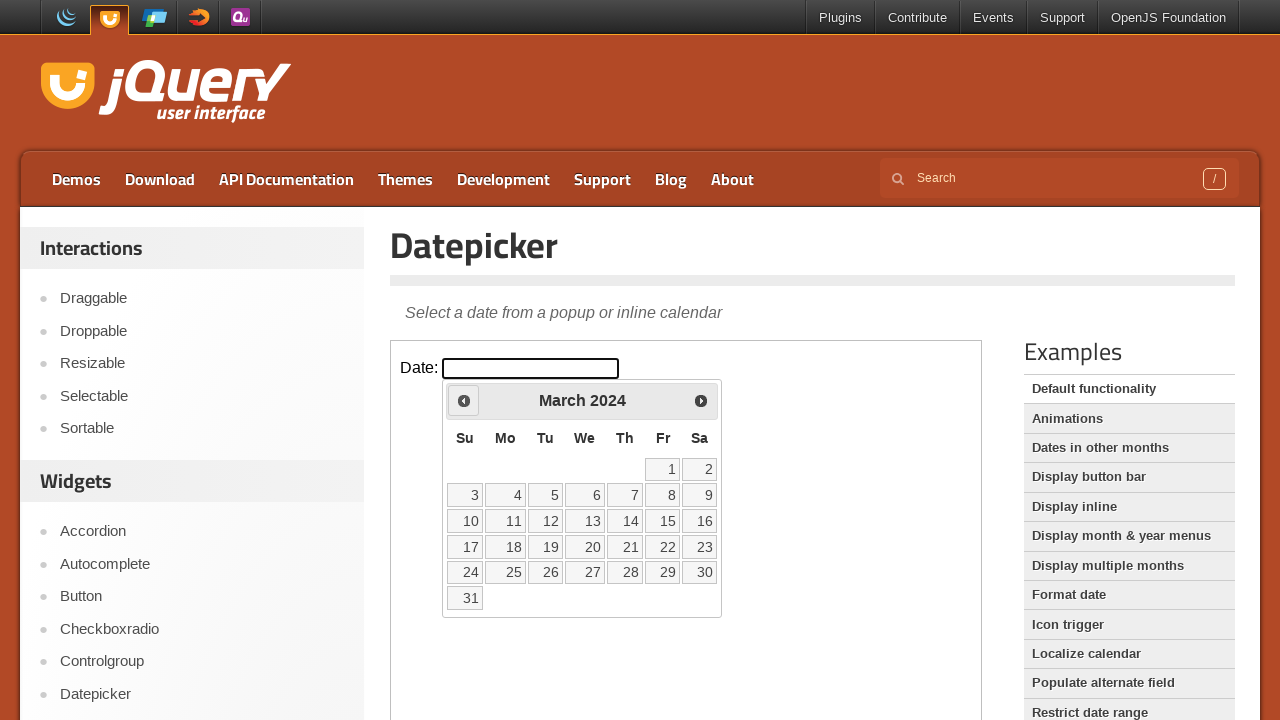

Retrieved current month from datepicker
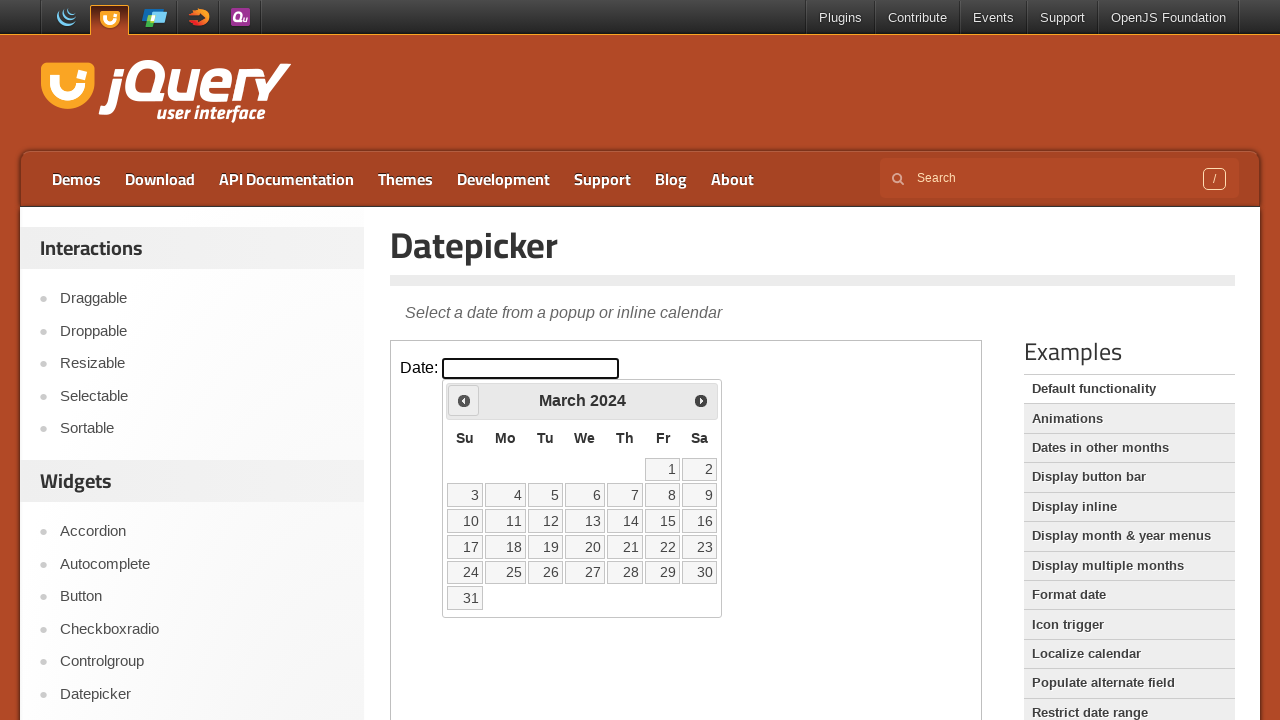

Retrieved current year from datepicker
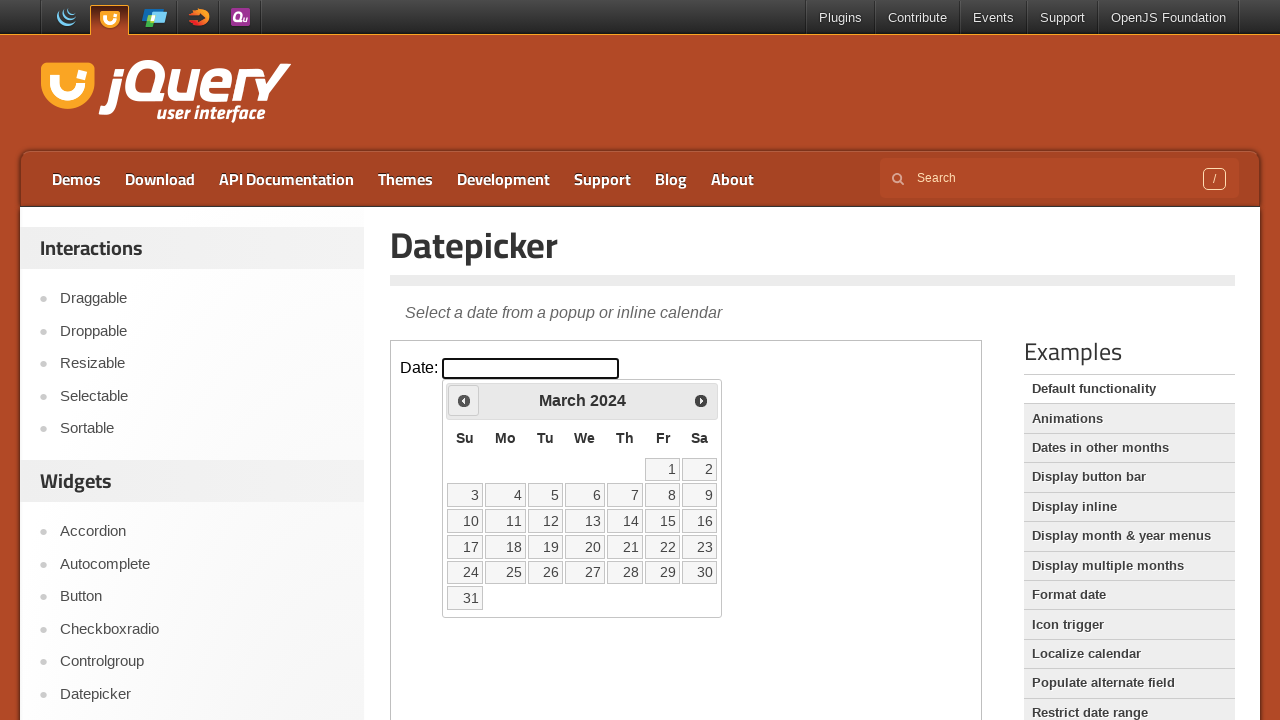

Clicked previous month navigation arrow at (464, 400) on iframe >> nth=0 >> internal:control=enter-frame >> xpath=//*[@id='ui-datepicker-
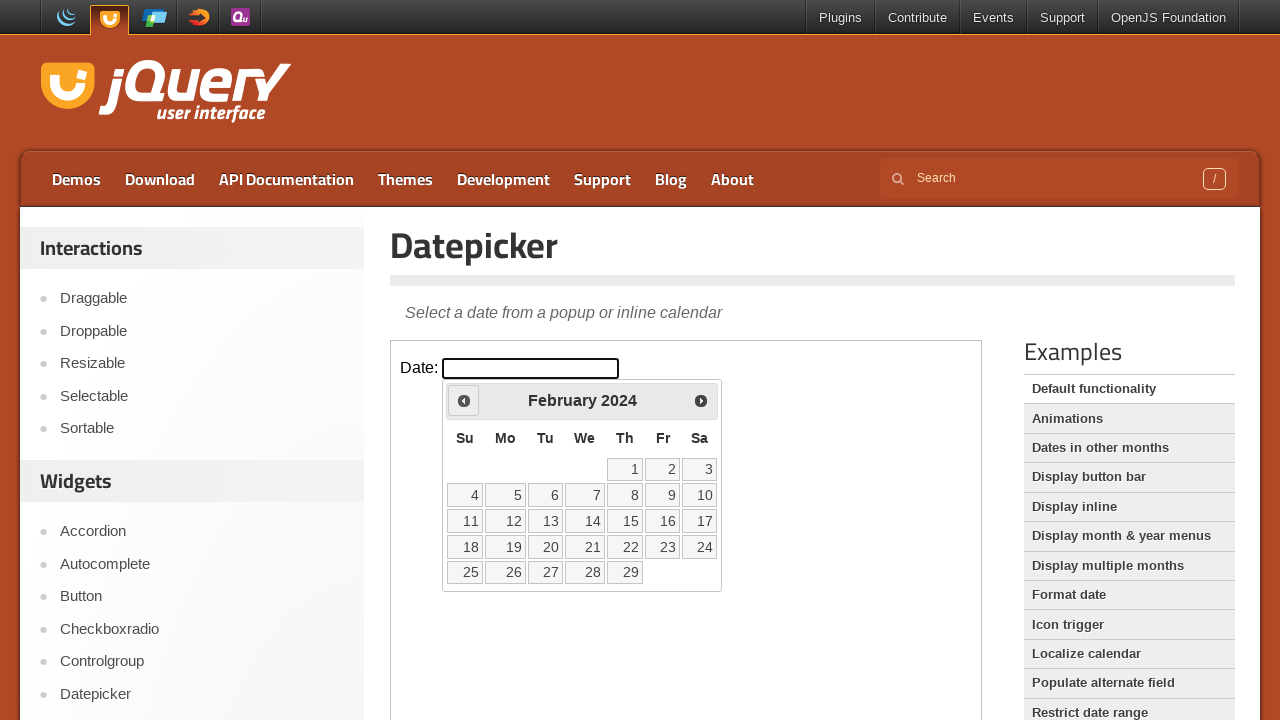

Waited 500ms for datepicker DOM update
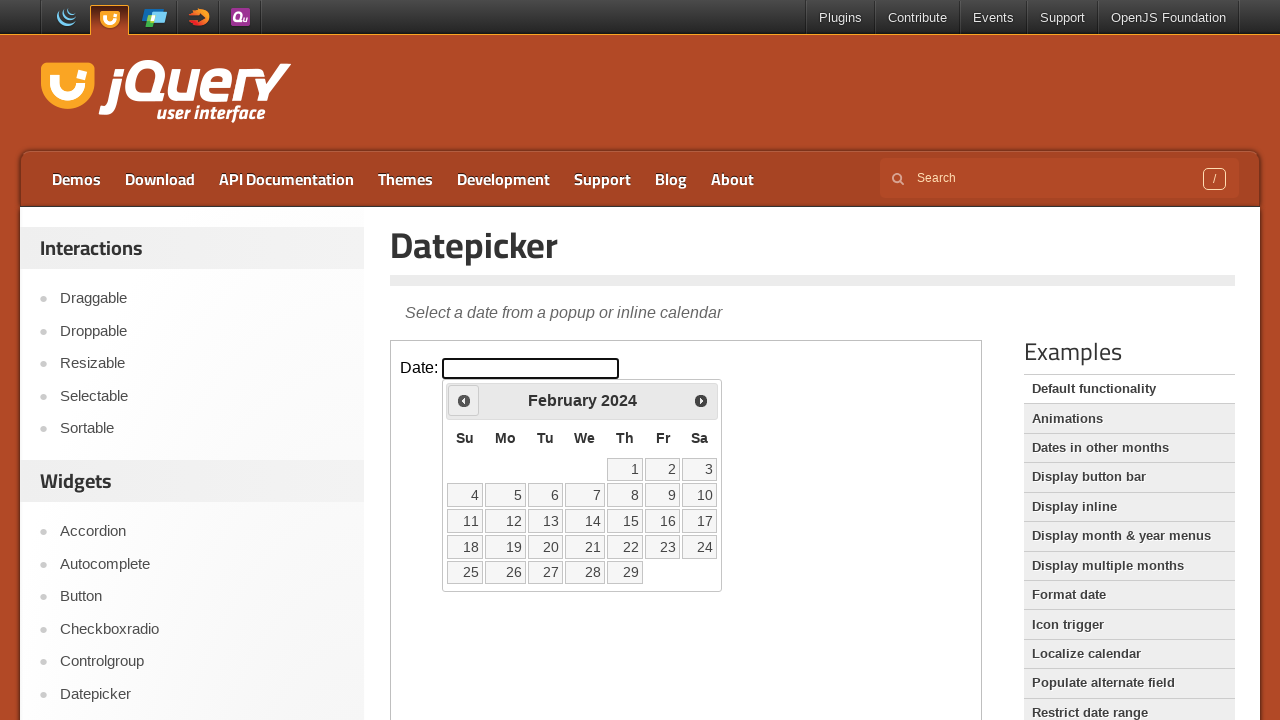

Retrieved current month from datepicker
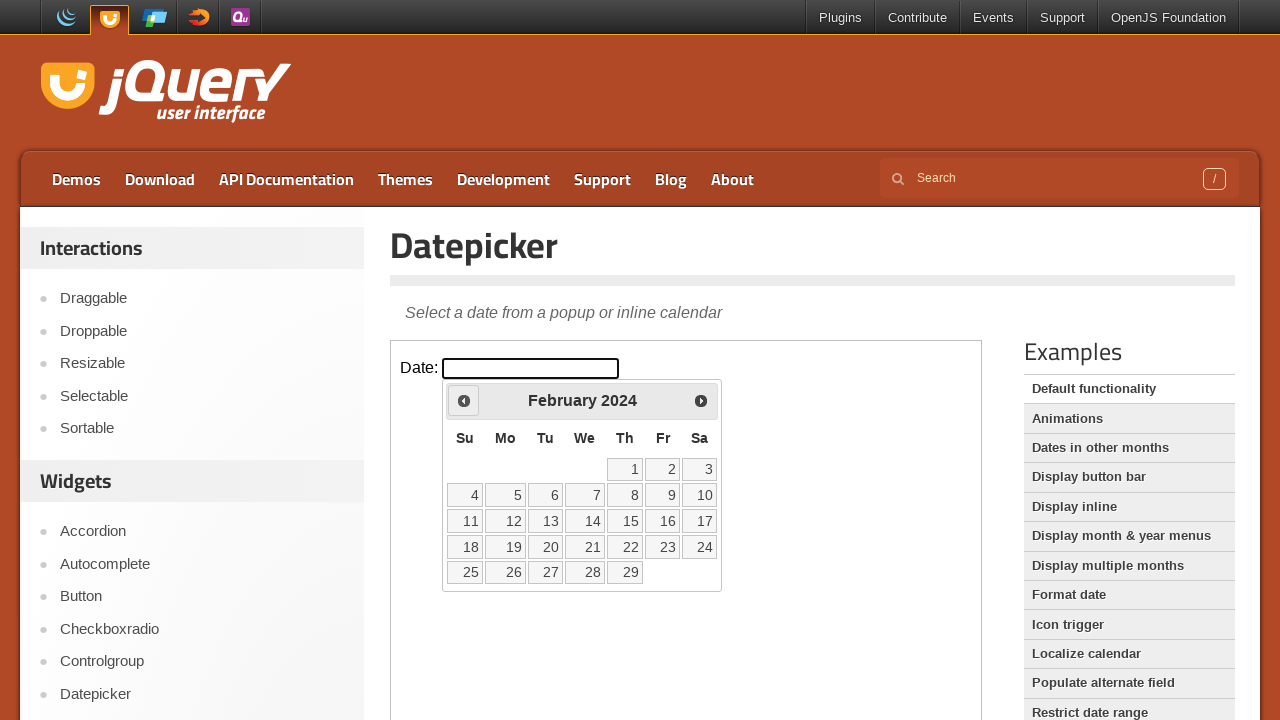

Retrieved current year from datepicker
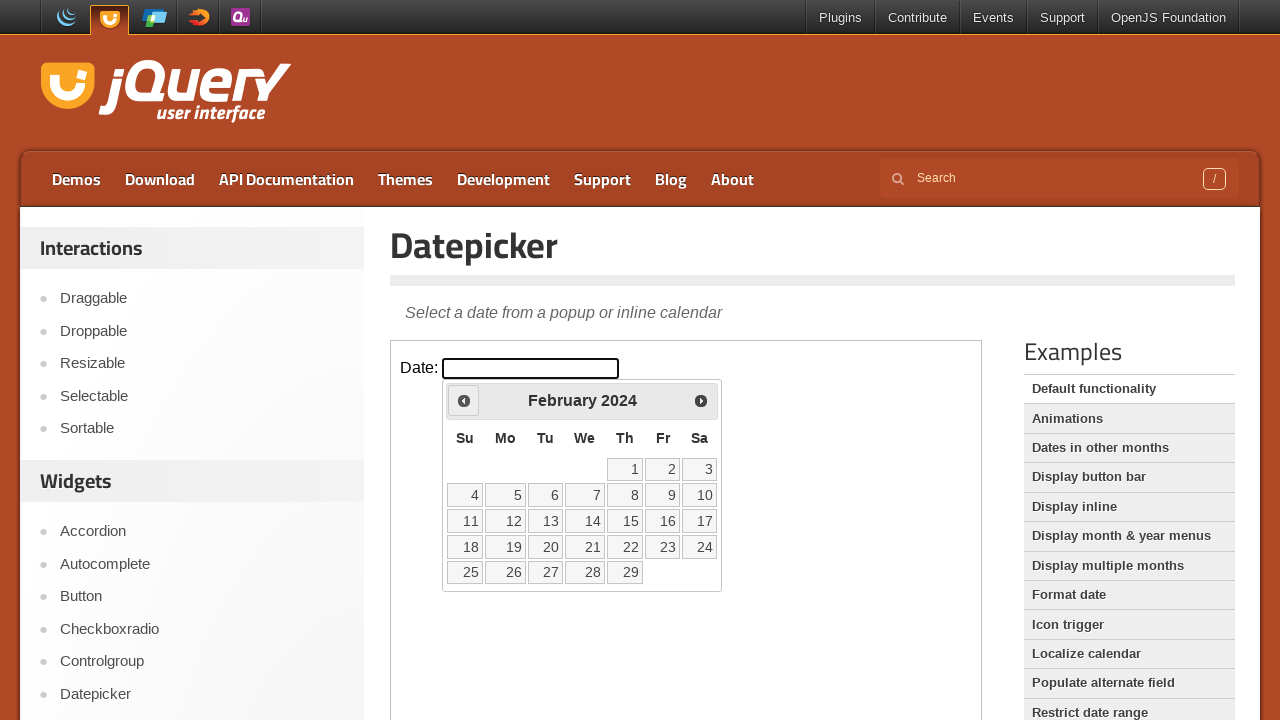

Clicked previous month navigation arrow at (464, 400) on iframe >> nth=0 >> internal:control=enter-frame >> xpath=//*[@id='ui-datepicker-
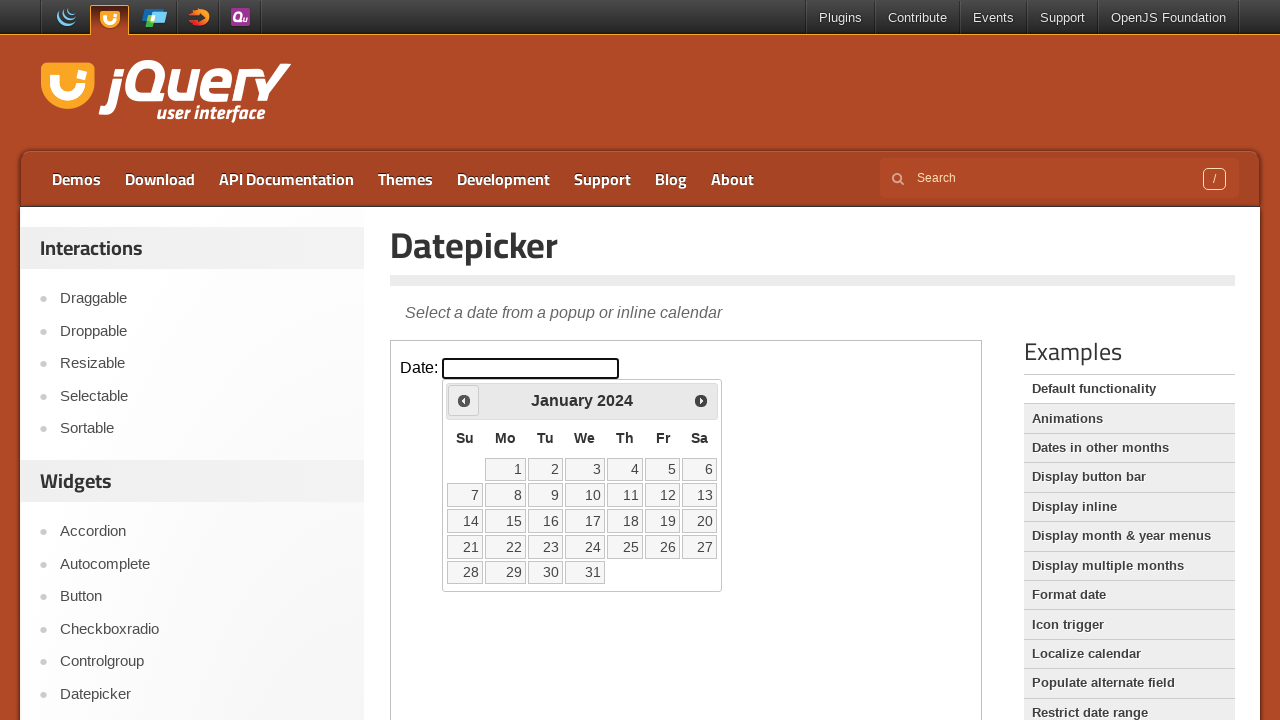

Waited 500ms for datepicker DOM update
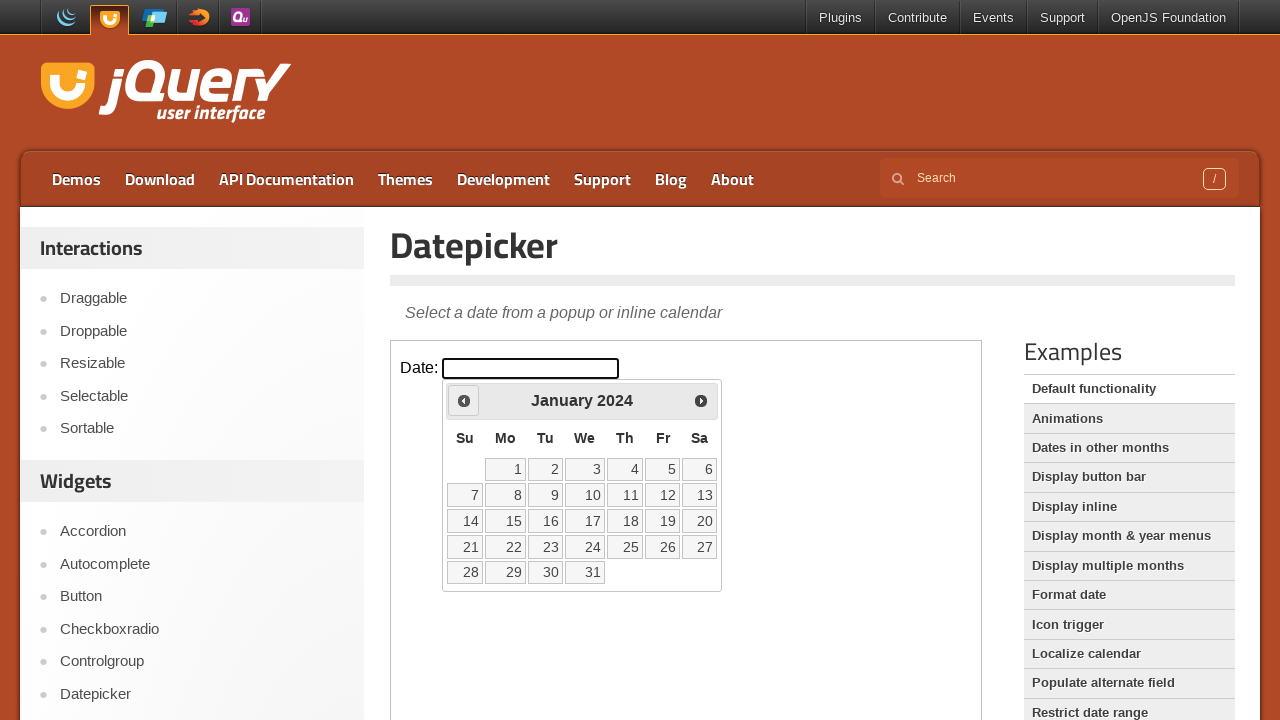

Retrieved current month from datepicker
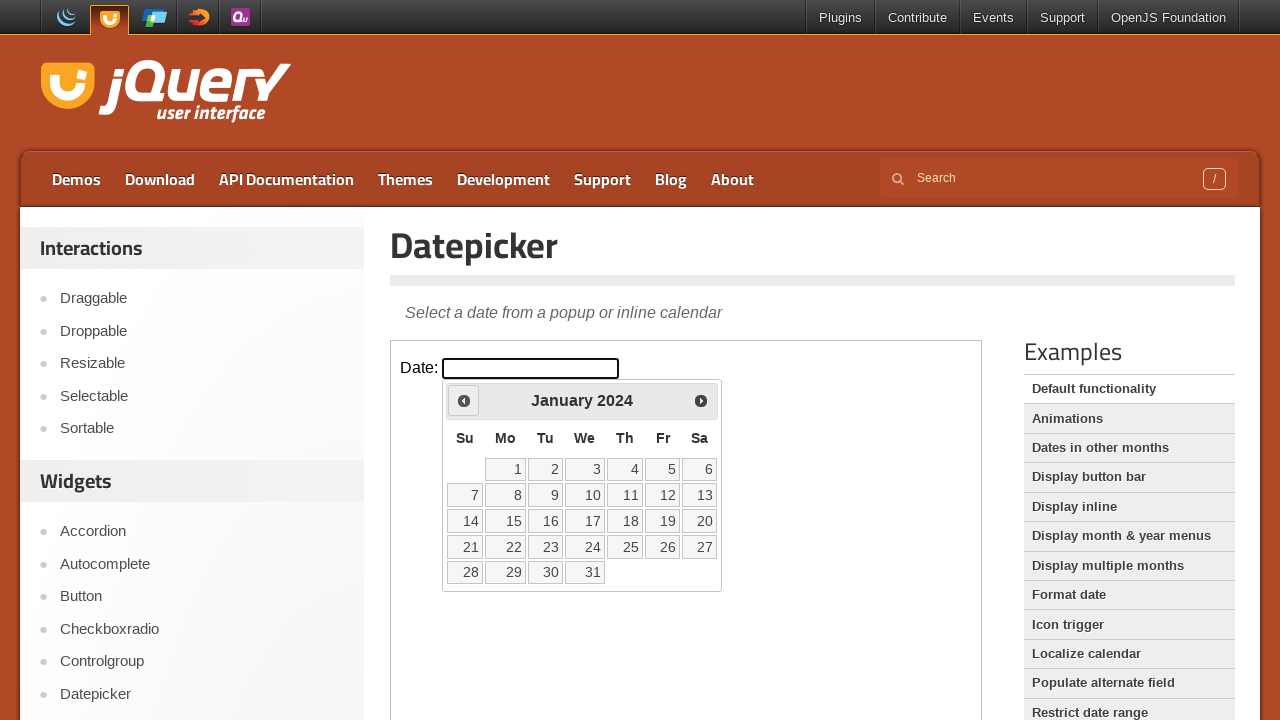

Retrieved current year from datepicker
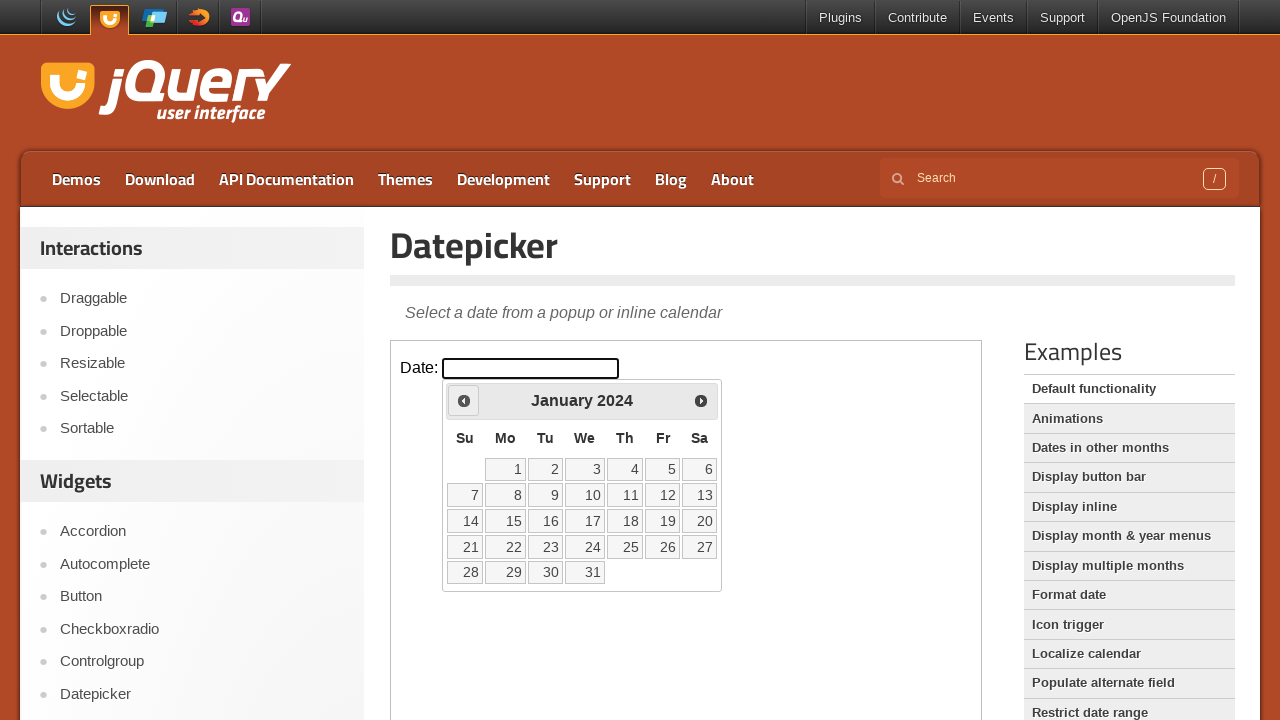

Clicked previous month navigation arrow at (464, 400) on iframe >> nth=0 >> internal:control=enter-frame >> xpath=//*[@id='ui-datepicker-
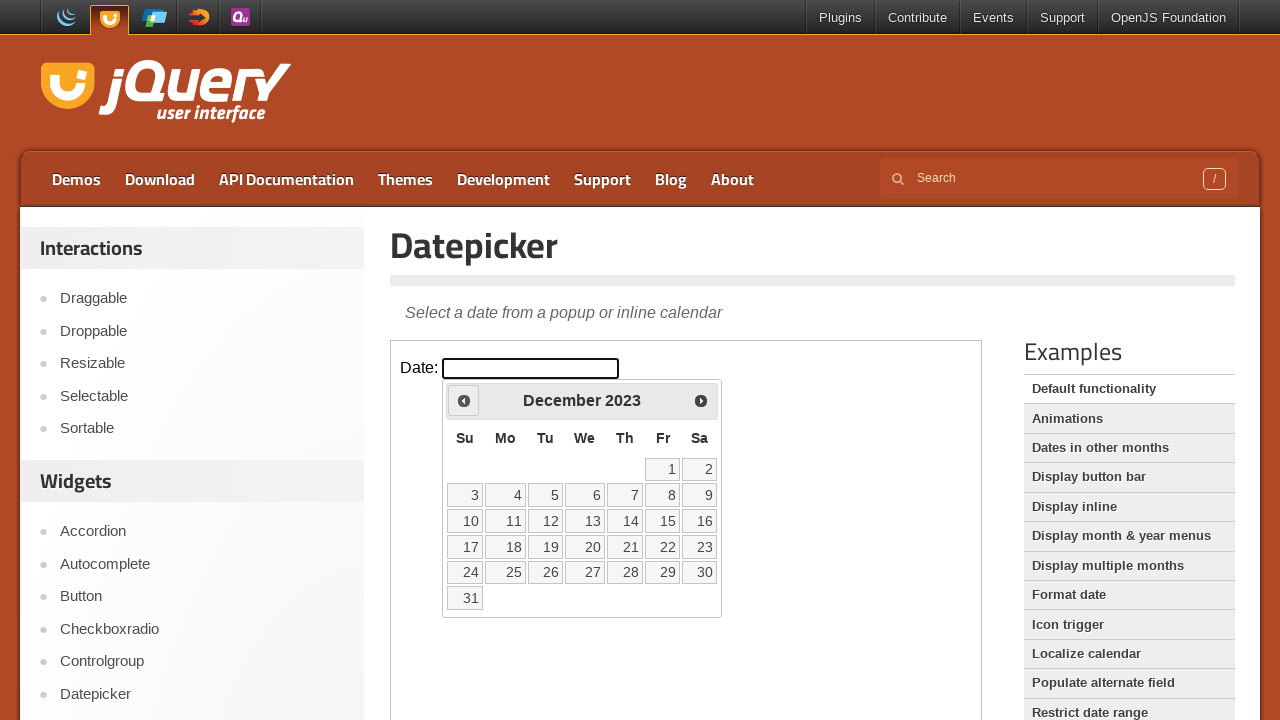

Waited 500ms for datepicker DOM update
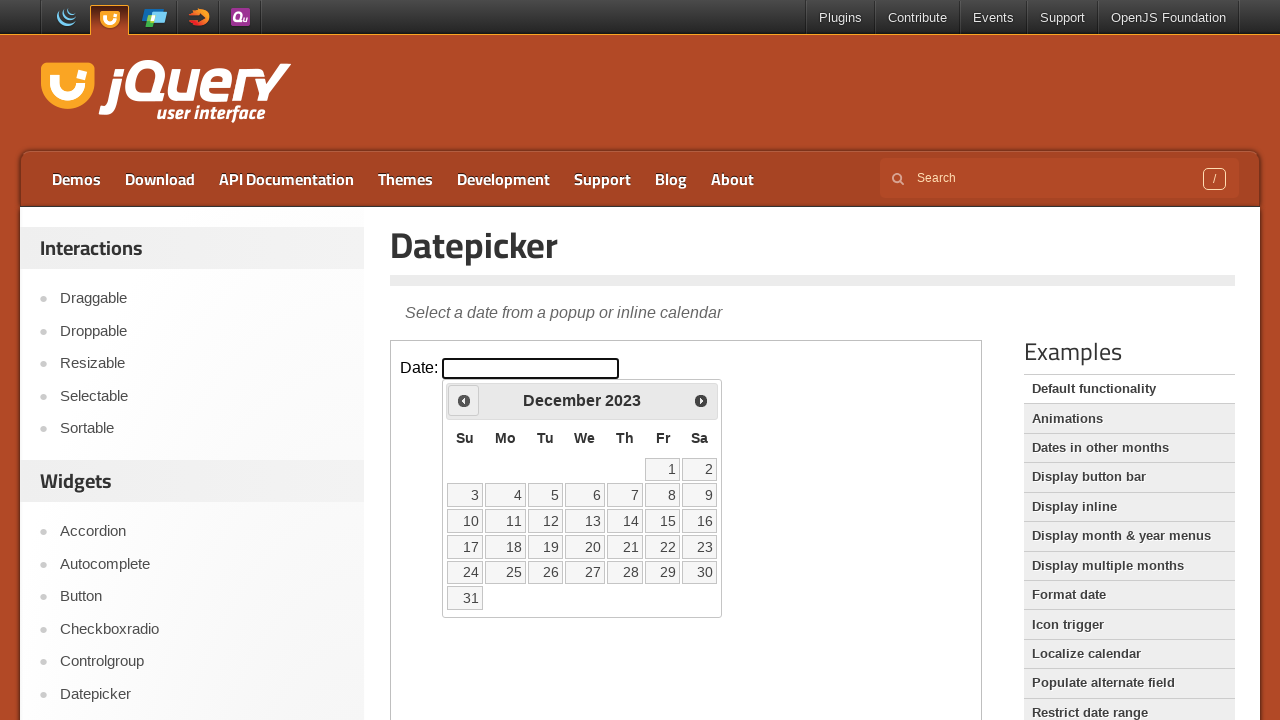

Retrieved current month from datepicker
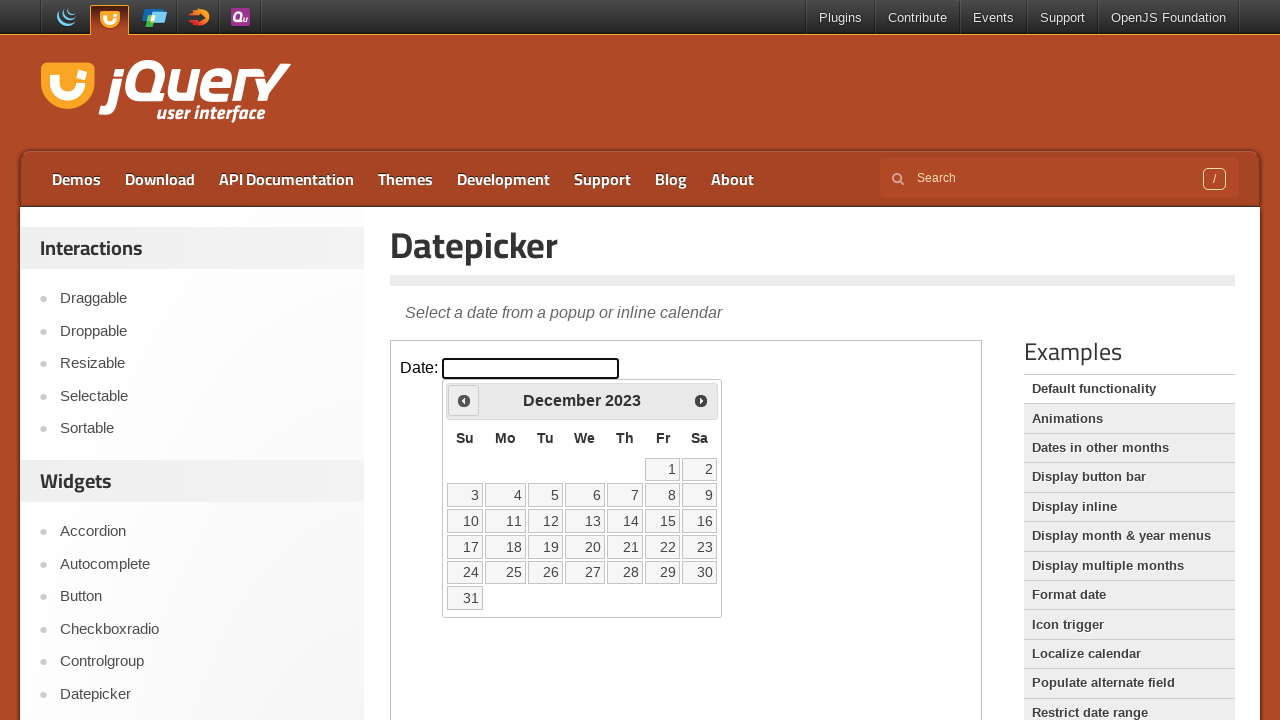

Retrieved current year from datepicker
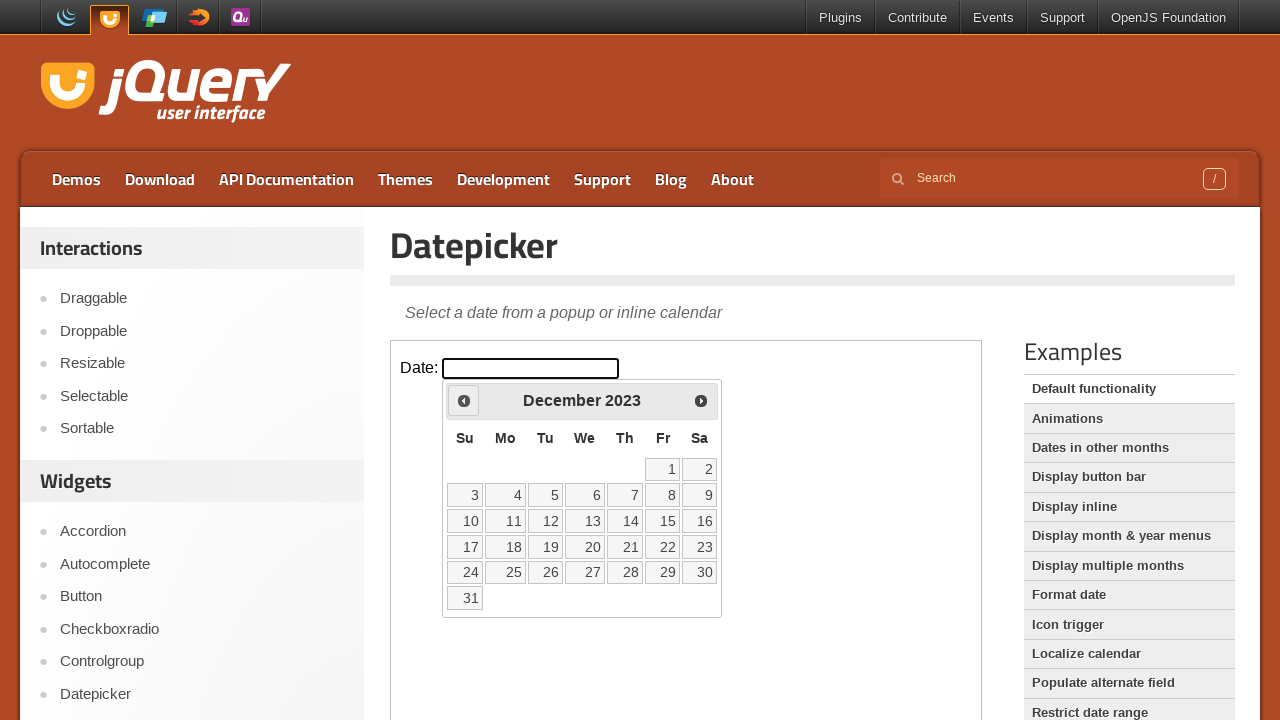

Clicked previous month navigation arrow at (464, 400) on iframe >> nth=0 >> internal:control=enter-frame >> xpath=//*[@id='ui-datepicker-
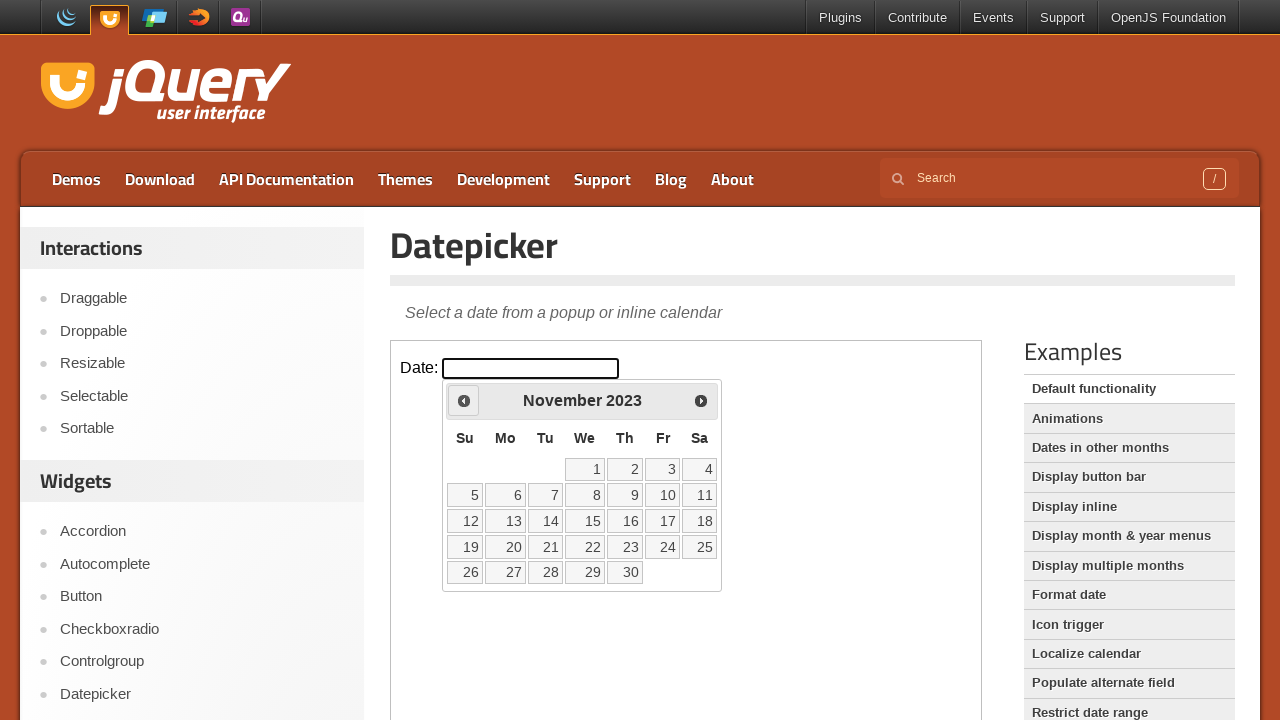

Waited 500ms for datepicker DOM update
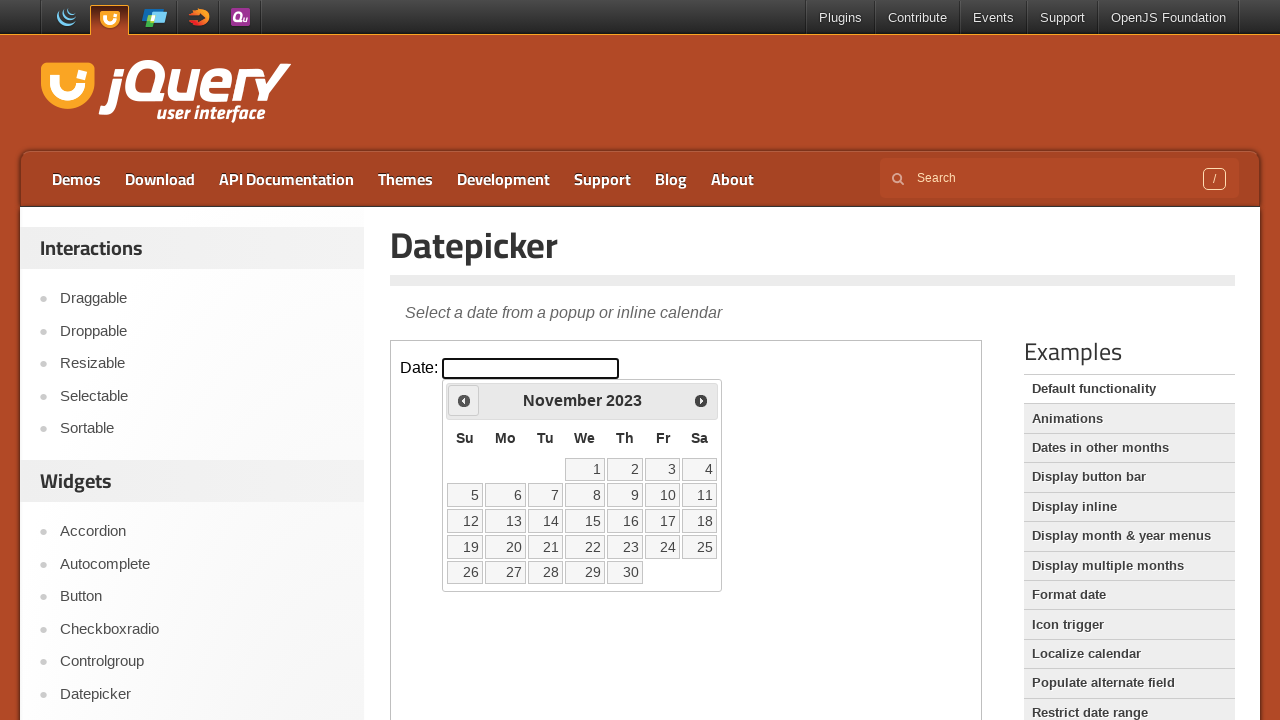

Retrieved current month from datepicker
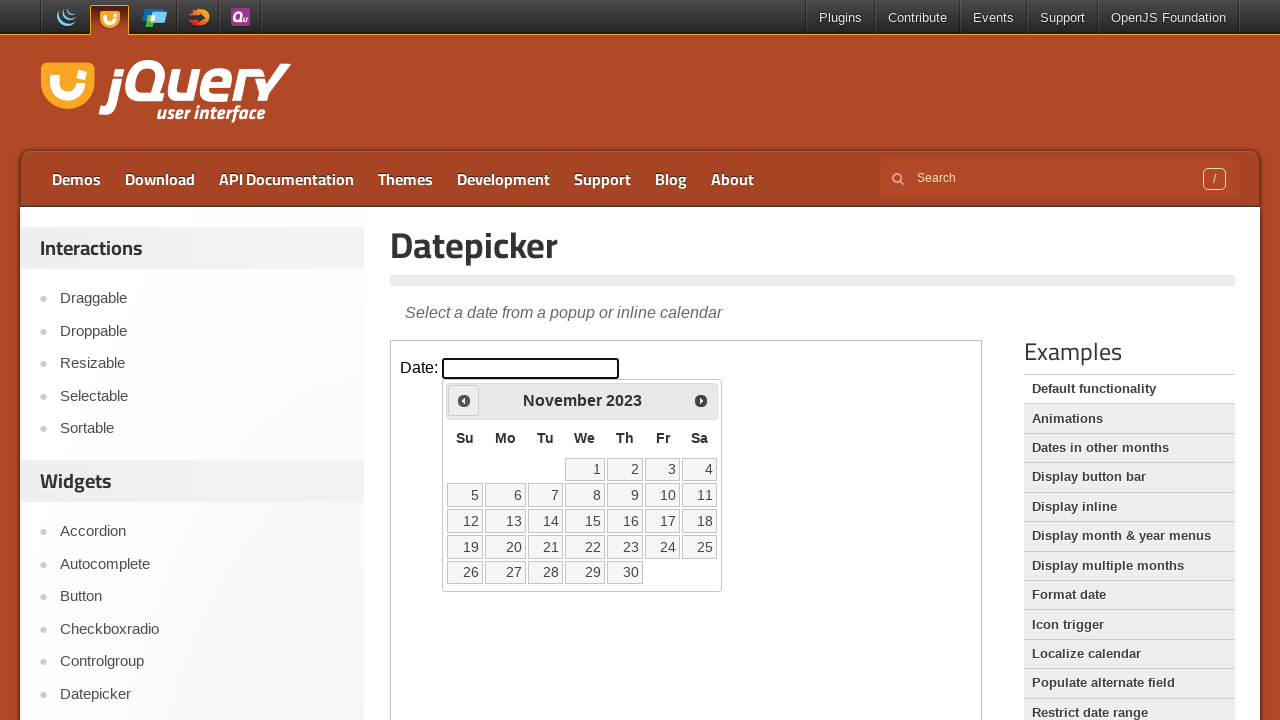

Retrieved current year from datepicker
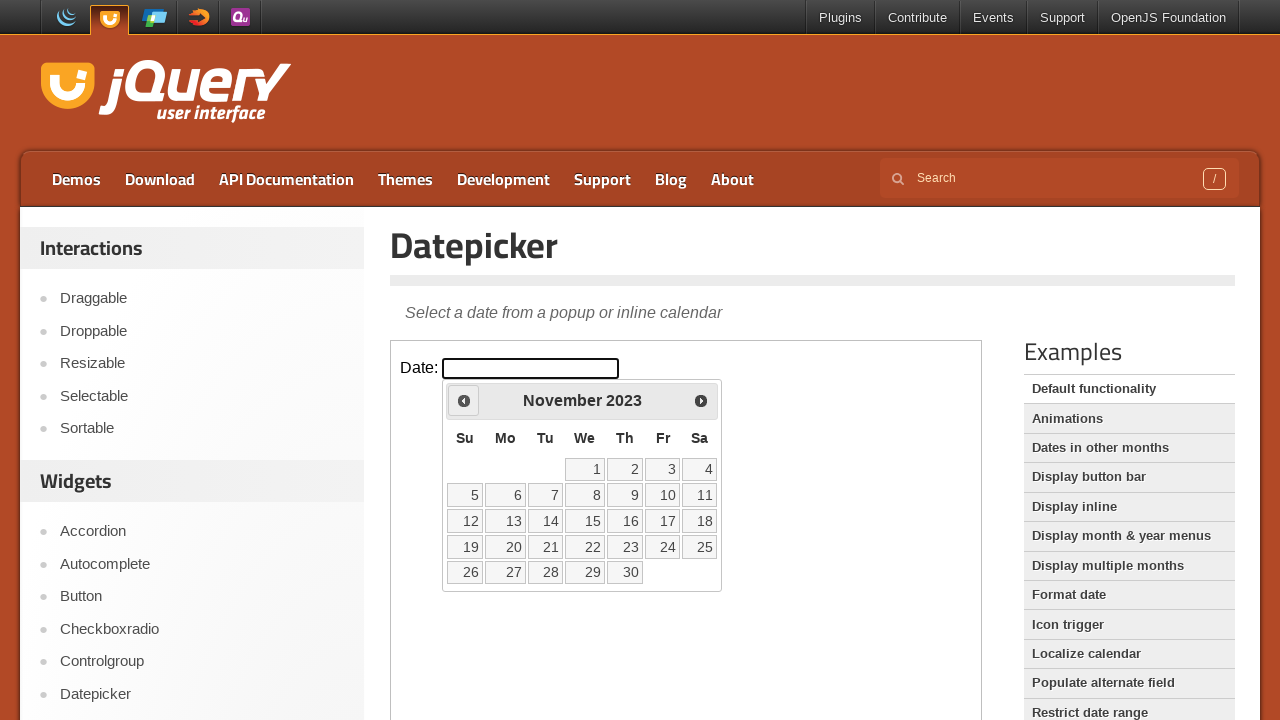

Clicked previous month navigation arrow at (464, 400) on iframe >> nth=0 >> internal:control=enter-frame >> xpath=//*[@id='ui-datepicker-
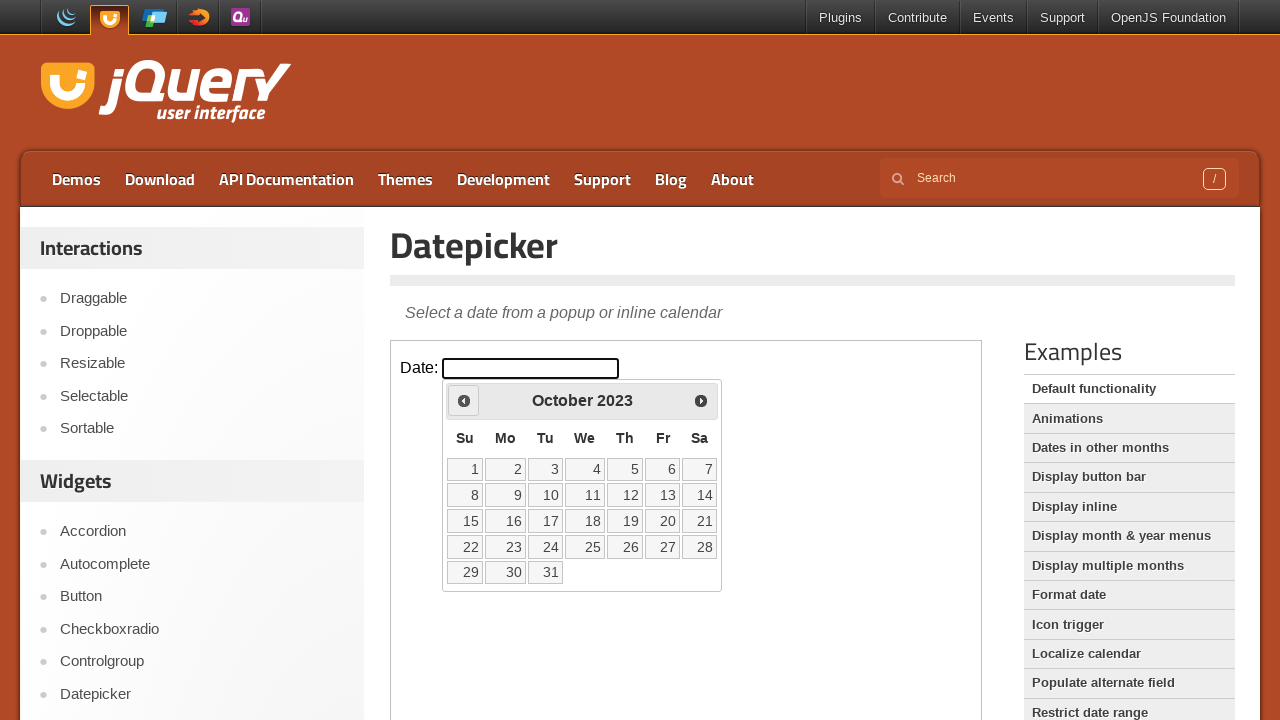

Waited 500ms for datepicker DOM update
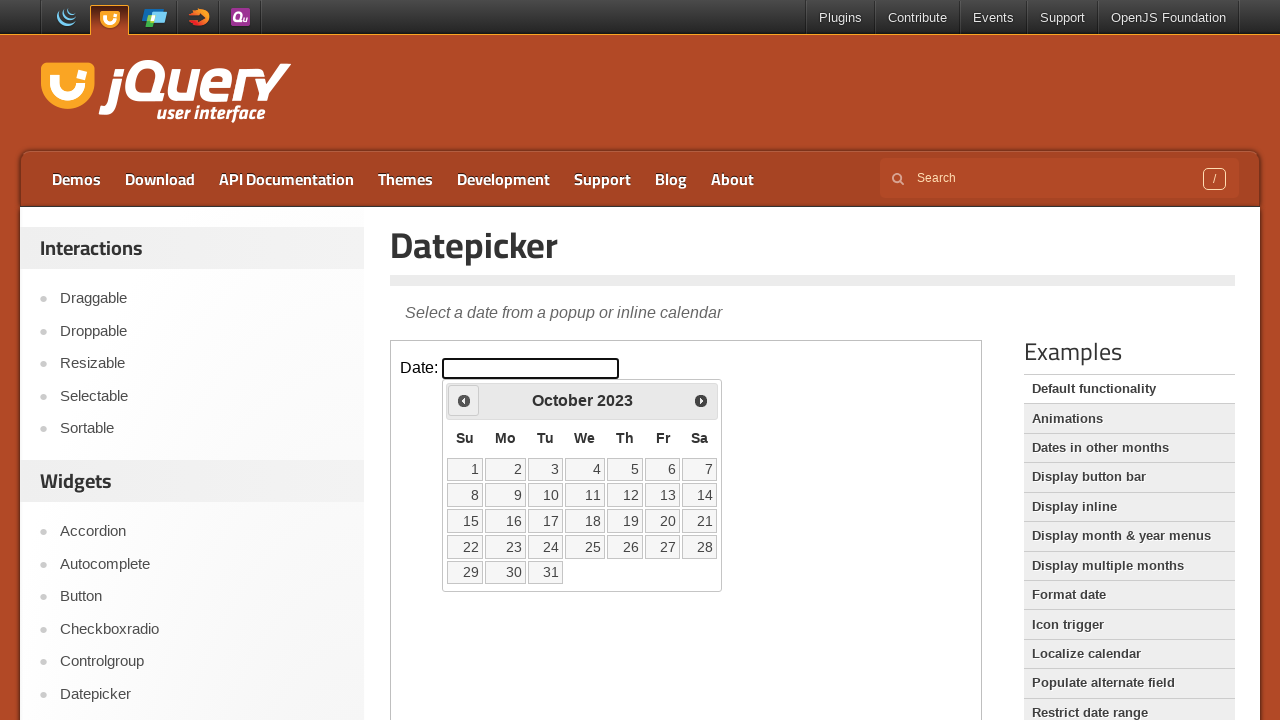

Retrieved current month from datepicker
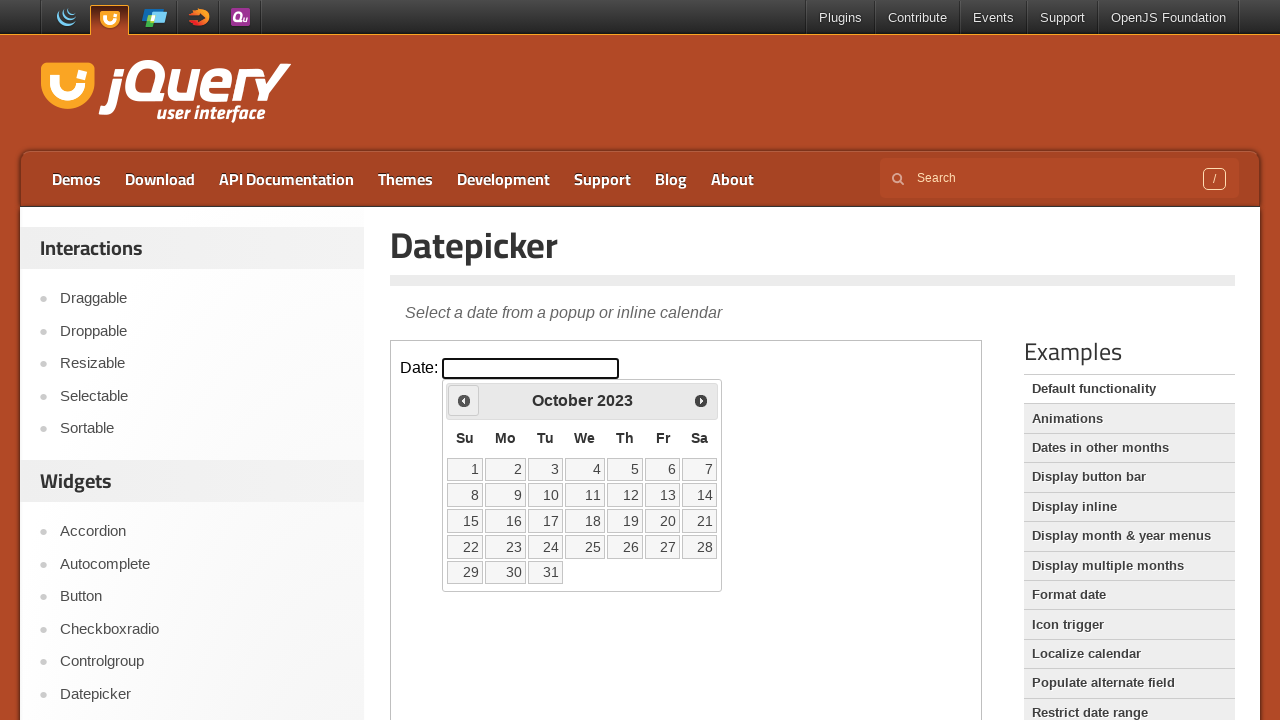

Retrieved current year from datepicker
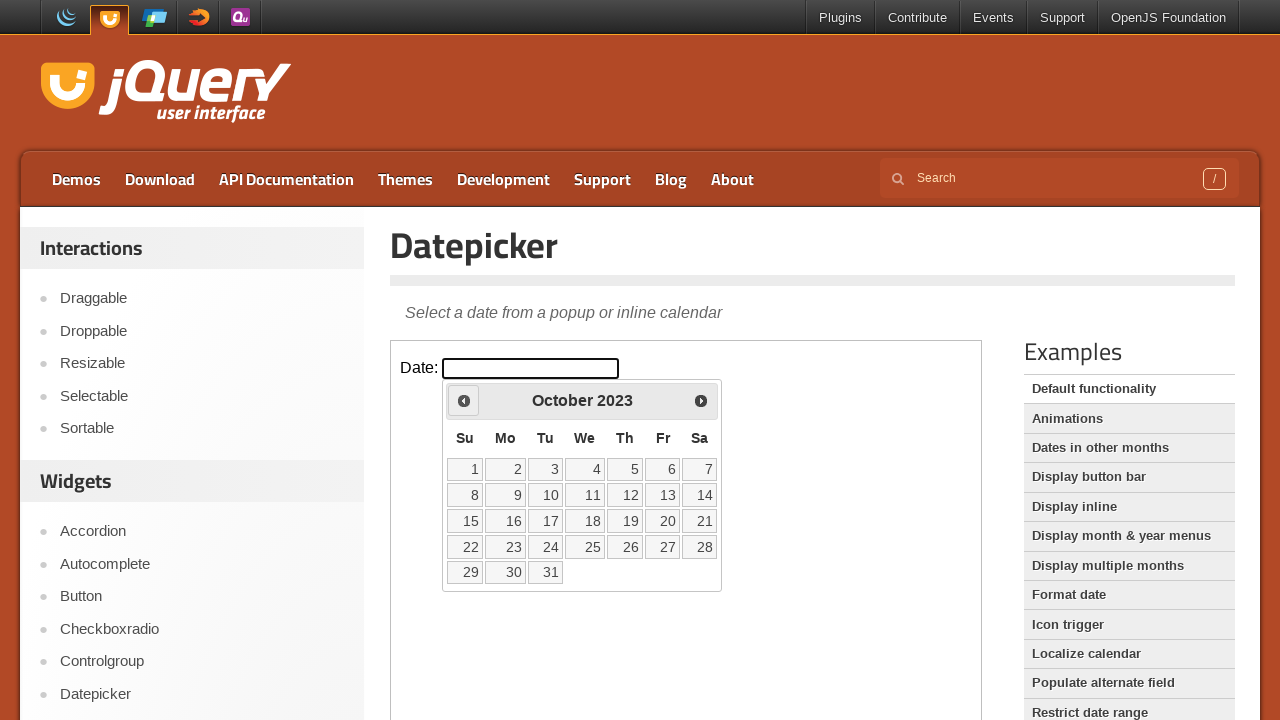

Clicked previous month navigation arrow at (464, 400) on iframe >> nth=0 >> internal:control=enter-frame >> xpath=//*[@id='ui-datepicker-
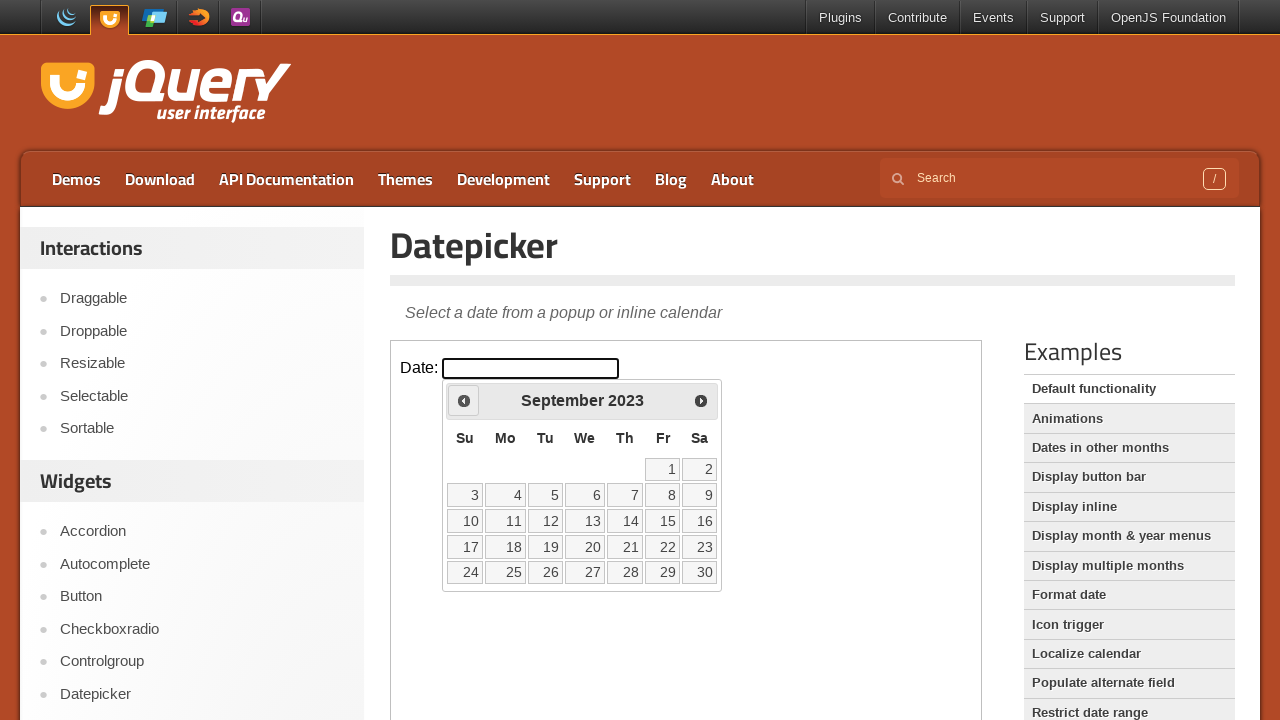

Waited 500ms for datepicker DOM update
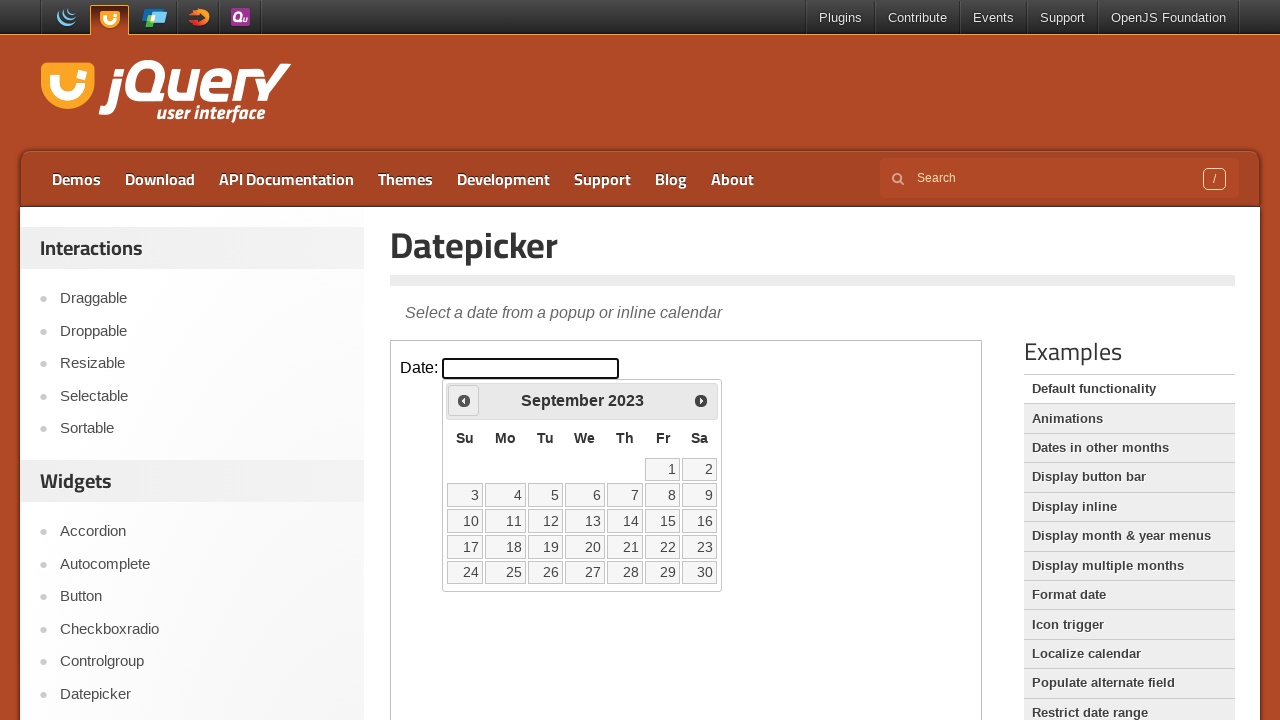

Retrieved current month from datepicker
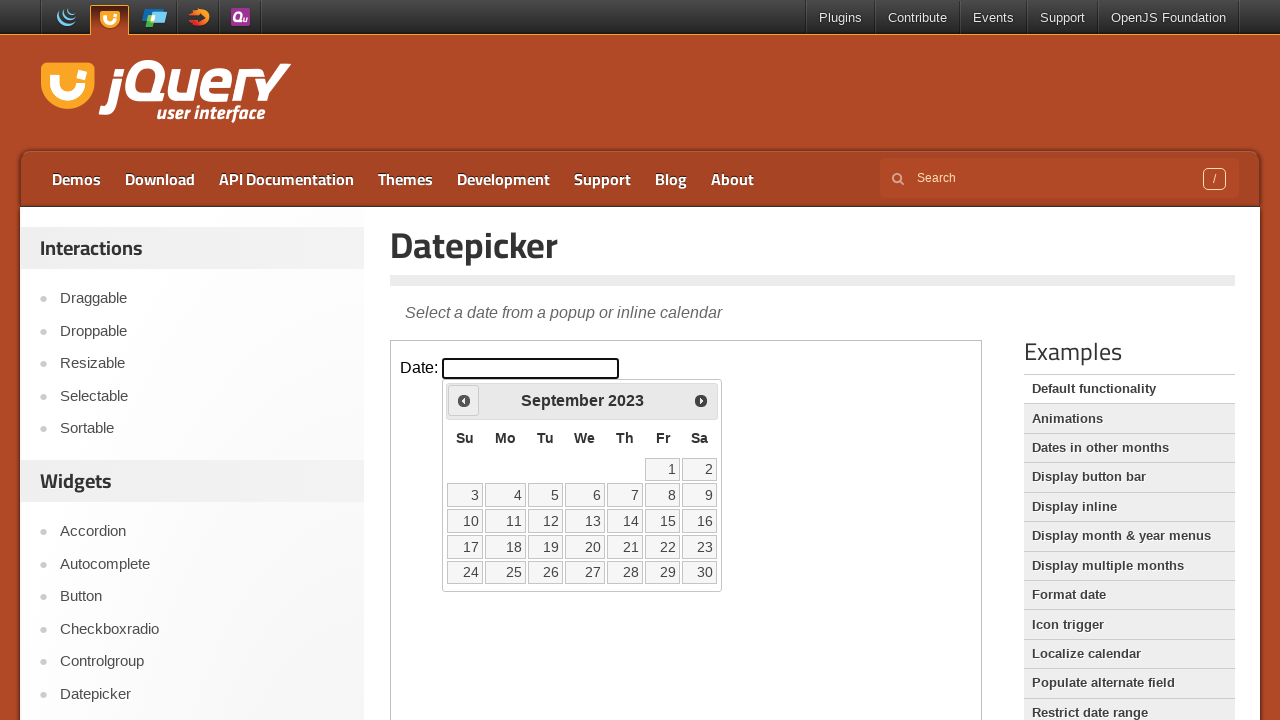

Retrieved current year from datepicker
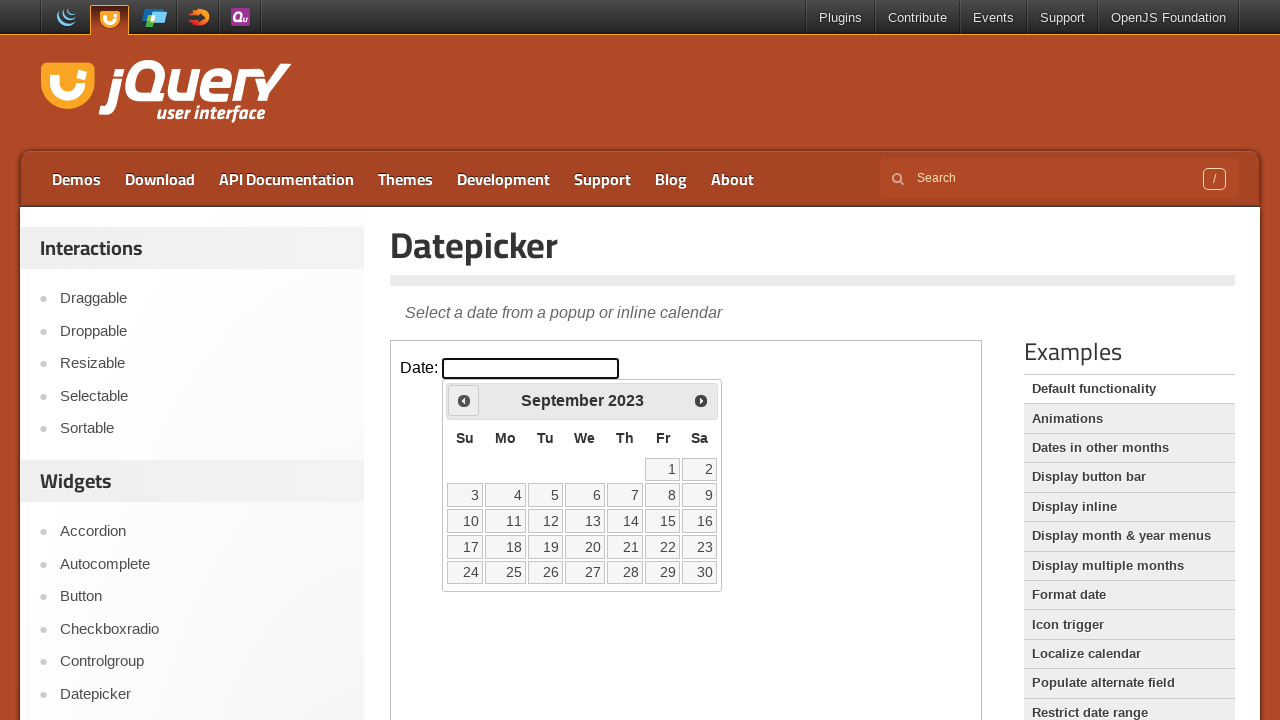

Clicked previous month navigation arrow at (464, 400) on iframe >> nth=0 >> internal:control=enter-frame >> xpath=//*[@id='ui-datepicker-
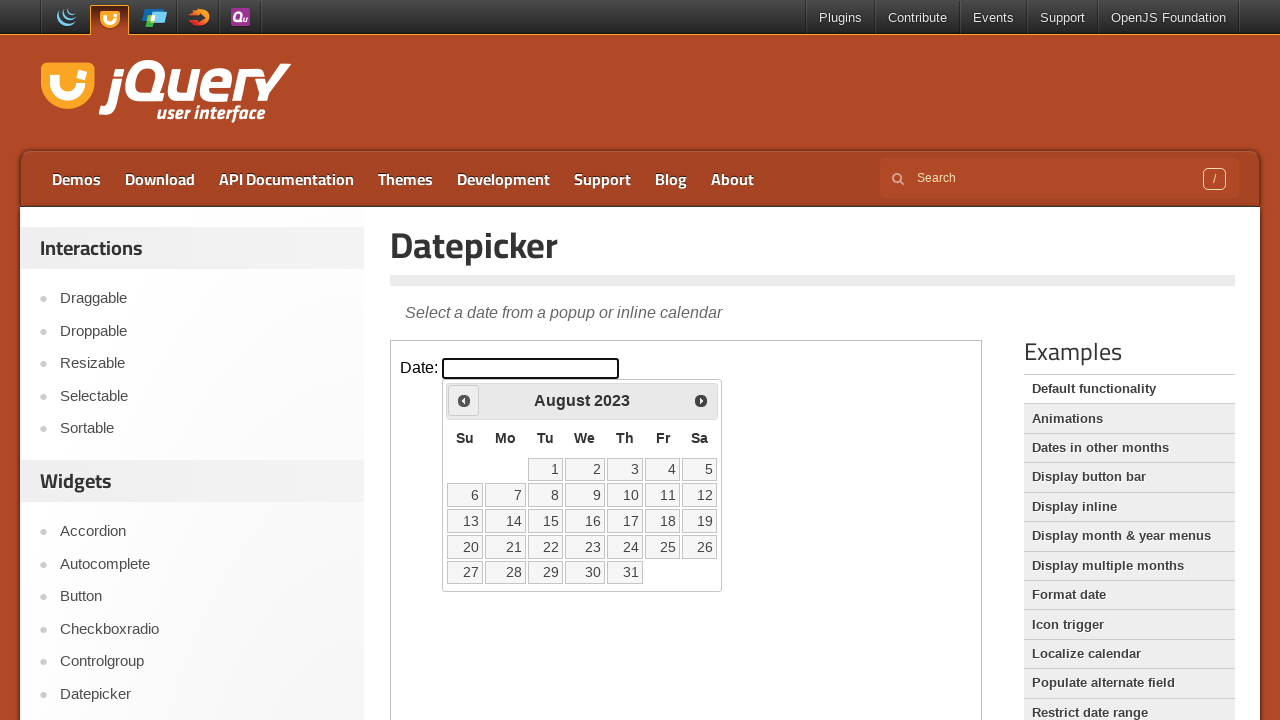

Waited 500ms for datepicker DOM update
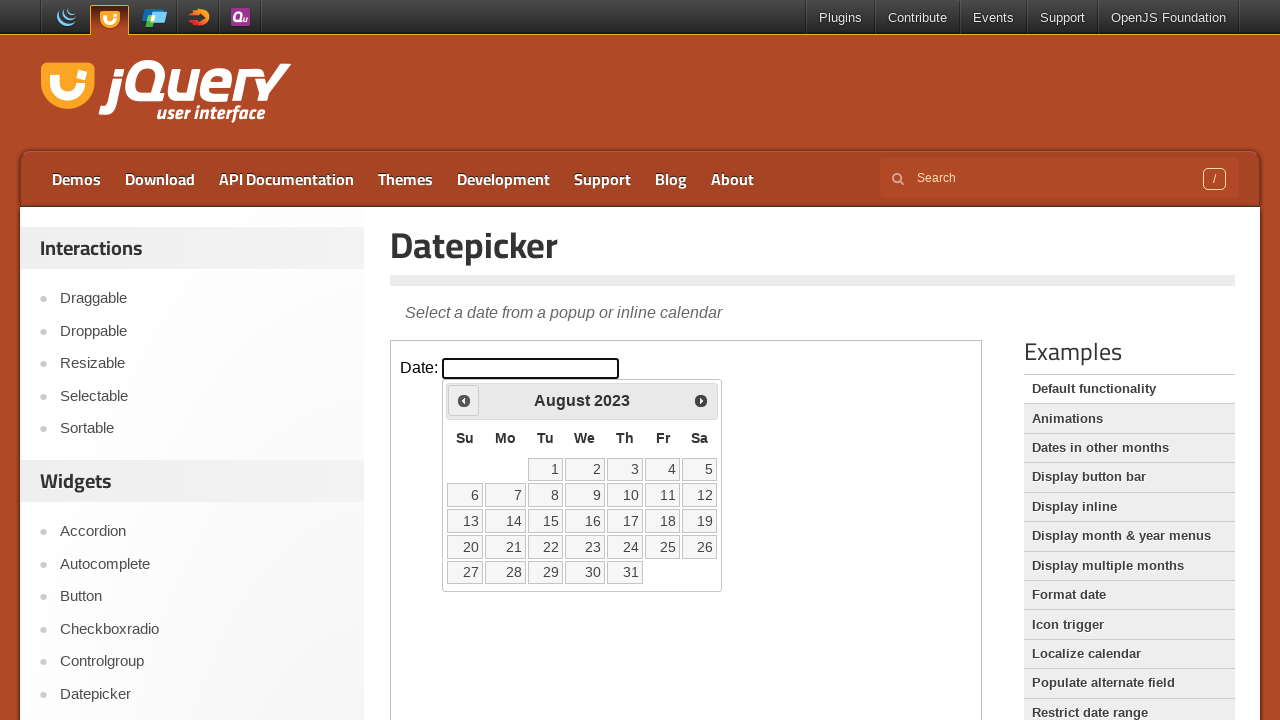

Retrieved current month from datepicker
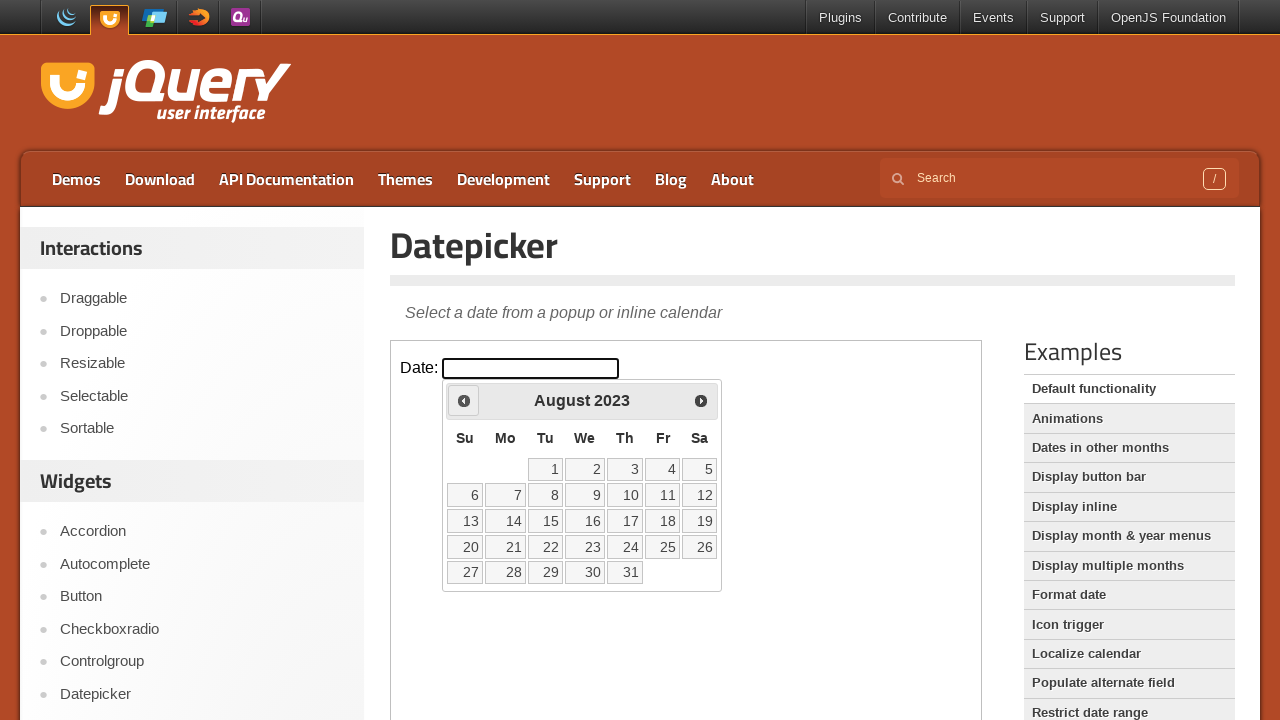

Retrieved current year from datepicker
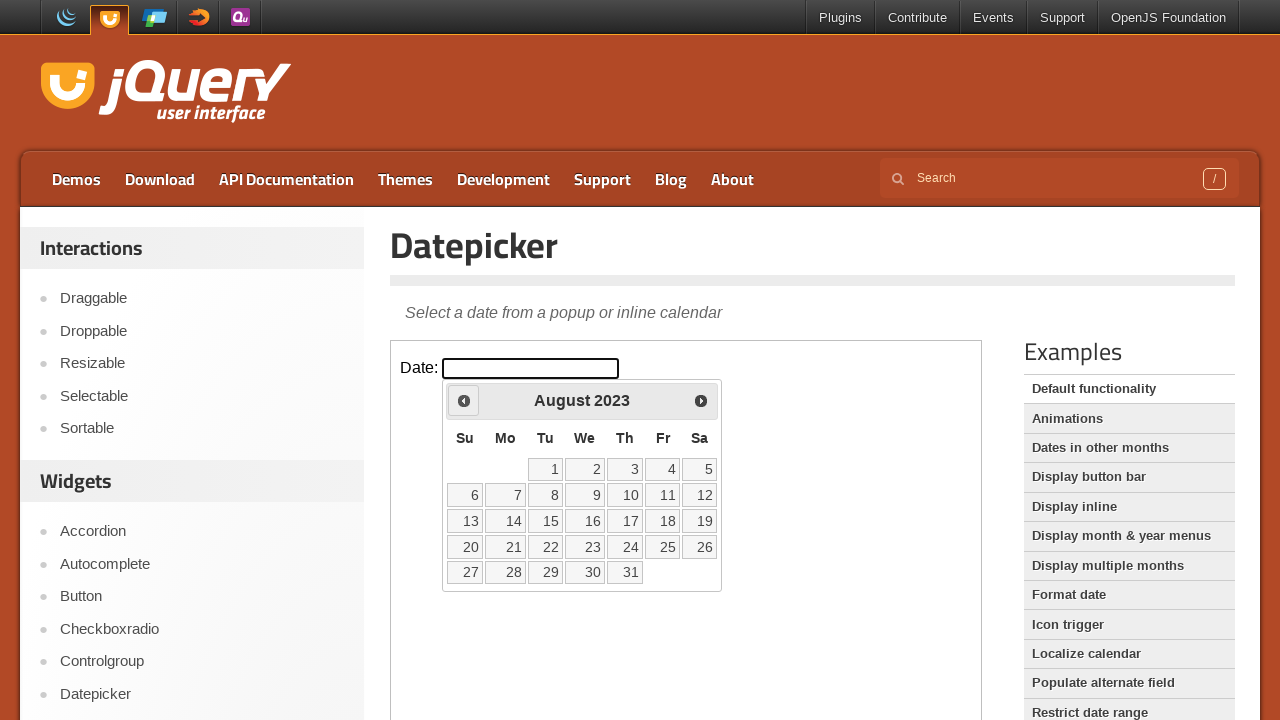

Clicked previous month navigation arrow at (464, 400) on iframe >> nth=0 >> internal:control=enter-frame >> xpath=//*[@id='ui-datepicker-
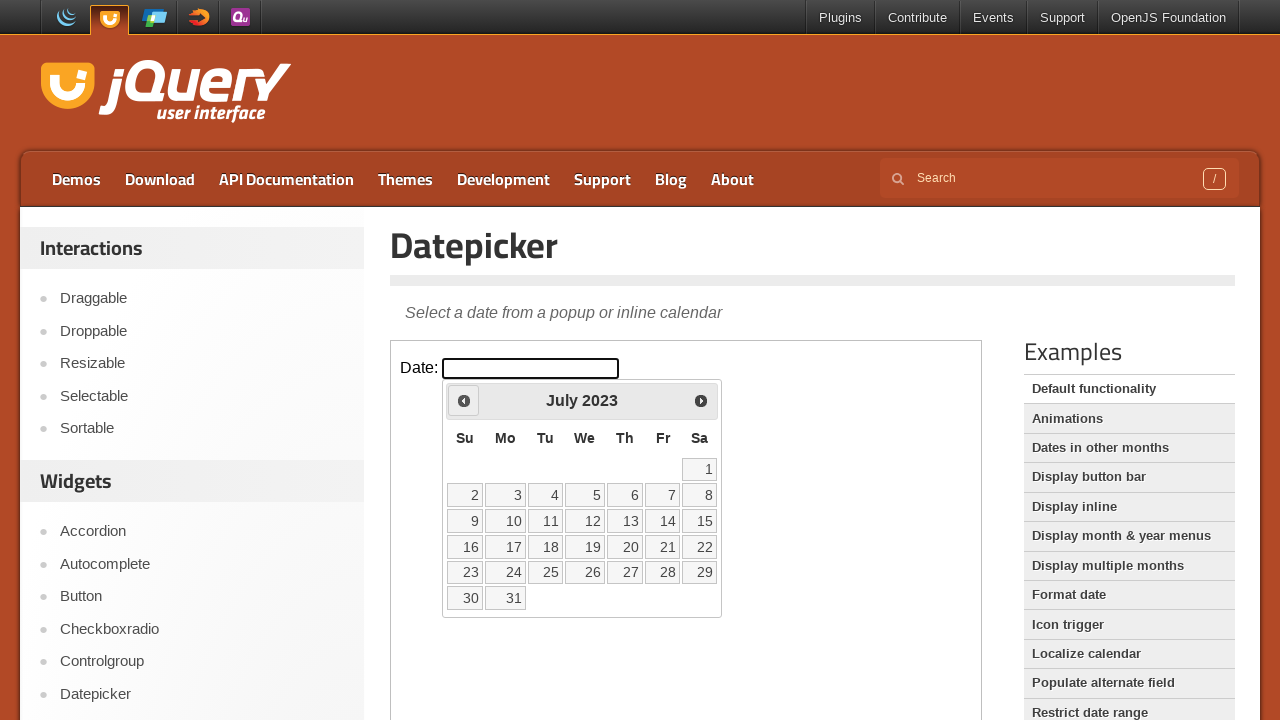

Waited 500ms for datepicker DOM update
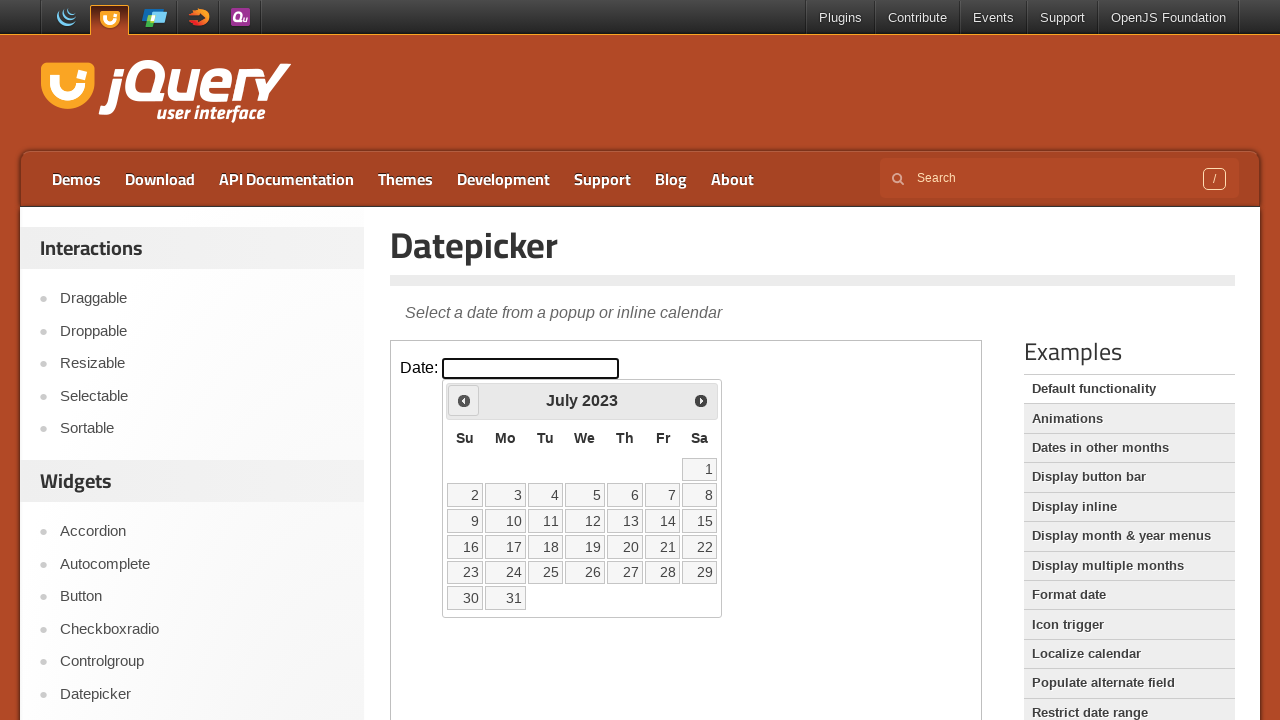

Retrieved current month from datepicker
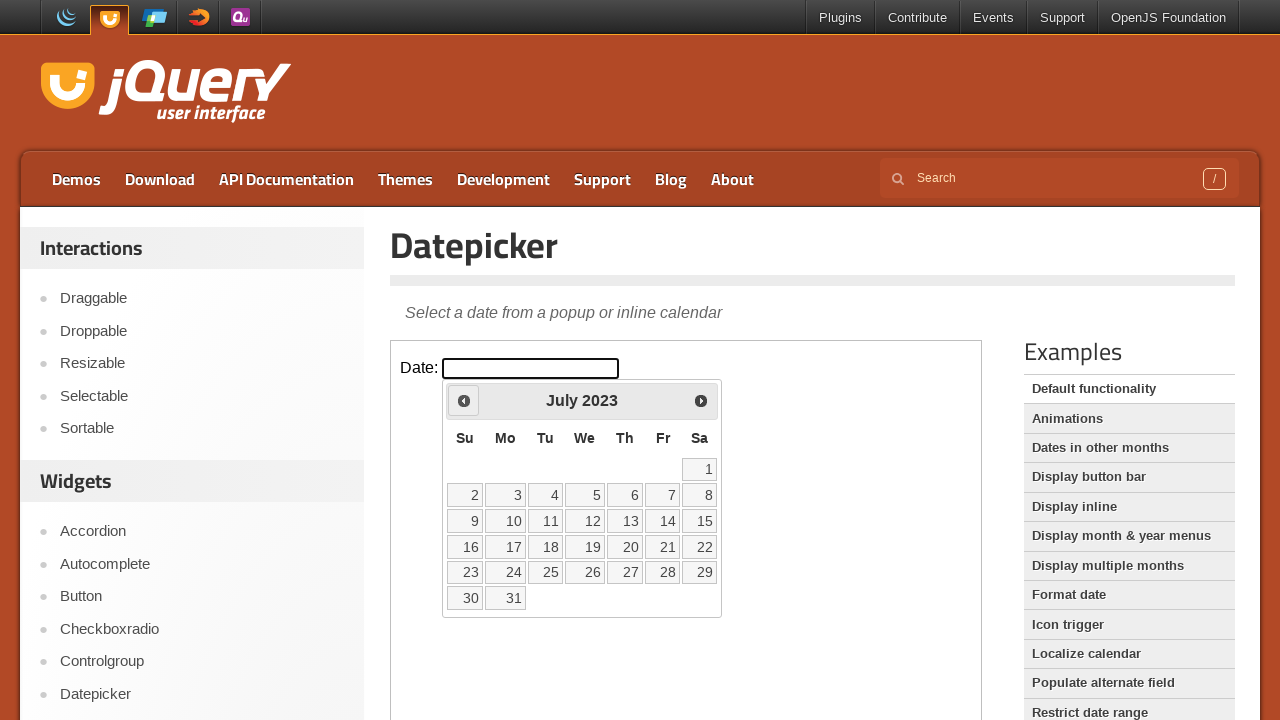

Retrieved current year from datepicker
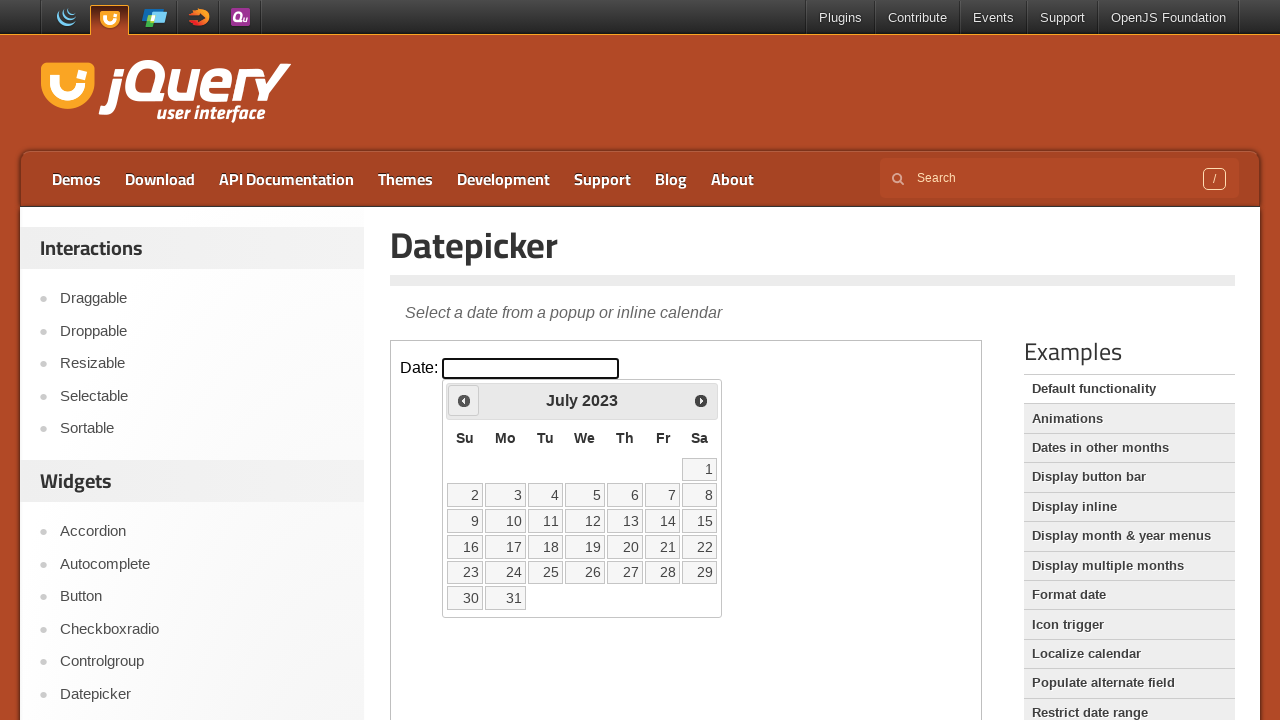

Clicked previous month navigation arrow at (464, 400) on iframe >> nth=0 >> internal:control=enter-frame >> xpath=//*[@id='ui-datepicker-
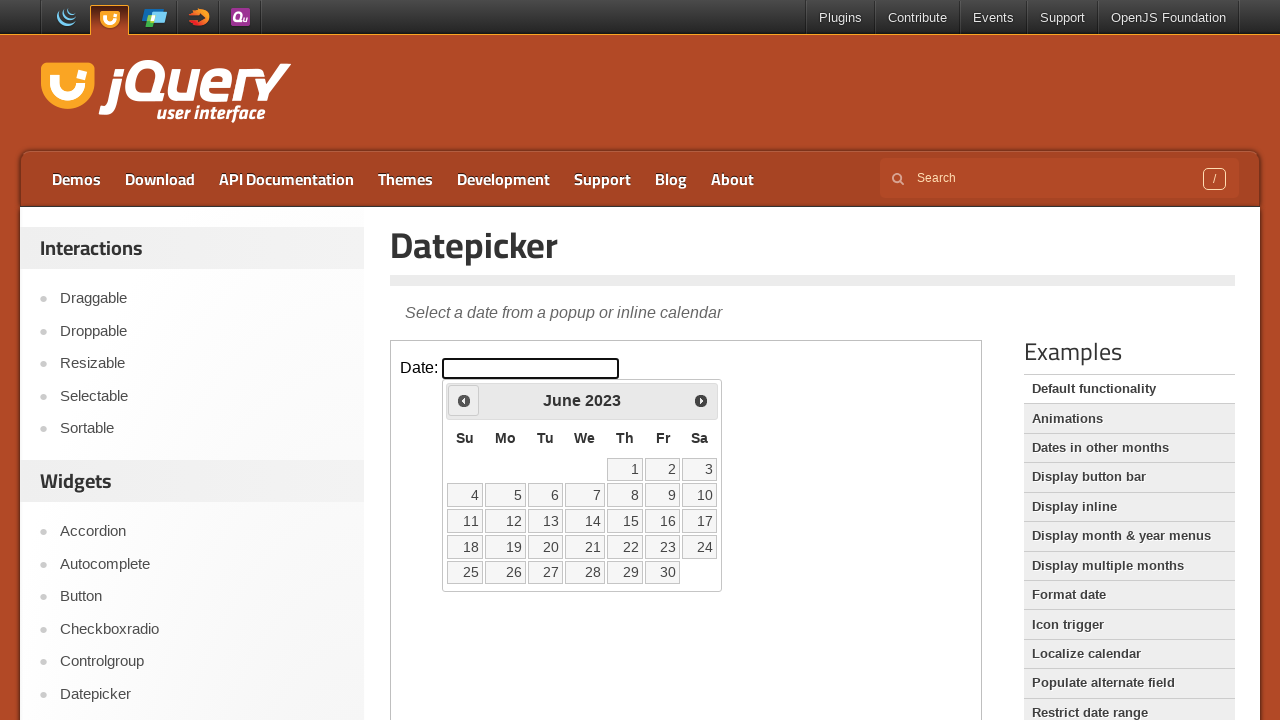

Waited 500ms for datepicker DOM update
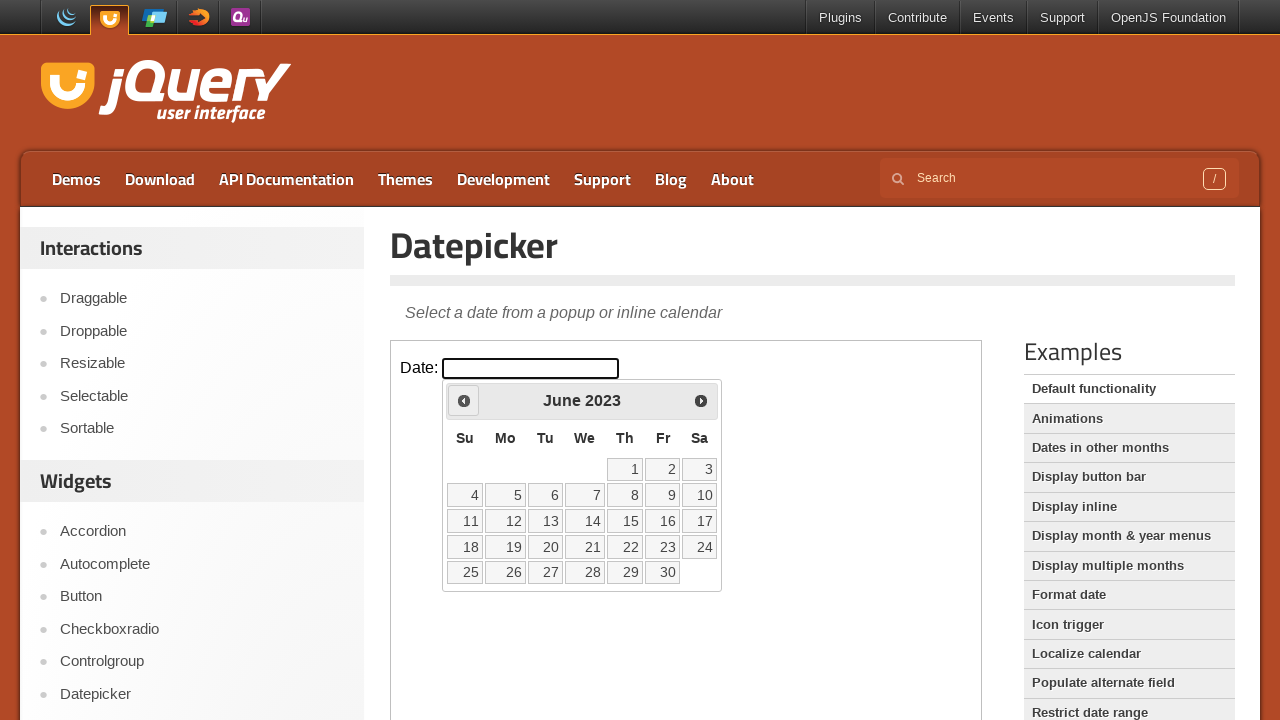

Retrieved current month from datepicker
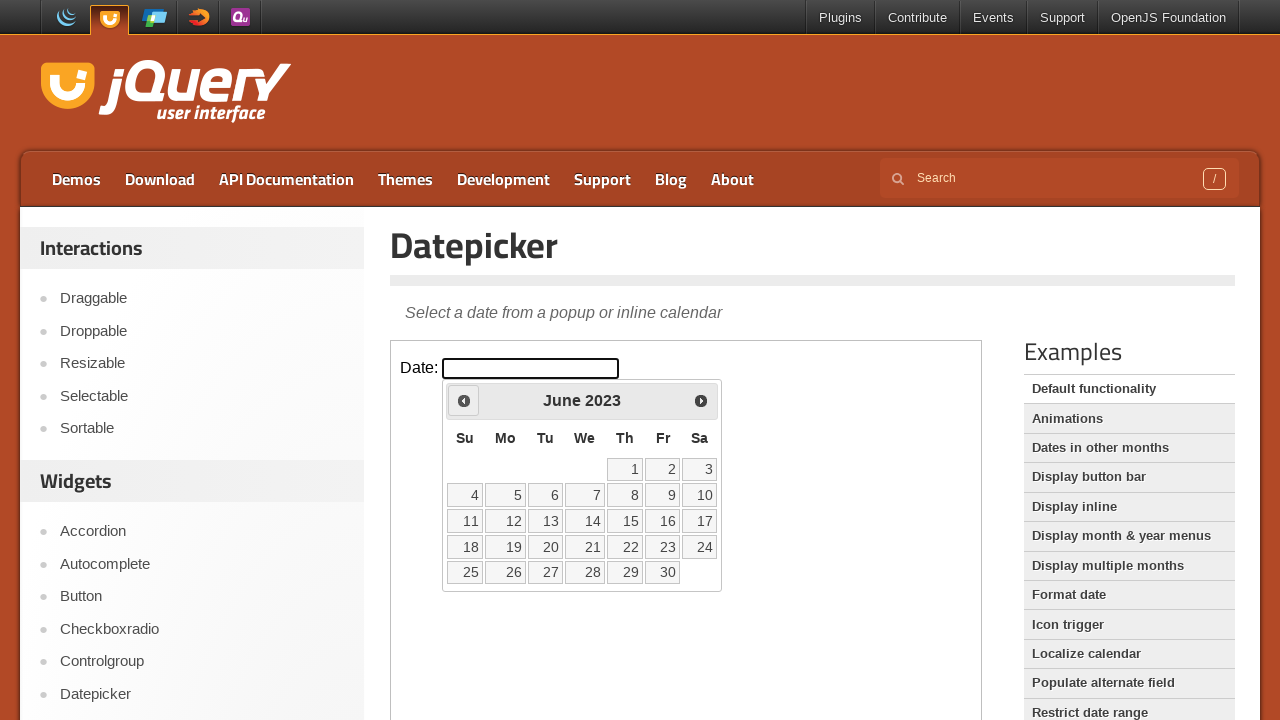

Retrieved current year from datepicker
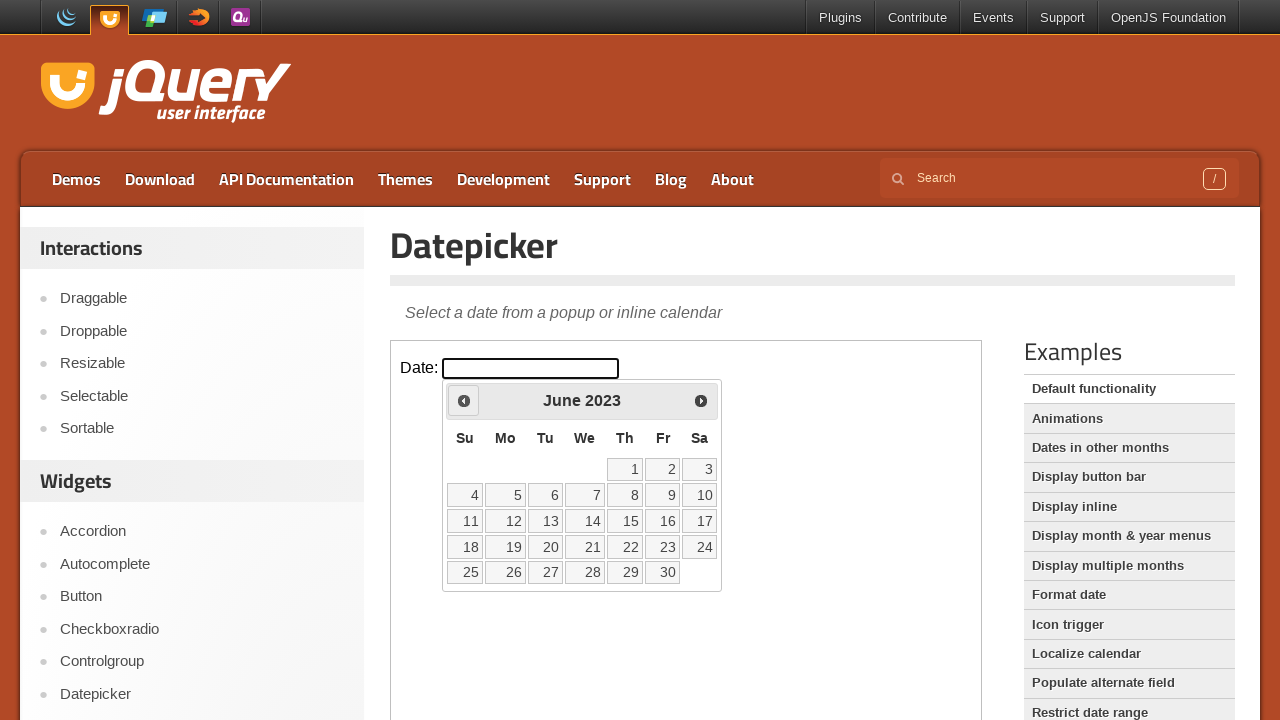

Clicked previous month navigation arrow at (464, 400) on iframe >> nth=0 >> internal:control=enter-frame >> xpath=//*[@id='ui-datepicker-
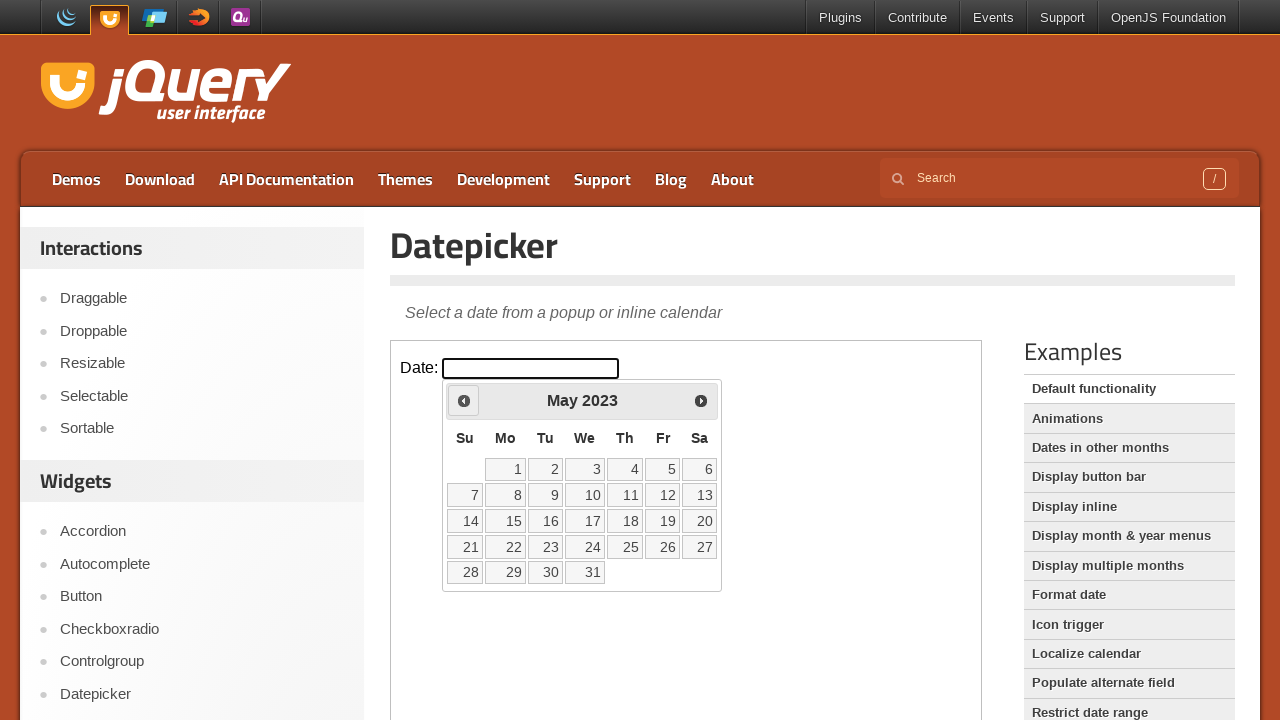

Waited 500ms for datepicker DOM update
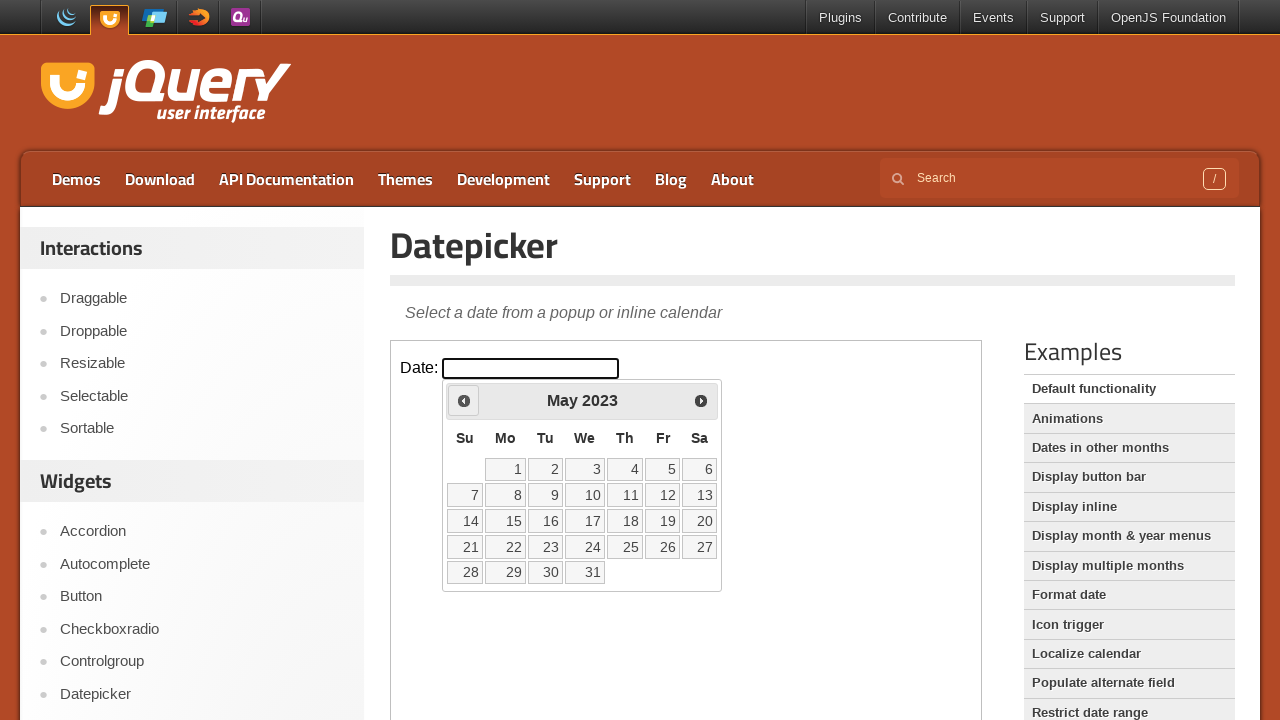

Retrieved current month from datepicker
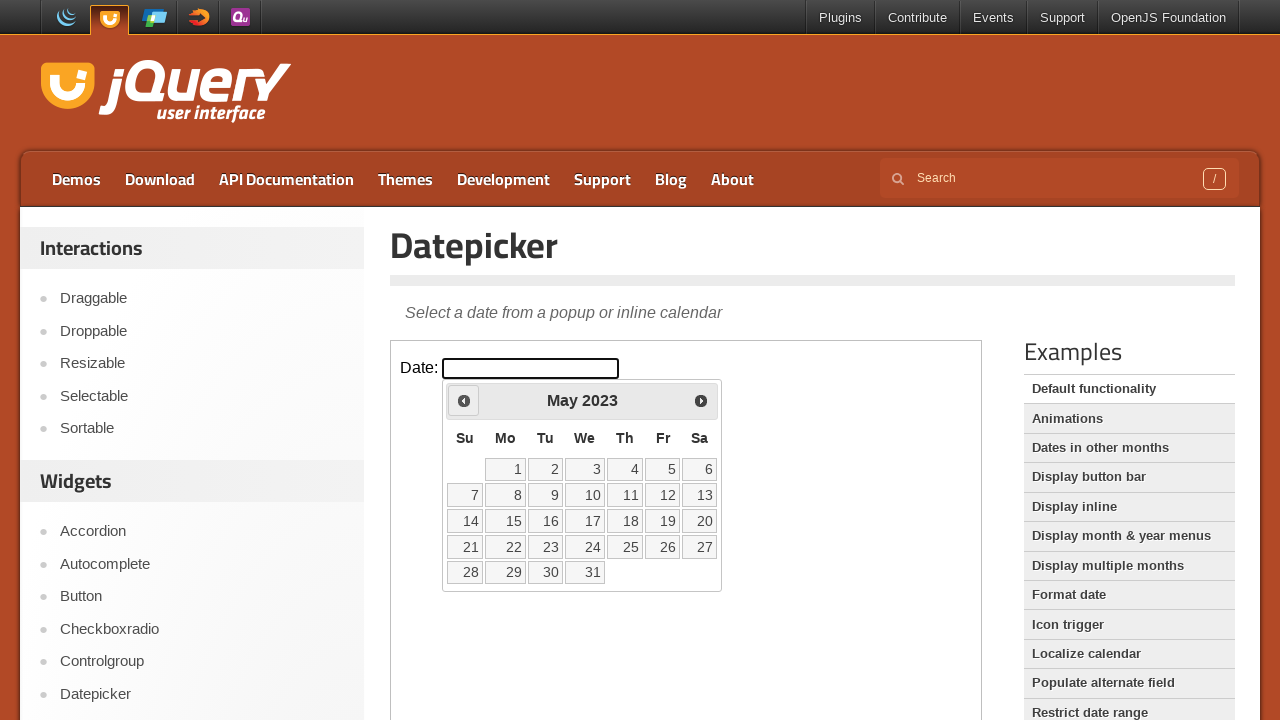

Retrieved current year from datepicker
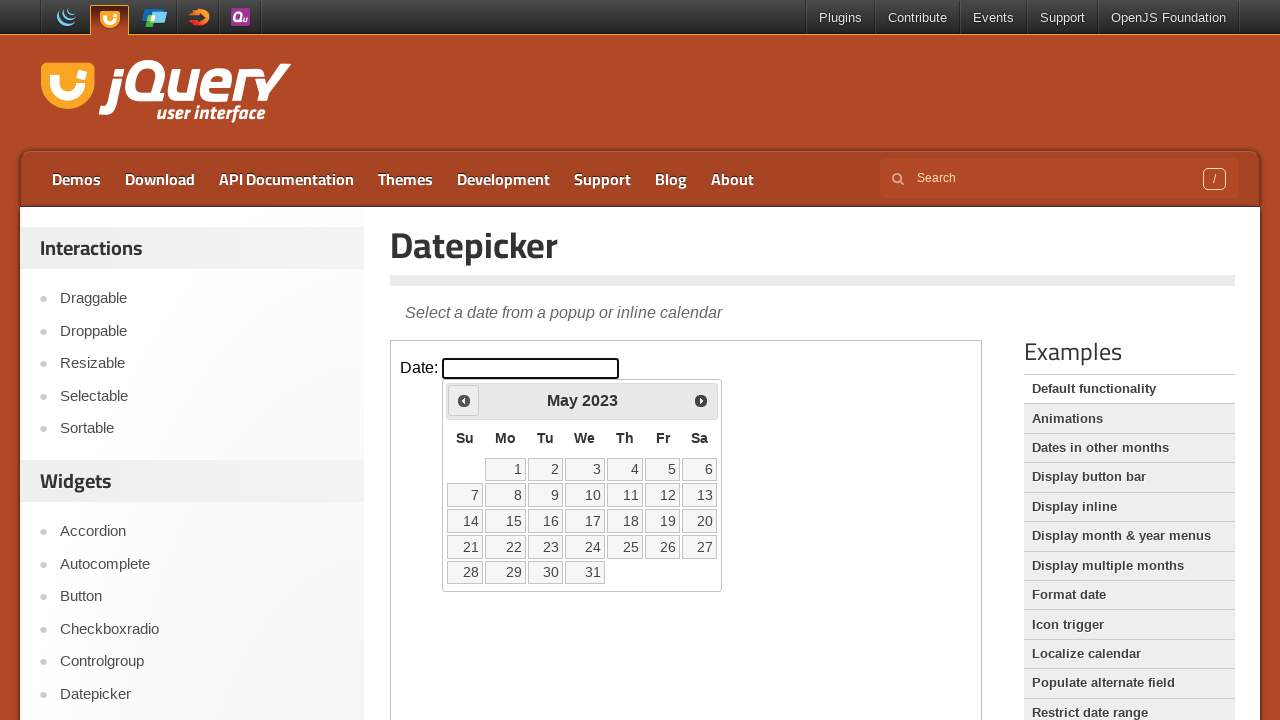

Clicked previous month navigation arrow at (464, 400) on iframe >> nth=0 >> internal:control=enter-frame >> xpath=//*[@id='ui-datepicker-
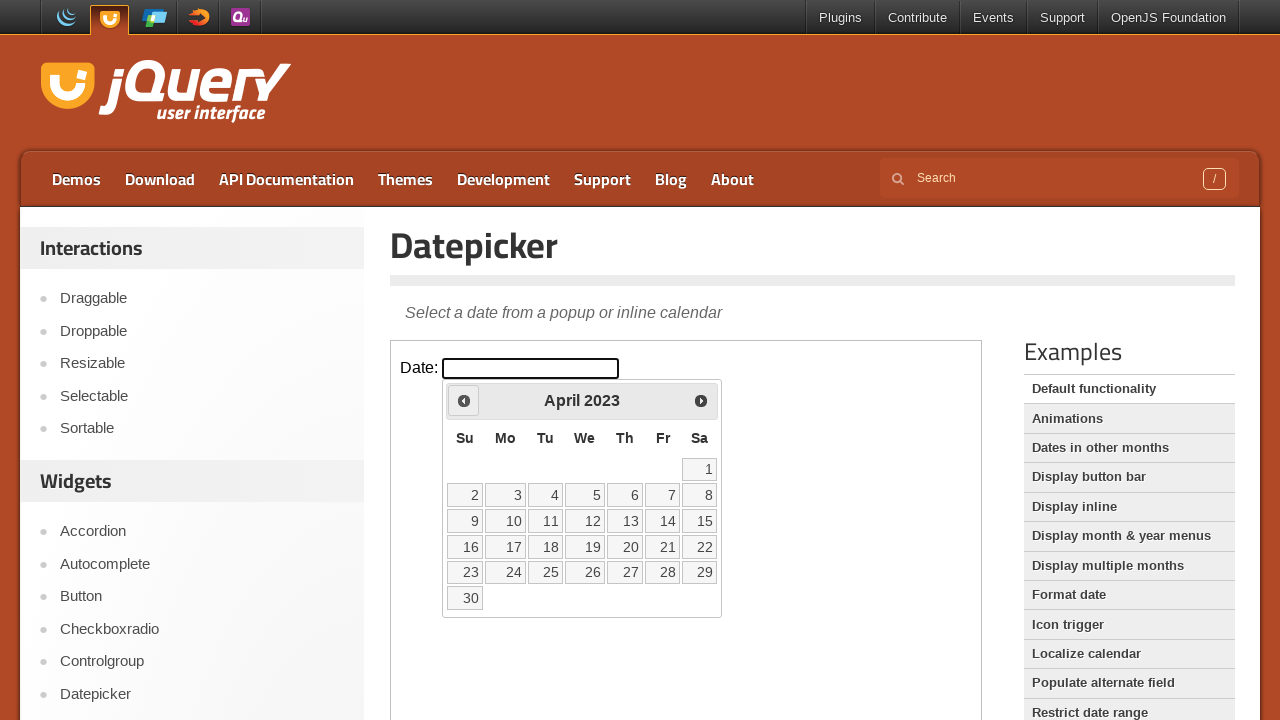

Waited 500ms for datepicker DOM update
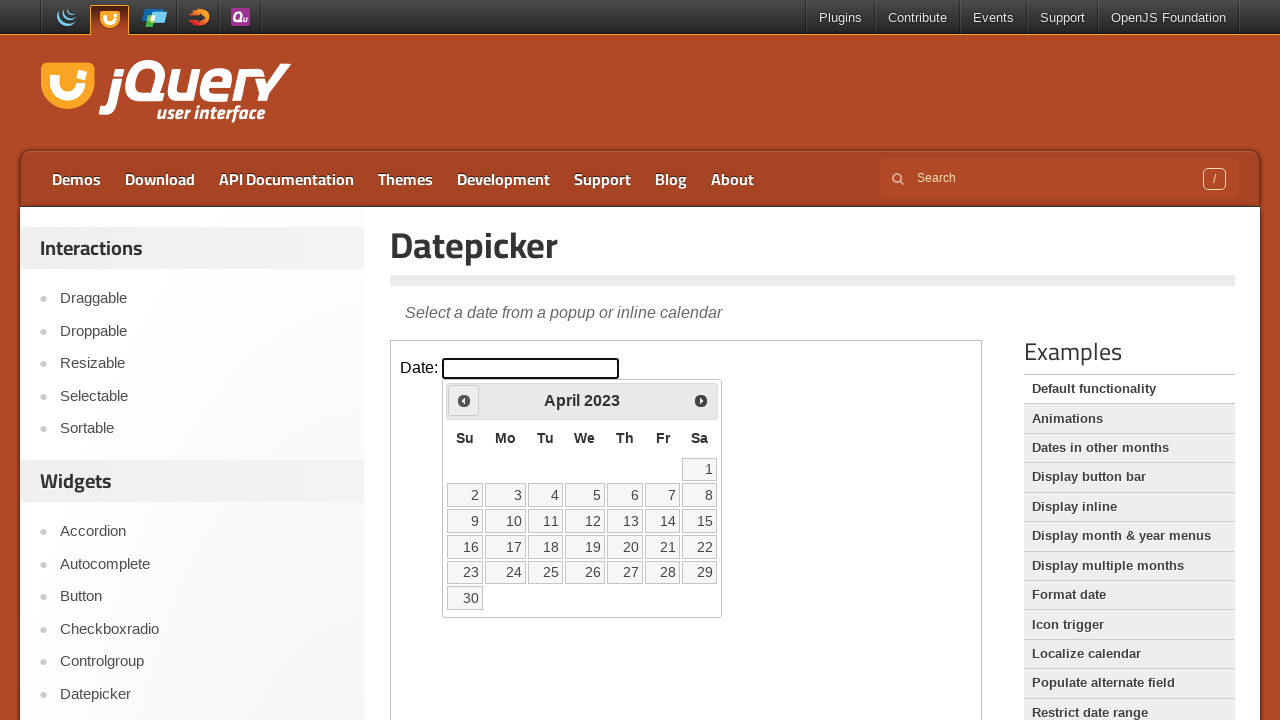

Retrieved current month from datepicker
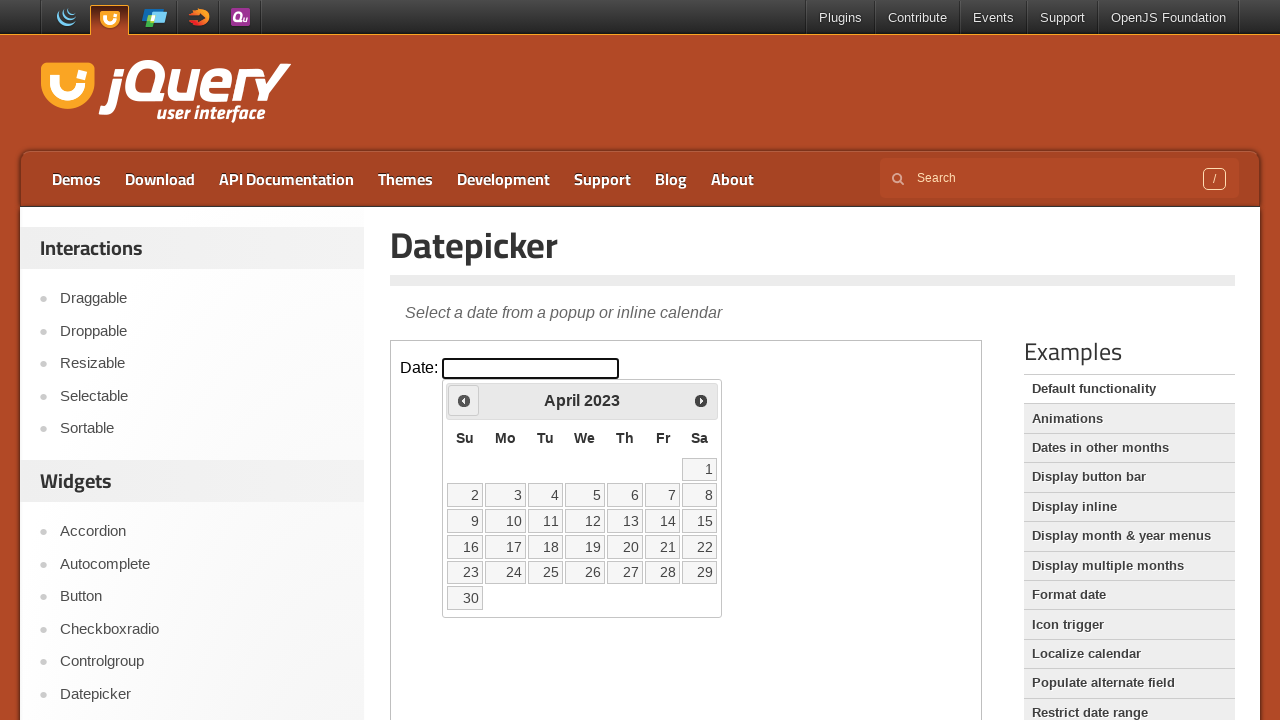

Retrieved current year from datepicker
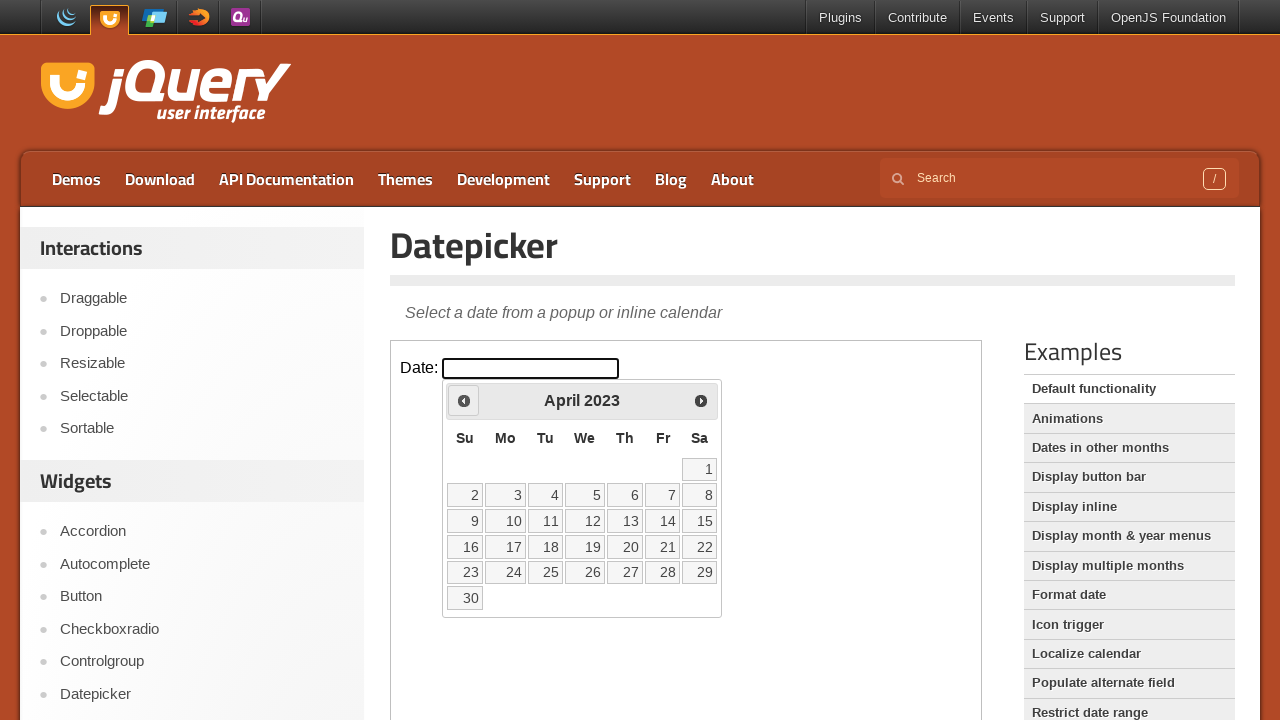

Clicked previous month navigation arrow at (464, 400) on iframe >> nth=0 >> internal:control=enter-frame >> xpath=//*[@id='ui-datepicker-
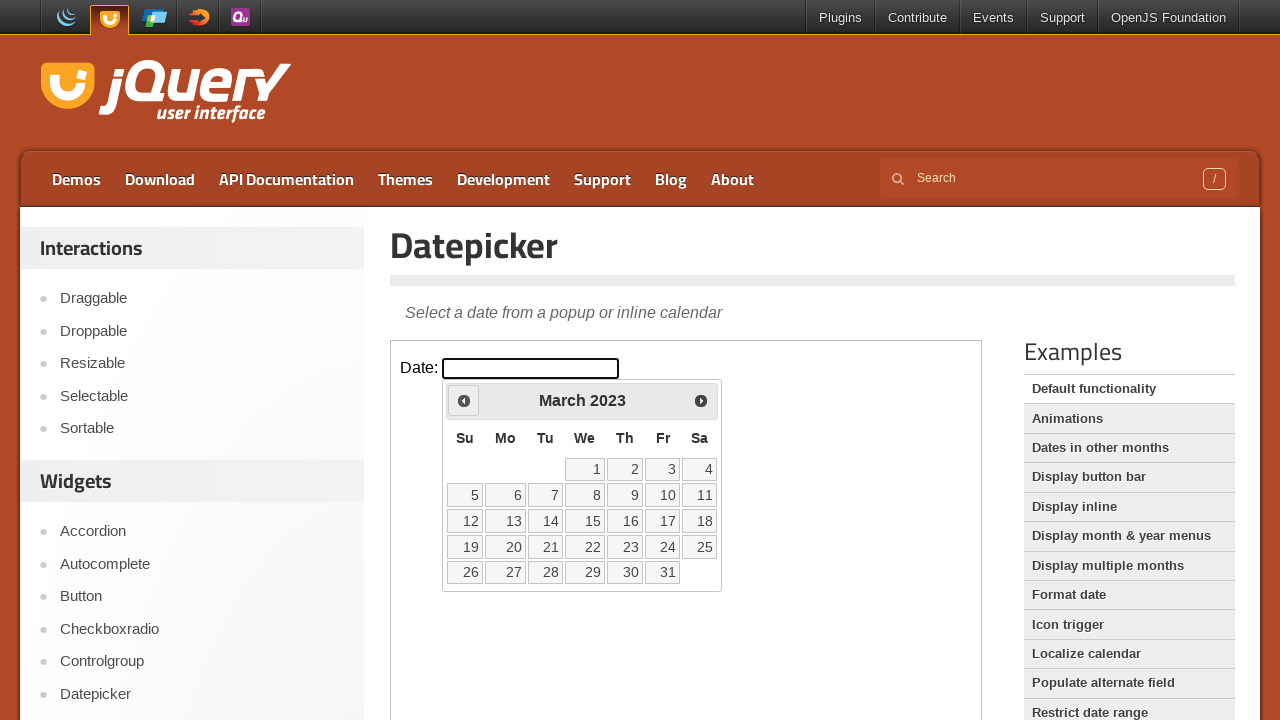

Waited 500ms for datepicker DOM update
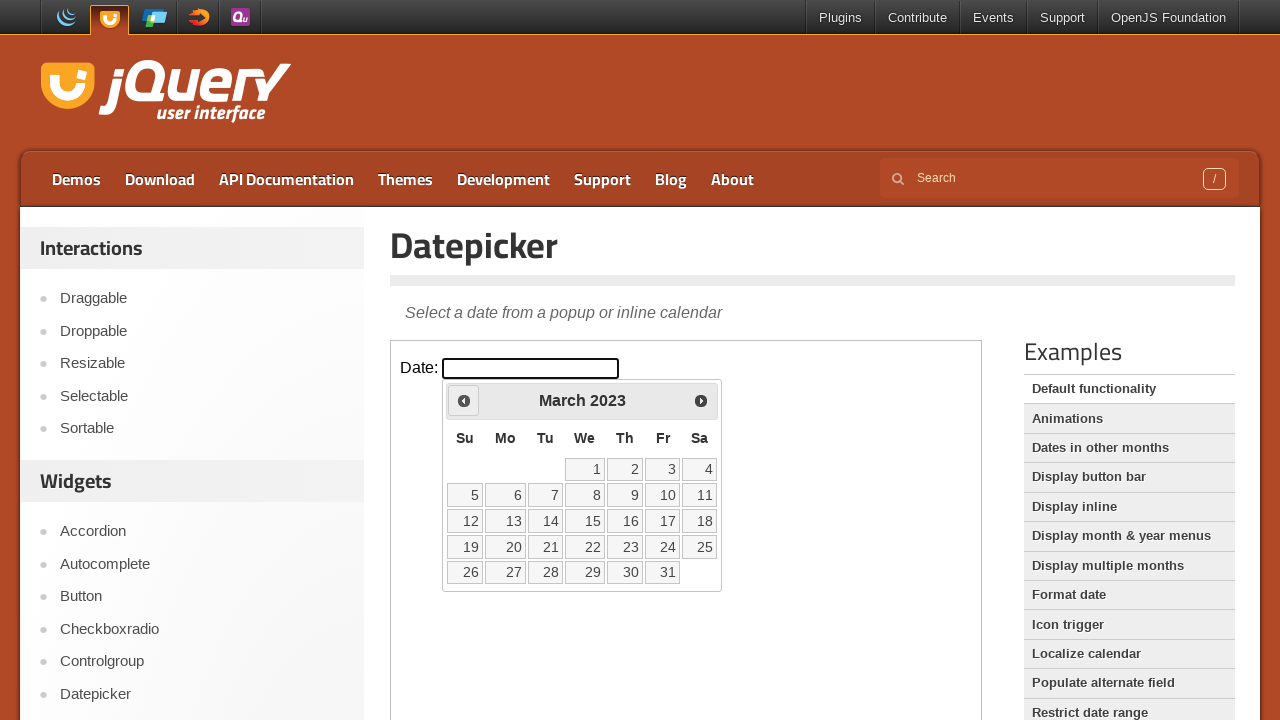

Retrieved current month from datepicker
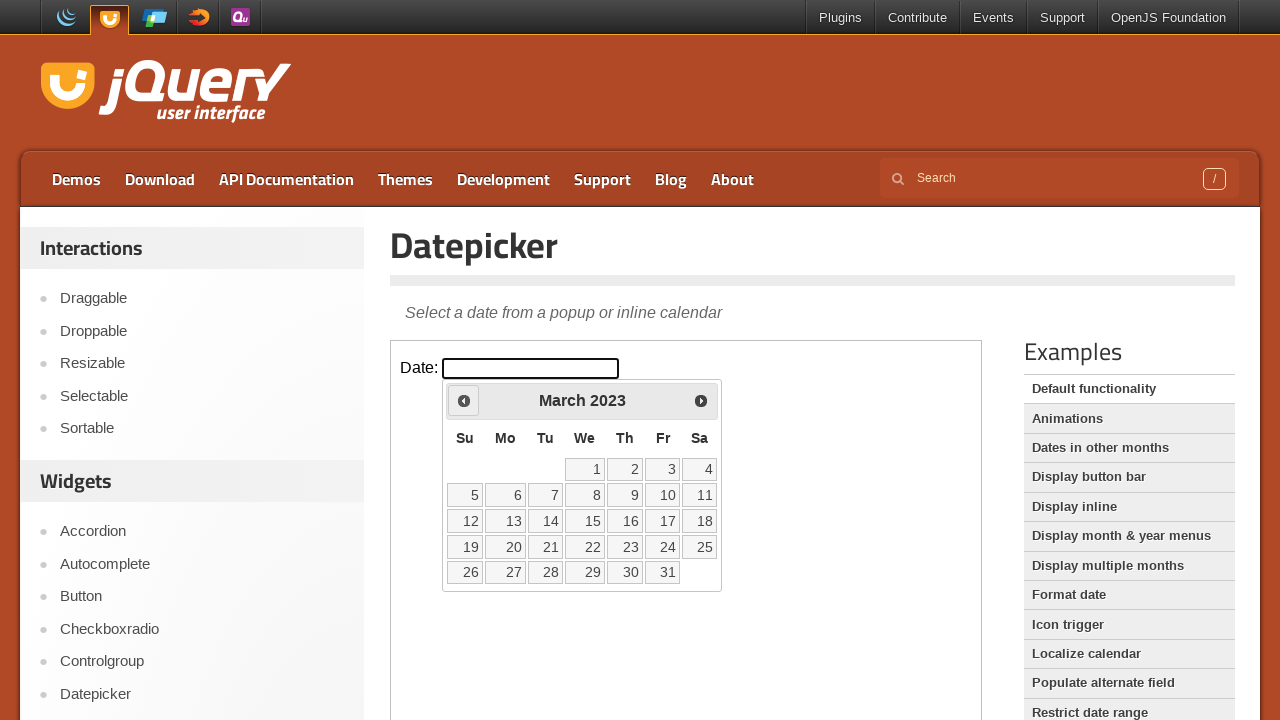

Retrieved current year from datepicker
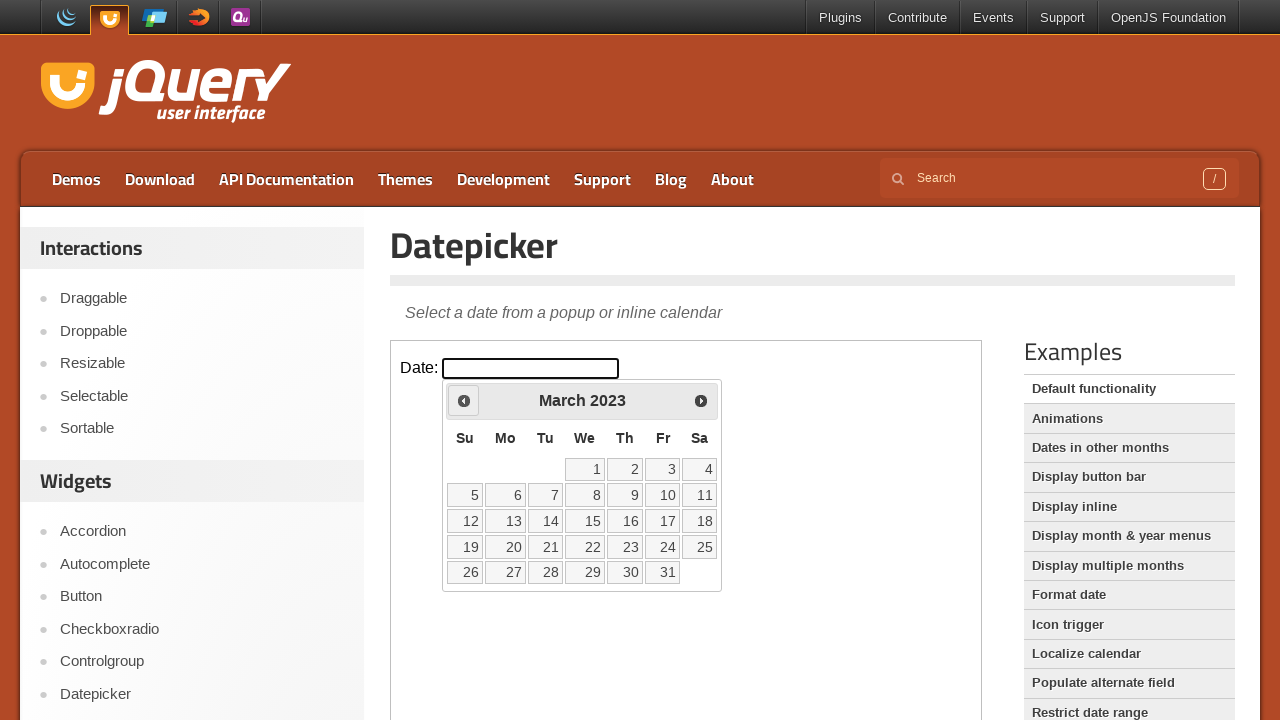

Clicked previous month navigation arrow at (464, 400) on iframe >> nth=0 >> internal:control=enter-frame >> xpath=//*[@id='ui-datepicker-
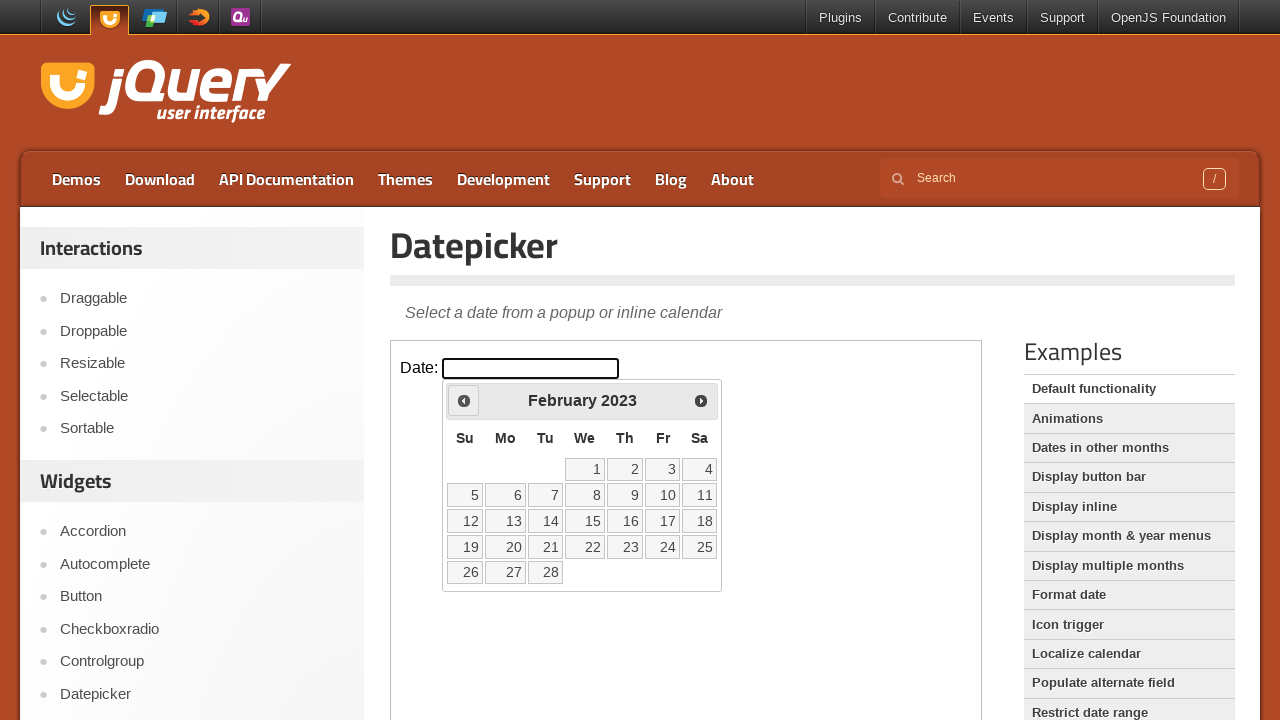

Waited 500ms for datepicker DOM update
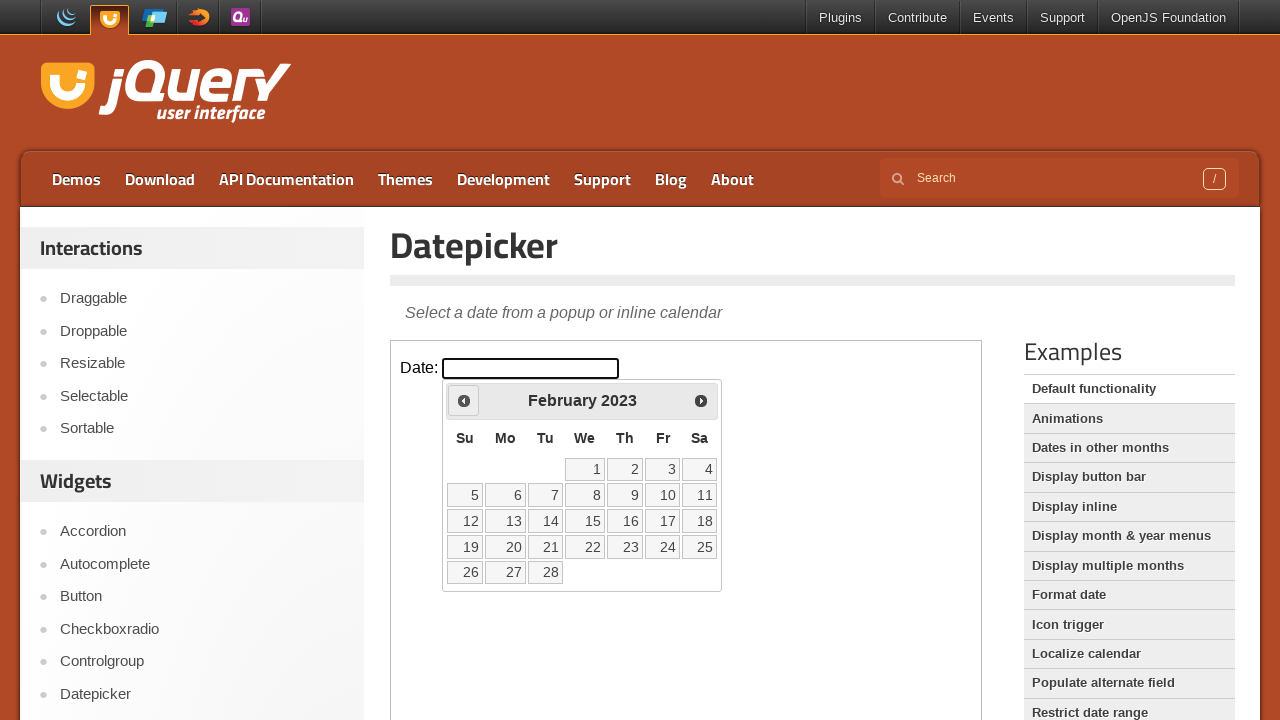

Retrieved current month from datepicker
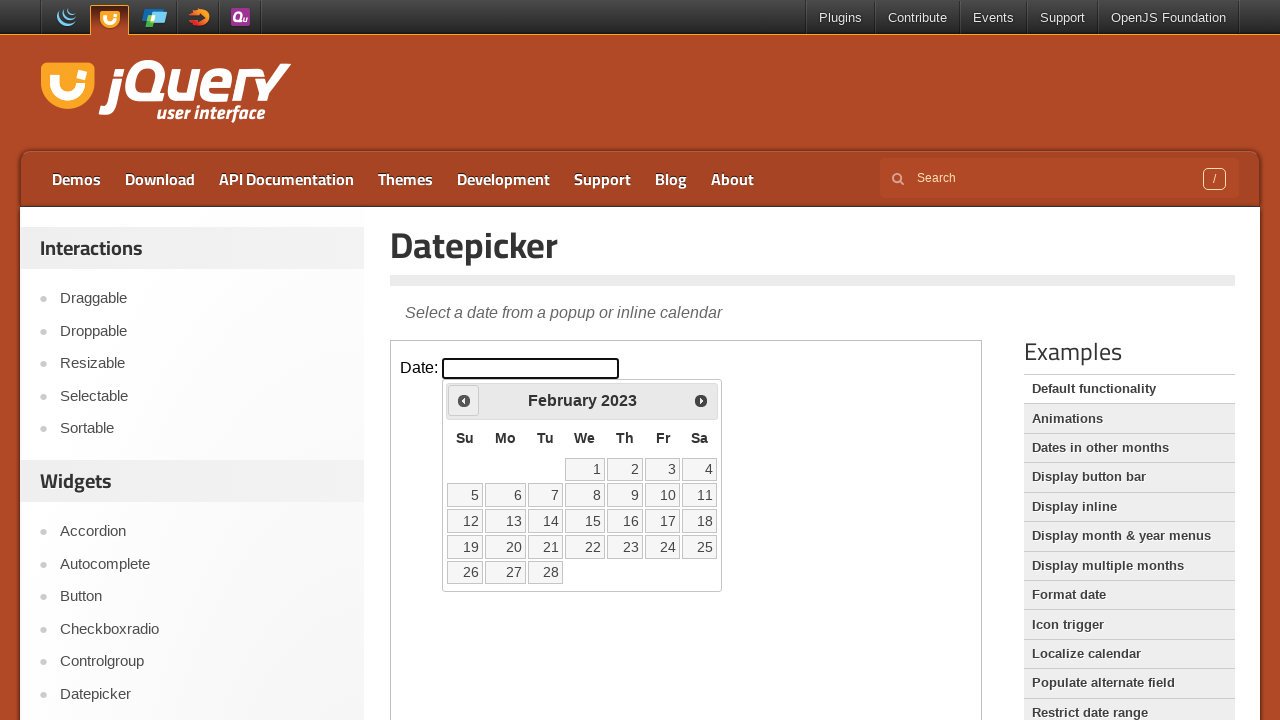

Retrieved current year from datepicker
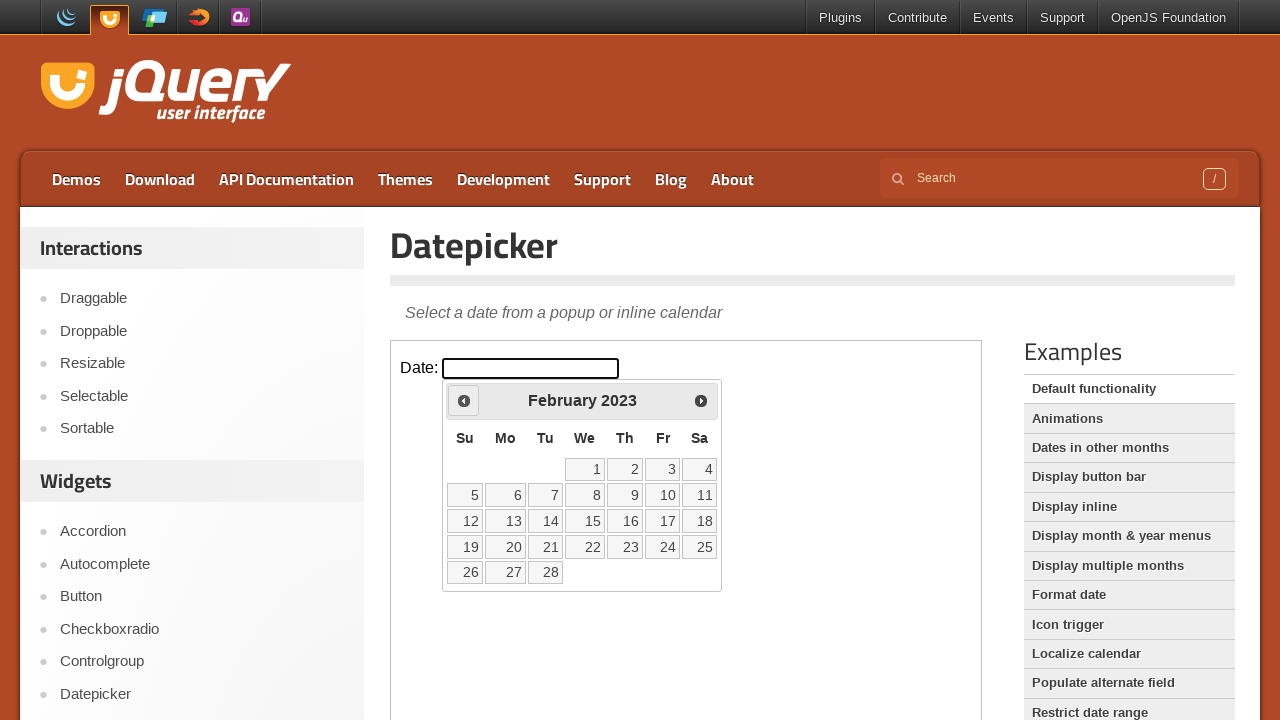

Clicked previous month navigation arrow at (464, 400) on iframe >> nth=0 >> internal:control=enter-frame >> xpath=//*[@id='ui-datepicker-
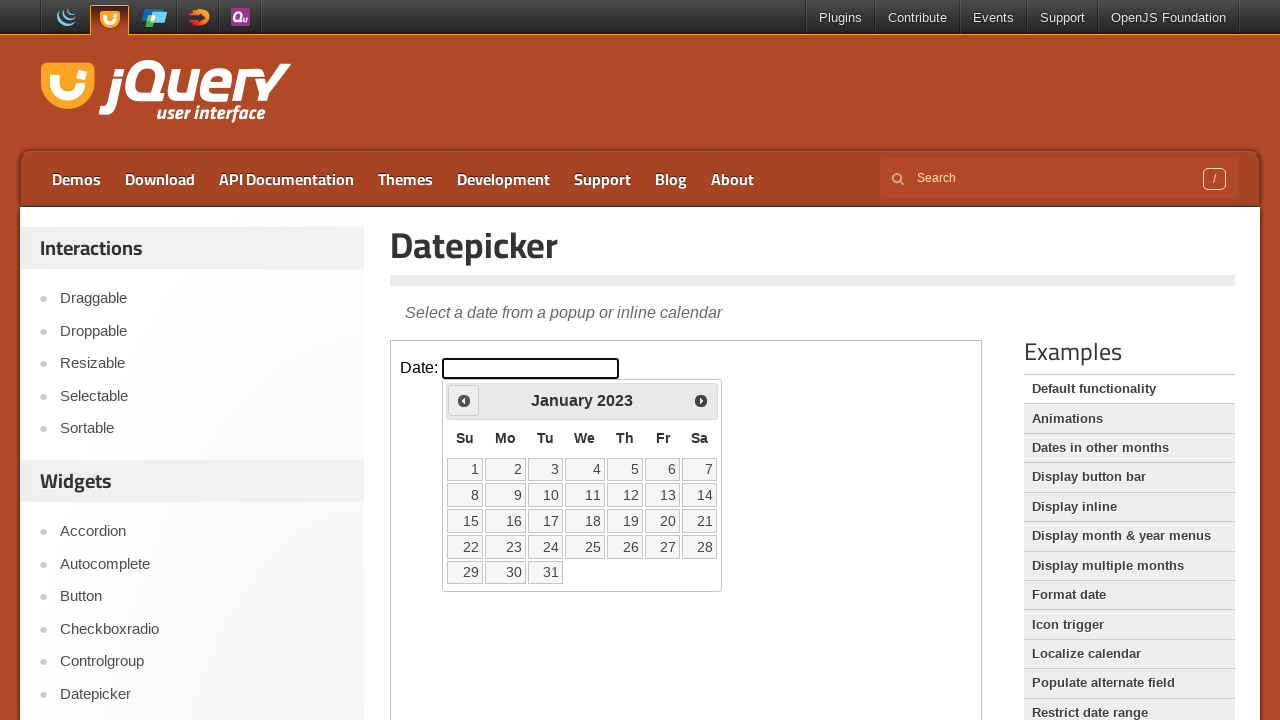

Waited 500ms for datepicker DOM update
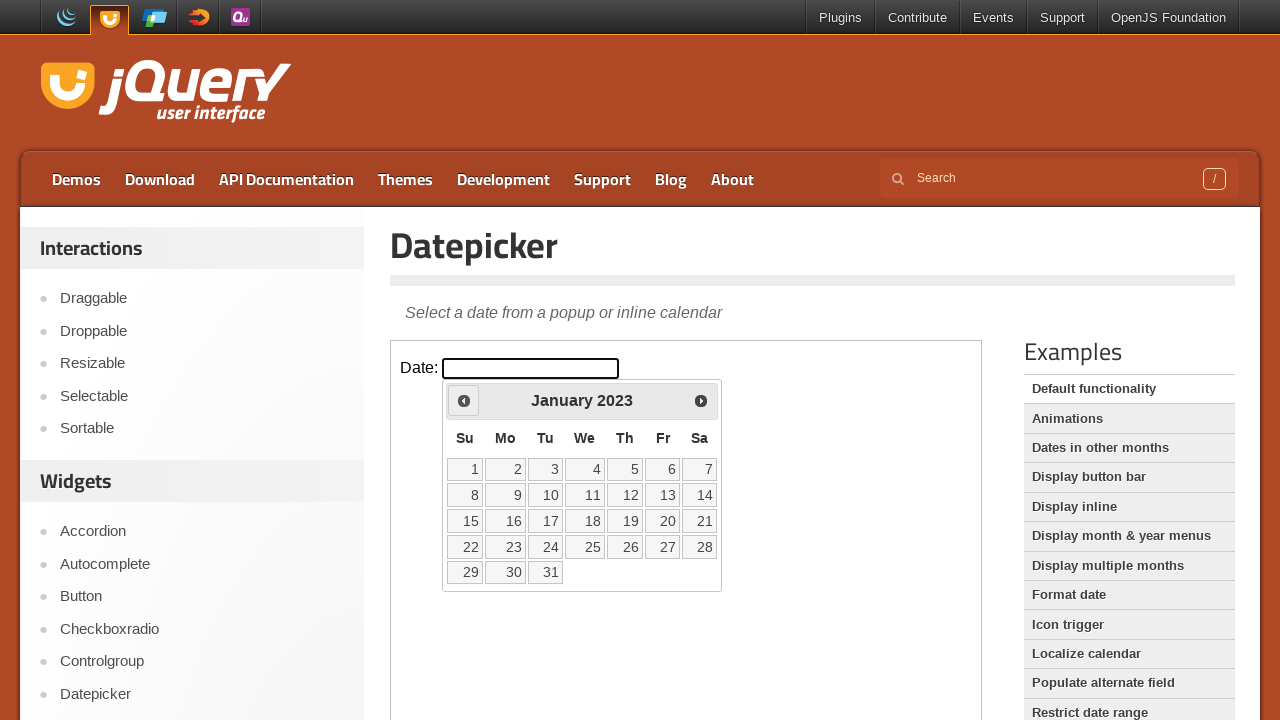

Retrieved current month from datepicker
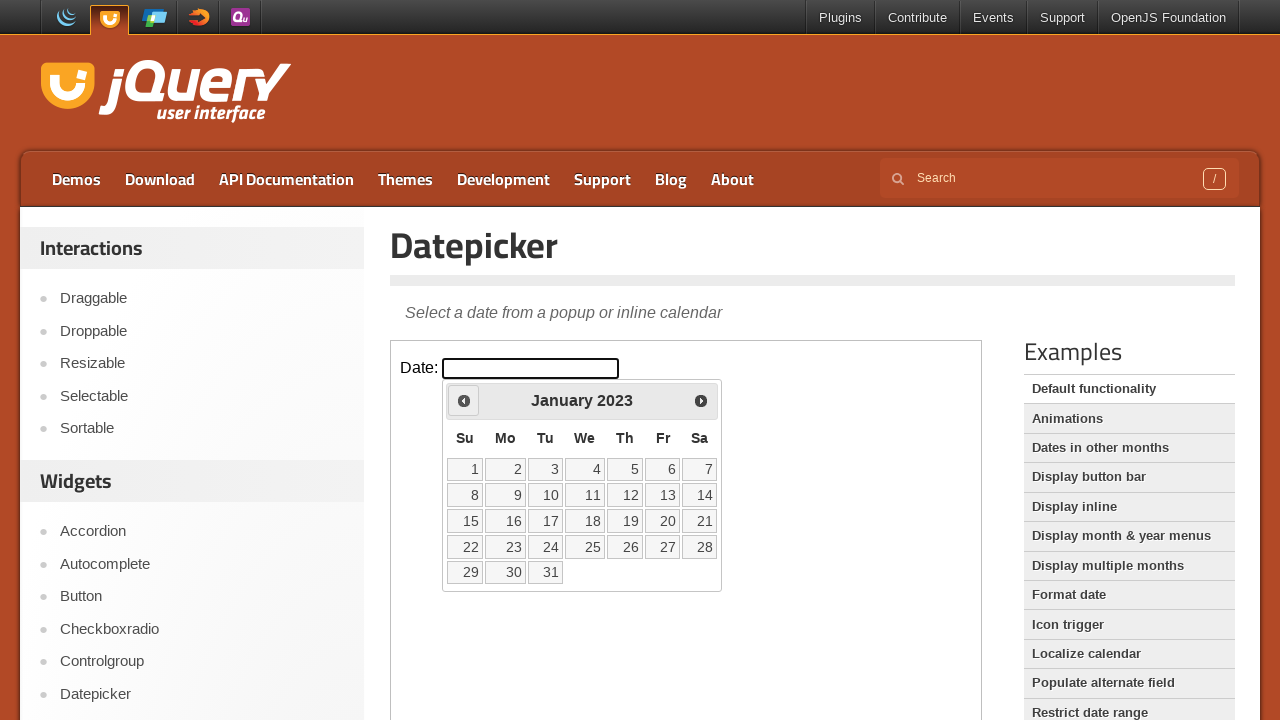

Retrieved current year from datepicker
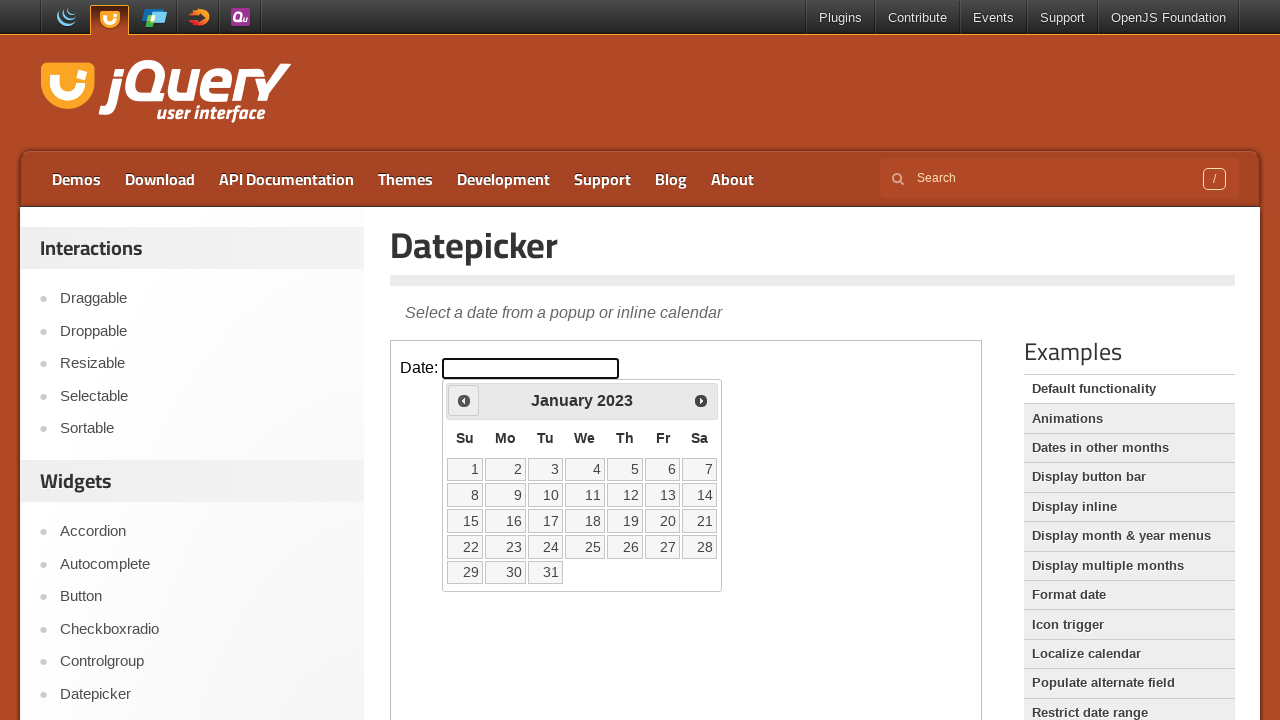

Clicked previous month navigation arrow at (464, 400) on iframe >> nth=0 >> internal:control=enter-frame >> xpath=//*[@id='ui-datepicker-
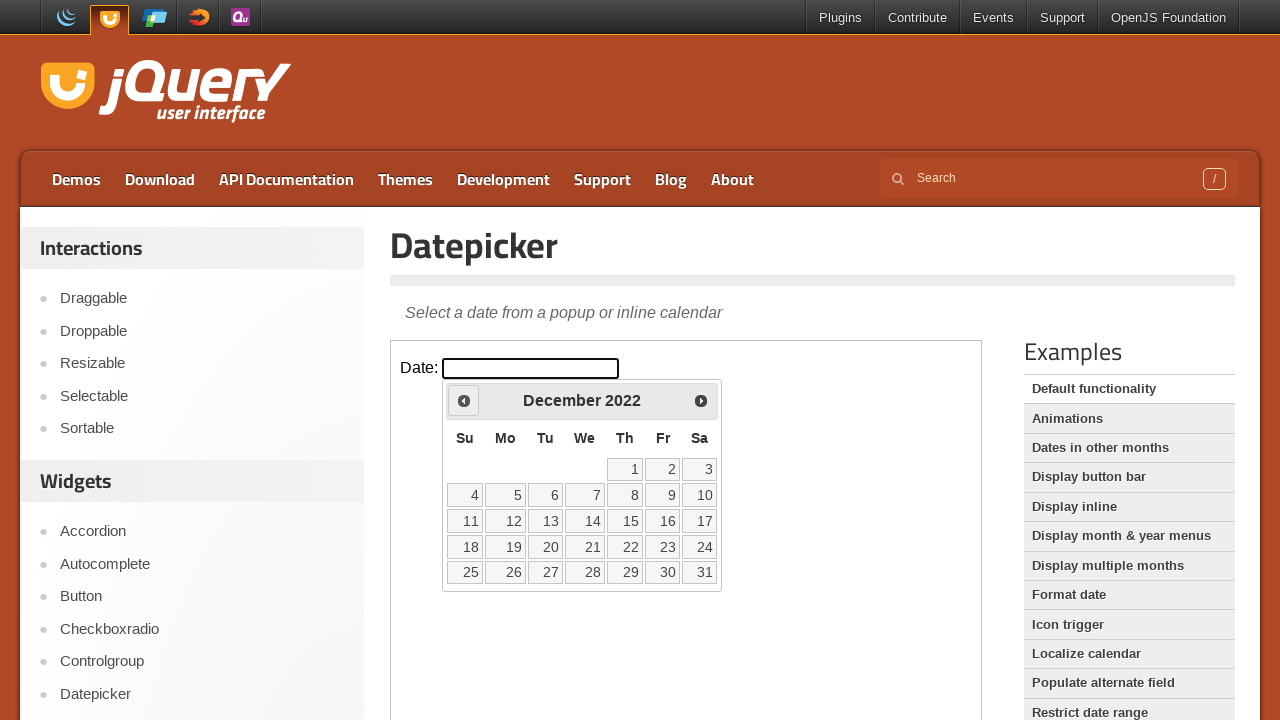

Waited 500ms for datepicker DOM update
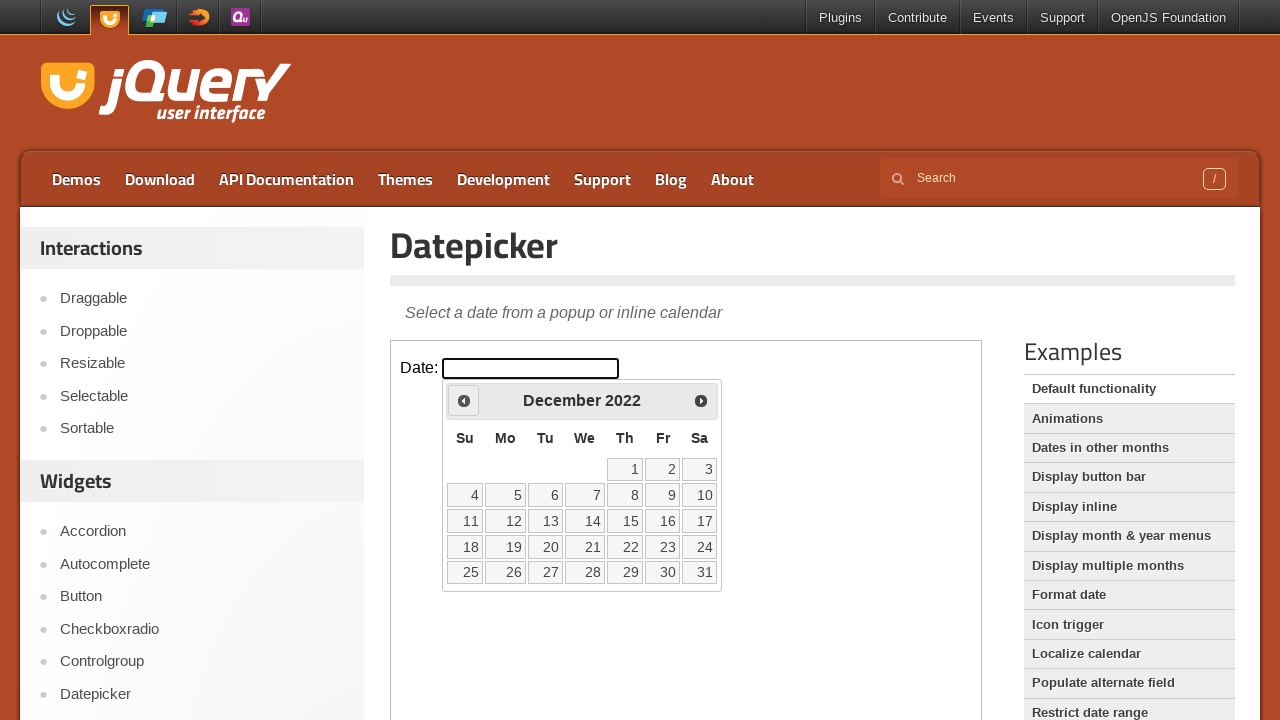

Retrieved current month from datepicker
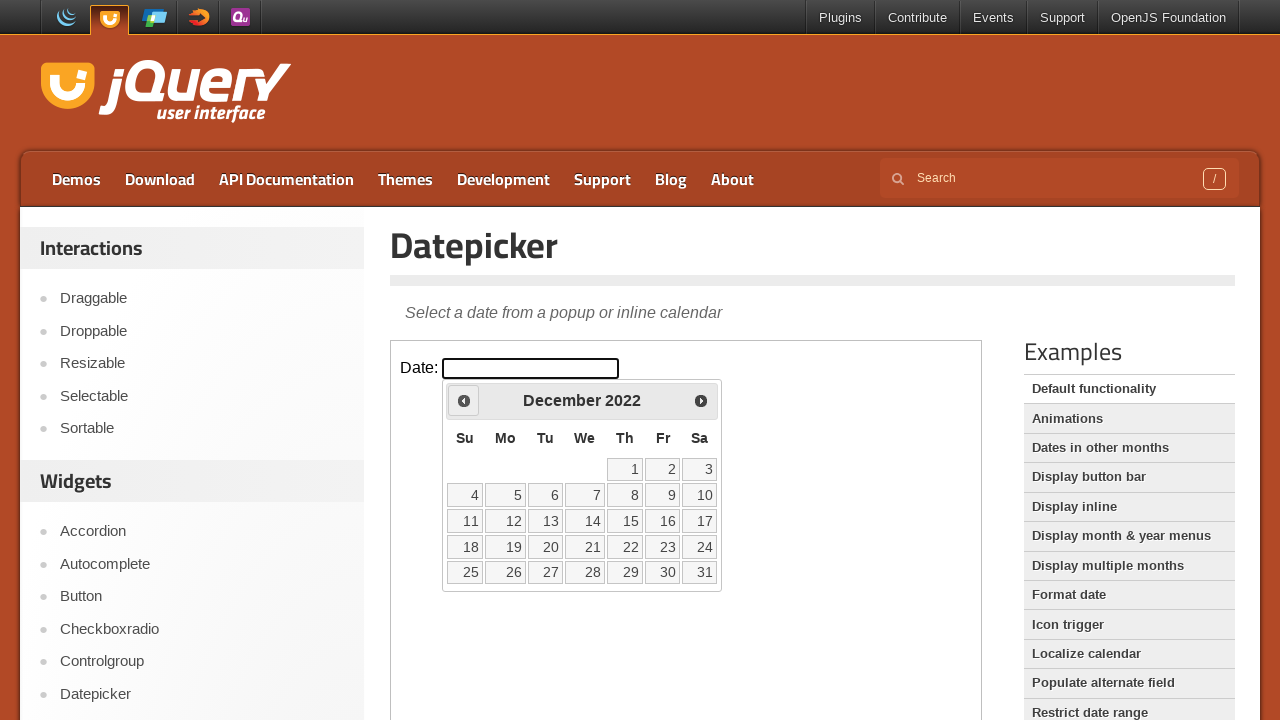

Retrieved current year from datepicker
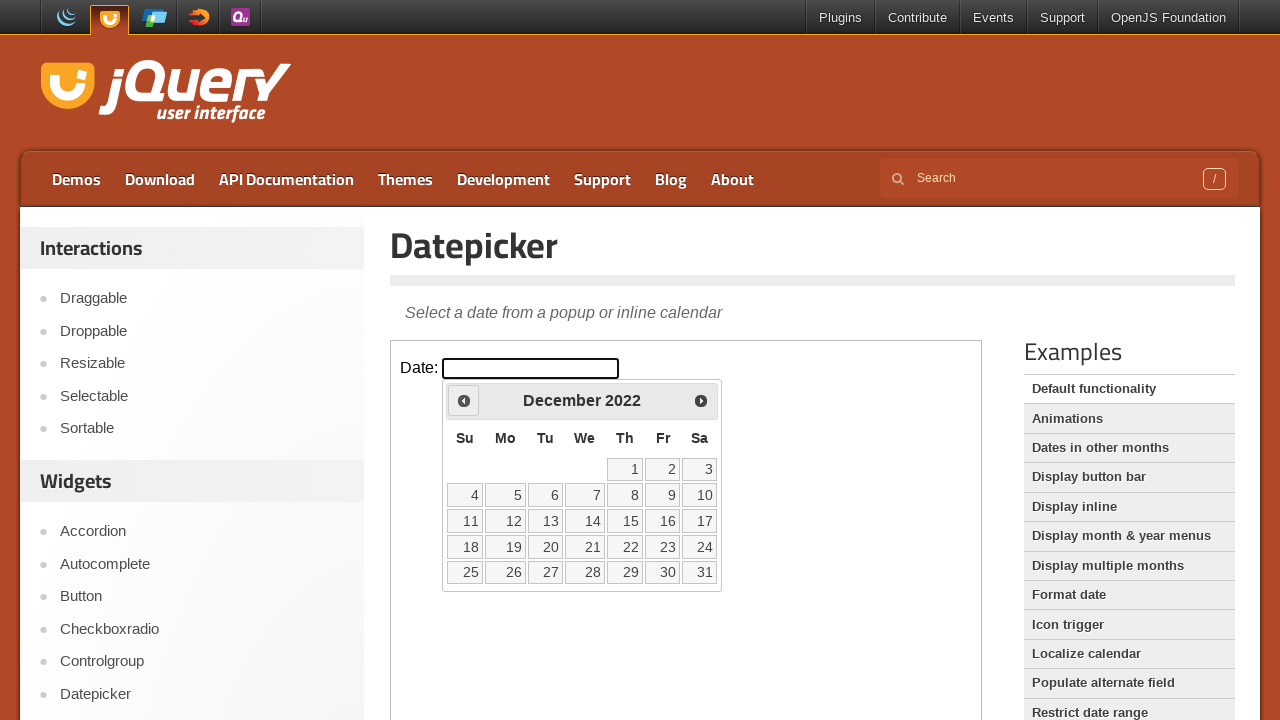

Clicked previous month navigation arrow at (464, 400) on iframe >> nth=0 >> internal:control=enter-frame >> xpath=//*[@id='ui-datepicker-
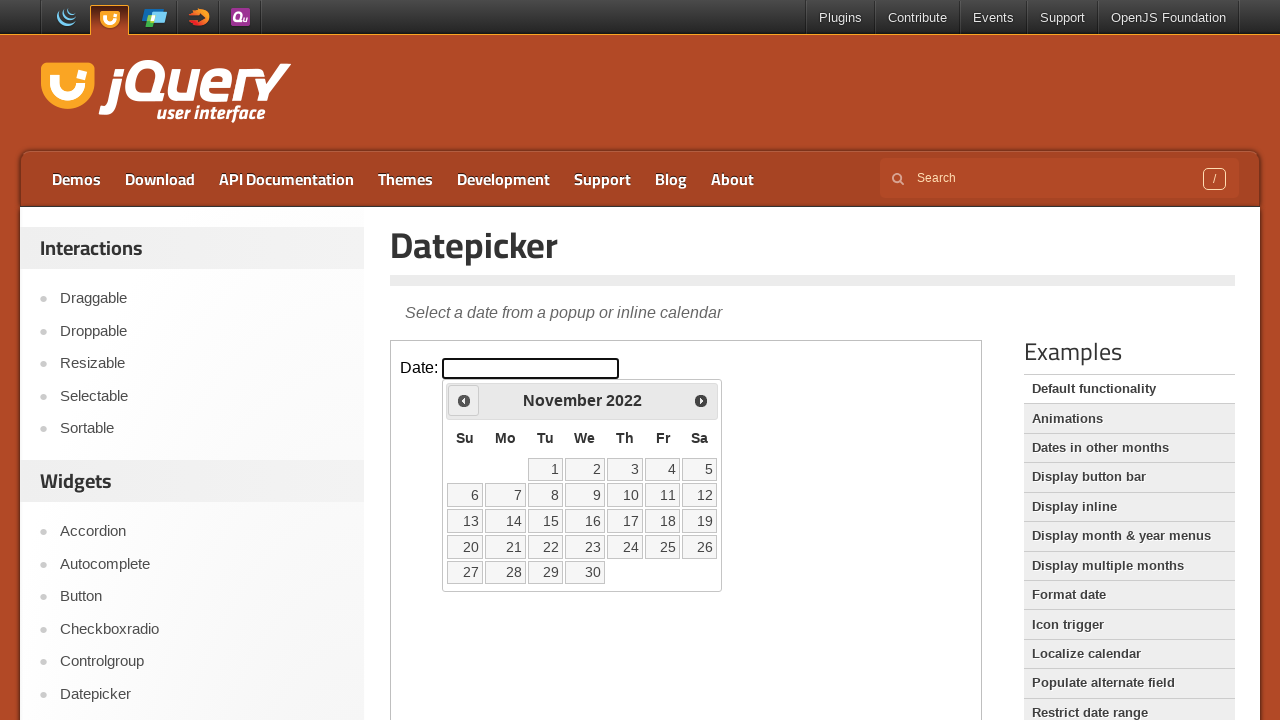

Waited 500ms for datepicker DOM update
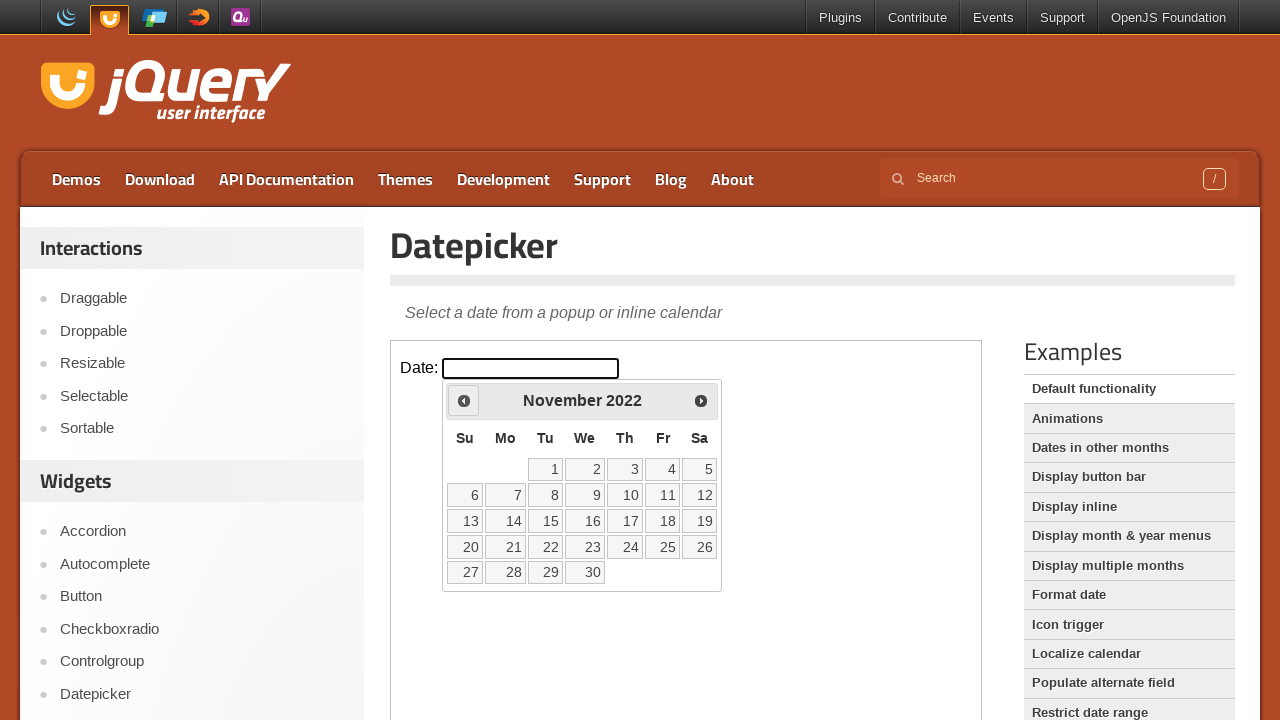

Retrieved current month from datepicker
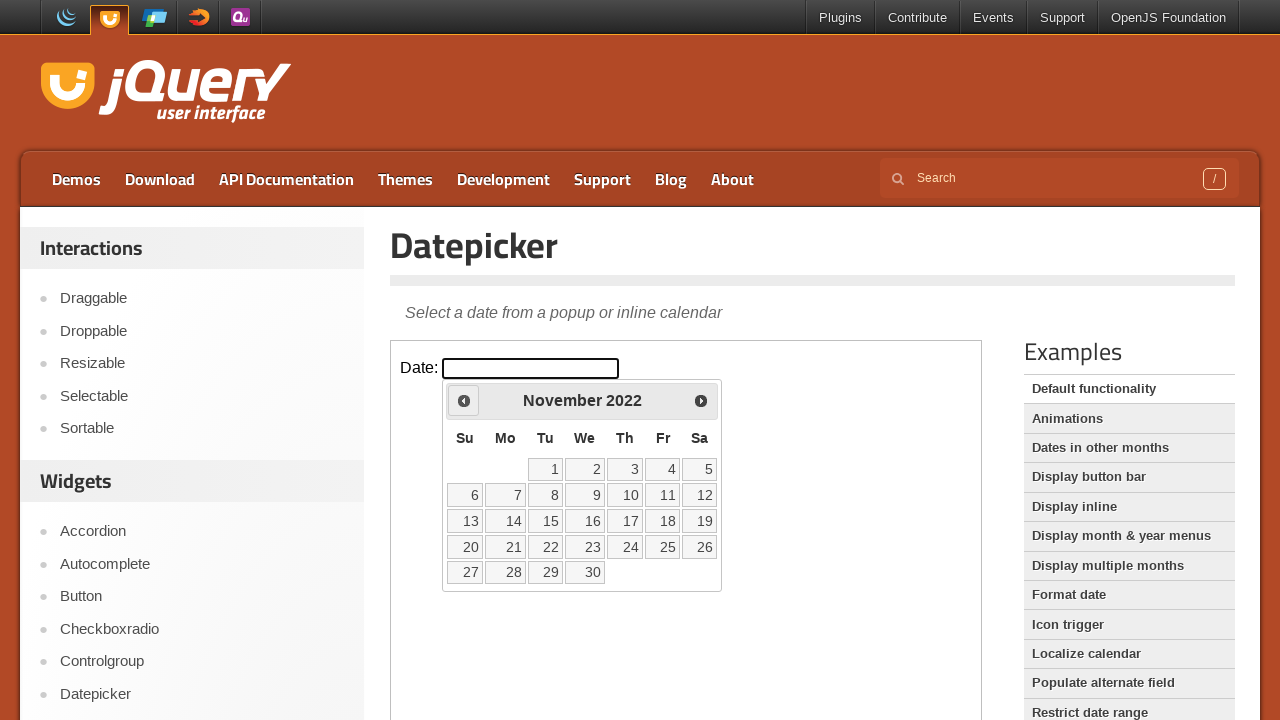

Retrieved current year from datepicker
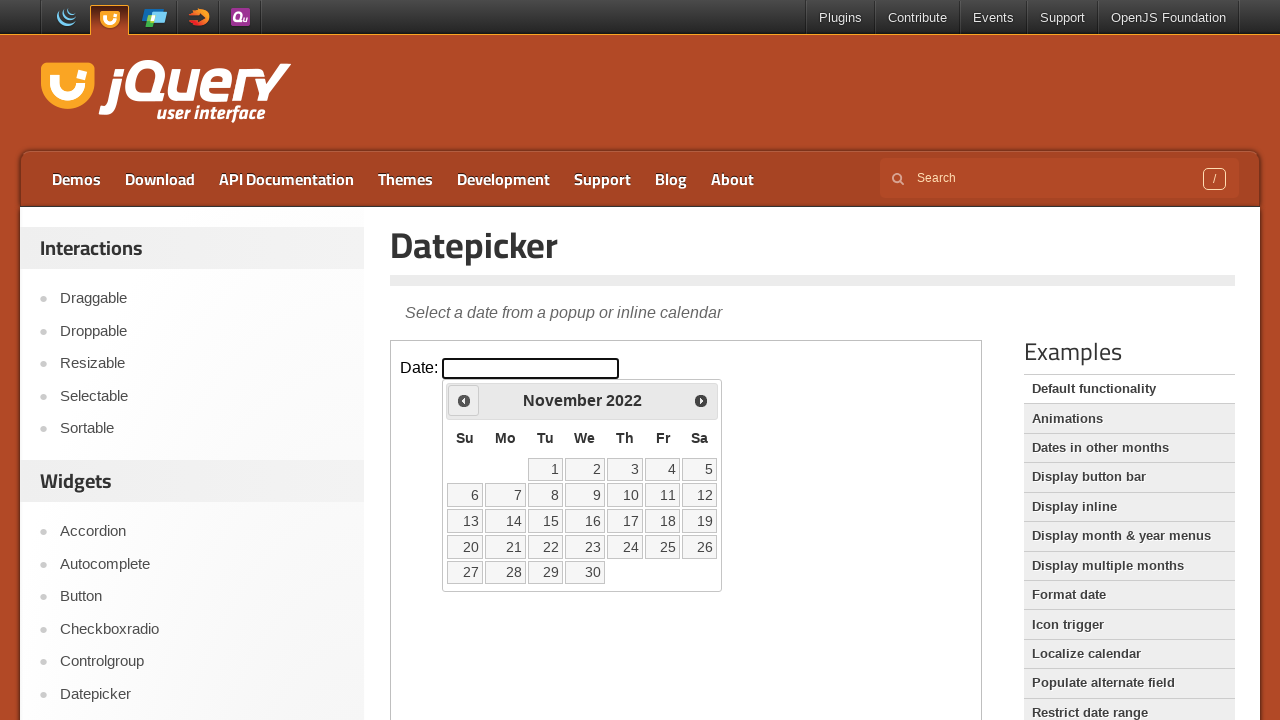

Clicked previous month navigation arrow at (464, 400) on iframe >> nth=0 >> internal:control=enter-frame >> xpath=//*[@id='ui-datepicker-
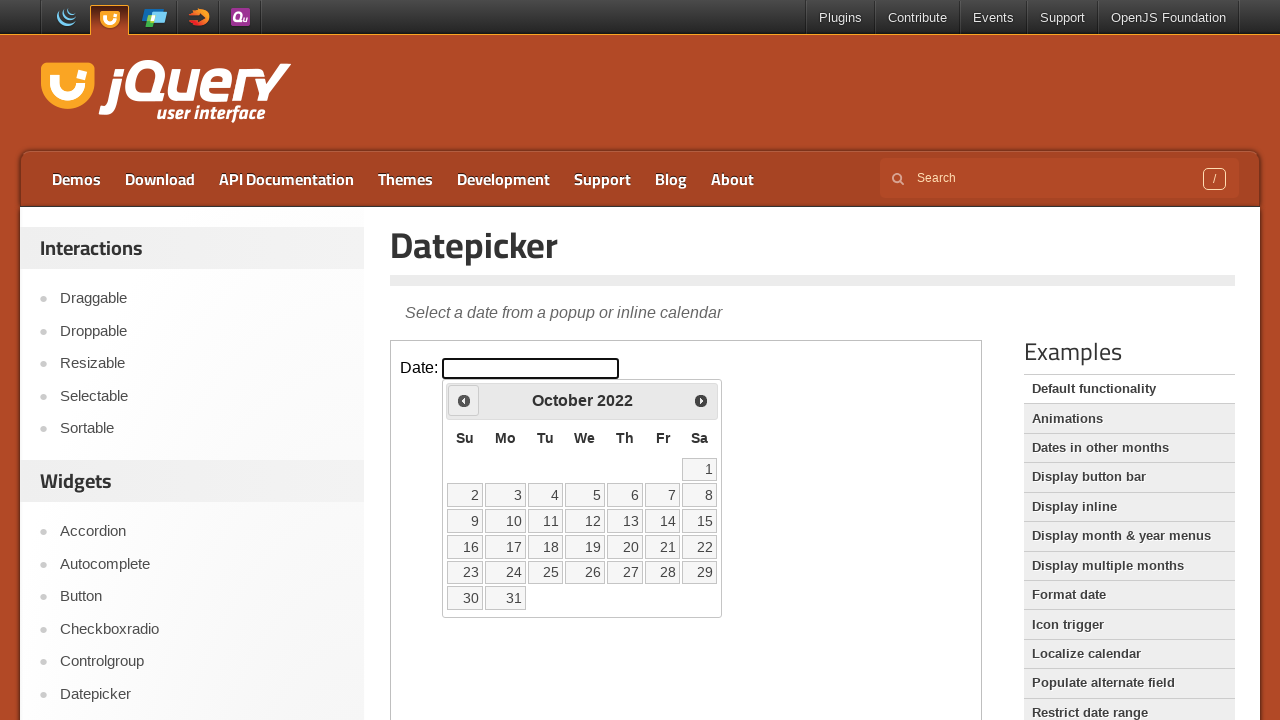

Waited 500ms for datepicker DOM update
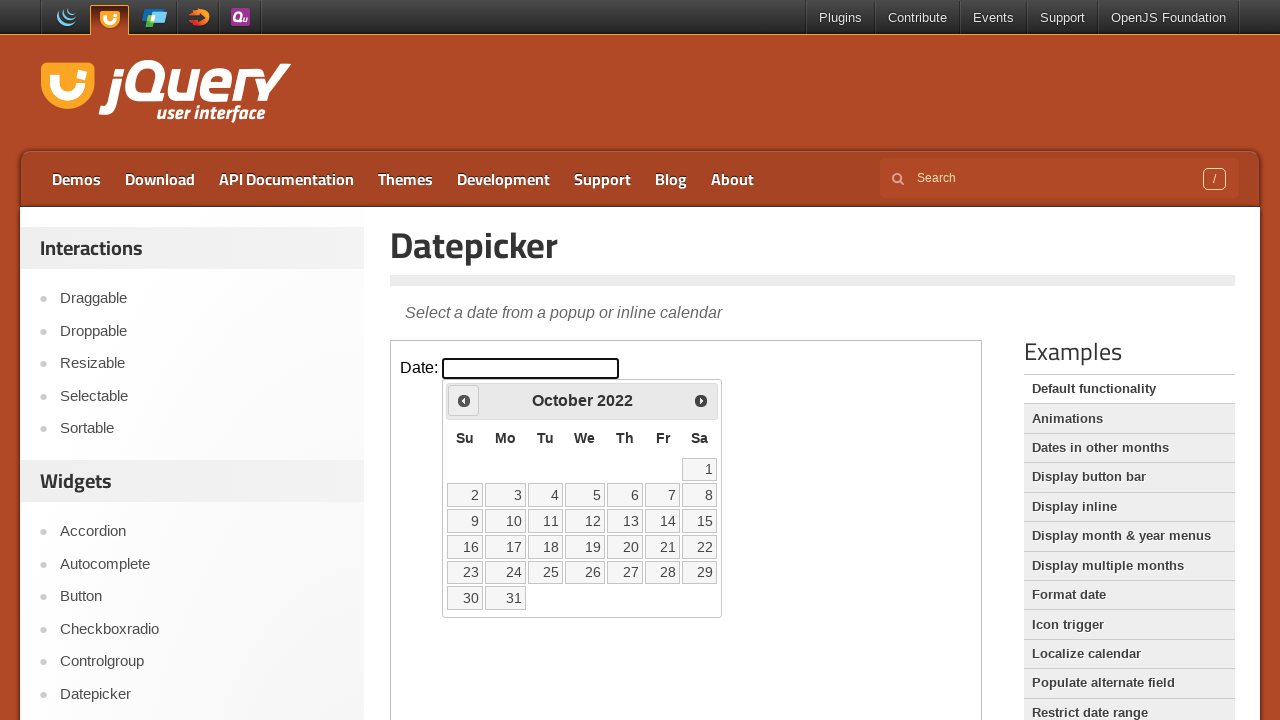

Retrieved current month from datepicker
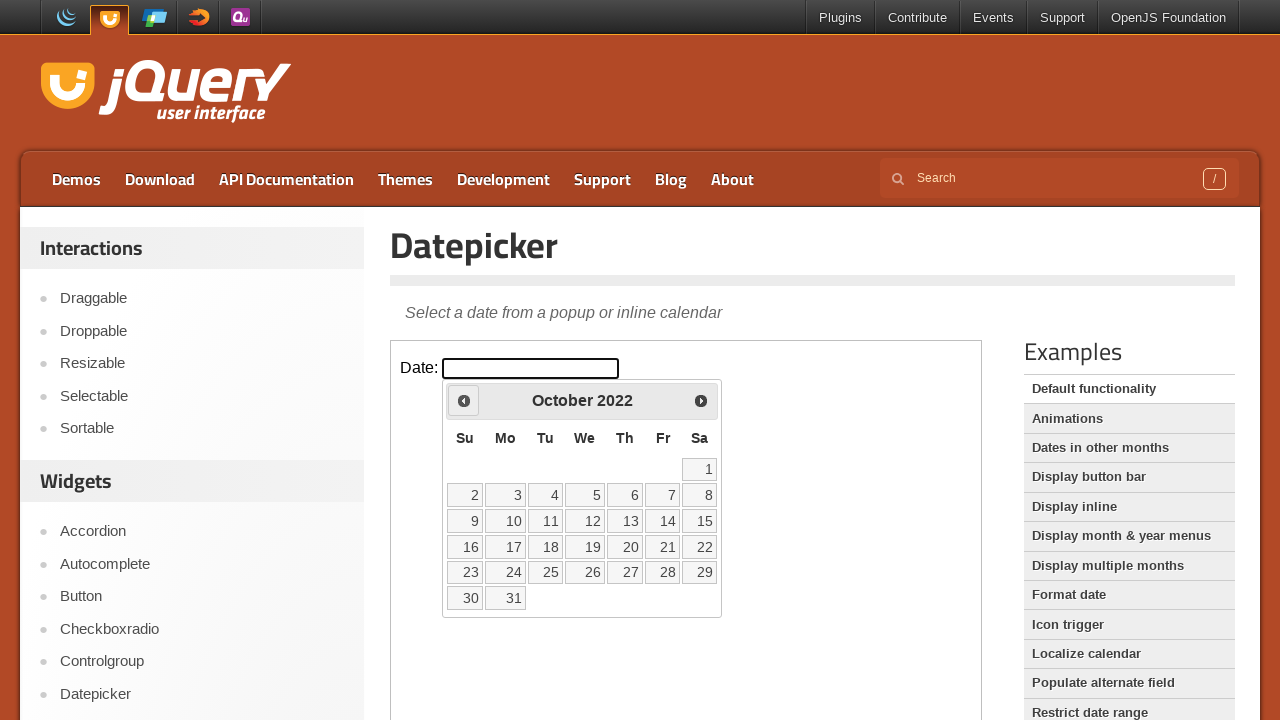

Retrieved current year from datepicker
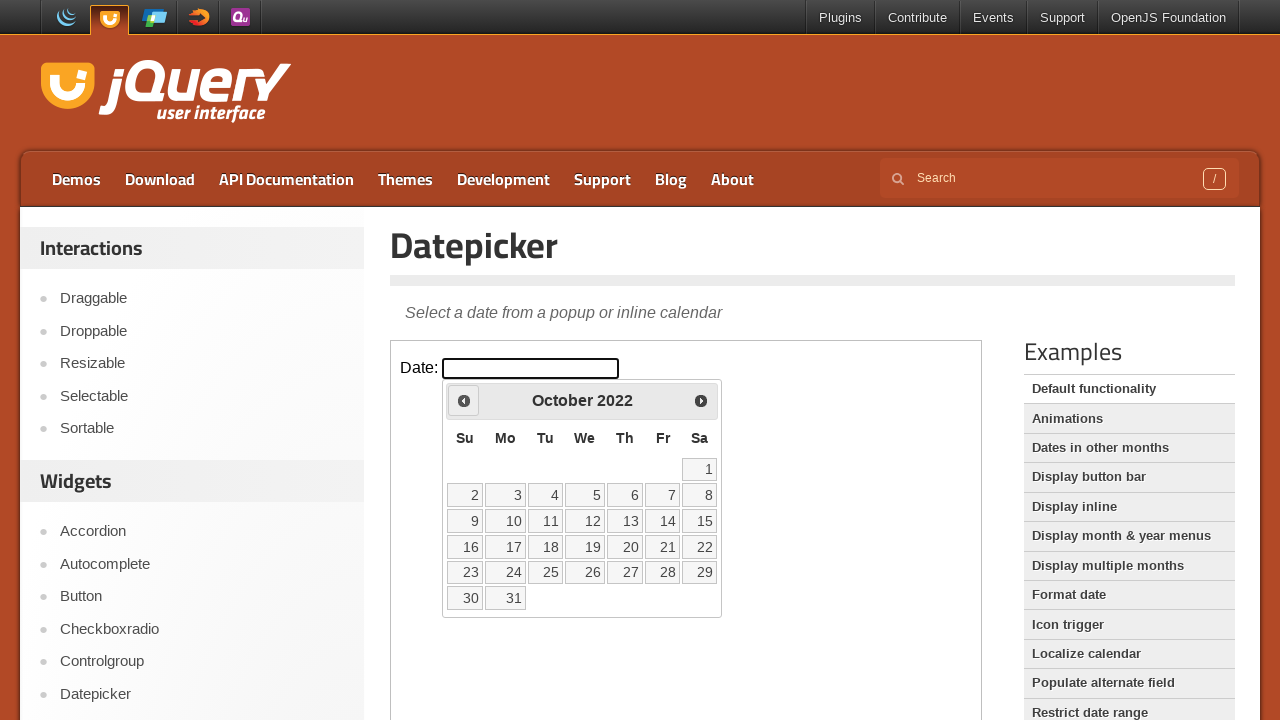

Clicked previous month navigation arrow at (464, 400) on iframe >> nth=0 >> internal:control=enter-frame >> xpath=//*[@id='ui-datepicker-
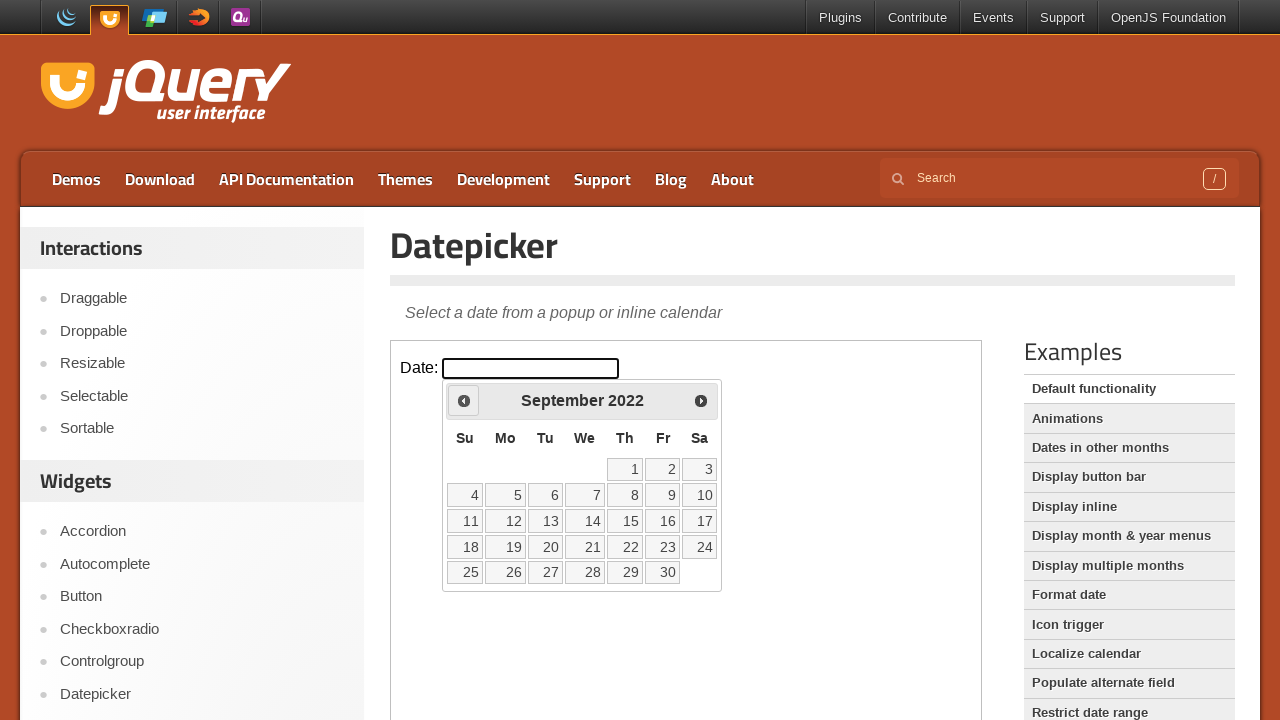

Waited 500ms for datepicker DOM update
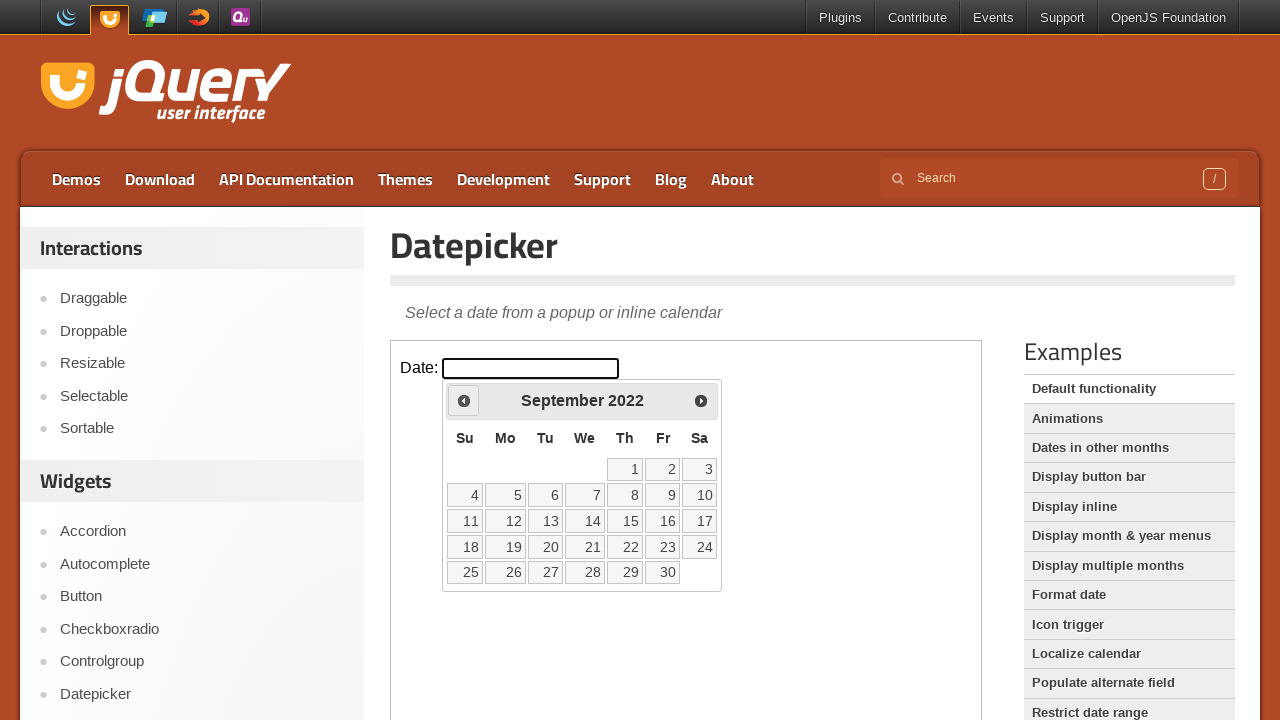

Retrieved current month from datepicker
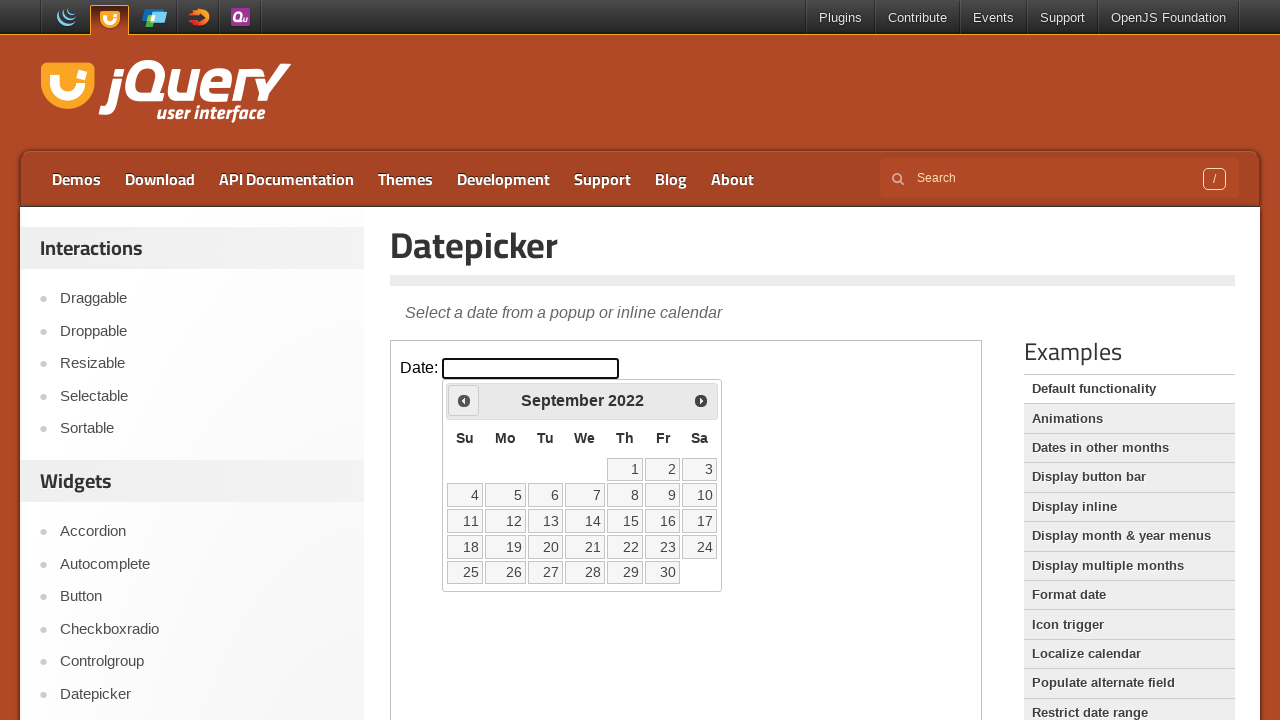

Retrieved current year from datepicker
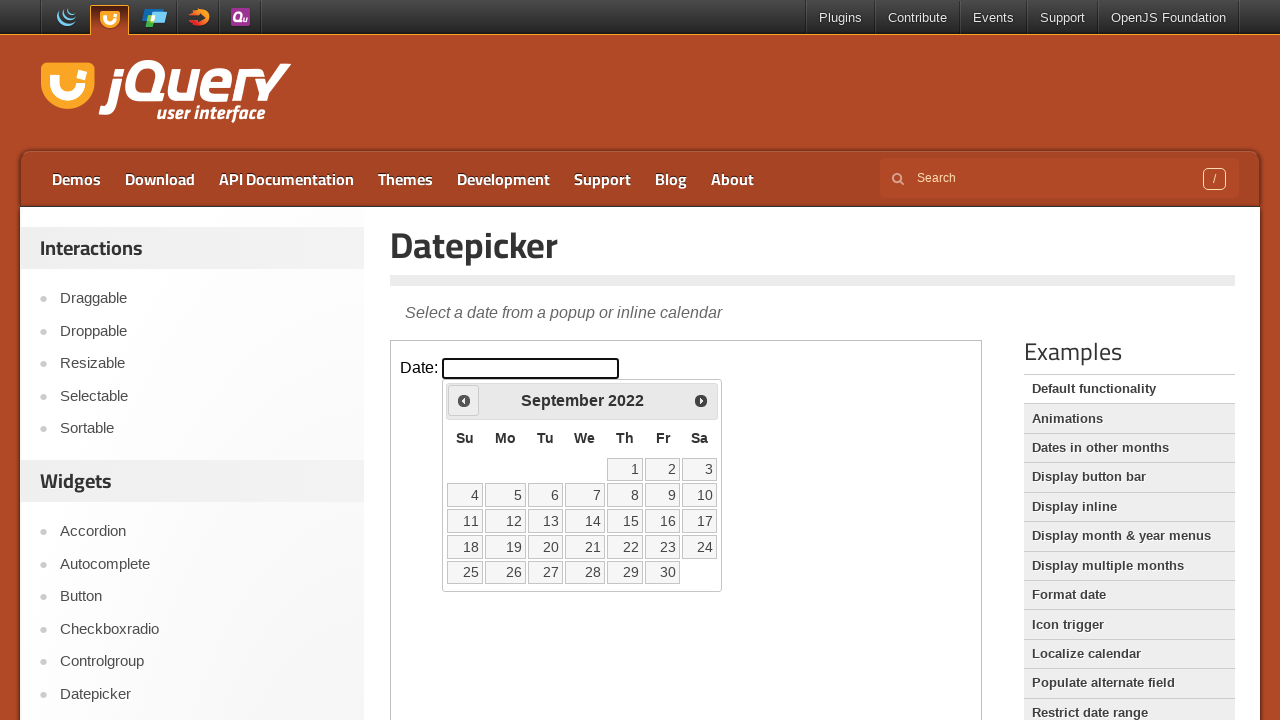

Clicked previous month navigation arrow at (464, 400) on iframe >> nth=0 >> internal:control=enter-frame >> xpath=//*[@id='ui-datepicker-
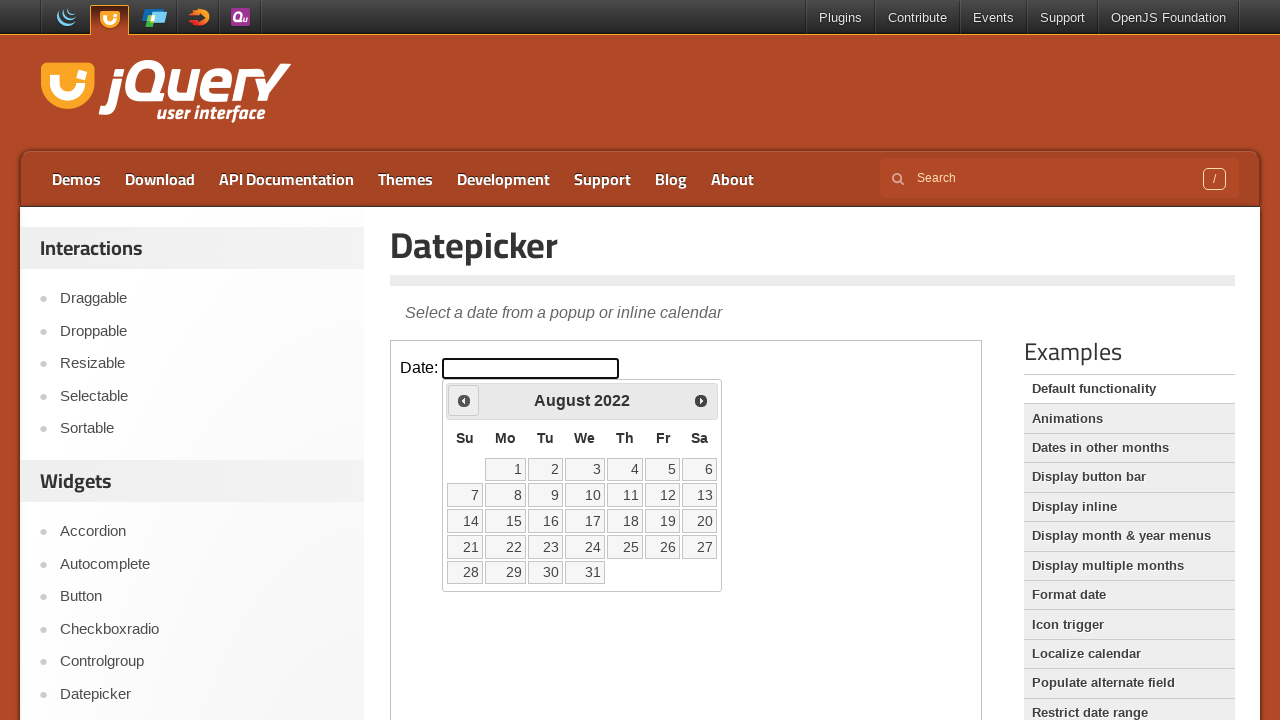

Waited 500ms for datepicker DOM update
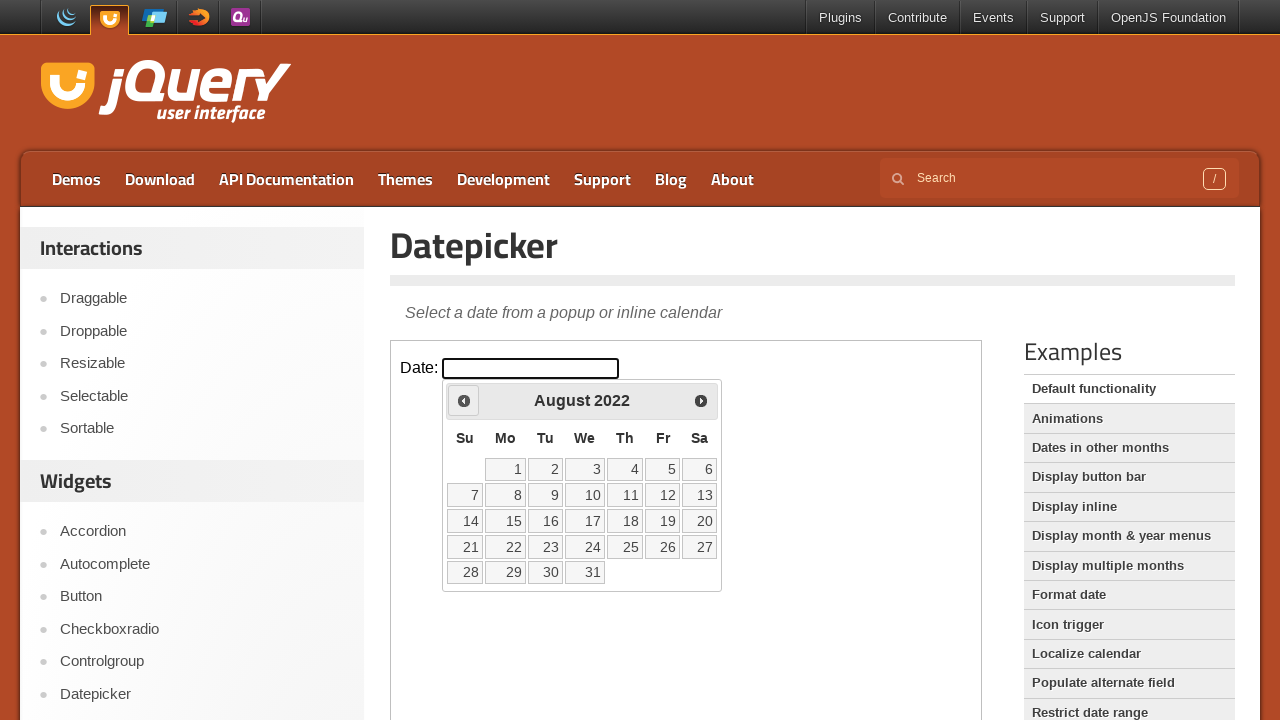

Retrieved current month from datepicker
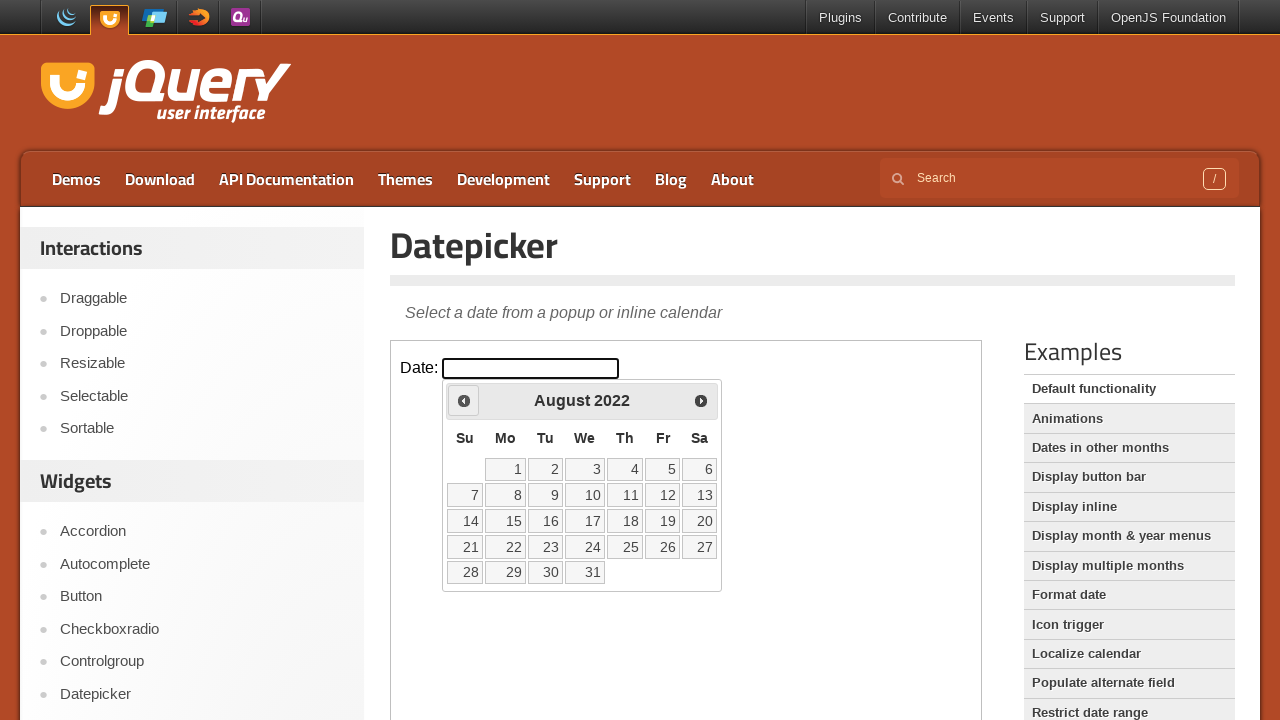

Retrieved current year from datepicker
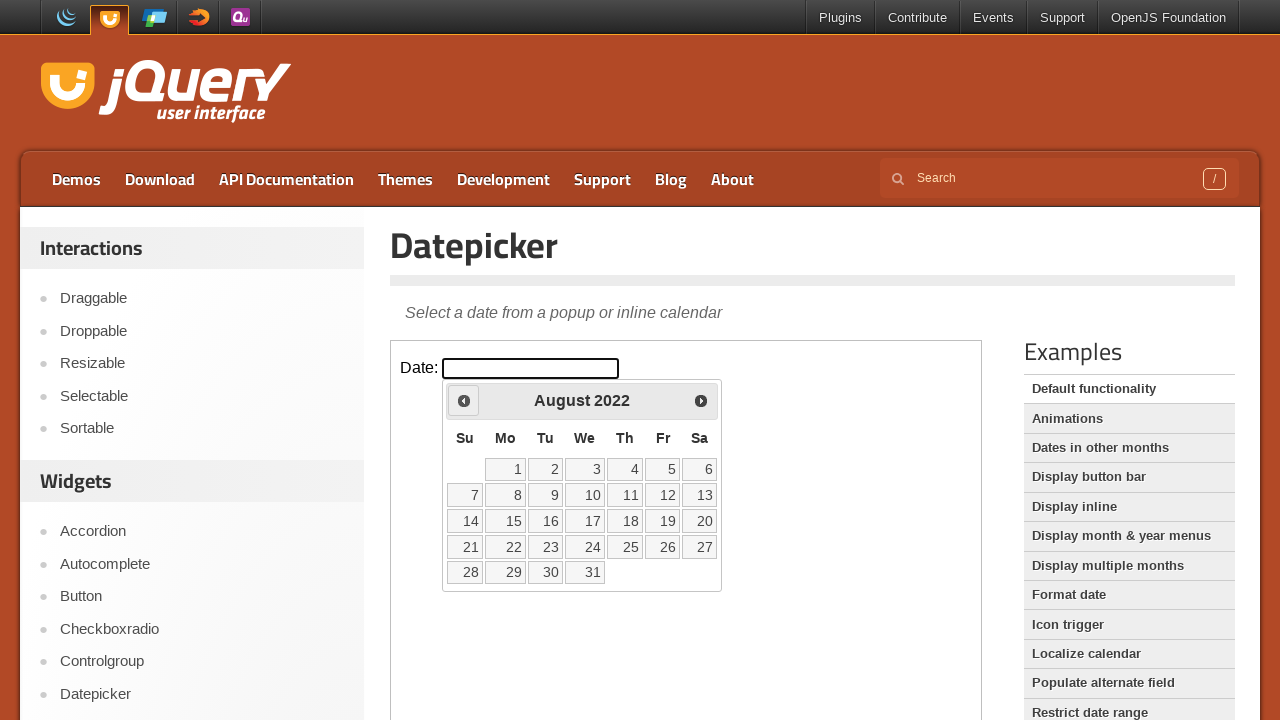

Clicked previous month navigation arrow at (464, 400) on iframe >> nth=0 >> internal:control=enter-frame >> xpath=//*[@id='ui-datepicker-
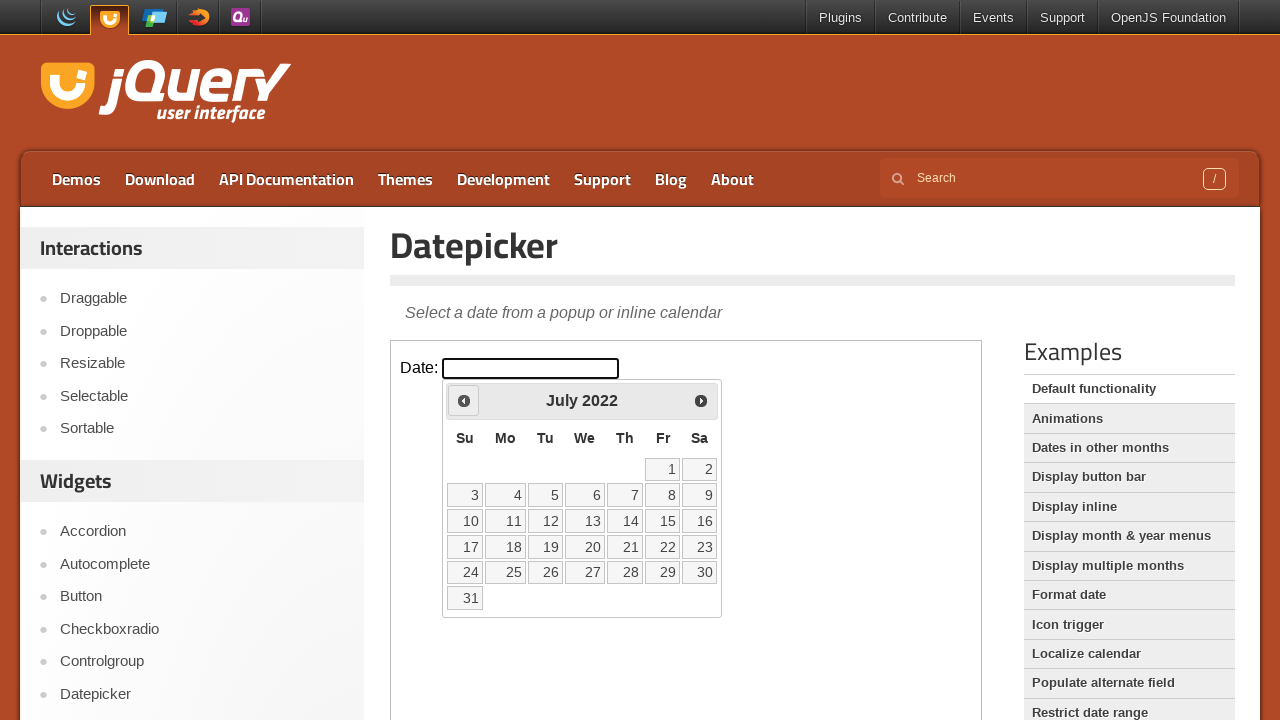

Waited 500ms for datepicker DOM update
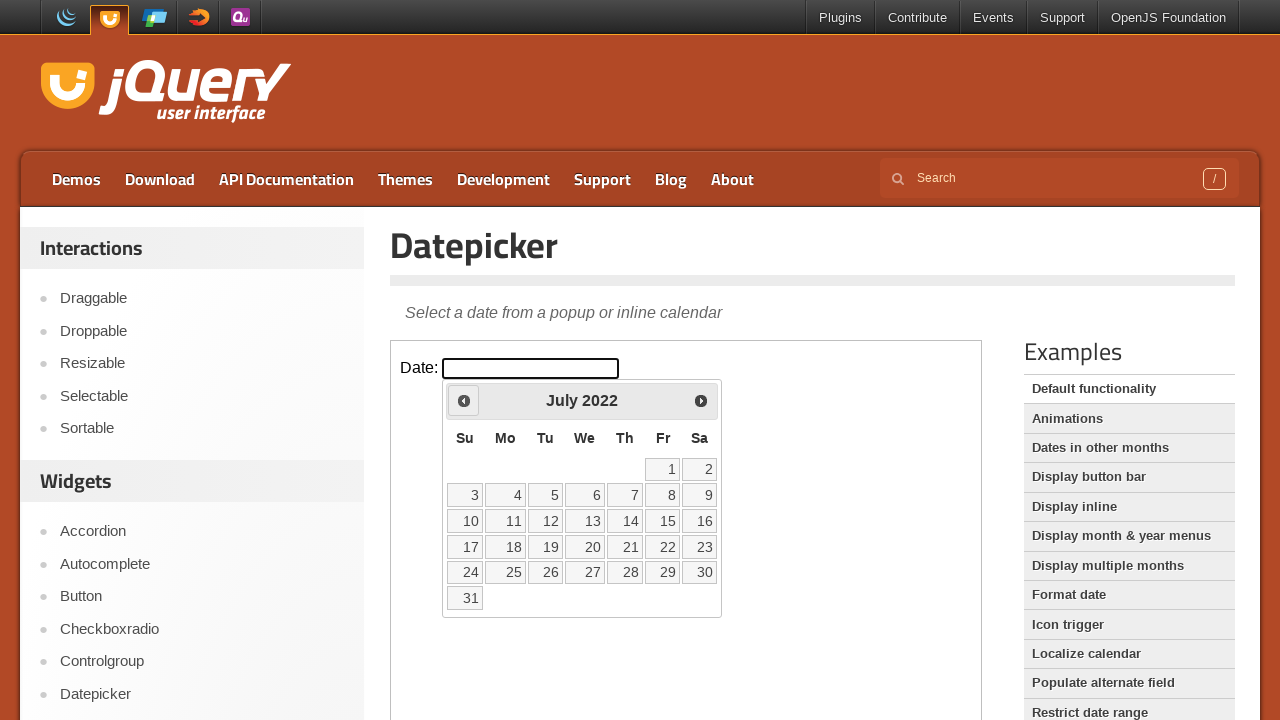

Retrieved current month from datepicker
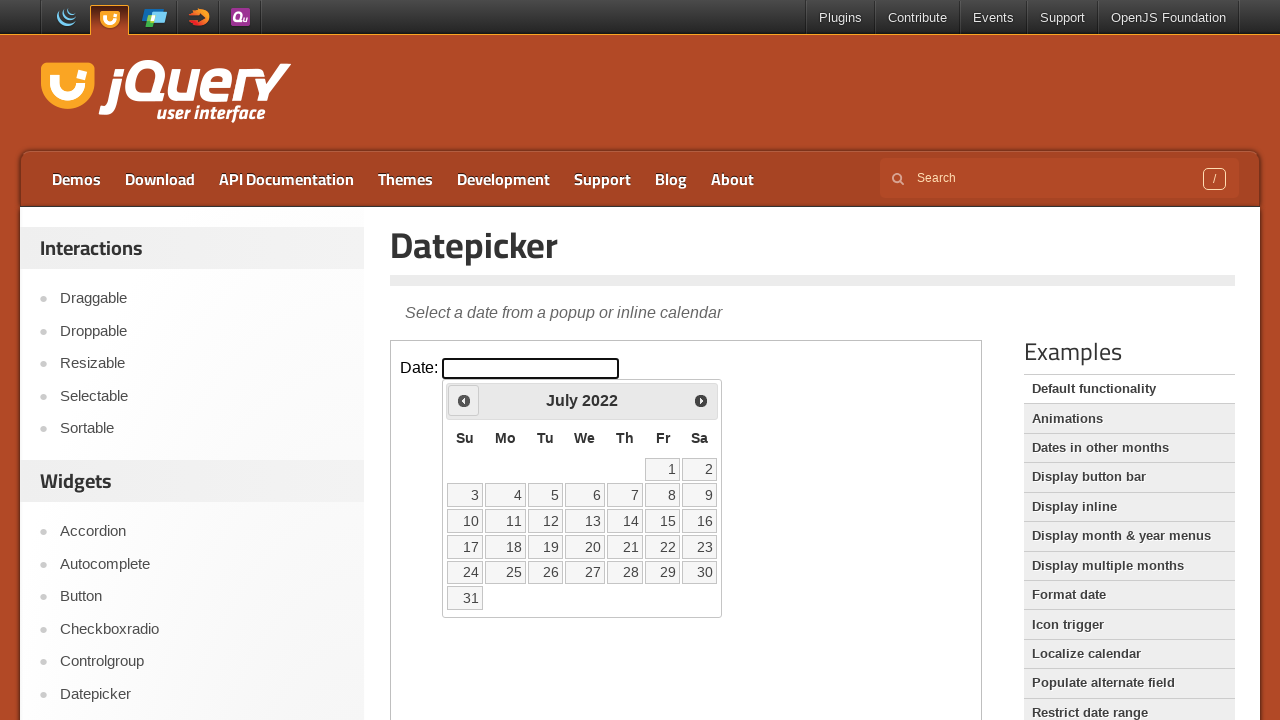

Retrieved current year from datepicker
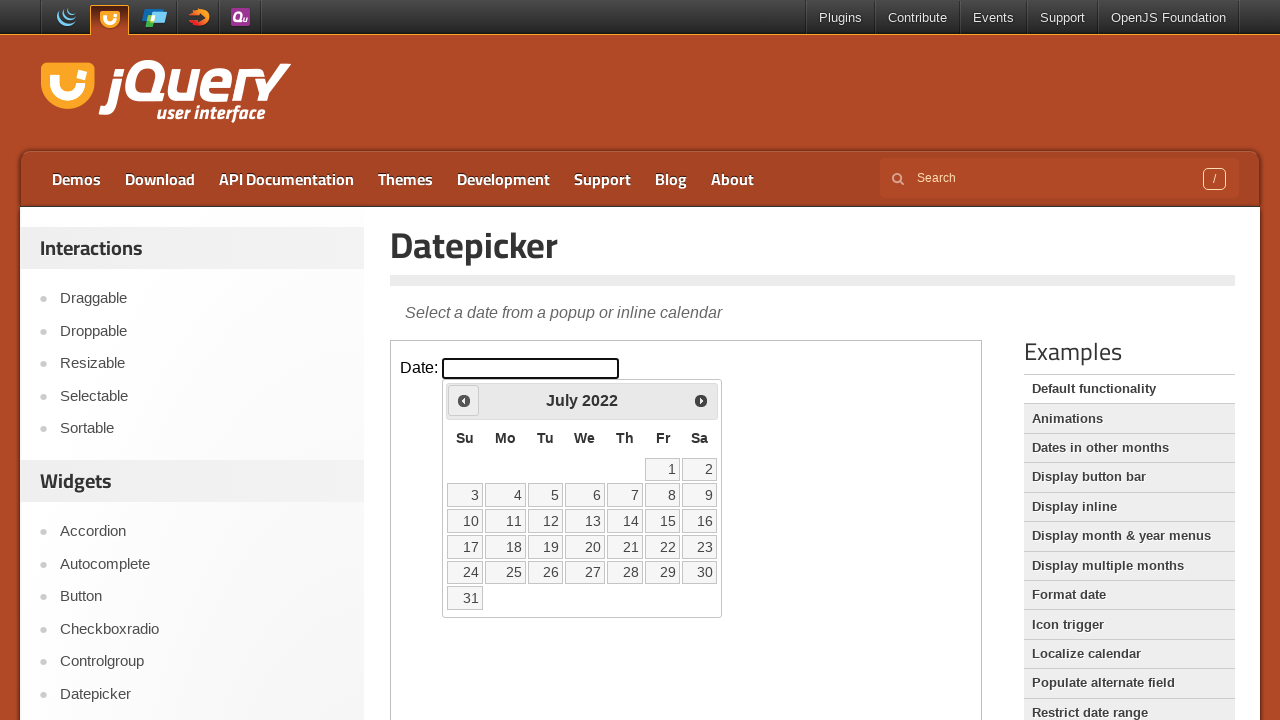

Clicked previous month navigation arrow at (464, 400) on iframe >> nth=0 >> internal:control=enter-frame >> xpath=//*[@id='ui-datepicker-
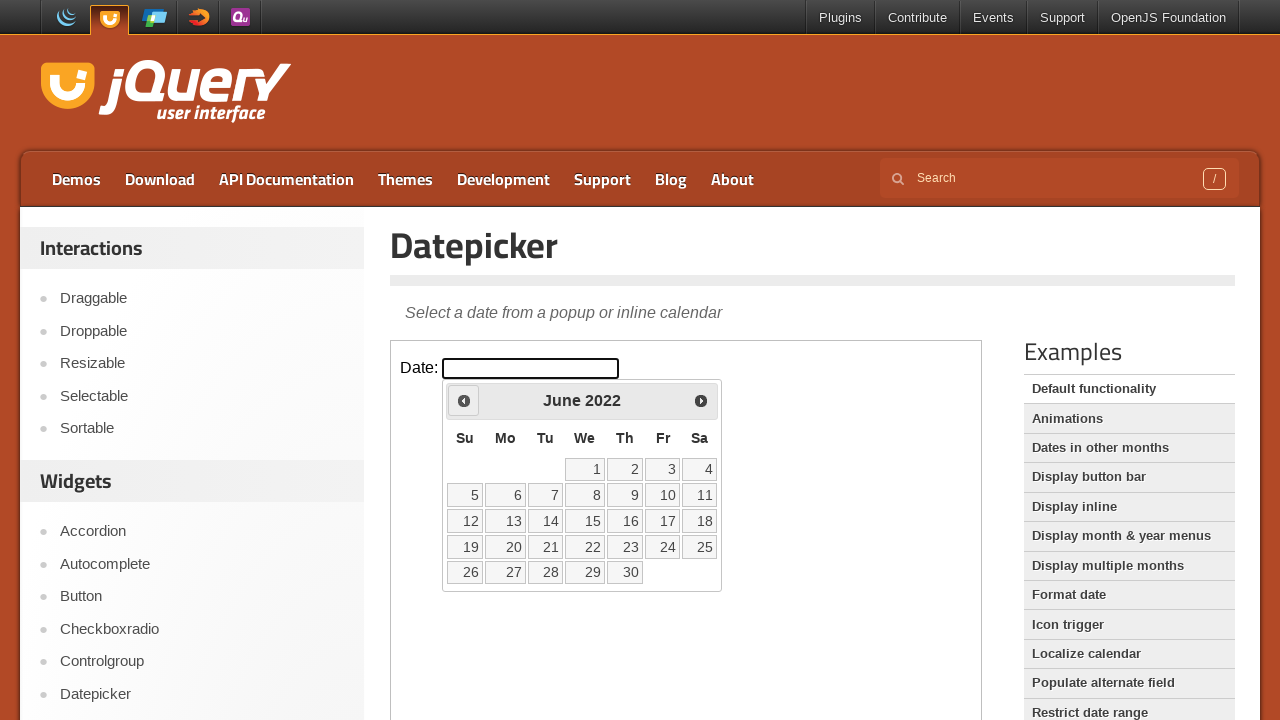

Waited 500ms for datepicker DOM update
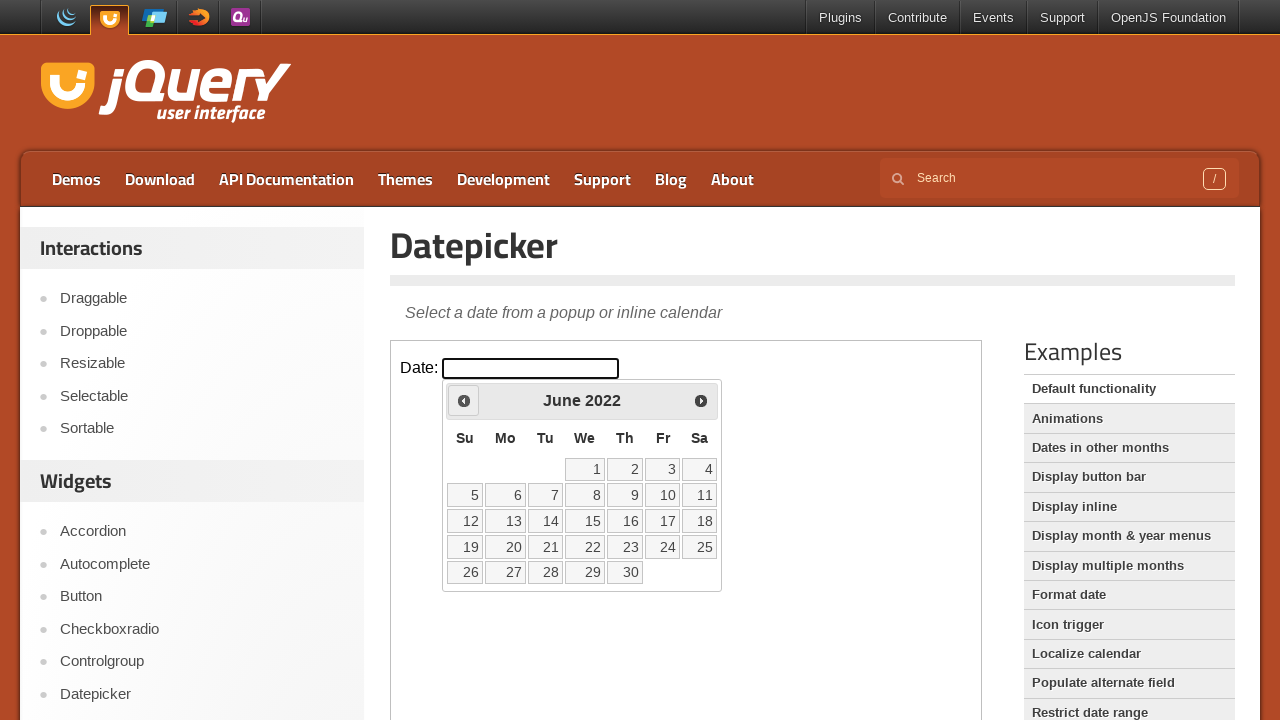

Retrieved current month from datepicker
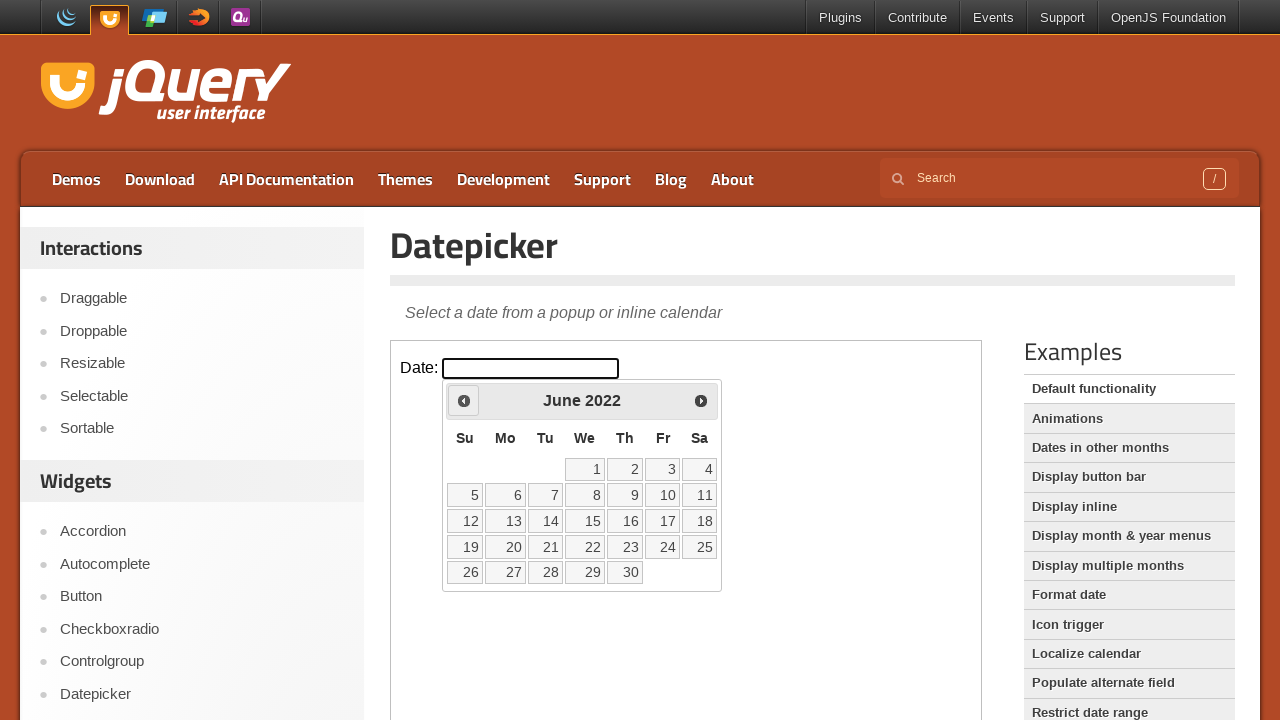

Retrieved current year from datepicker
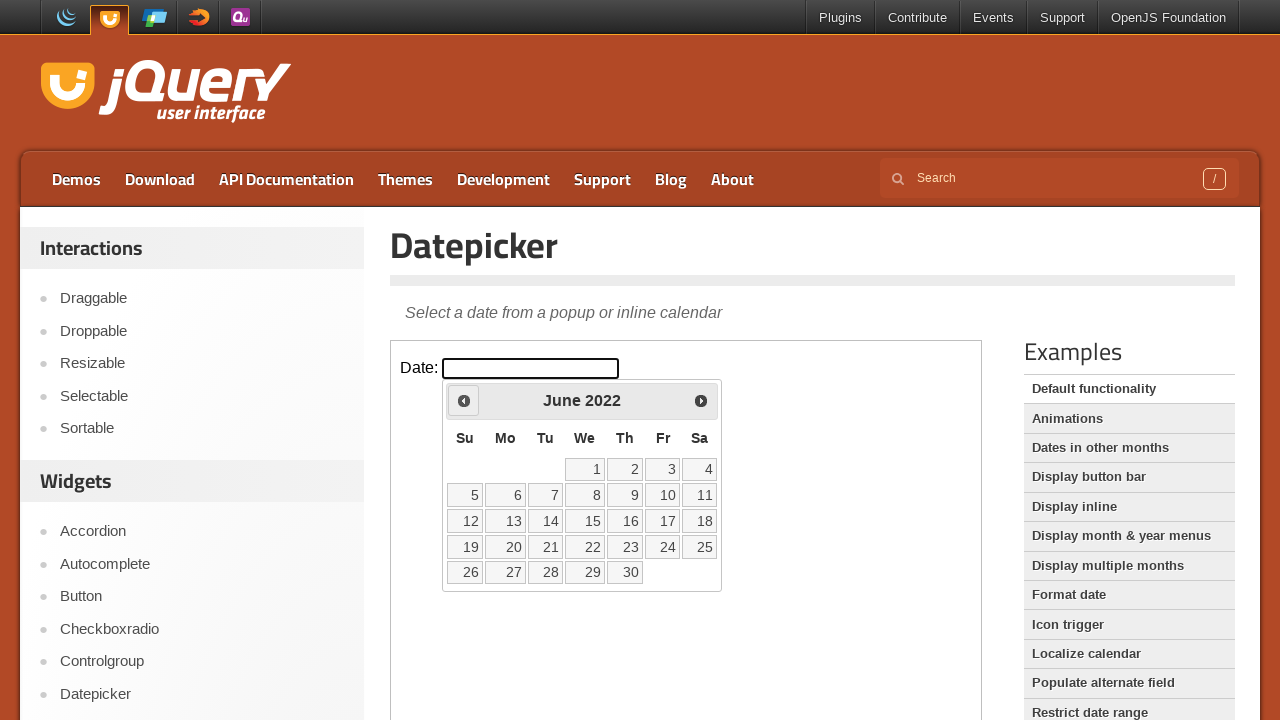

Clicked previous month navigation arrow at (464, 400) on iframe >> nth=0 >> internal:control=enter-frame >> xpath=//*[@id='ui-datepicker-
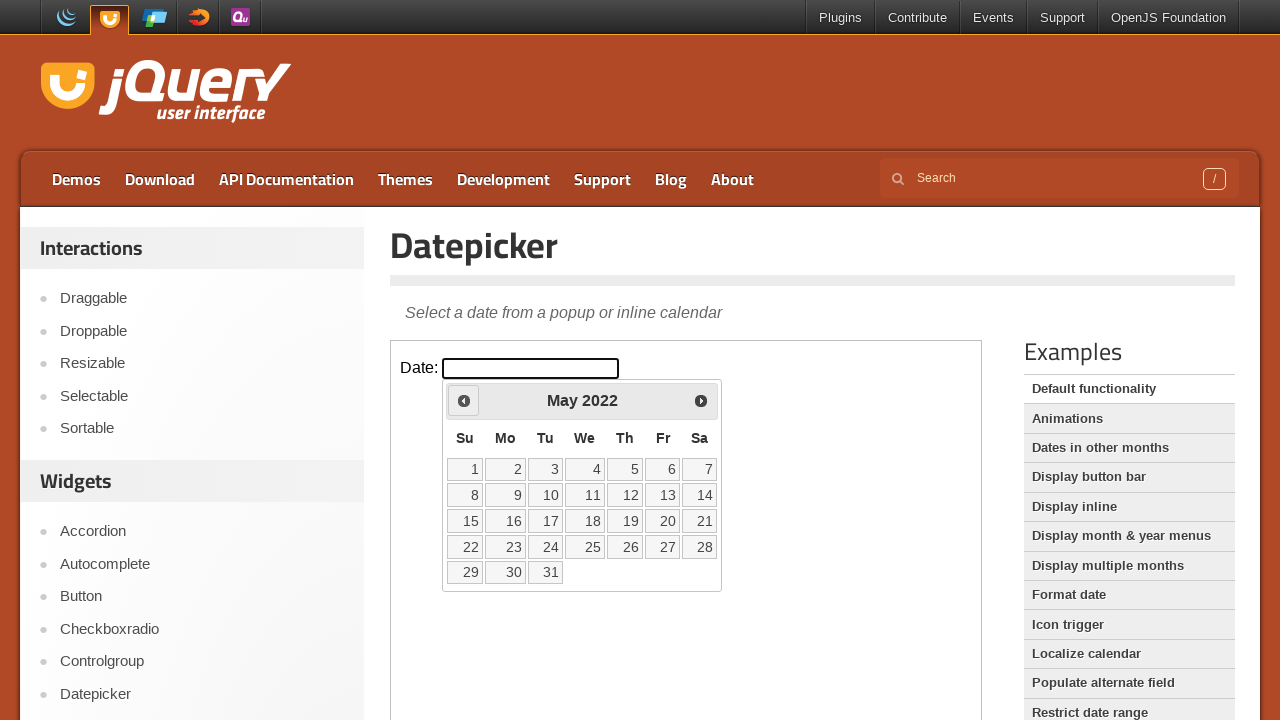

Waited 500ms for datepicker DOM update
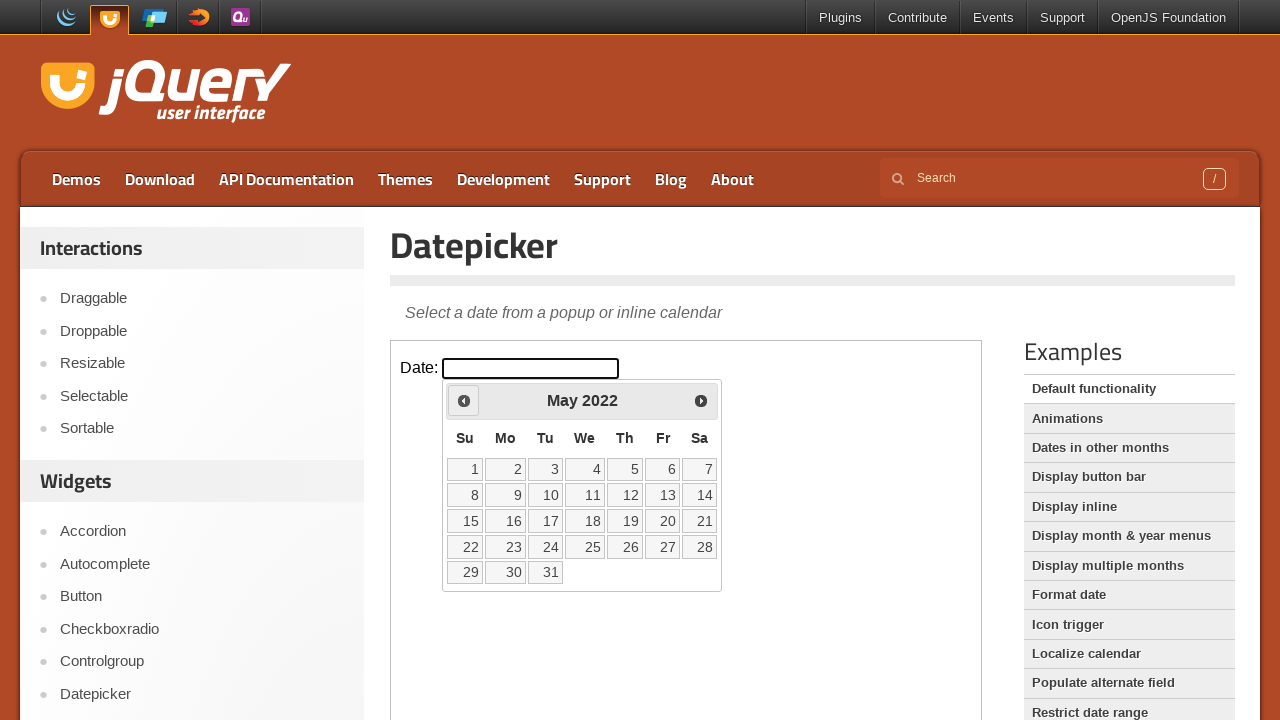

Retrieved current month from datepicker
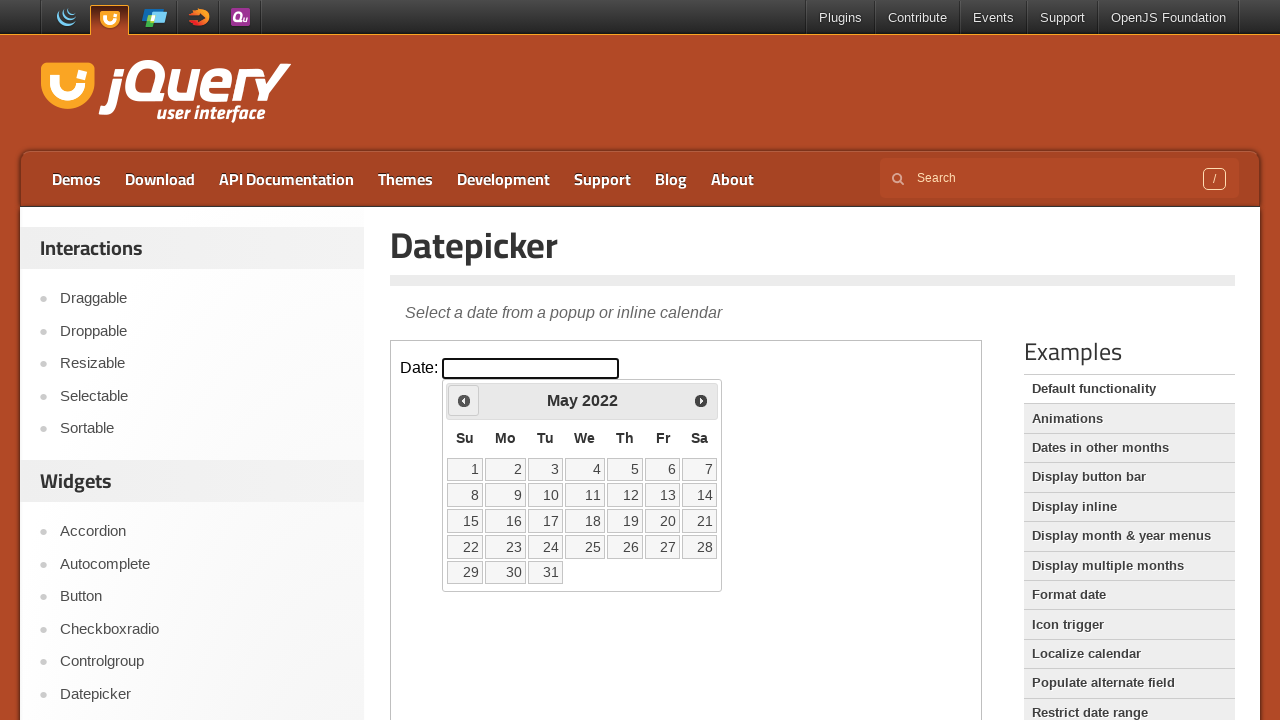

Retrieved current year from datepicker
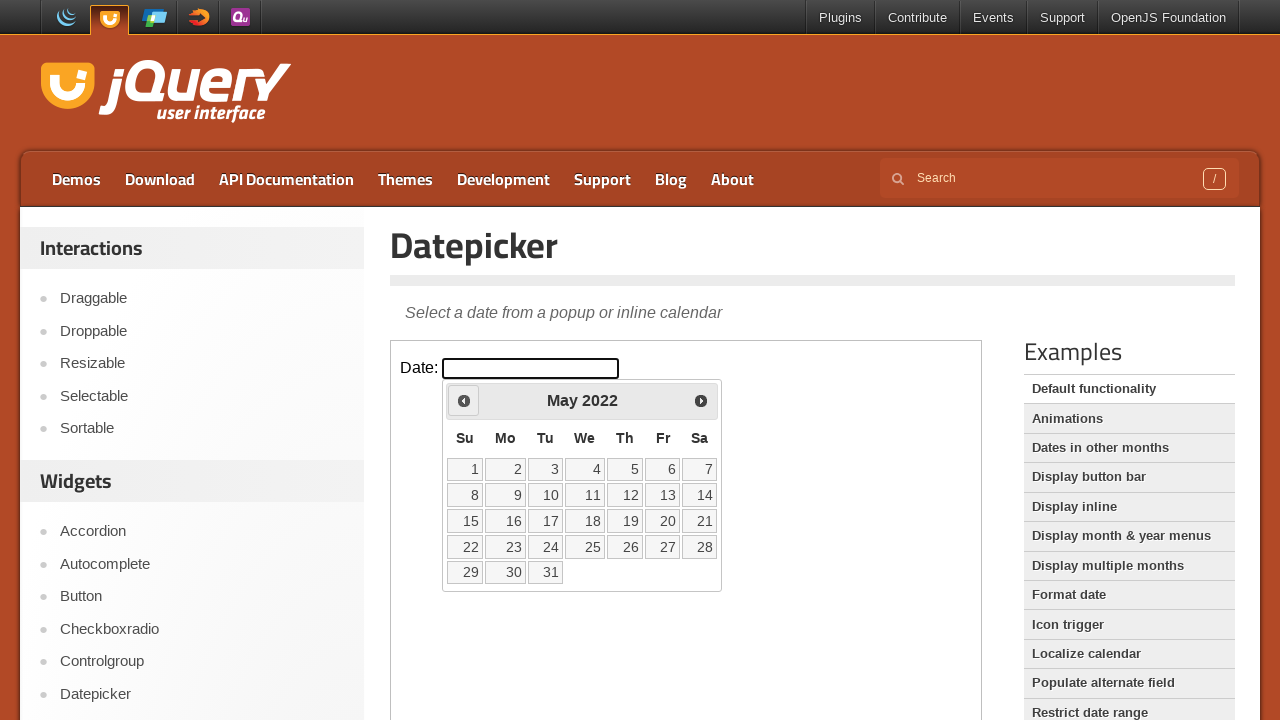

Reached target month (May) and year (2022)
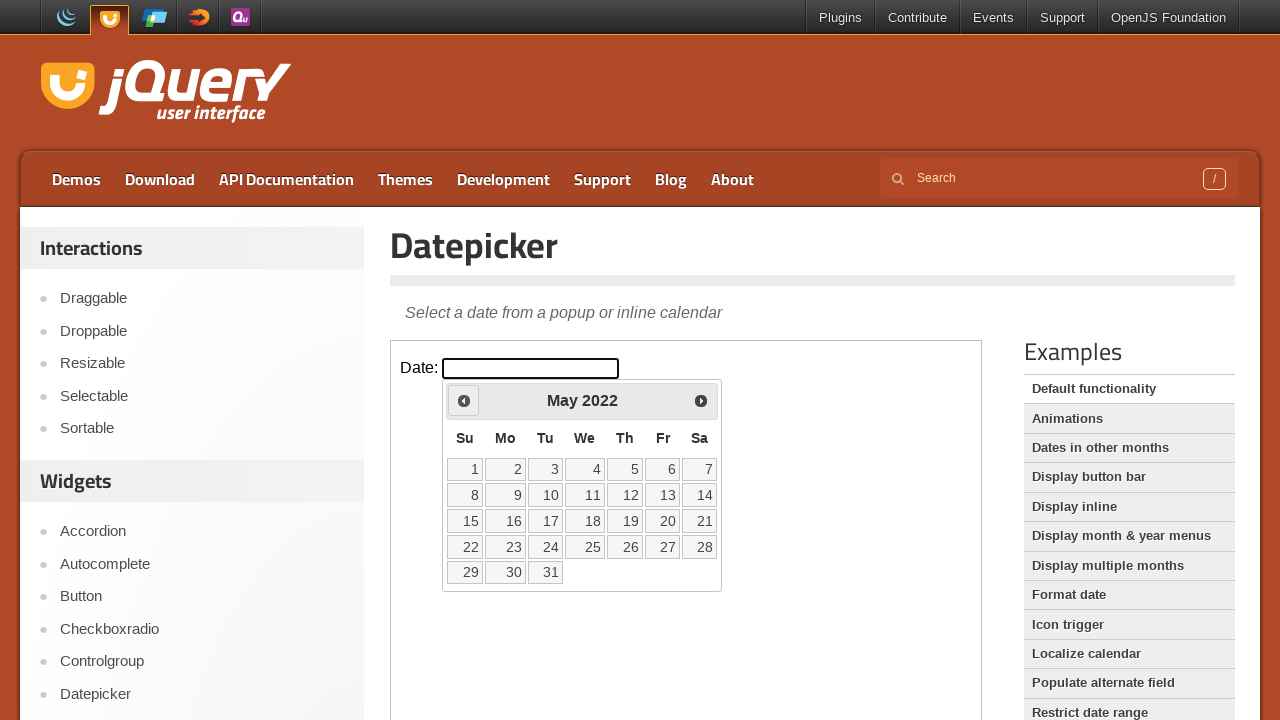

Located all available date links in datepicker calendar
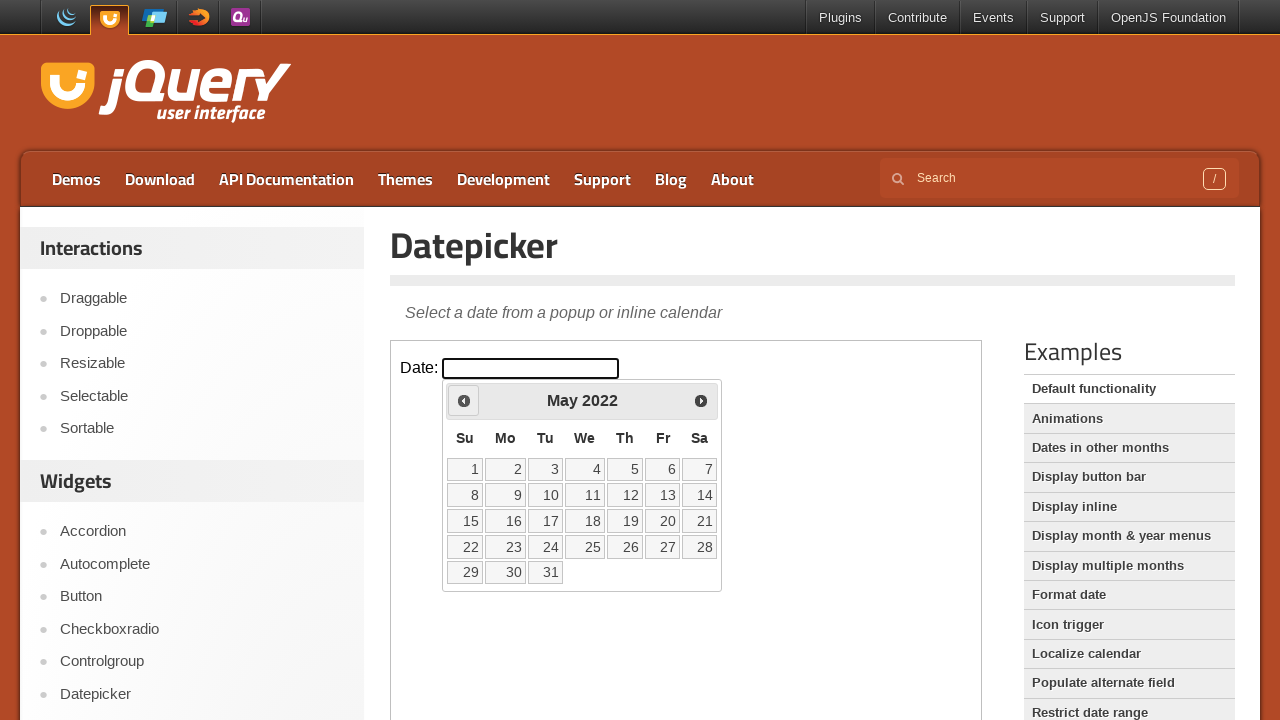

Clicked on date 13 in the datepicker at (663, 495) on iframe >> nth=0 >> internal:control=enter-frame >> xpath=//table[@class='ui-date
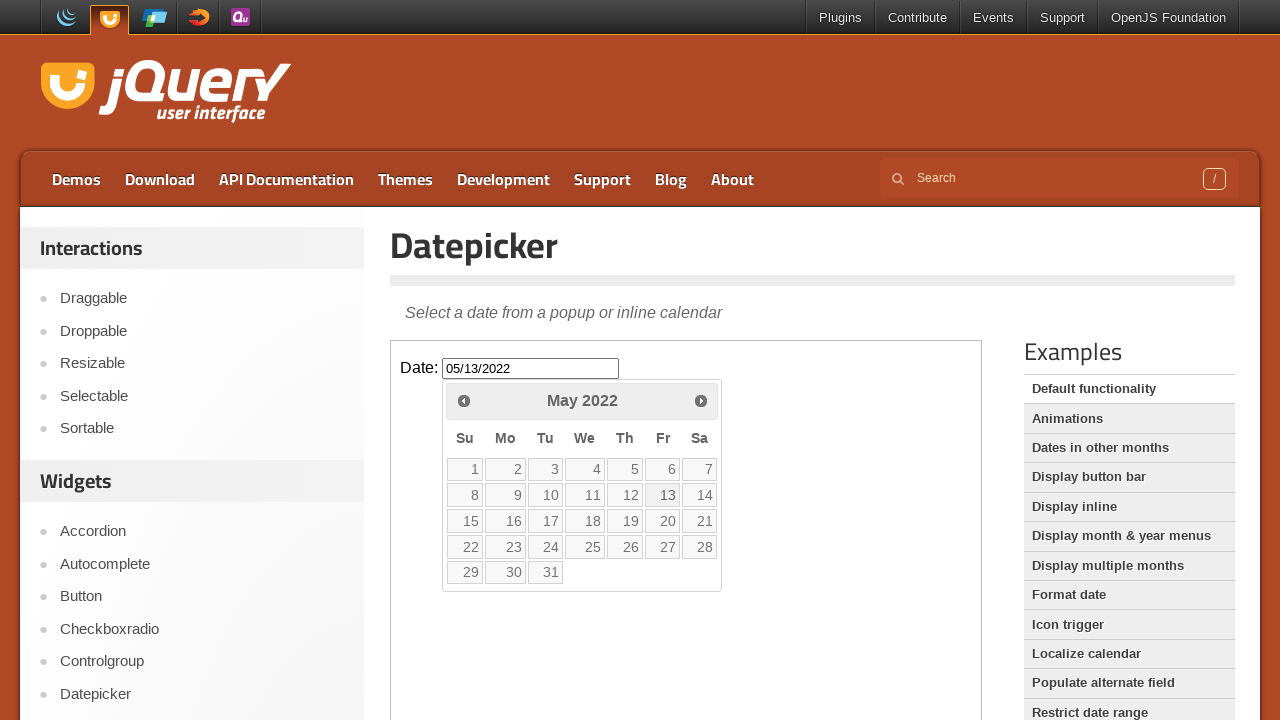

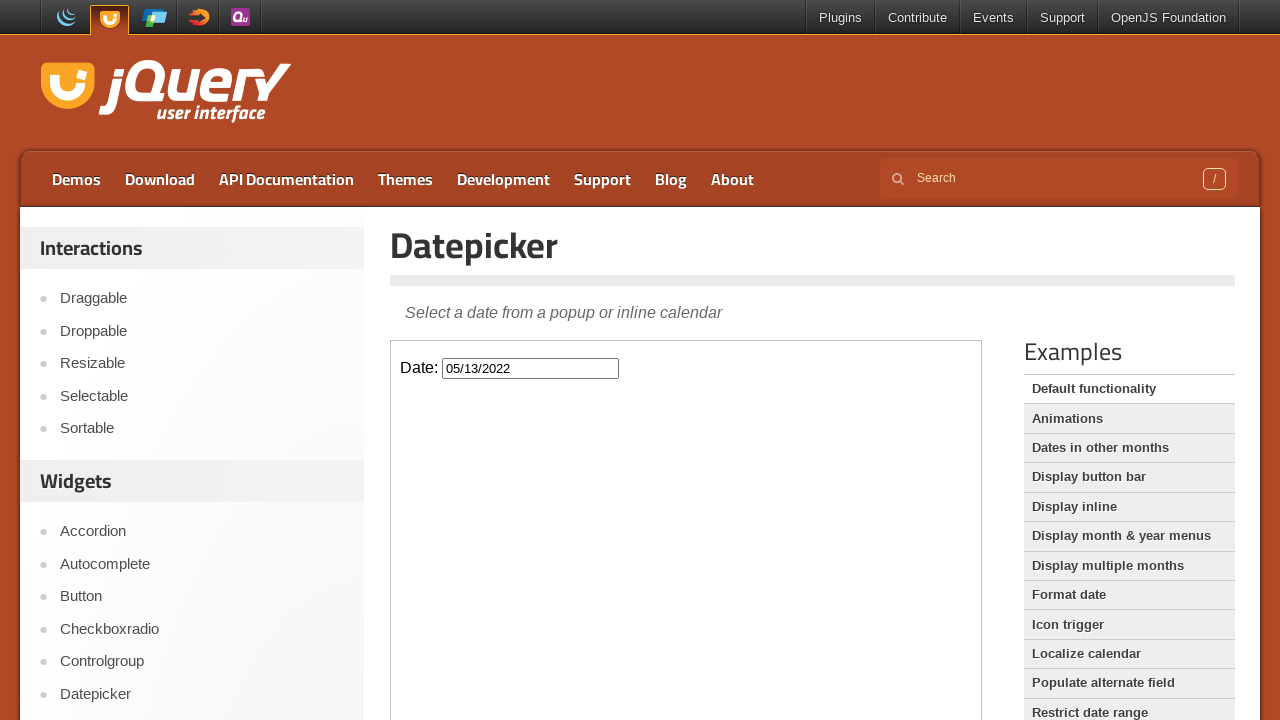